Tests the add/remove elements functionality by clicking the Add Element button 100 times, verifying the count, then deleting 90 elements and verifying the remaining count

Starting URL: http://the-internet.herokuapp.com/add_remove_elements/

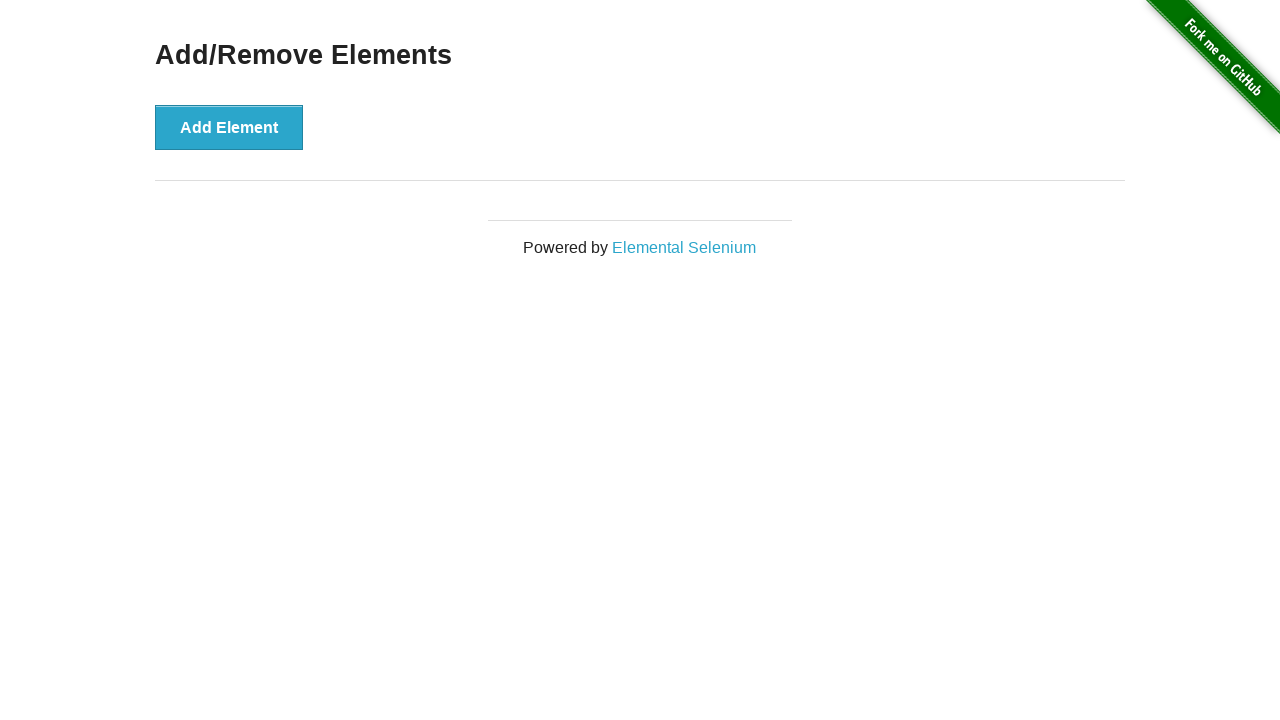

Navigated to add/remove elements page
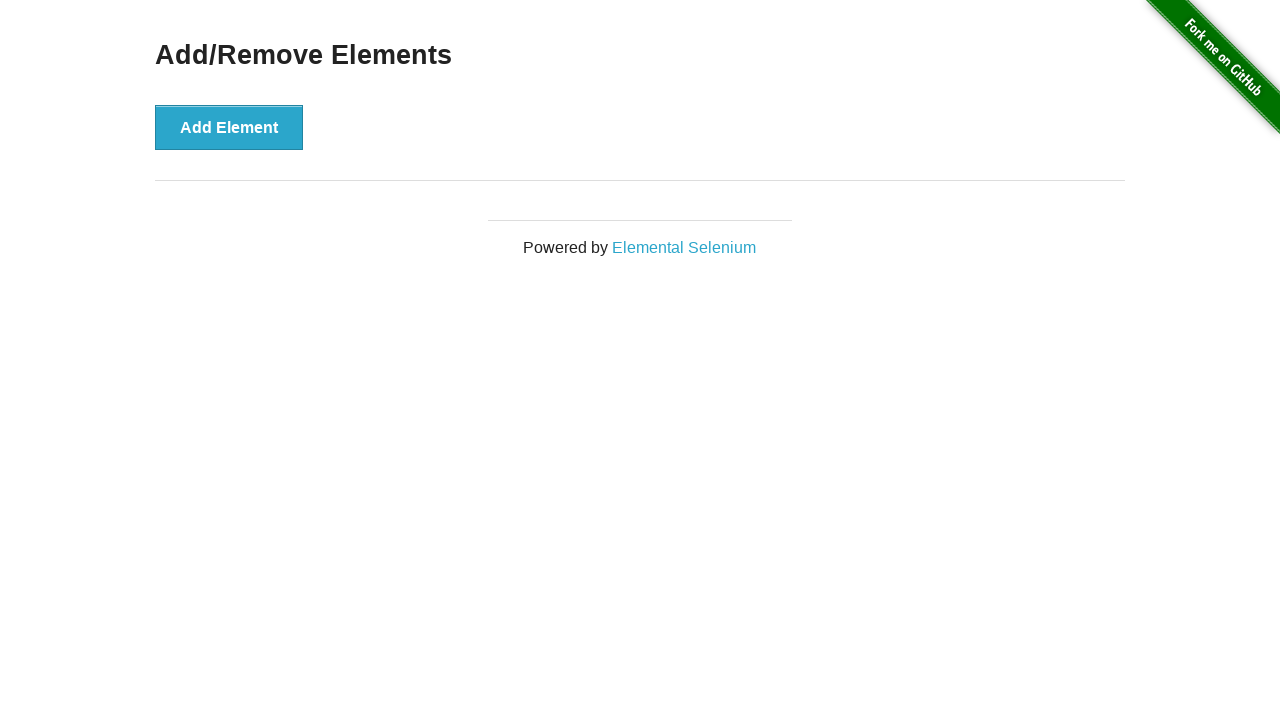

Clicked Add Element button (iteration 1/100) at (229, 127) on button[onclick='addElement()']
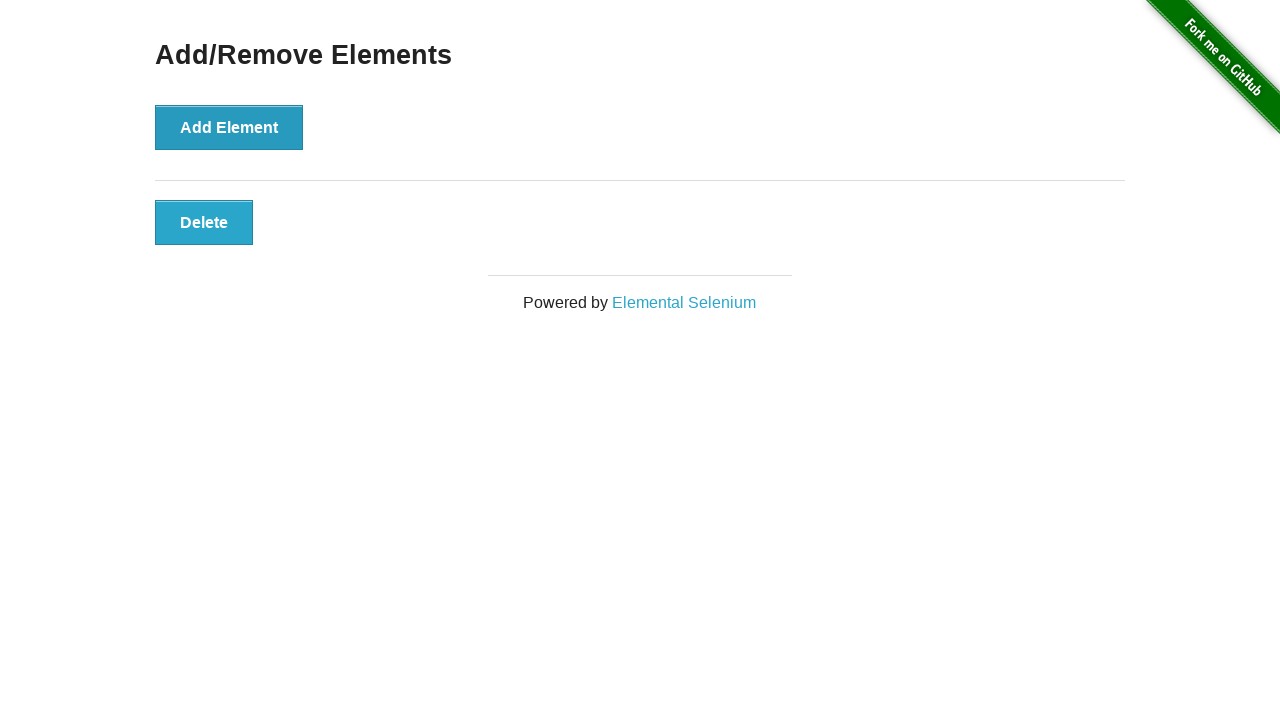

Clicked Add Element button (iteration 2/100) at (229, 127) on button[onclick='addElement()']
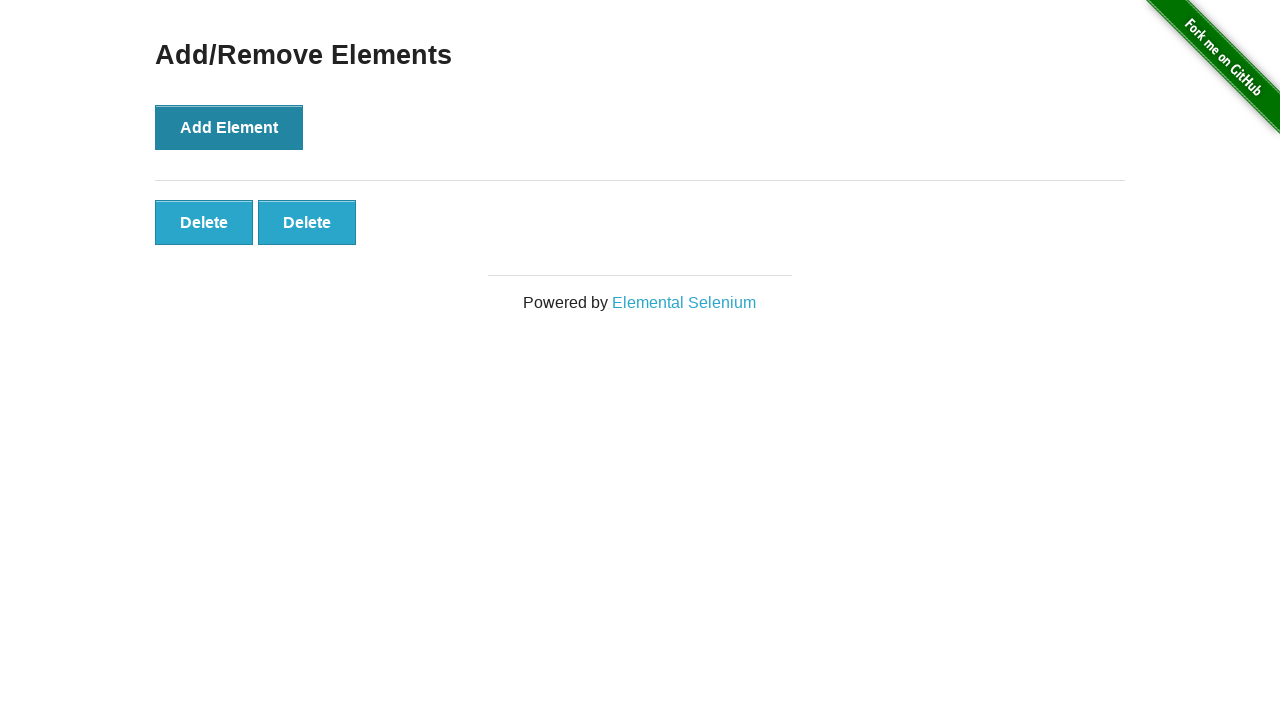

Clicked Add Element button (iteration 3/100) at (229, 127) on button[onclick='addElement()']
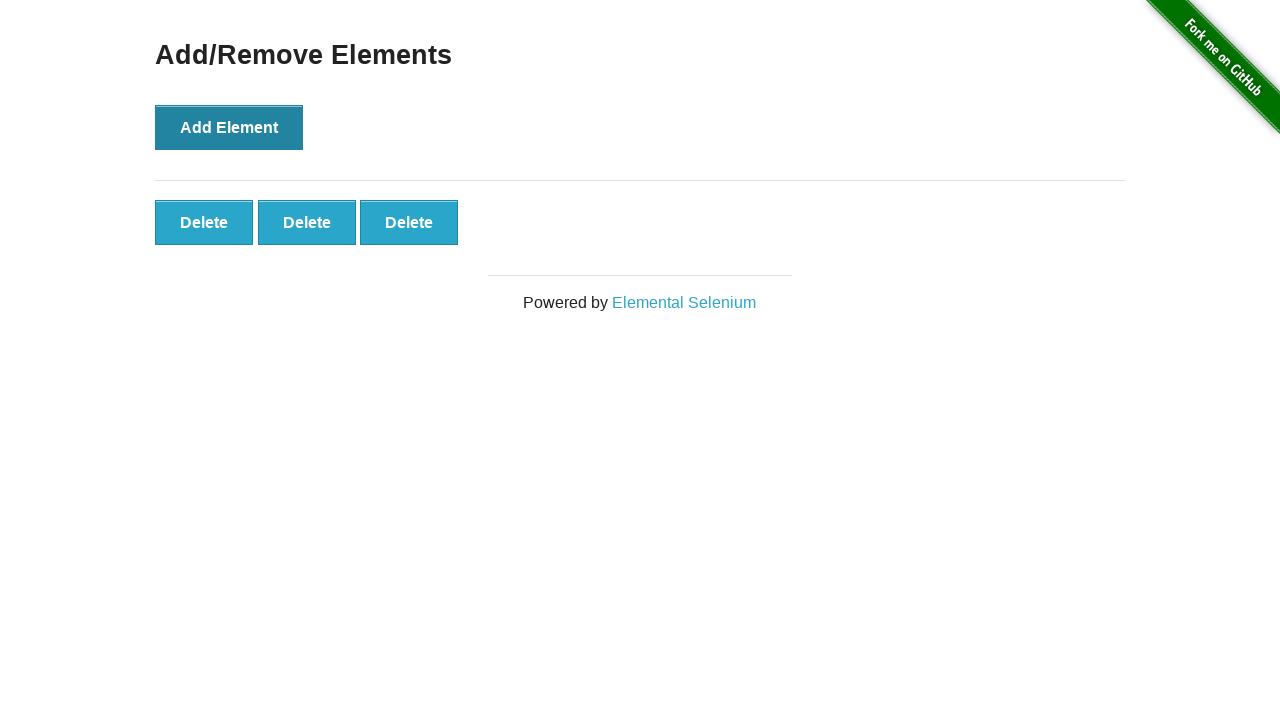

Clicked Add Element button (iteration 4/100) at (229, 127) on button[onclick='addElement()']
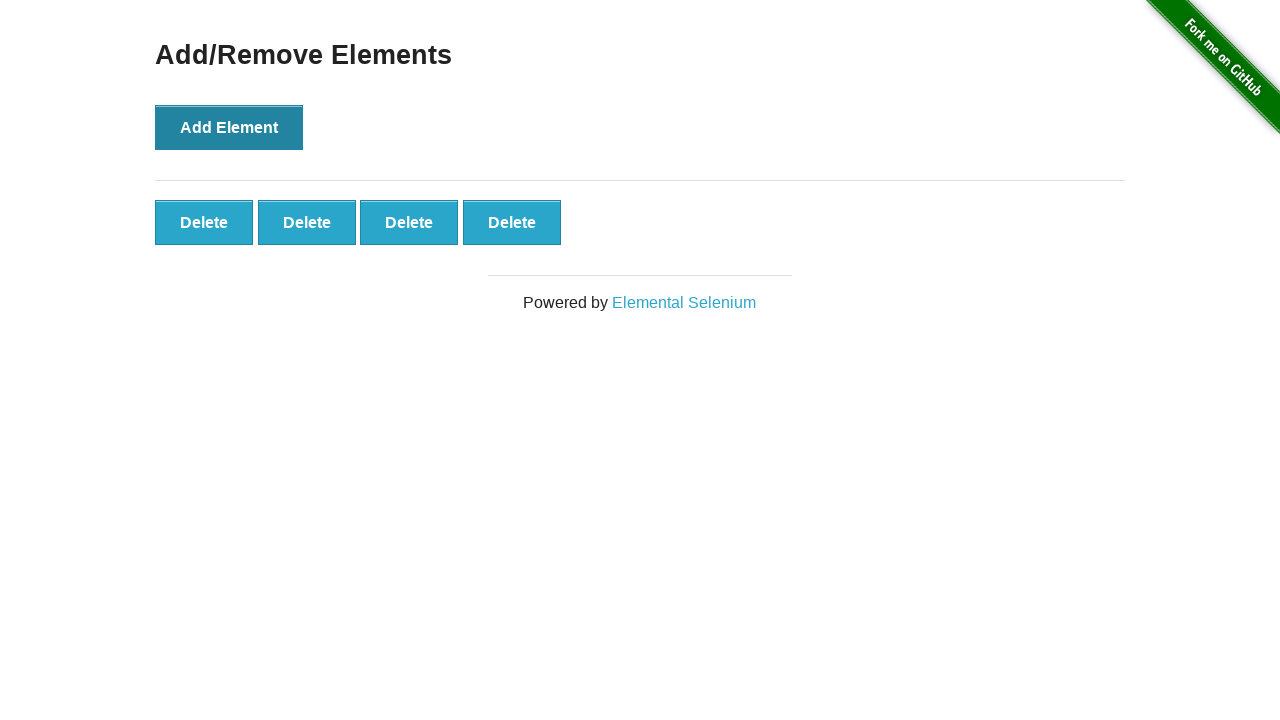

Clicked Add Element button (iteration 5/100) at (229, 127) on button[onclick='addElement()']
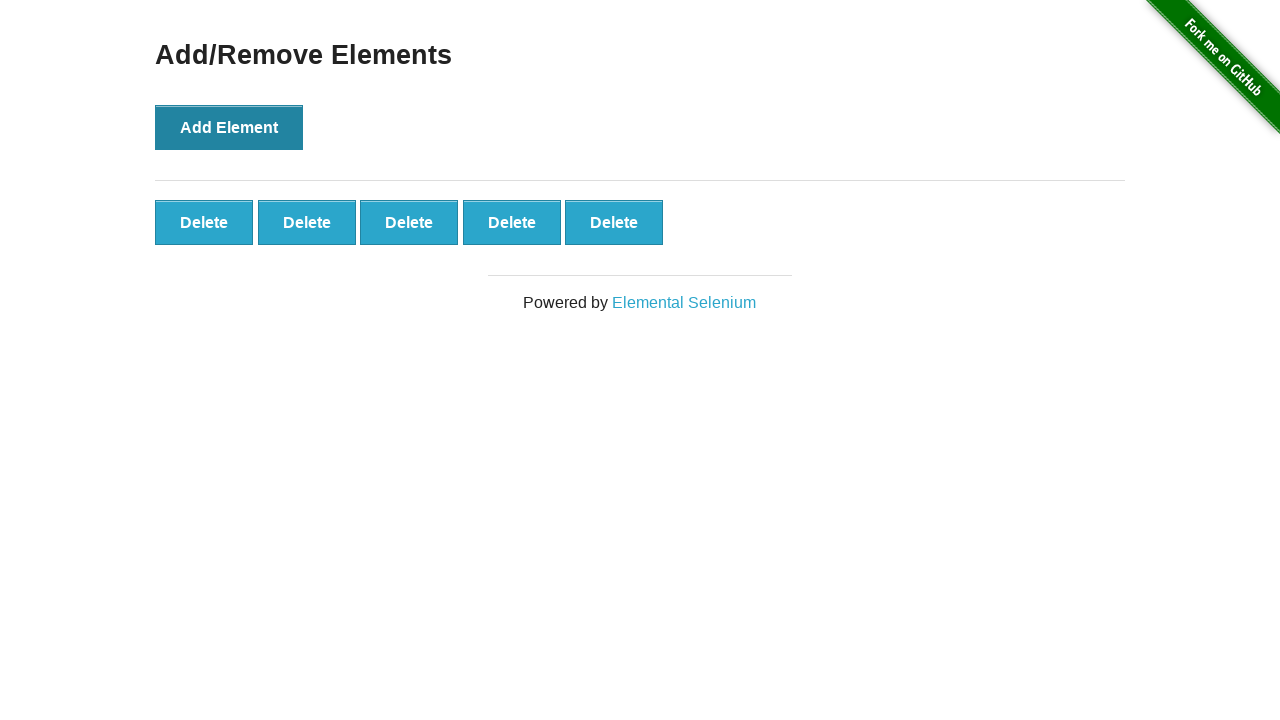

Clicked Add Element button (iteration 6/100) at (229, 127) on button[onclick='addElement()']
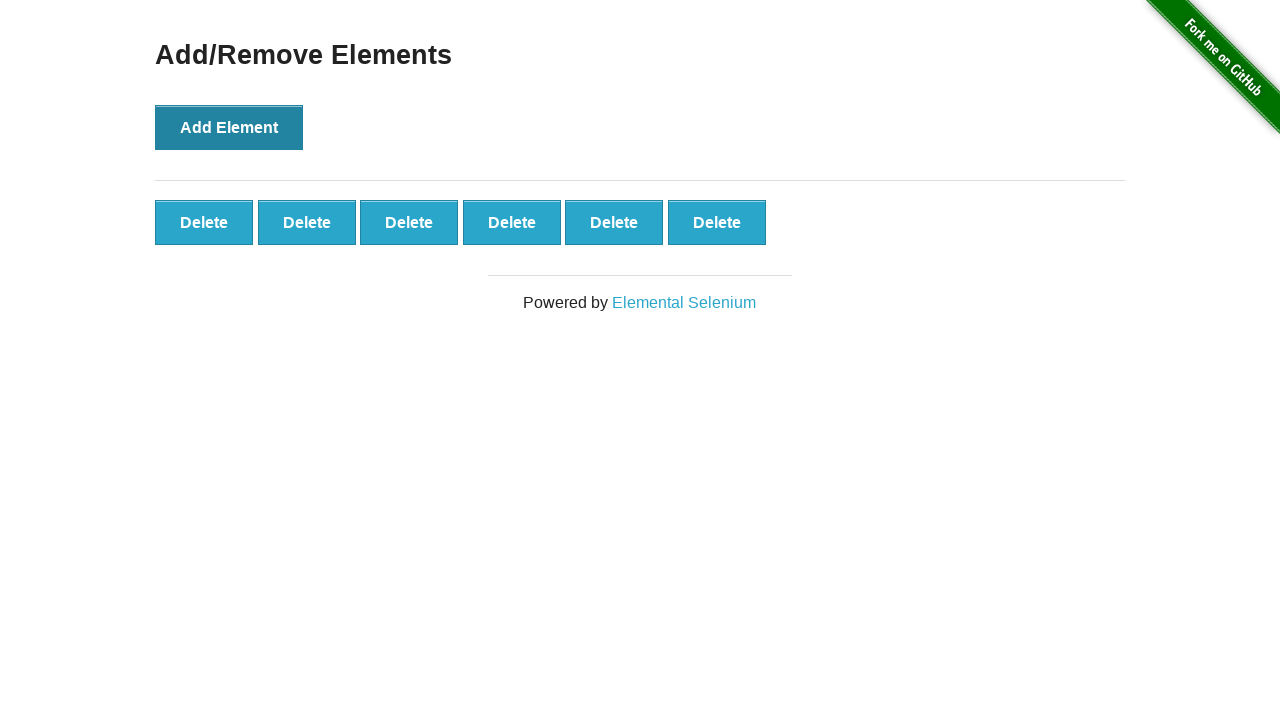

Clicked Add Element button (iteration 7/100) at (229, 127) on button[onclick='addElement()']
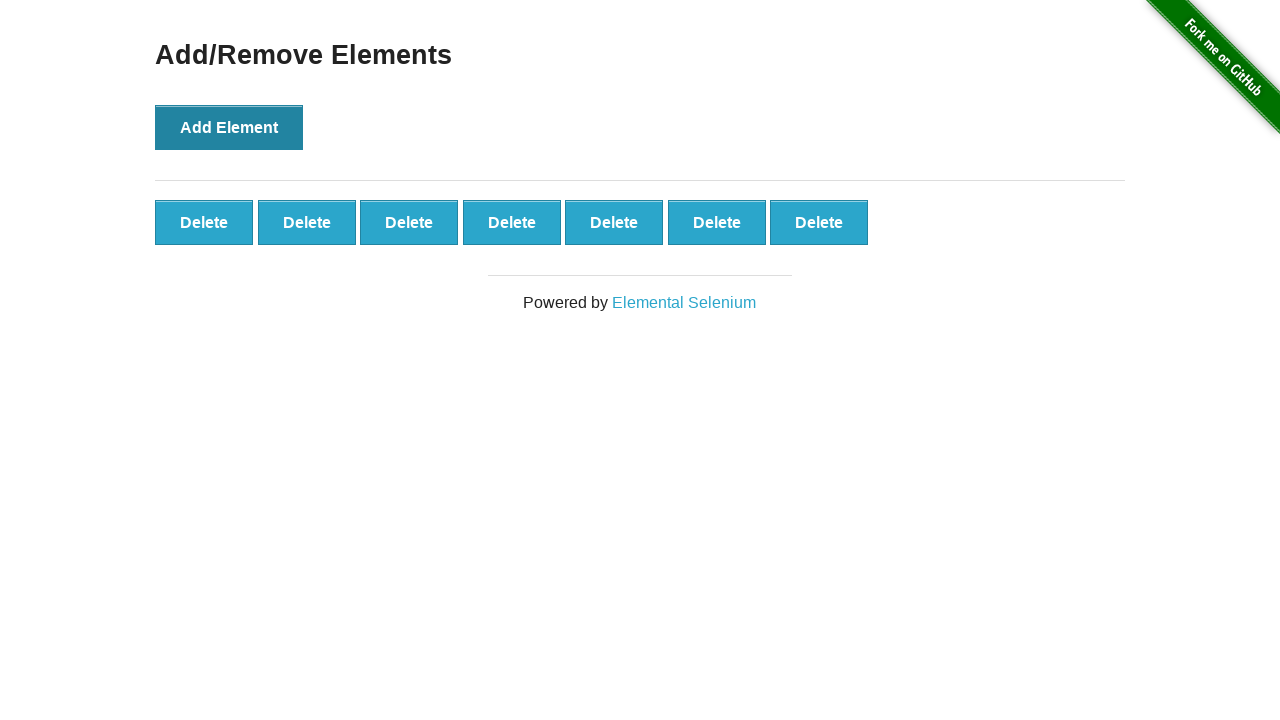

Clicked Add Element button (iteration 8/100) at (229, 127) on button[onclick='addElement()']
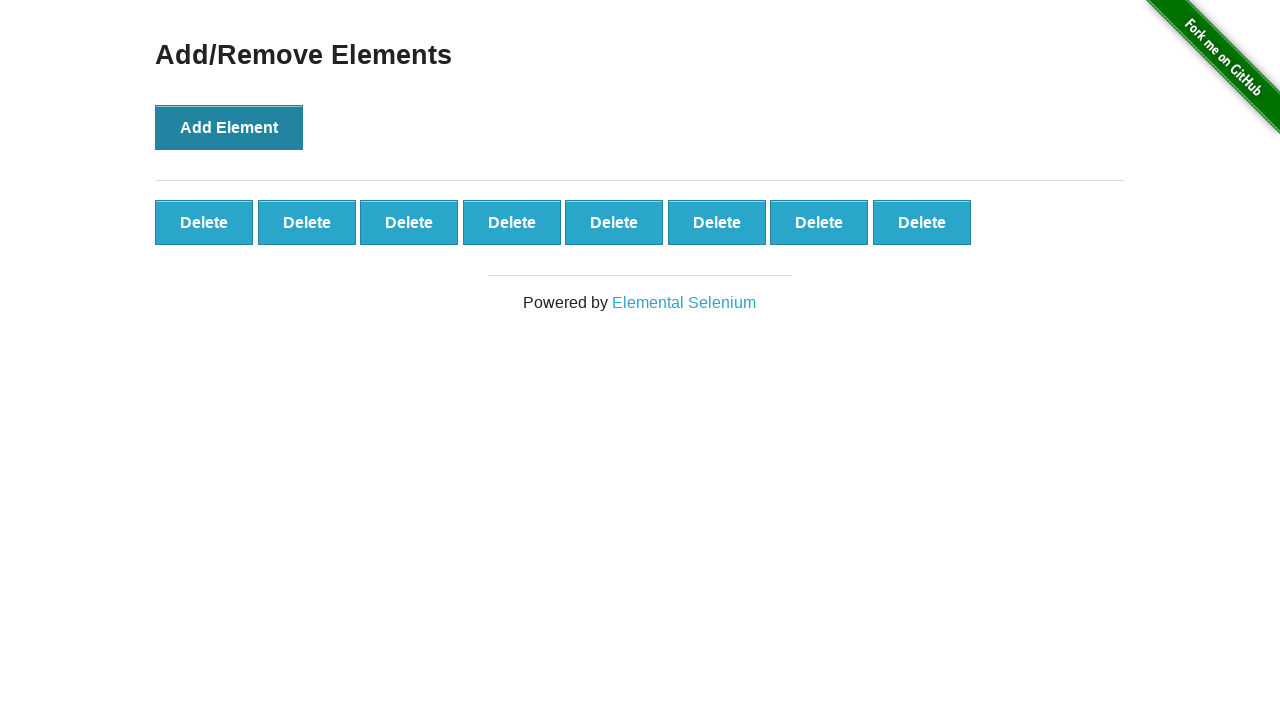

Clicked Add Element button (iteration 9/100) at (229, 127) on button[onclick='addElement()']
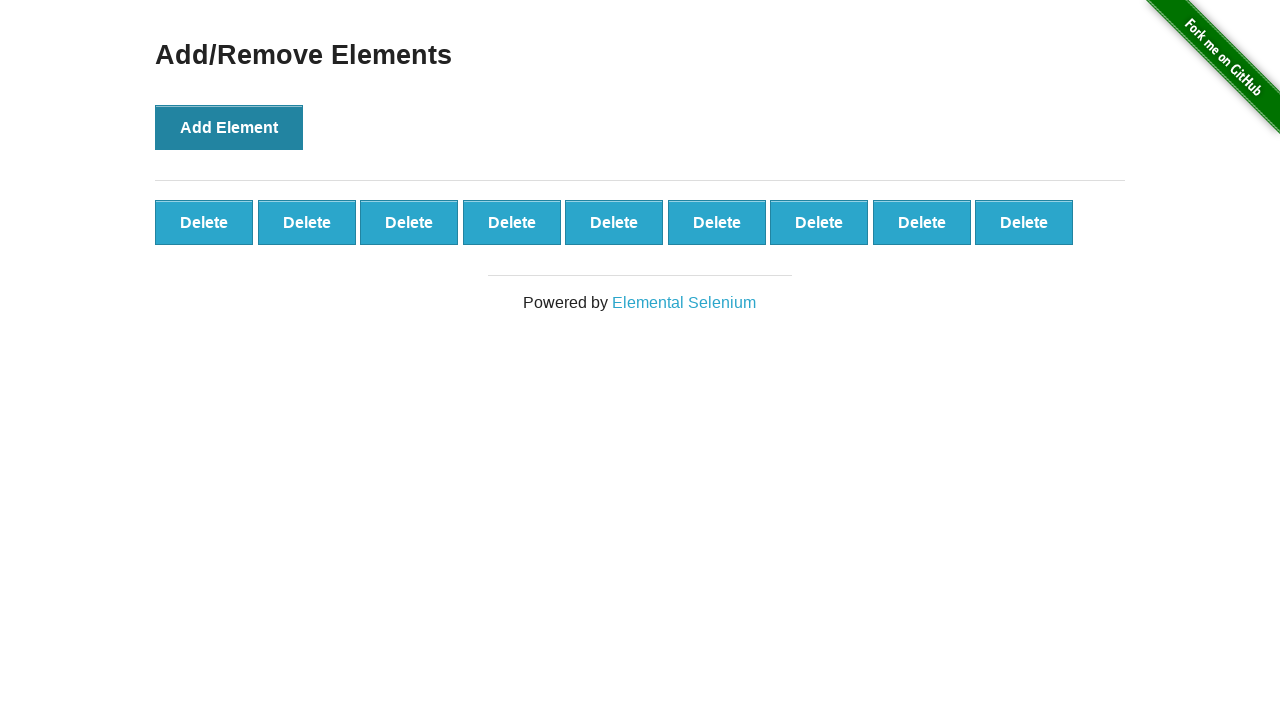

Clicked Add Element button (iteration 10/100) at (229, 127) on button[onclick='addElement()']
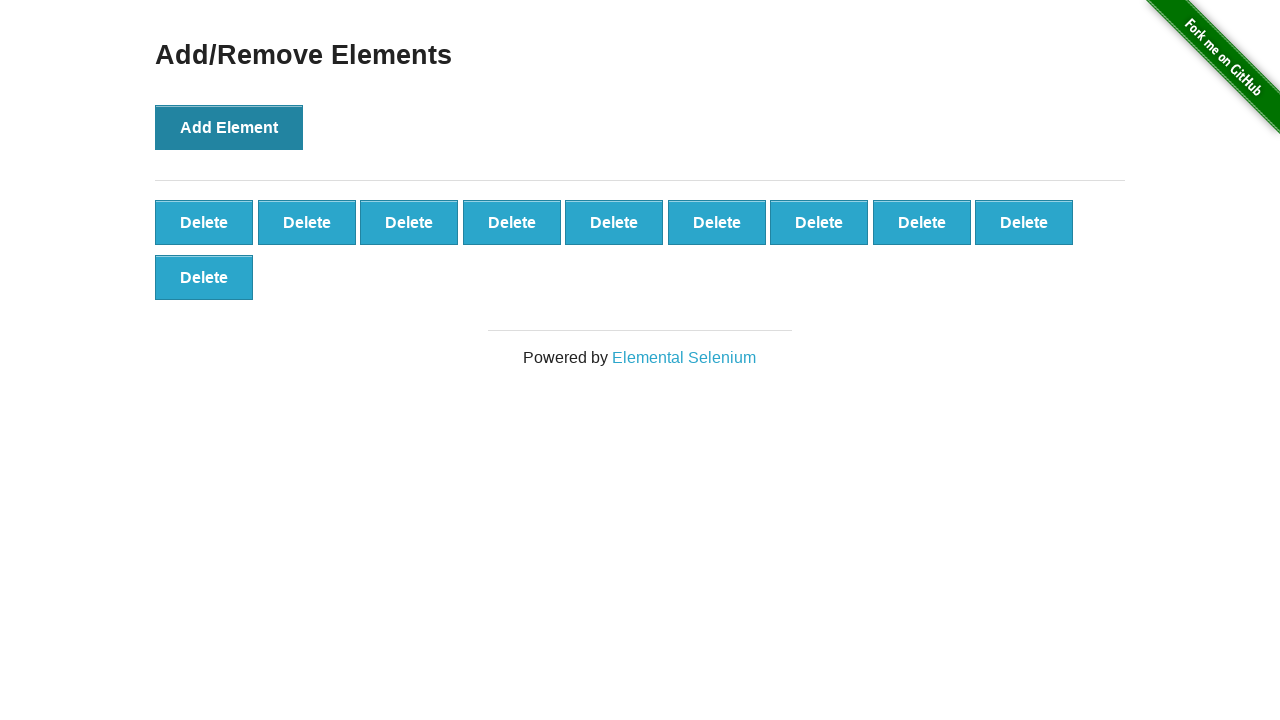

Clicked Add Element button (iteration 11/100) at (229, 127) on button[onclick='addElement()']
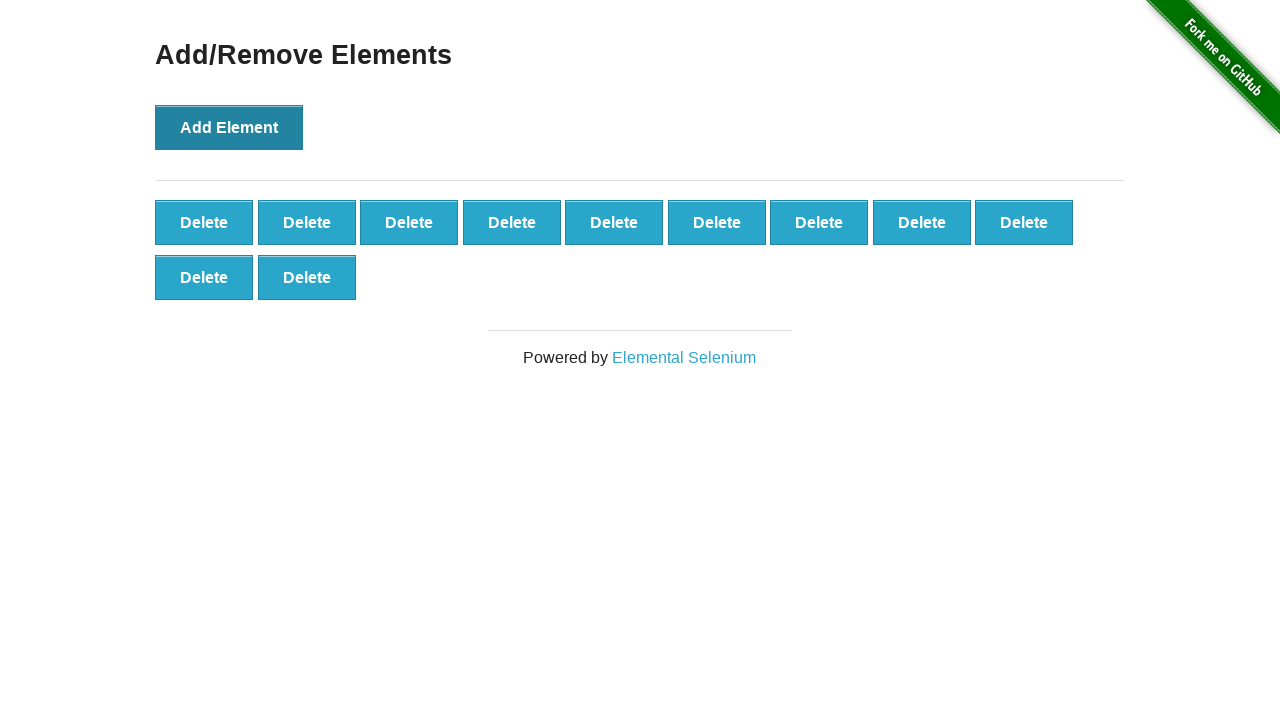

Clicked Add Element button (iteration 12/100) at (229, 127) on button[onclick='addElement()']
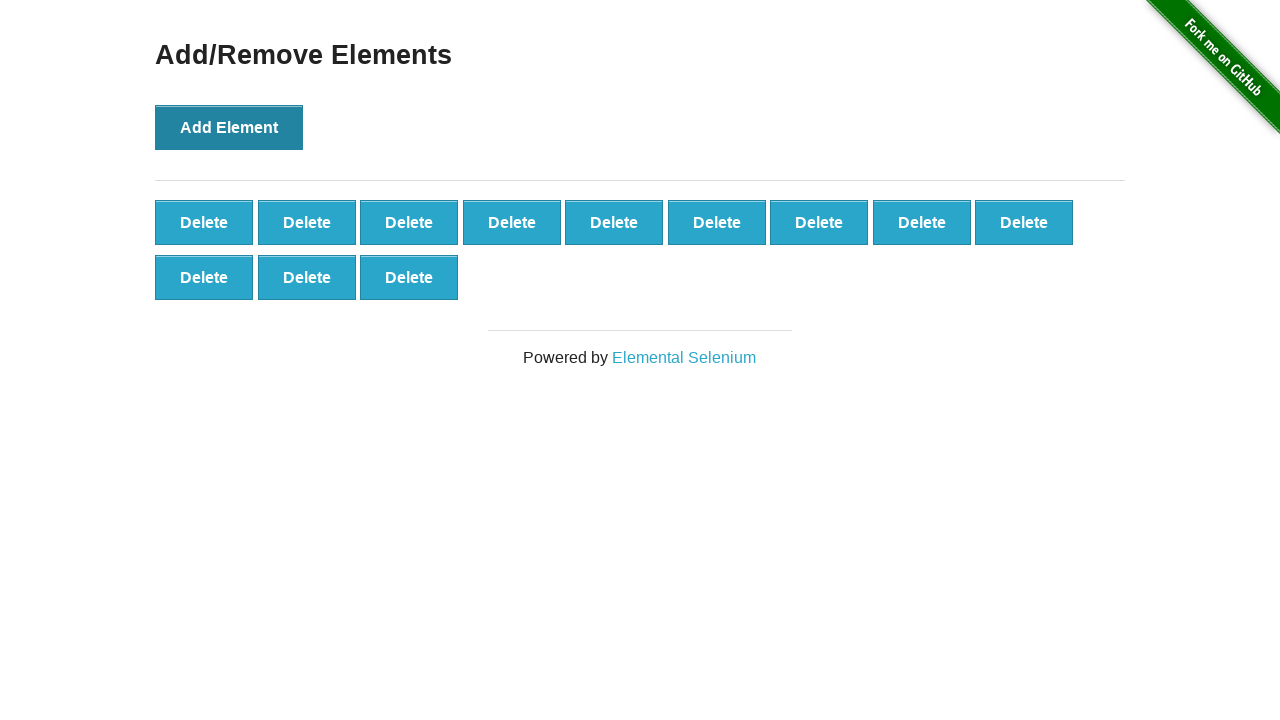

Clicked Add Element button (iteration 13/100) at (229, 127) on button[onclick='addElement()']
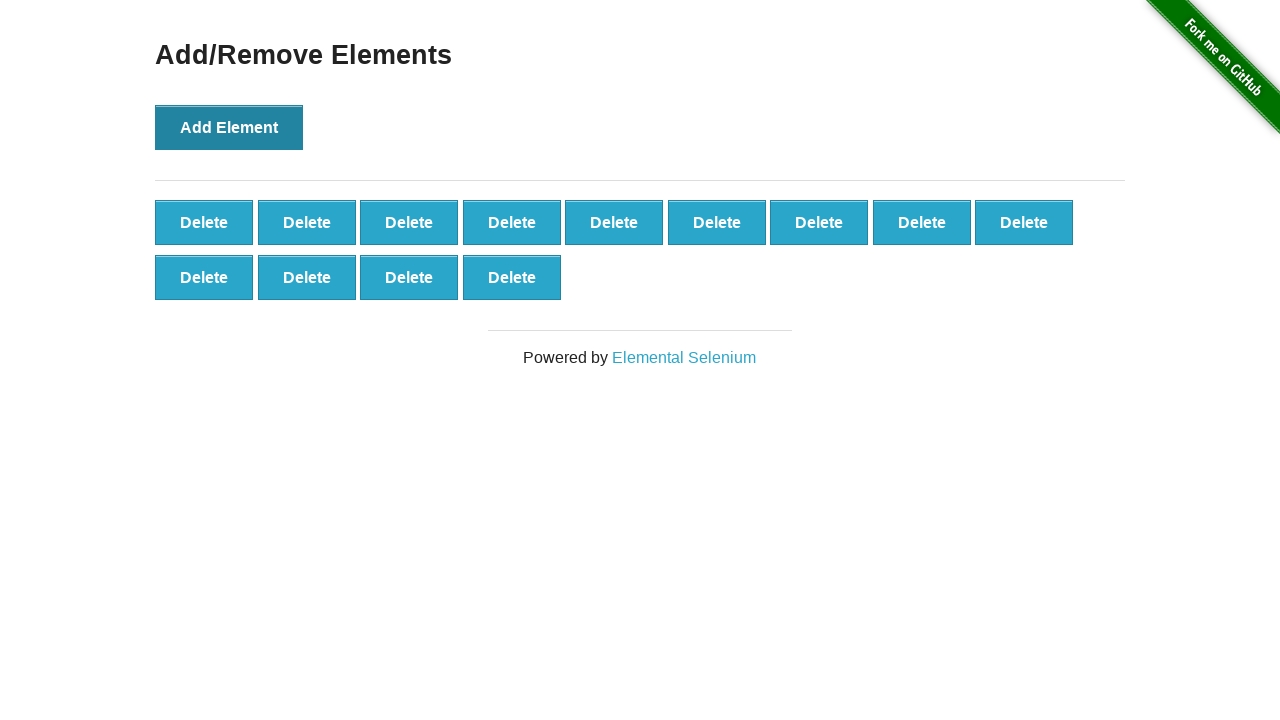

Clicked Add Element button (iteration 14/100) at (229, 127) on button[onclick='addElement()']
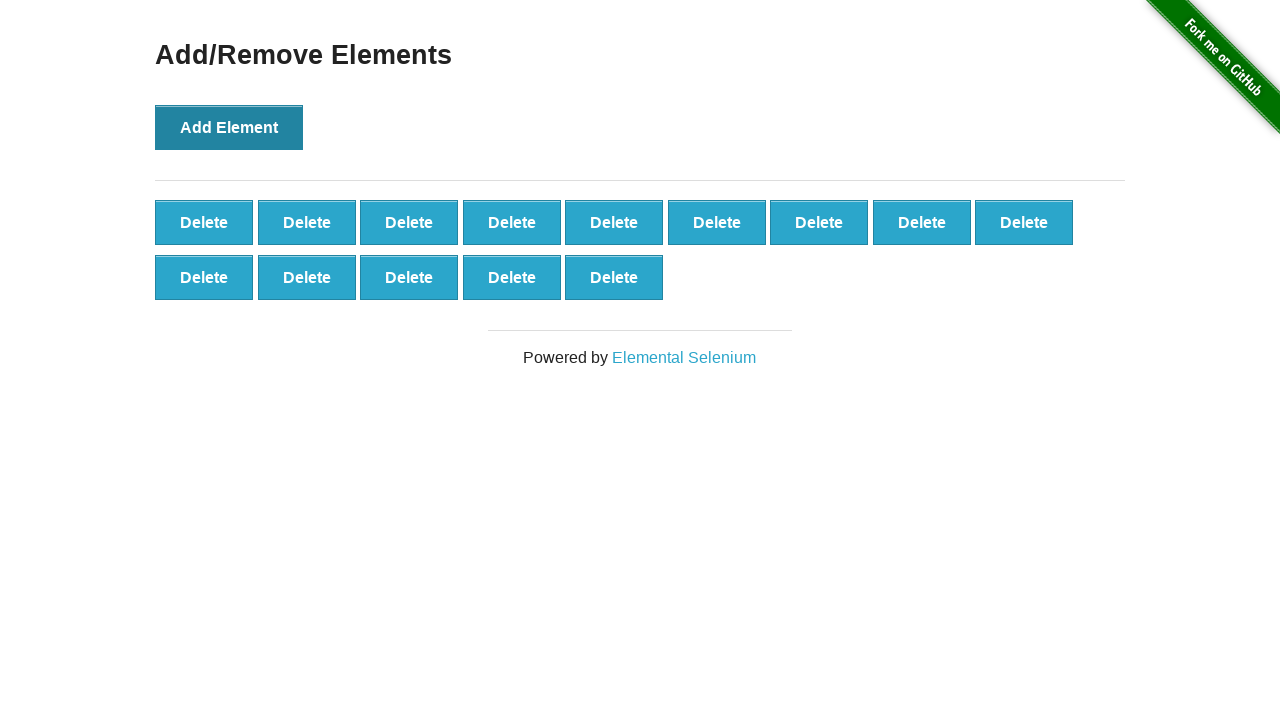

Clicked Add Element button (iteration 15/100) at (229, 127) on button[onclick='addElement()']
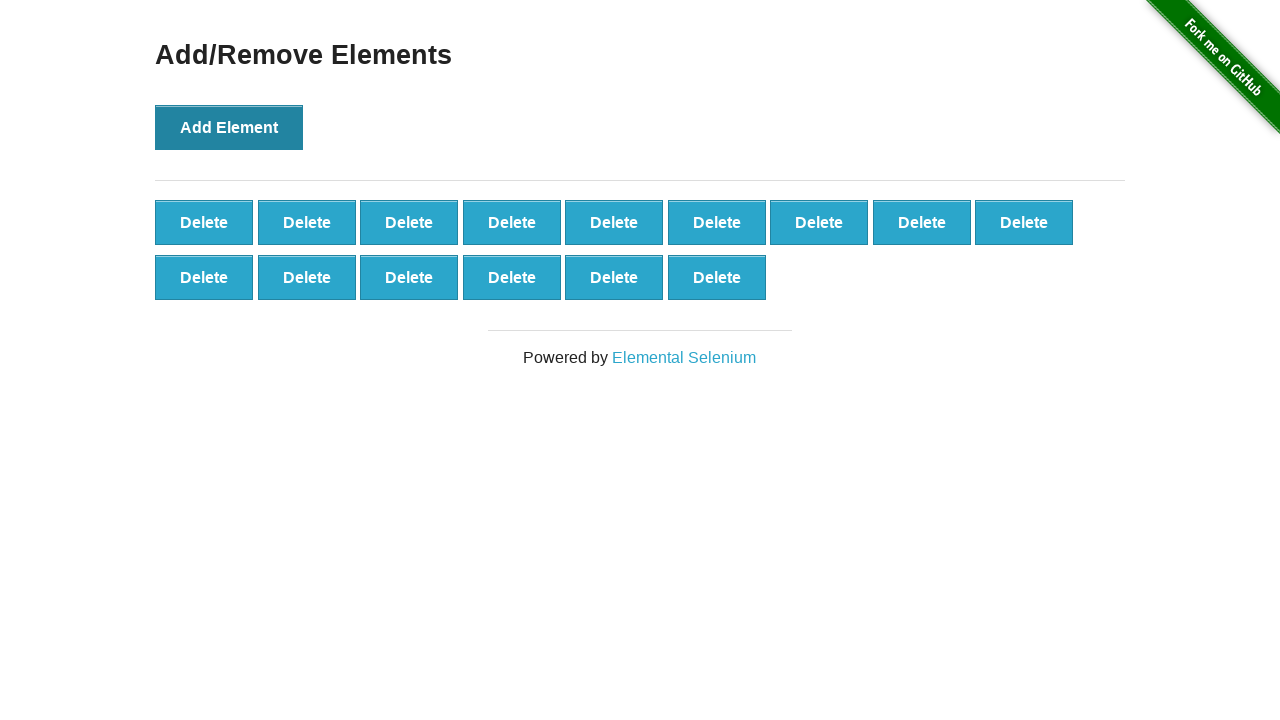

Clicked Add Element button (iteration 16/100) at (229, 127) on button[onclick='addElement()']
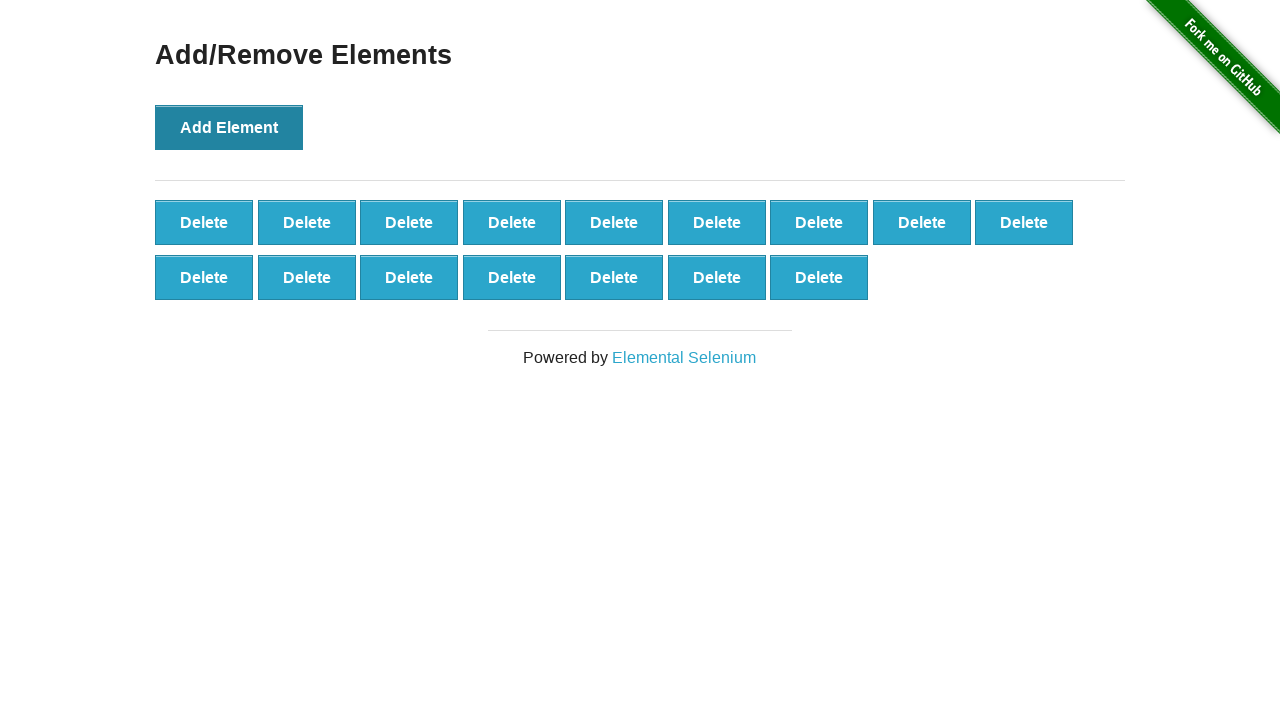

Clicked Add Element button (iteration 17/100) at (229, 127) on button[onclick='addElement()']
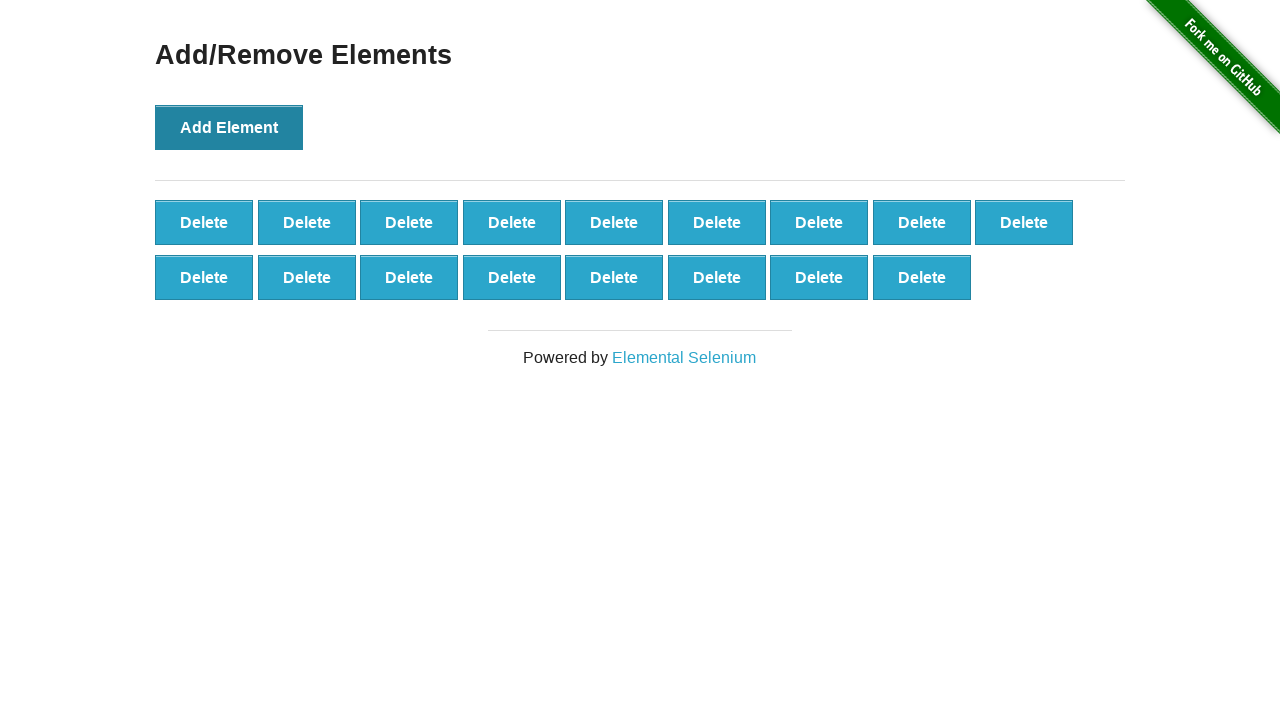

Clicked Add Element button (iteration 18/100) at (229, 127) on button[onclick='addElement()']
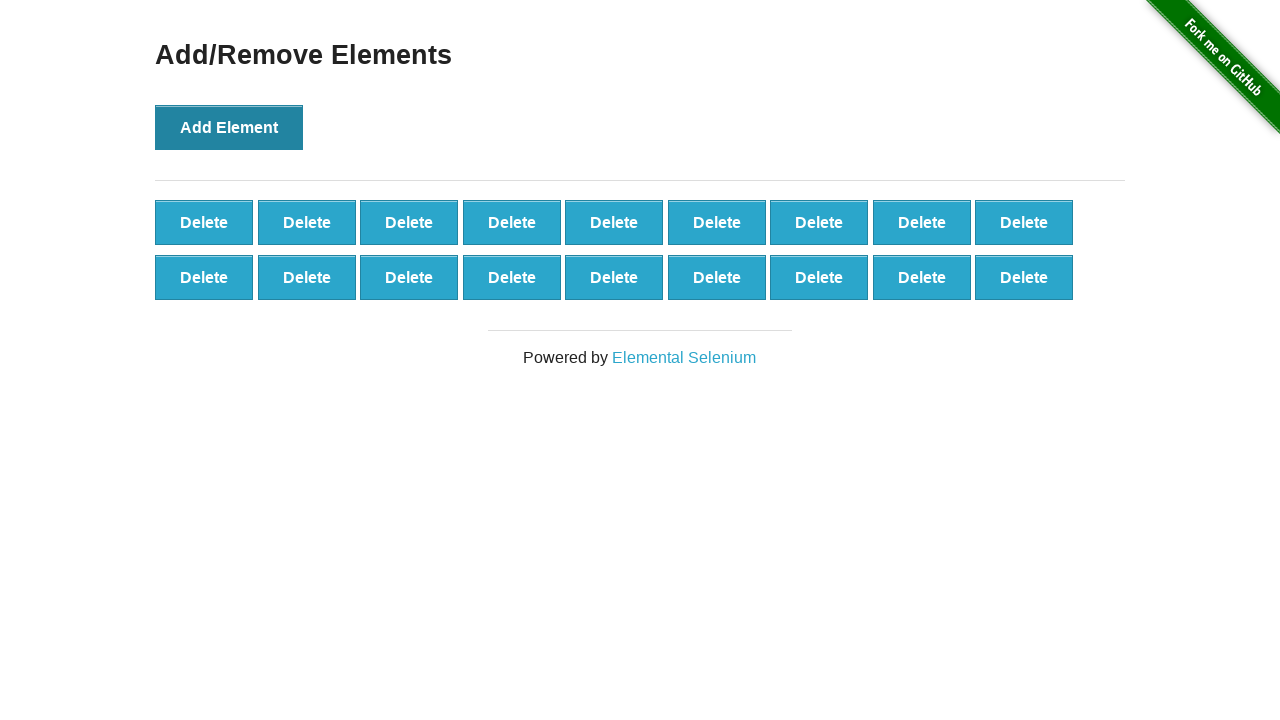

Clicked Add Element button (iteration 19/100) at (229, 127) on button[onclick='addElement()']
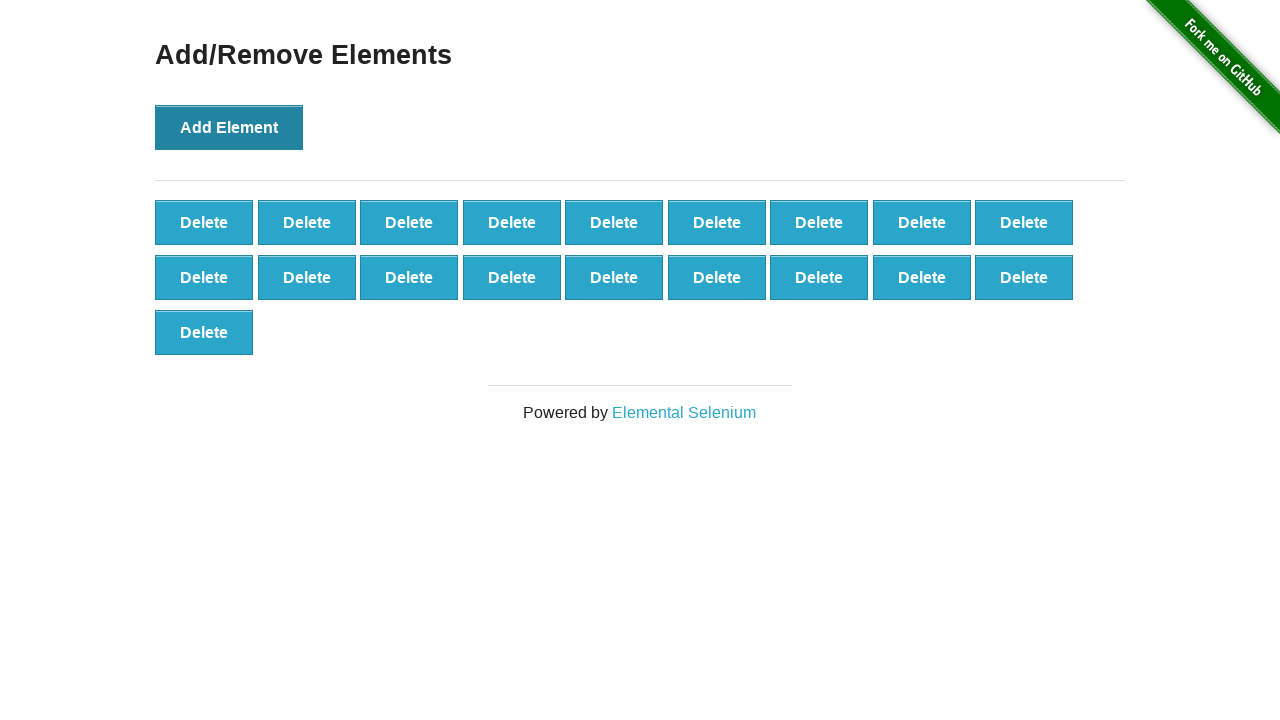

Clicked Add Element button (iteration 20/100) at (229, 127) on button[onclick='addElement()']
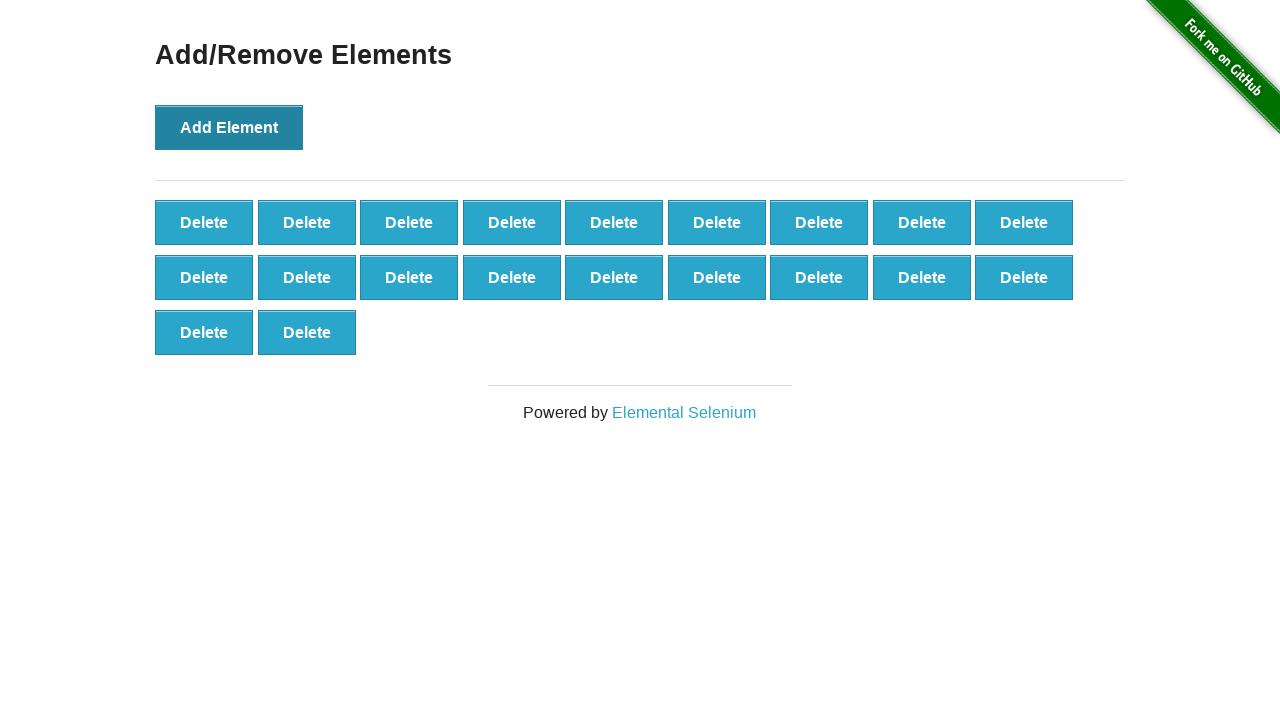

Clicked Add Element button (iteration 21/100) at (229, 127) on button[onclick='addElement()']
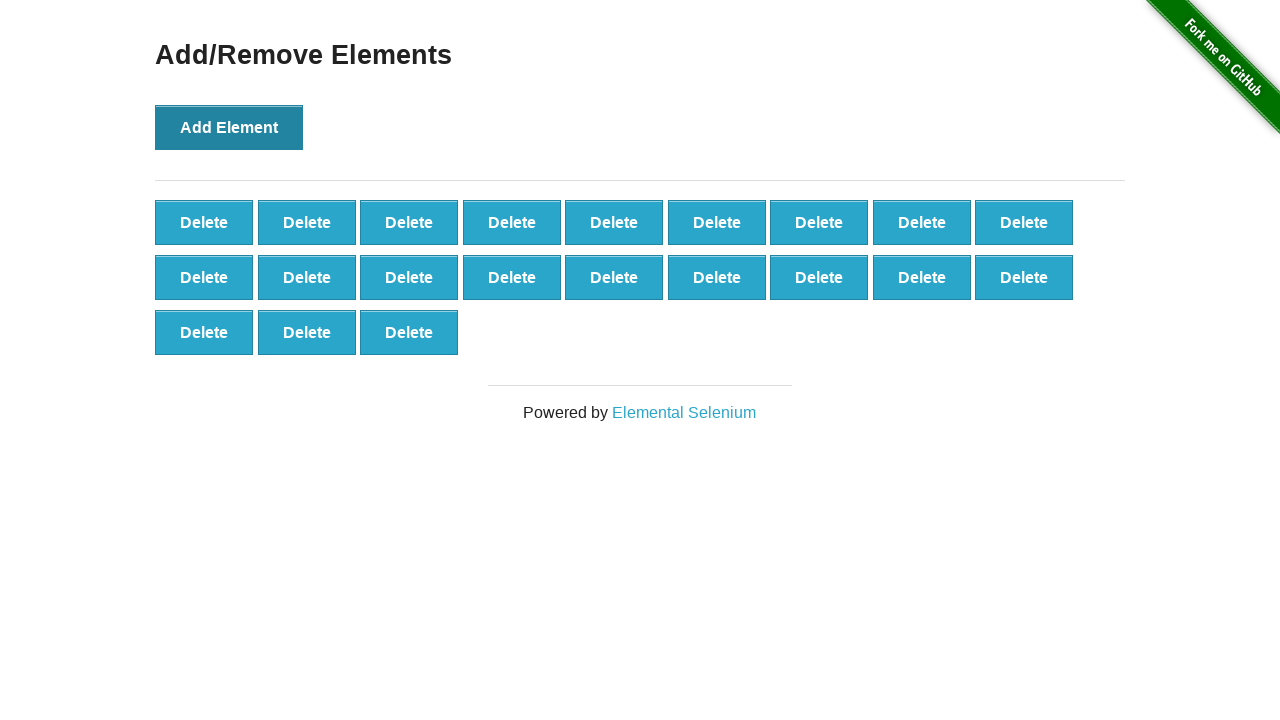

Clicked Add Element button (iteration 22/100) at (229, 127) on button[onclick='addElement()']
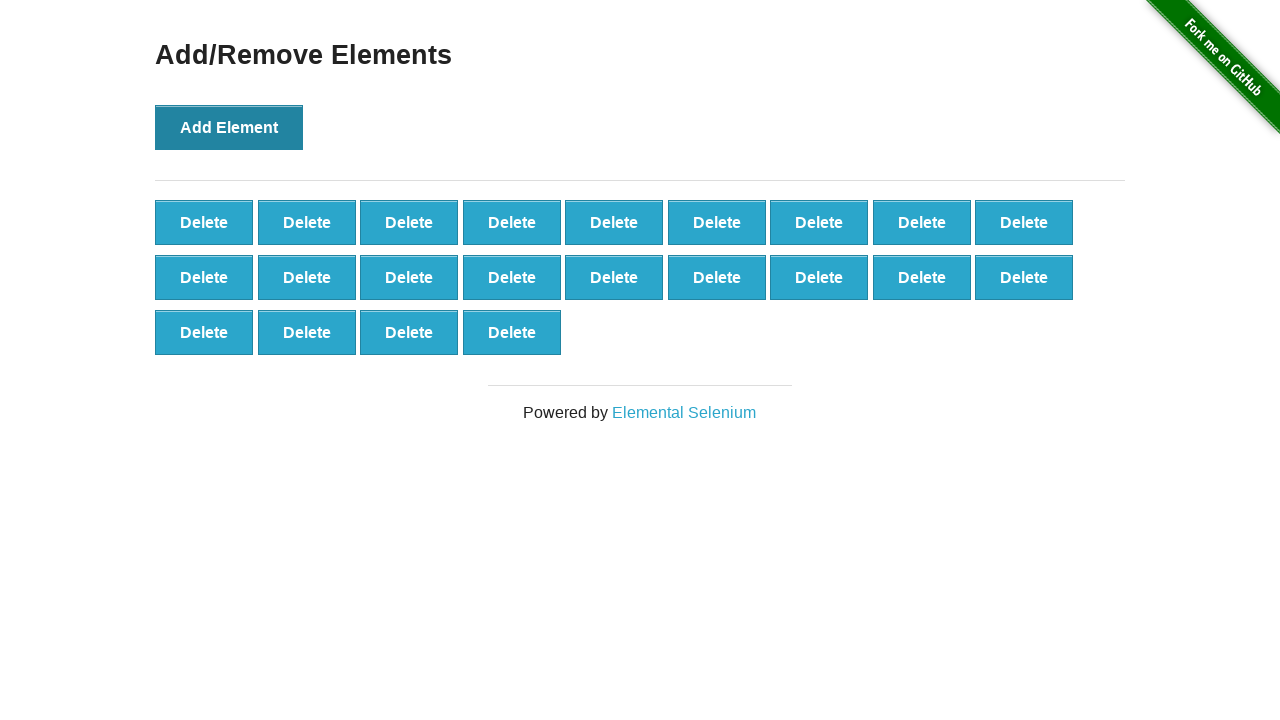

Clicked Add Element button (iteration 23/100) at (229, 127) on button[onclick='addElement()']
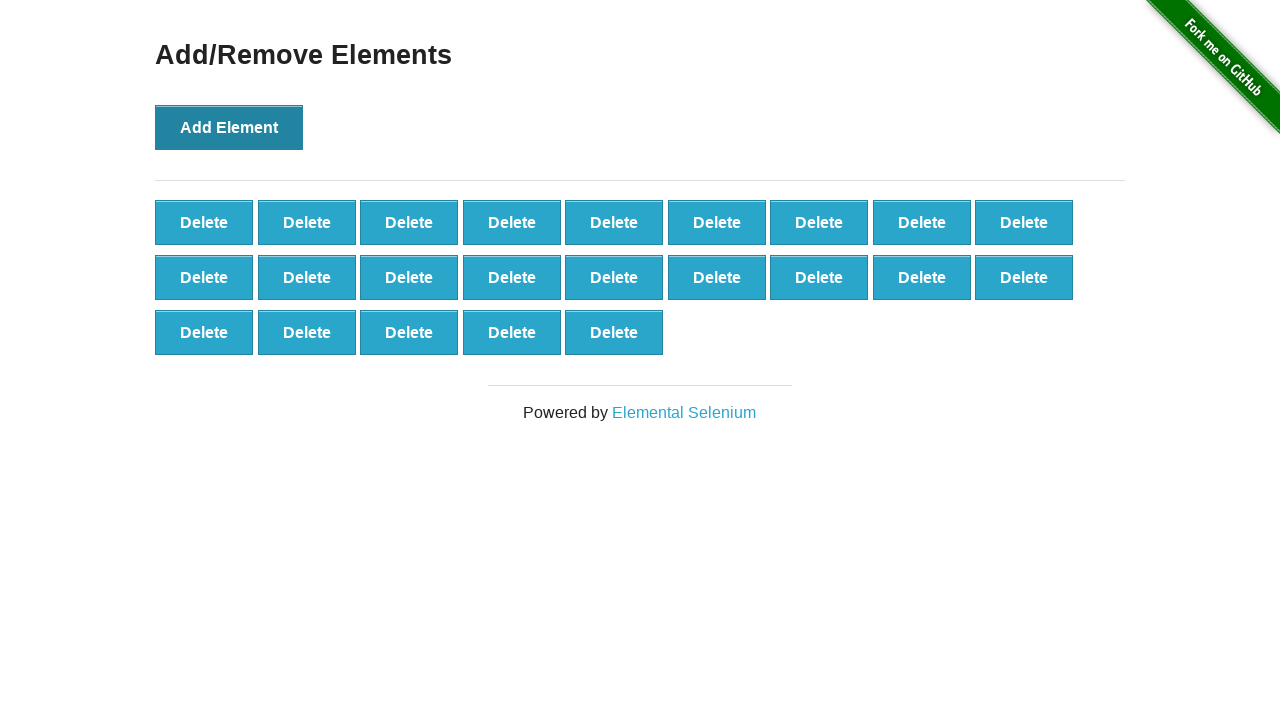

Clicked Add Element button (iteration 24/100) at (229, 127) on button[onclick='addElement()']
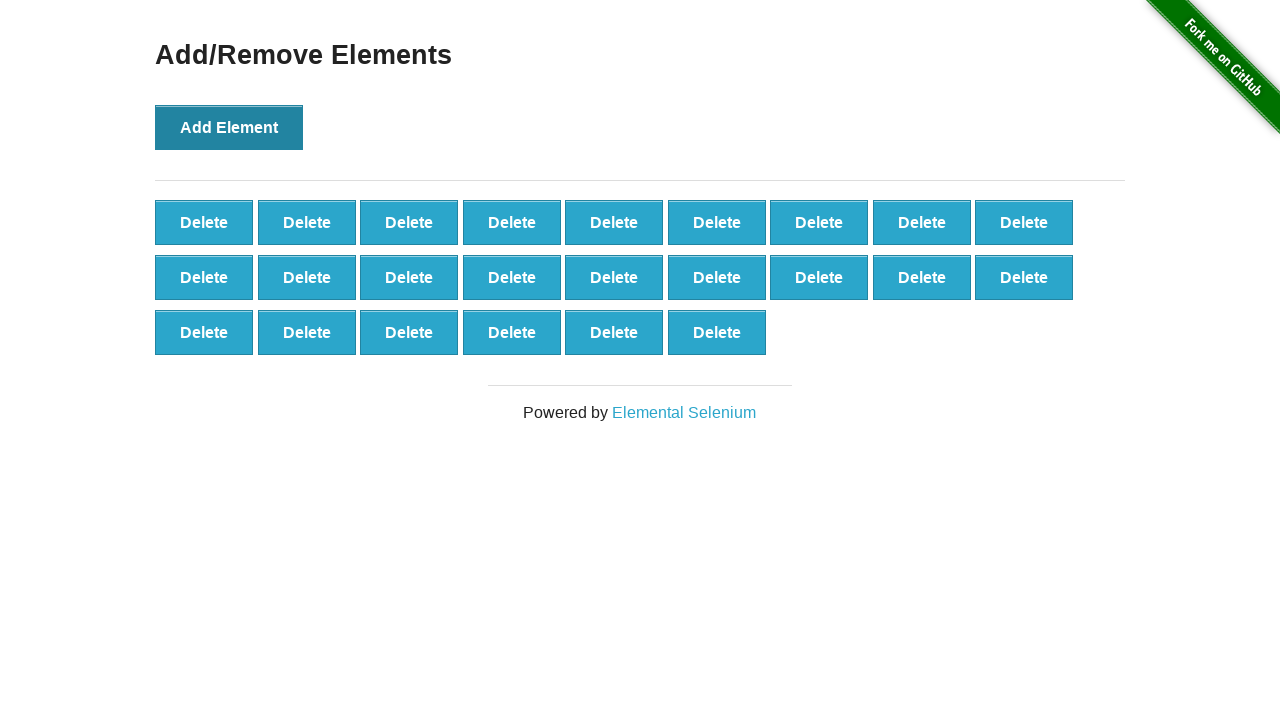

Clicked Add Element button (iteration 25/100) at (229, 127) on button[onclick='addElement()']
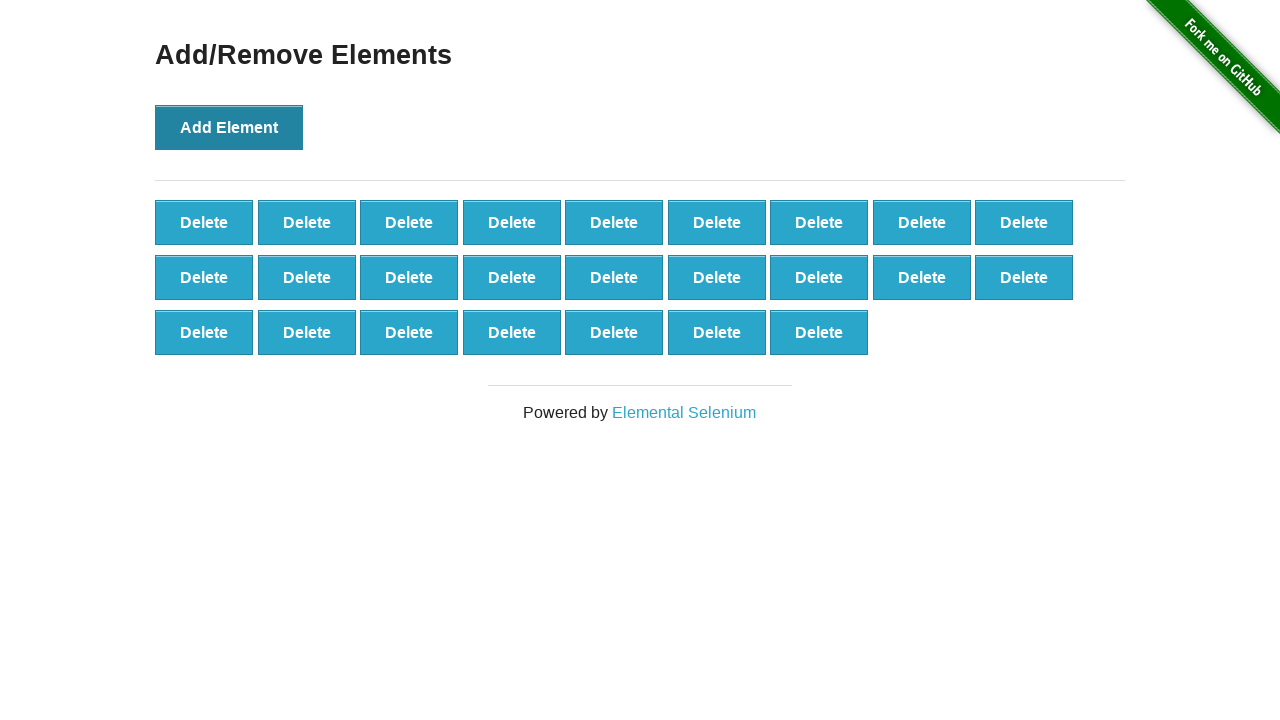

Clicked Add Element button (iteration 26/100) at (229, 127) on button[onclick='addElement()']
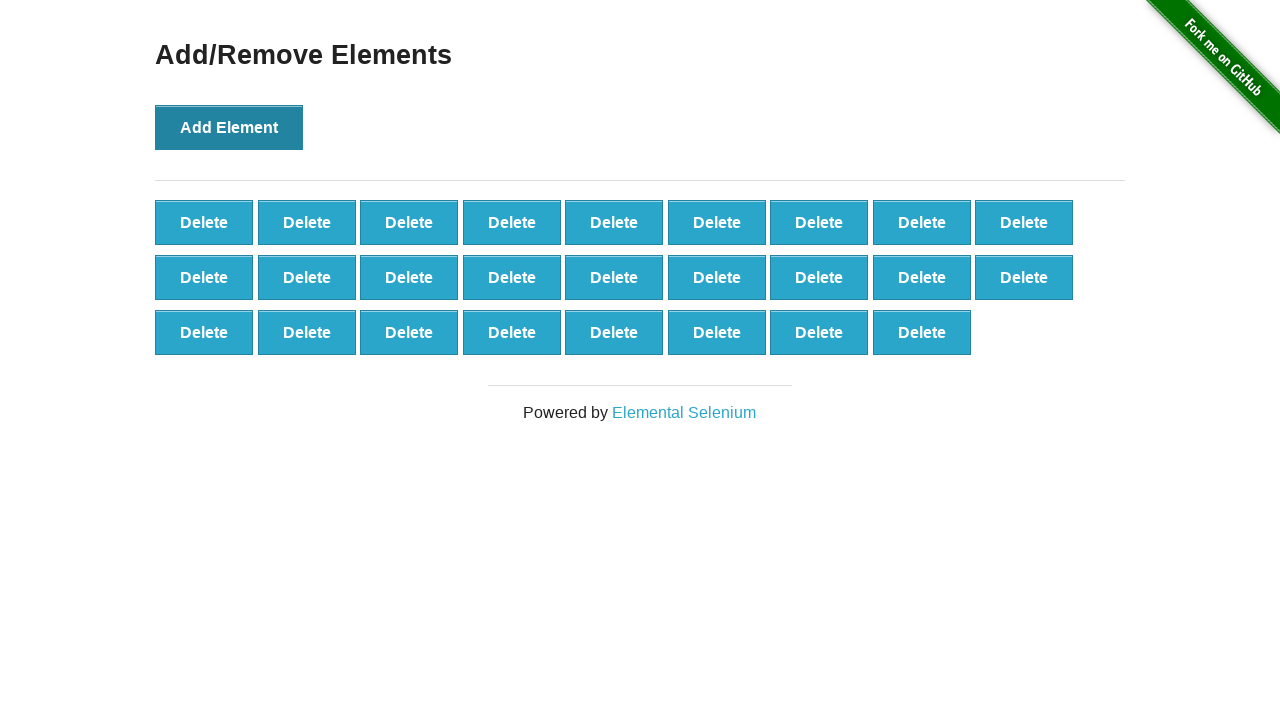

Clicked Add Element button (iteration 27/100) at (229, 127) on button[onclick='addElement()']
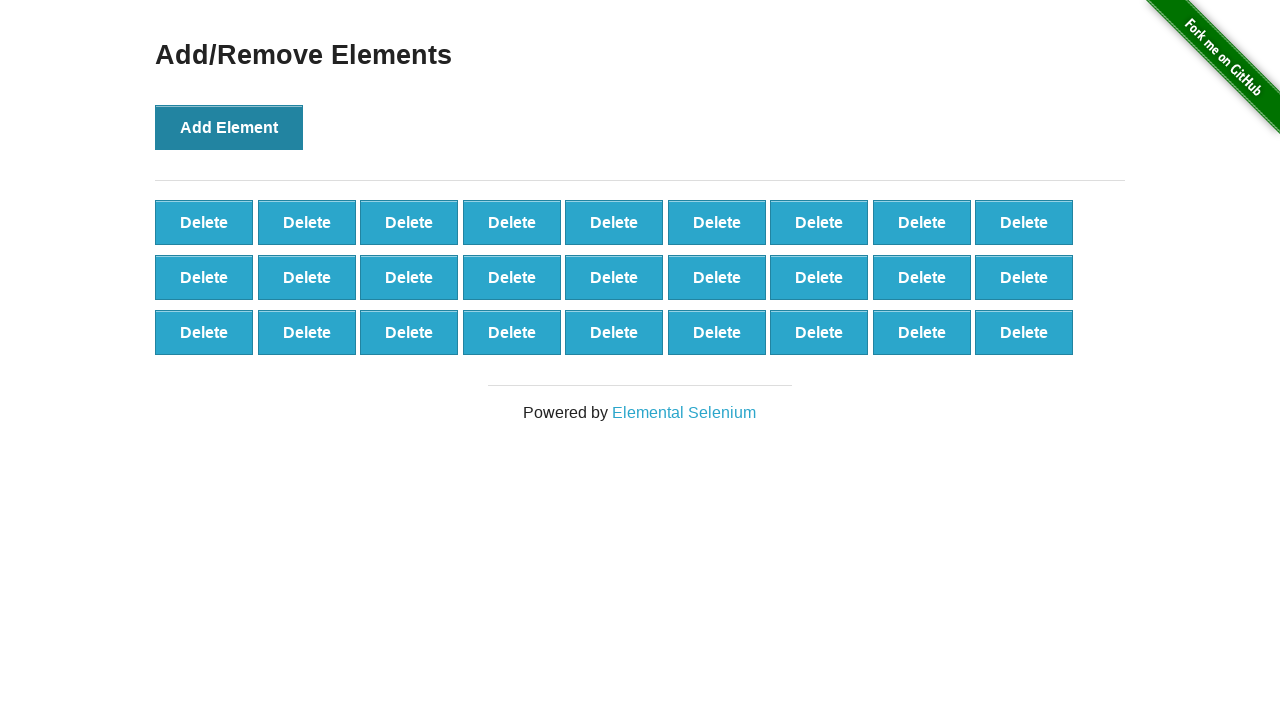

Clicked Add Element button (iteration 28/100) at (229, 127) on button[onclick='addElement()']
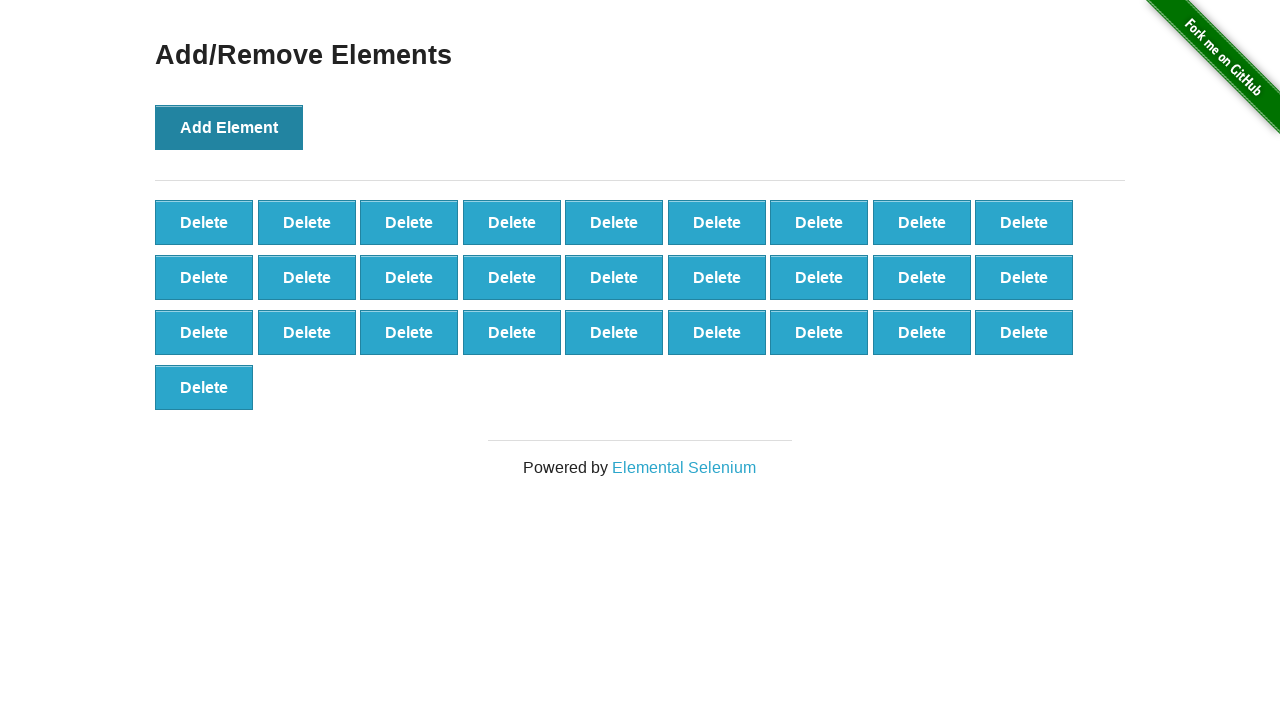

Clicked Add Element button (iteration 29/100) at (229, 127) on button[onclick='addElement()']
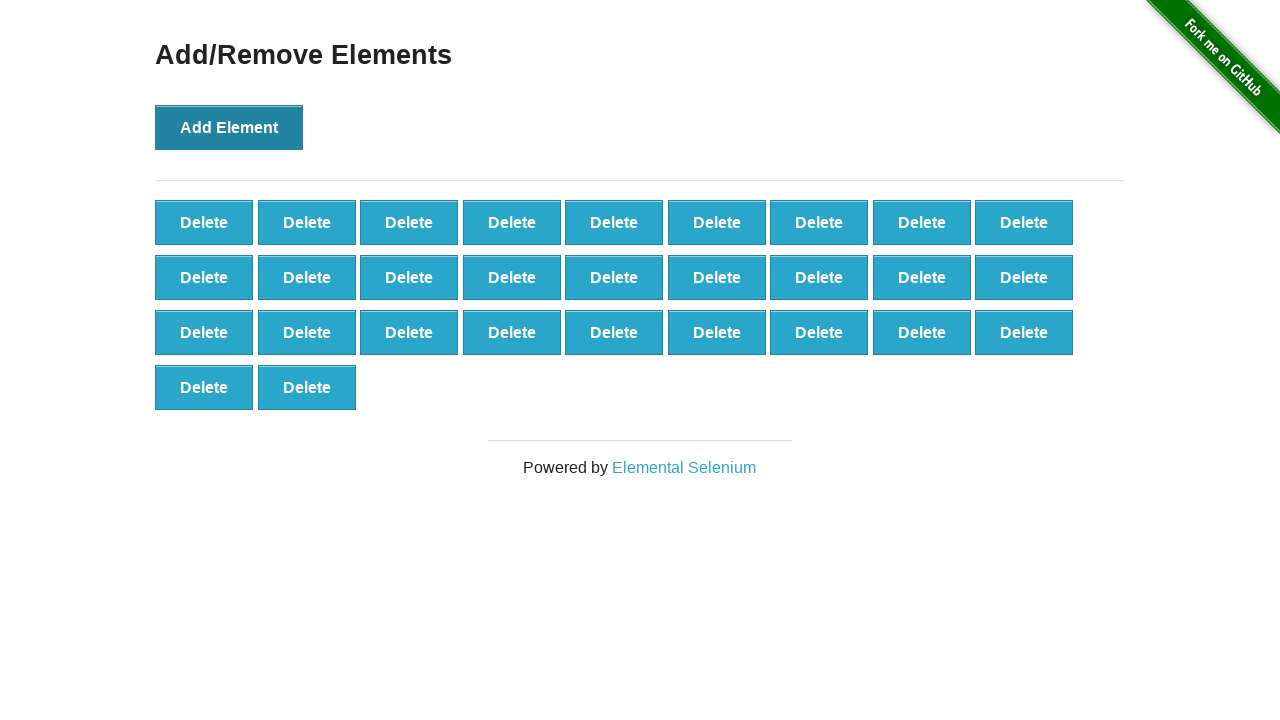

Clicked Add Element button (iteration 30/100) at (229, 127) on button[onclick='addElement()']
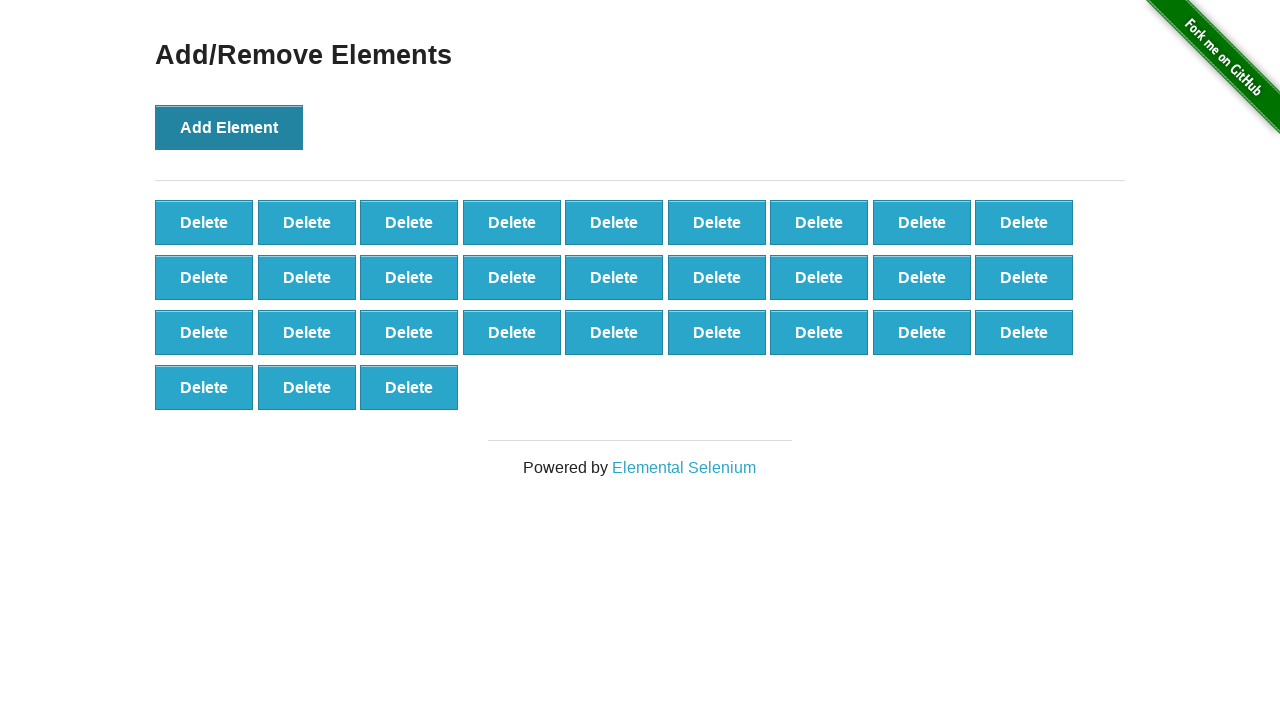

Clicked Add Element button (iteration 31/100) at (229, 127) on button[onclick='addElement()']
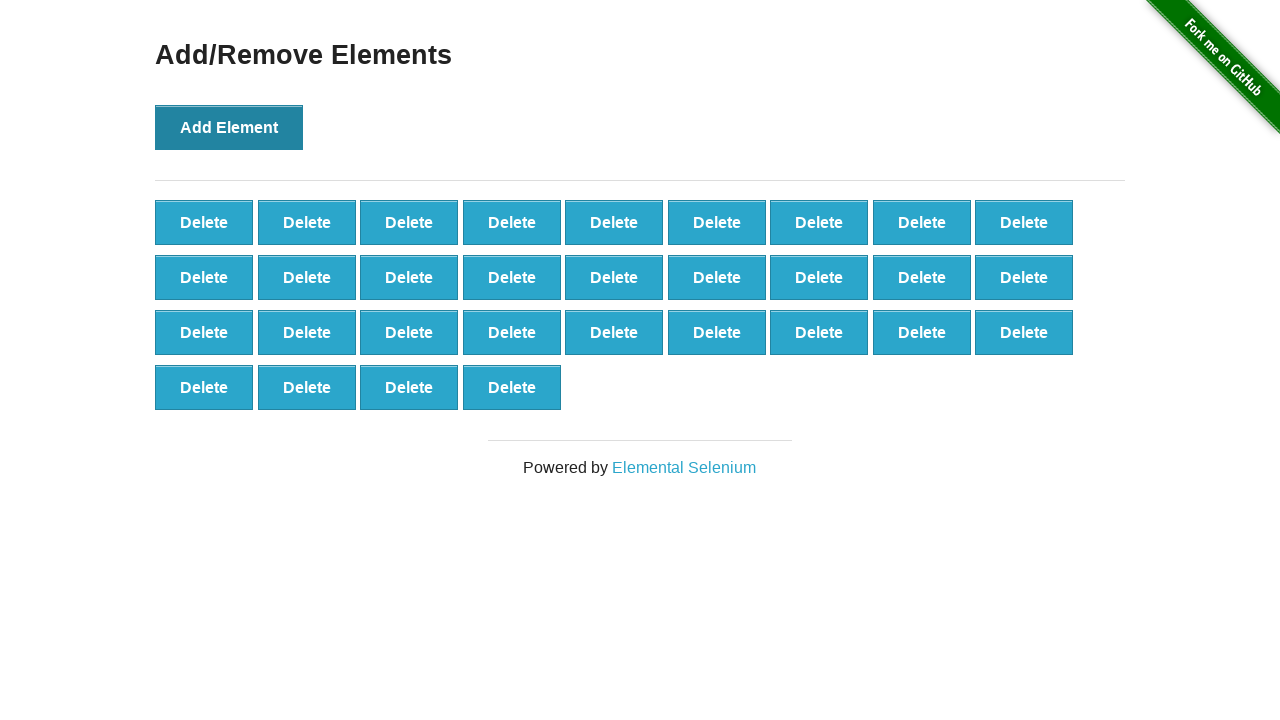

Clicked Add Element button (iteration 32/100) at (229, 127) on button[onclick='addElement()']
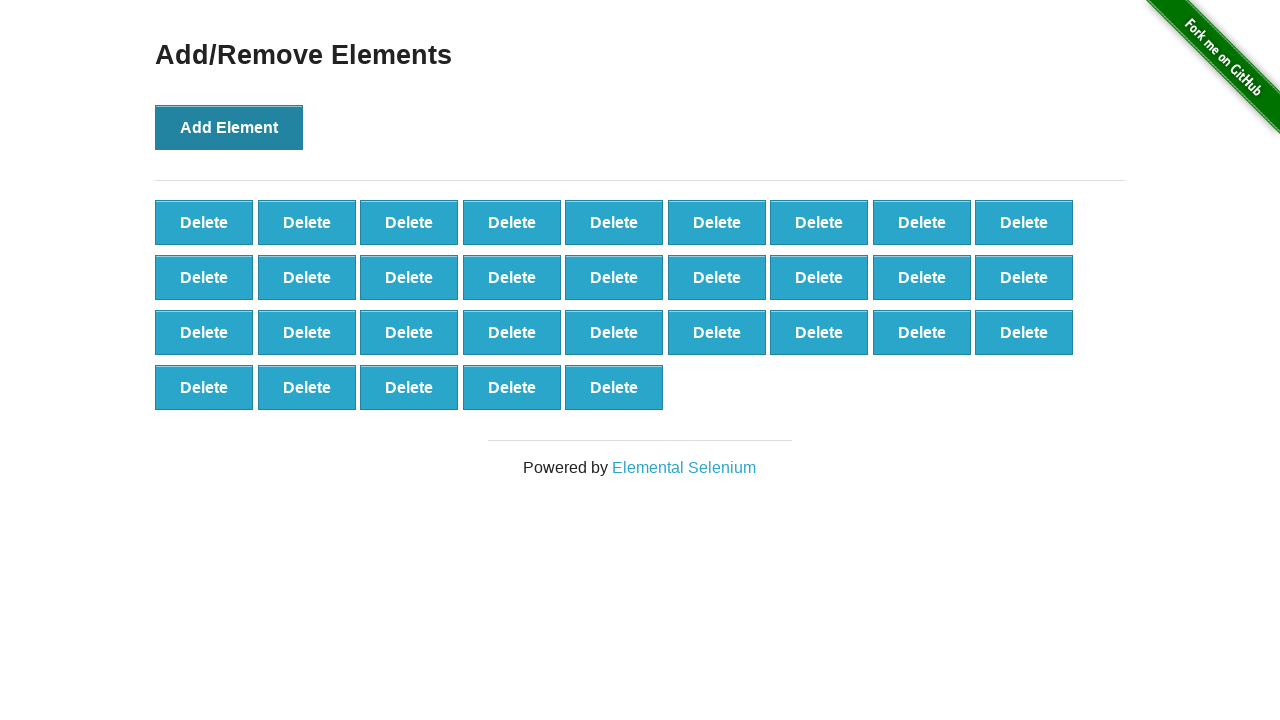

Clicked Add Element button (iteration 33/100) at (229, 127) on button[onclick='addElement()']
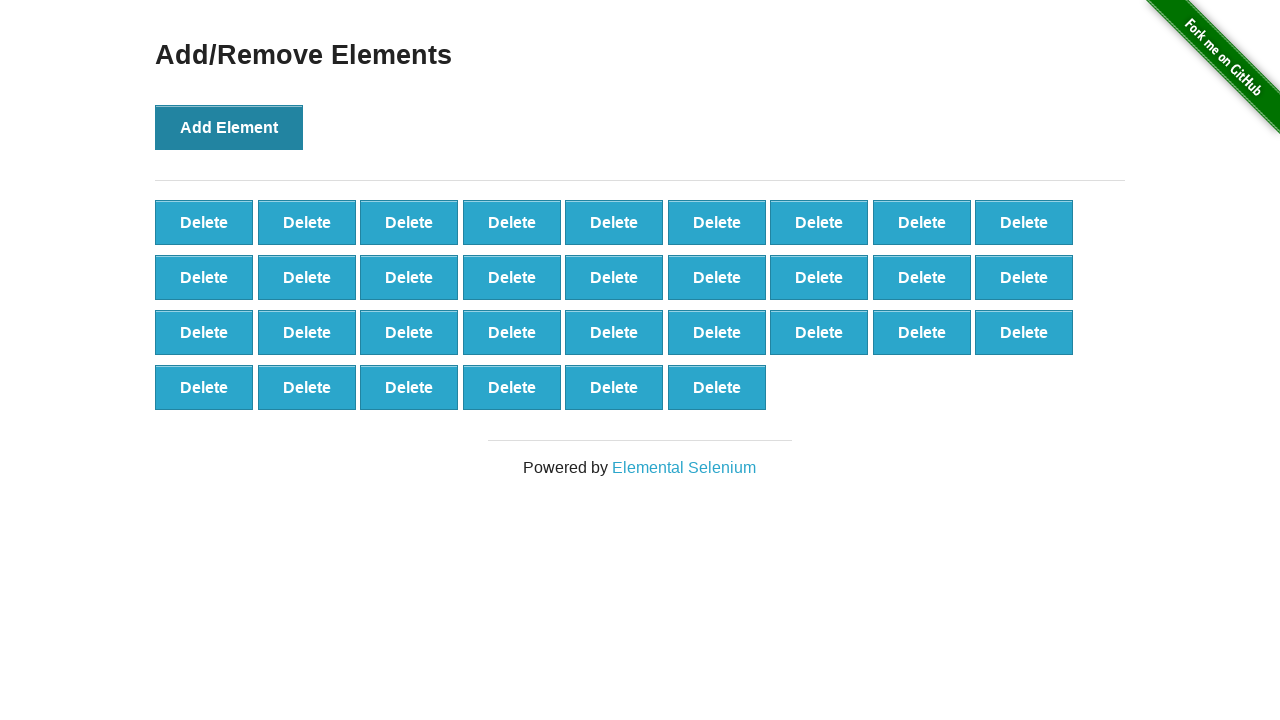

Clicked Add Element button (iteration 34/100) at (229, 127) on button[onclick='addElement()']
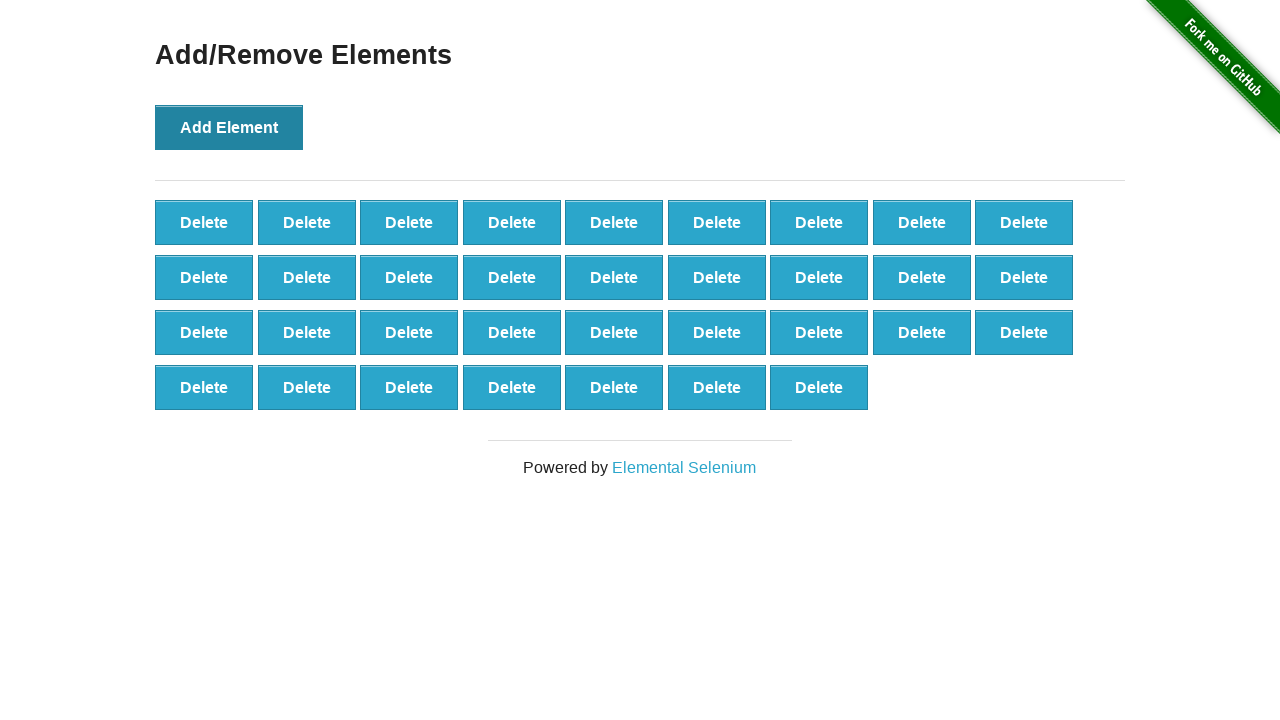

Clicked Add Element button (iteration 35/100) at (229, 127) on button[onclick='addElement()']
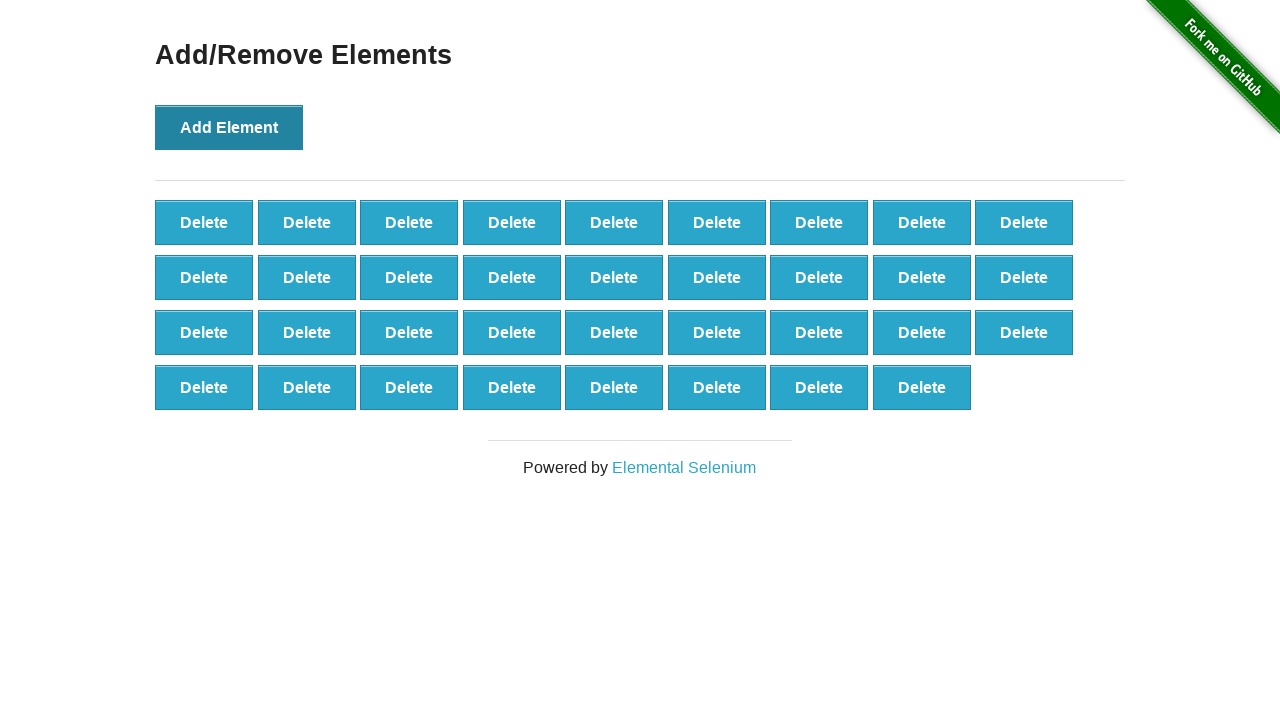

Clicked Add Element button (iteration 36/100) at (229, 127) on button[onclick='addElement()']
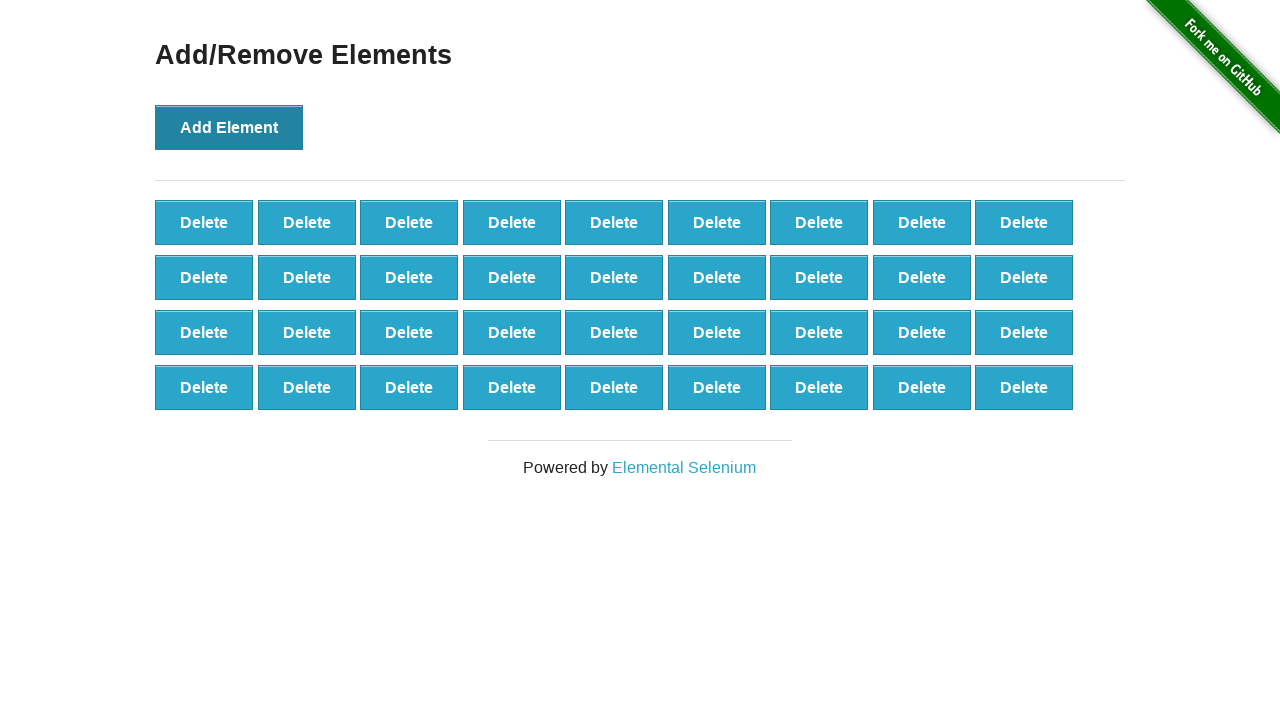

Clicked Add Element button (iteration 37/100) at (229, 127) on button[onclick='addElement()']
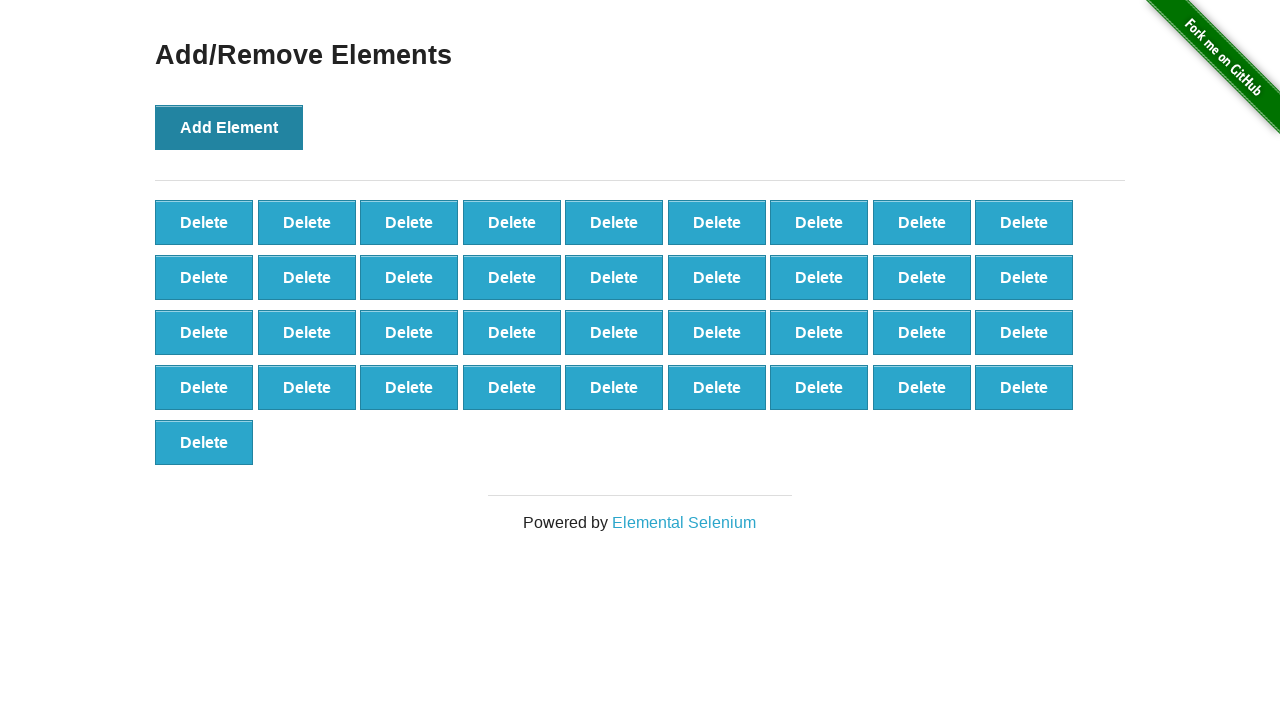

Clicked Add Element button (iteration 38/100) at (229, 127) on button[onclick='addElement()']
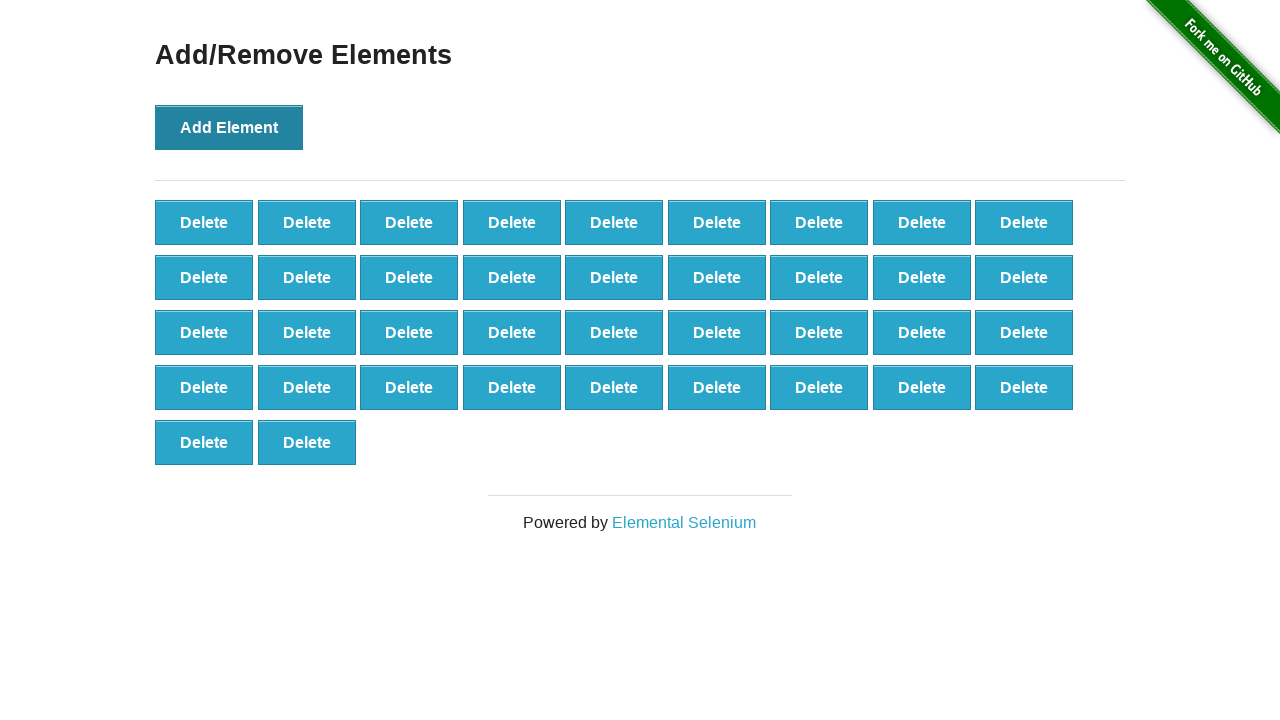

Clicked Add Element button (iteration 39/100) at (229, 127) on button[onclick='addElement()']
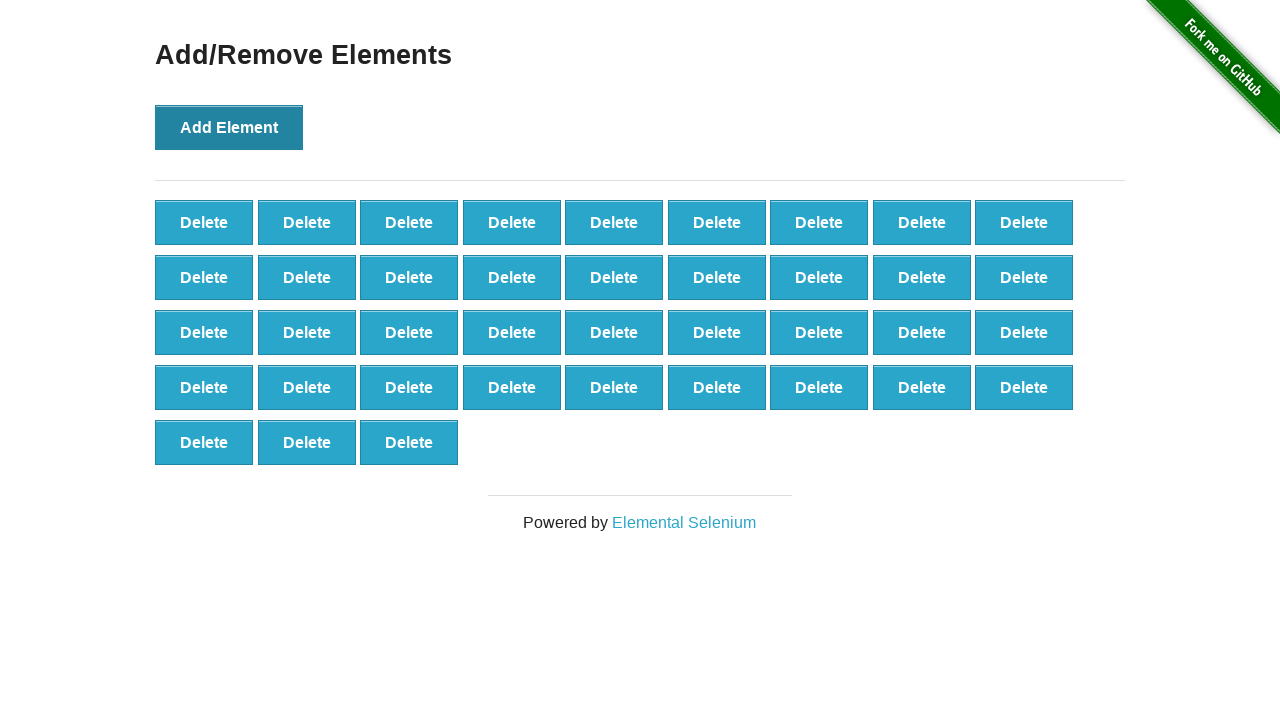

Clicked Add Element button (iteration 40/100) at (229, 127) on button[onclick='addElement()']
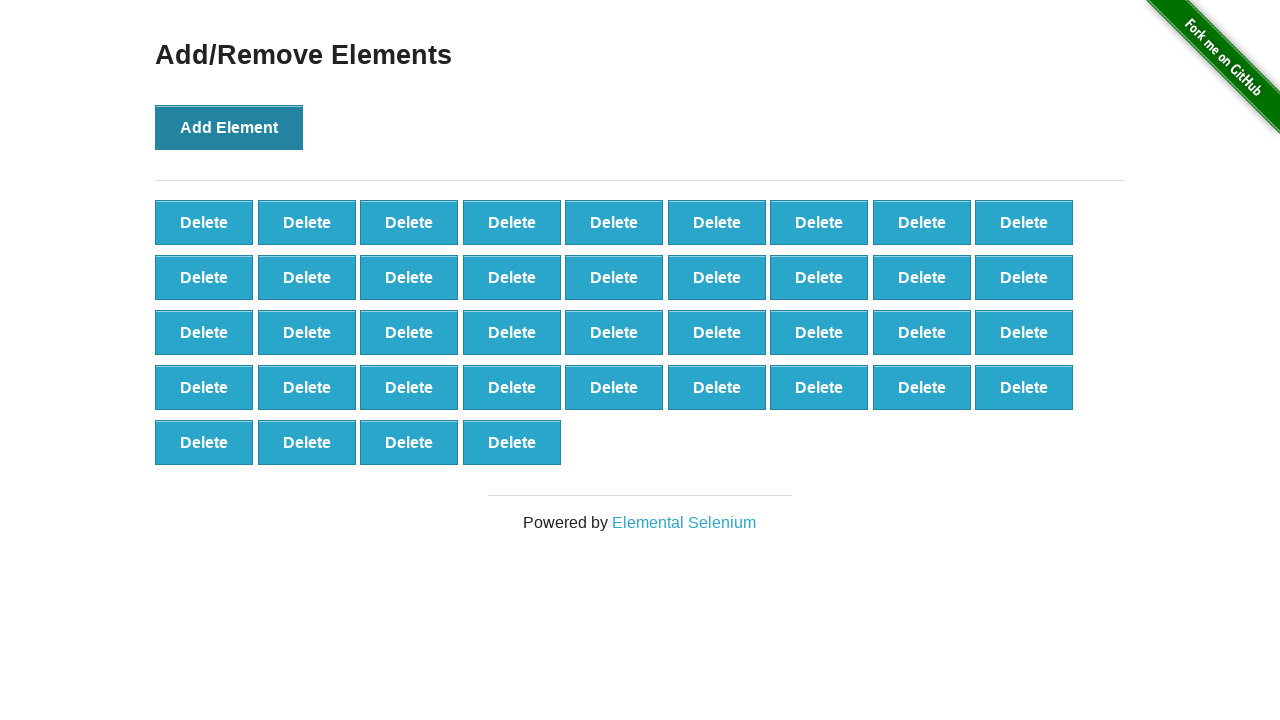

Clicked Add Element button (iteration 41/100) at (229, 127) on button[onclick='addElement()']
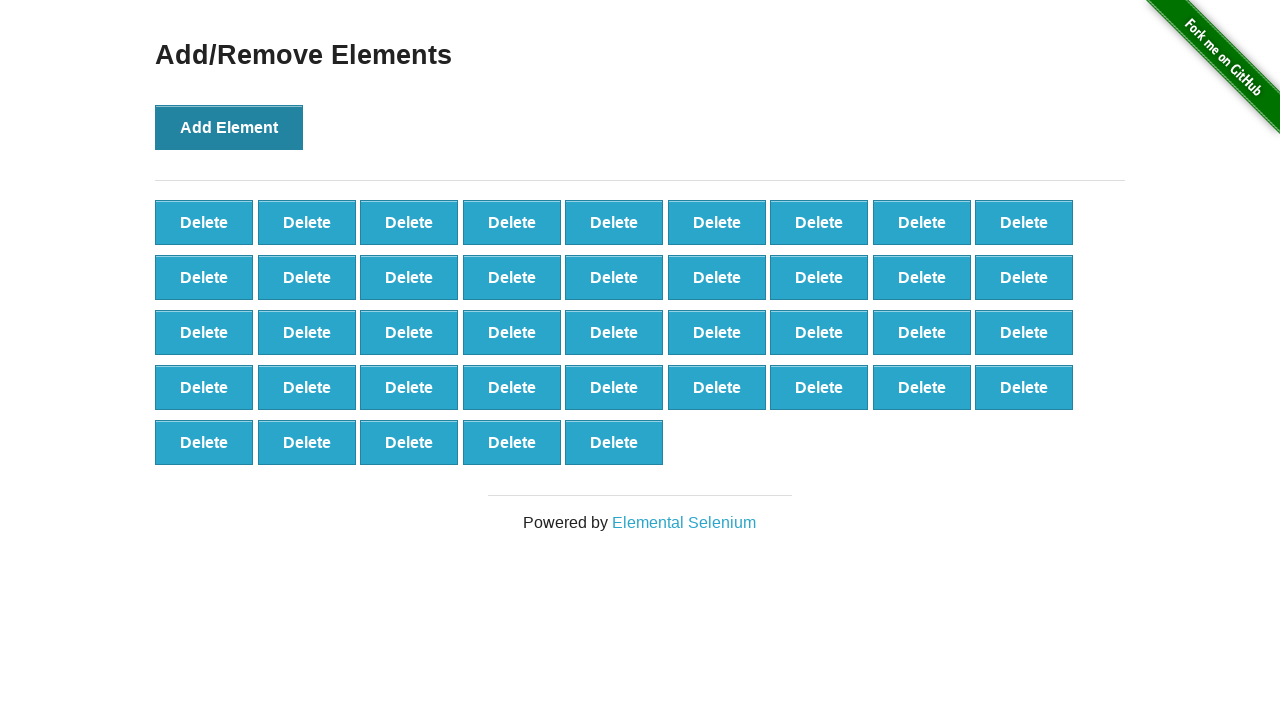

Clicked Add Element button (iteration 42/100) at (229, 127) on button[onclick='addElement()']
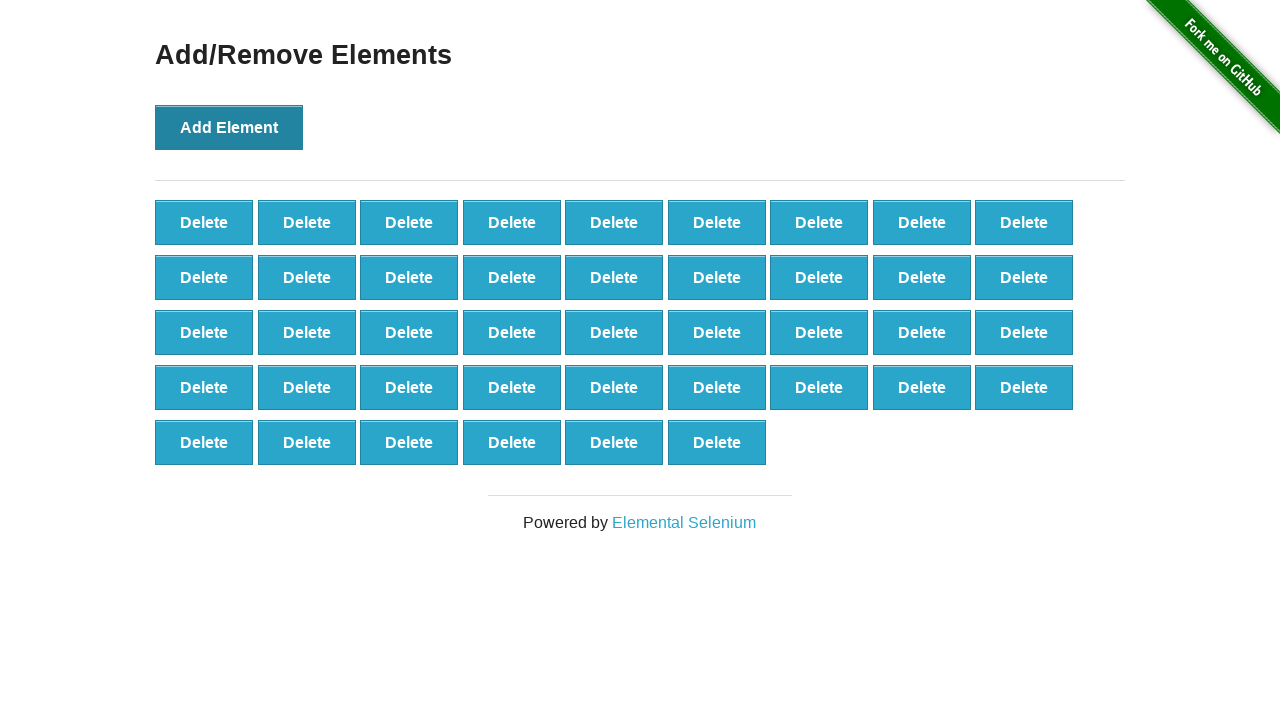

Clicked Add Element button (iteration 43/100) at (229, 127) on button[onclick='addElement()']
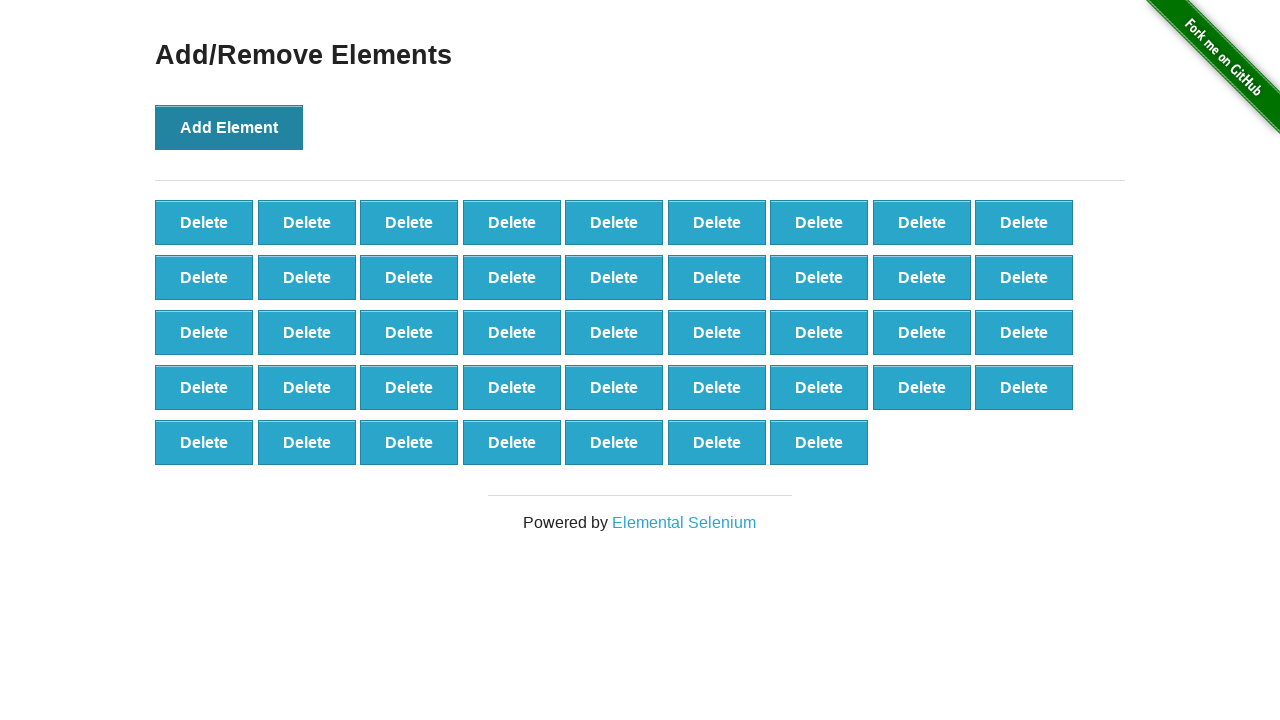

Clicked Add Element button (iteration 44/100) at (229, 127) on button[onclick='addElement()']
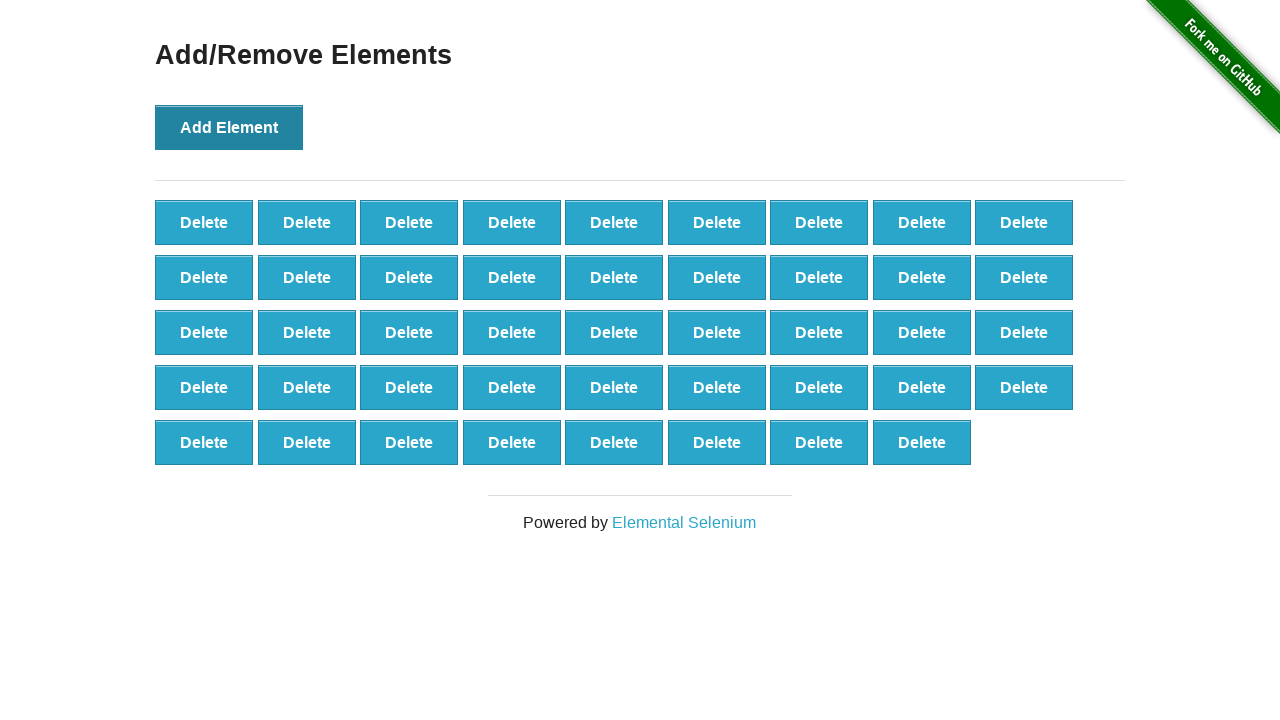

Clicked Add Element button (iteration 45/100) at (229, 127) on button[onclick='addElement()']
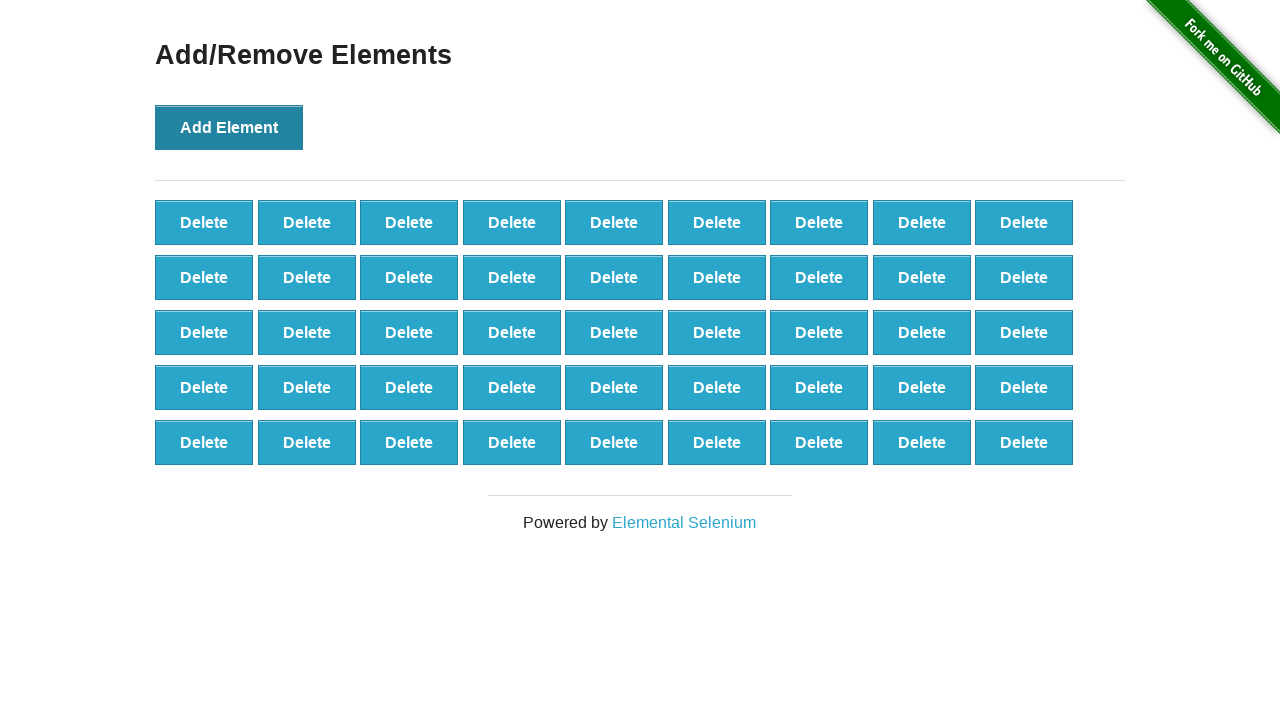

Clicked Add Element button (iteration 46/100) at (229, 127) on button[onclick='addElement()']
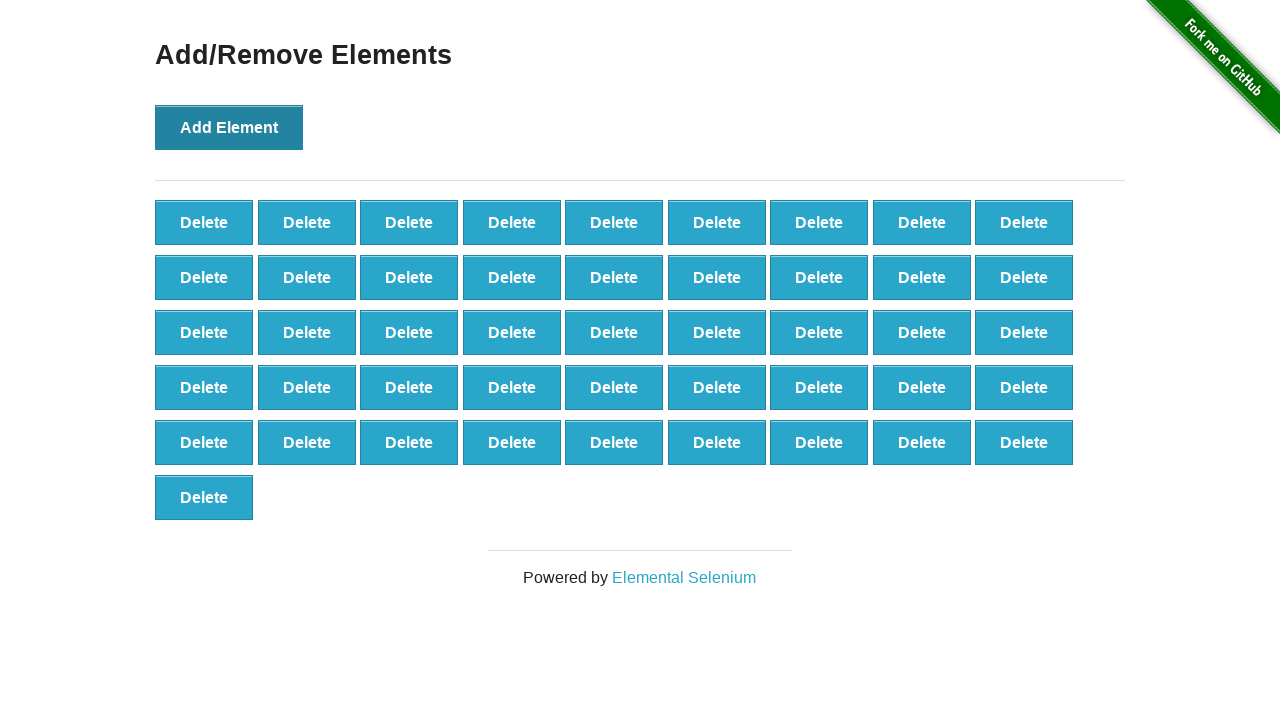

Clicked Add Element button (iteration 47/100) at (229, 127) on button[onclick='addElement()']
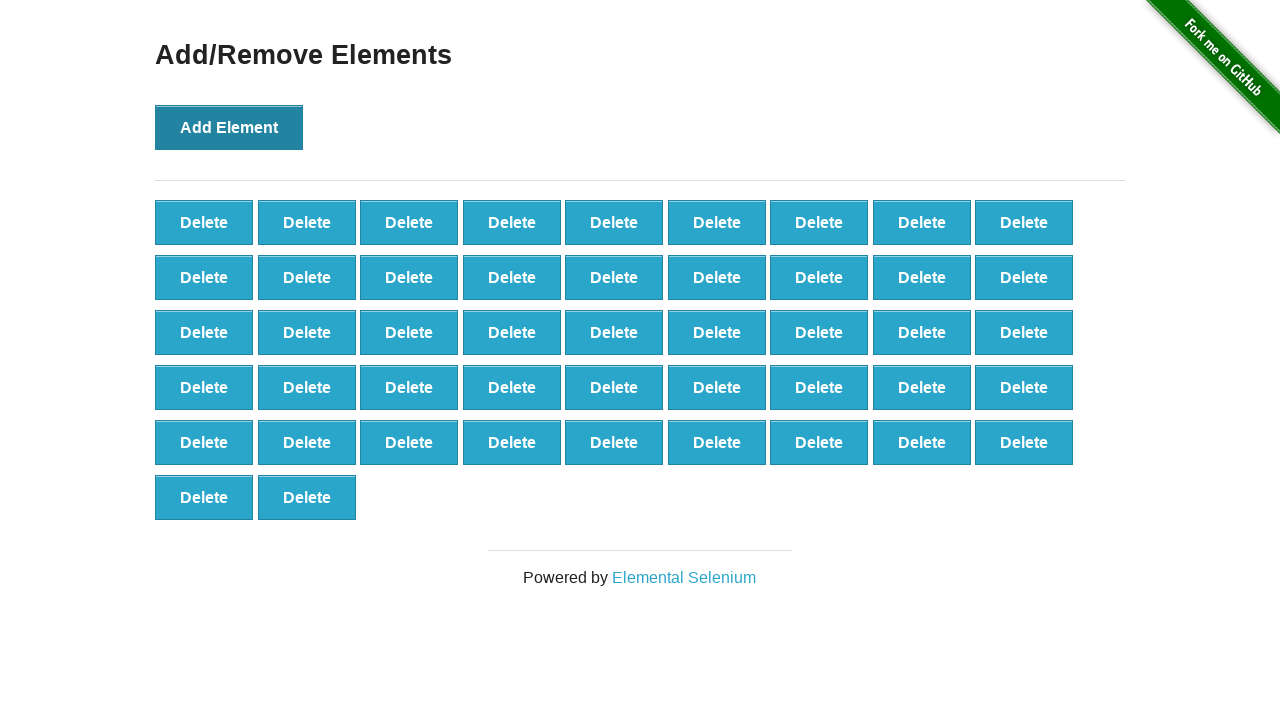

Clicked Add Element button (iteration 48/100) at (229, 127) on button[onclick='addElement()']
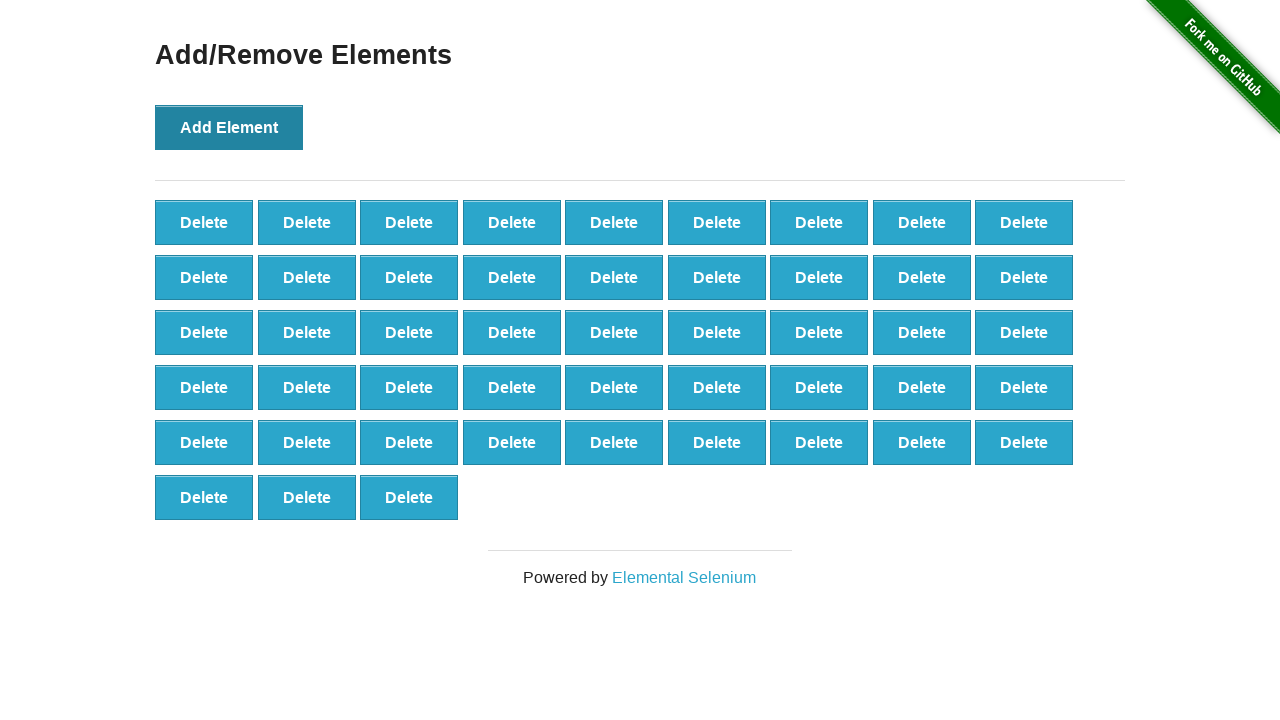

Clicked Add Element button (iteration 49/100) at (229, 127) on button[onclick='addElement()']
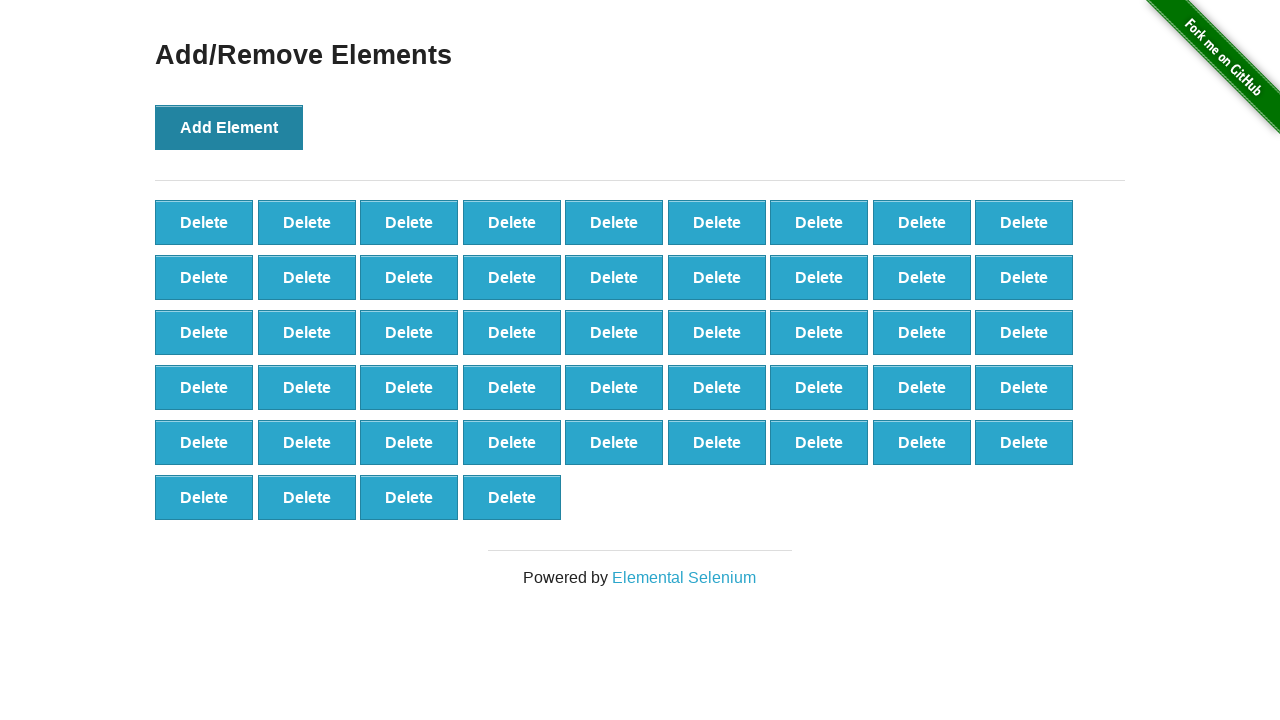

Clicked Add Element button (iteration 50/100) at (229, 127) on button[onclick='addElement()']
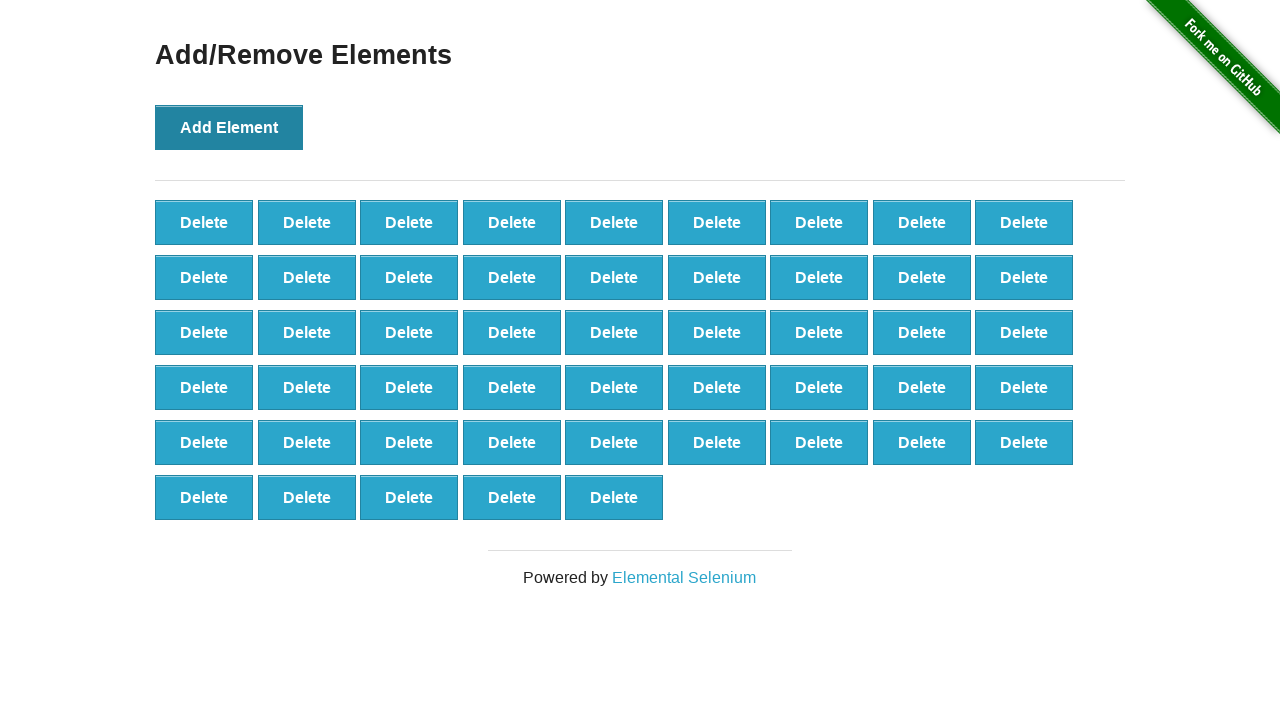

Clicked Add Element button (iteration 51/100) at (229, 127) on button[onclick='addElement()']
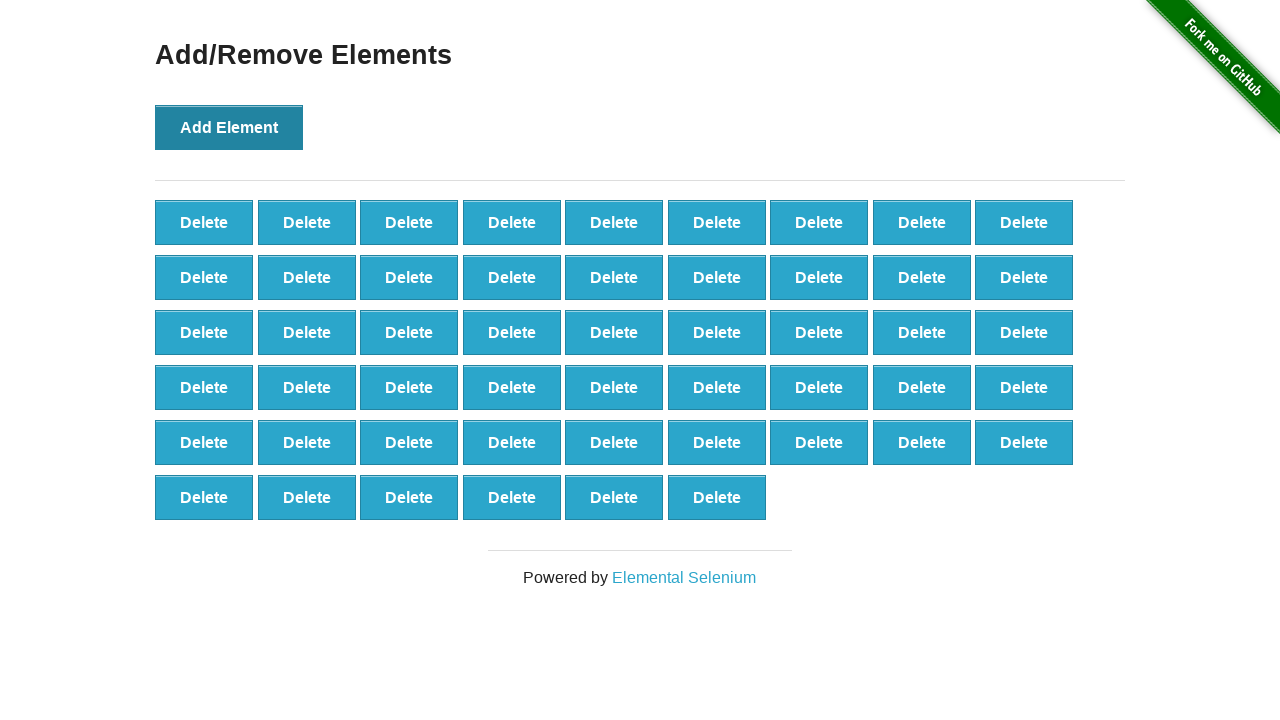

Clicked Add Element button (iteration 52/100) at (229, 127) on button[onclick='addElement()']
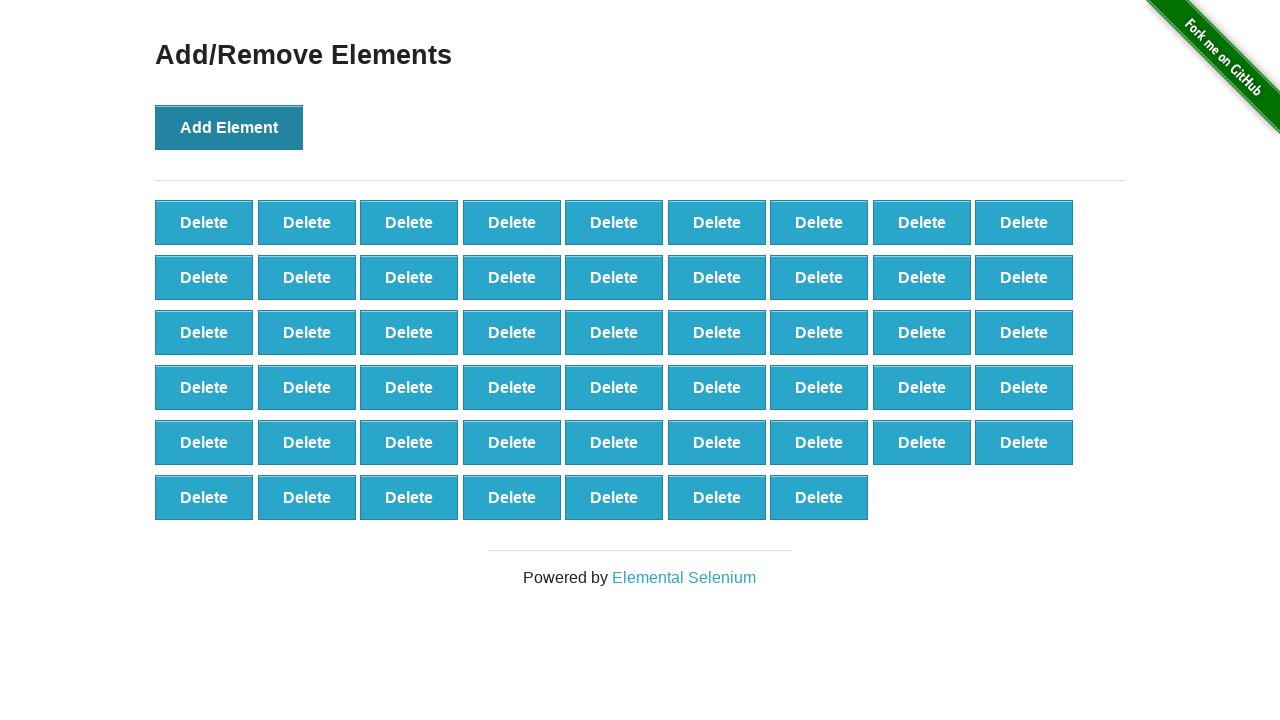

Clicked Add Element button (iteration 53/100) at (229, 127) on button[onclick='addElement()']
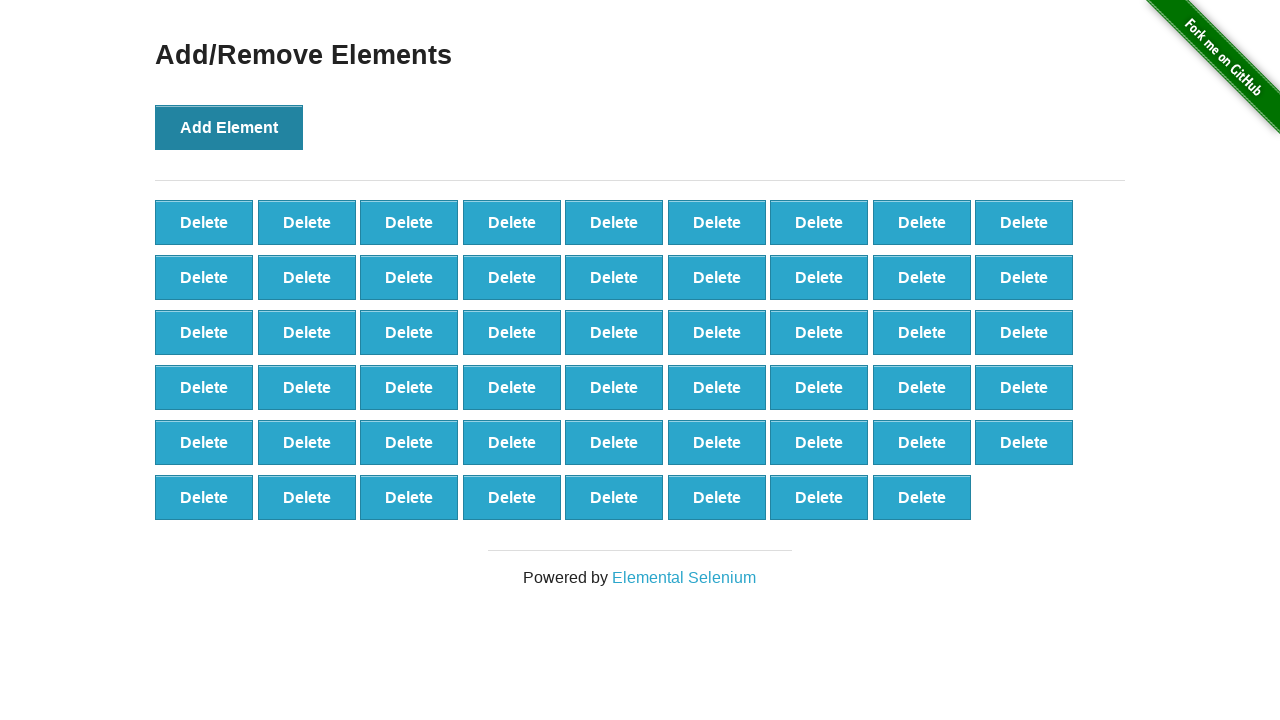

Clicked Add Element button (iteration 54/100) at (229, 127) on button[onclick='addElement()']
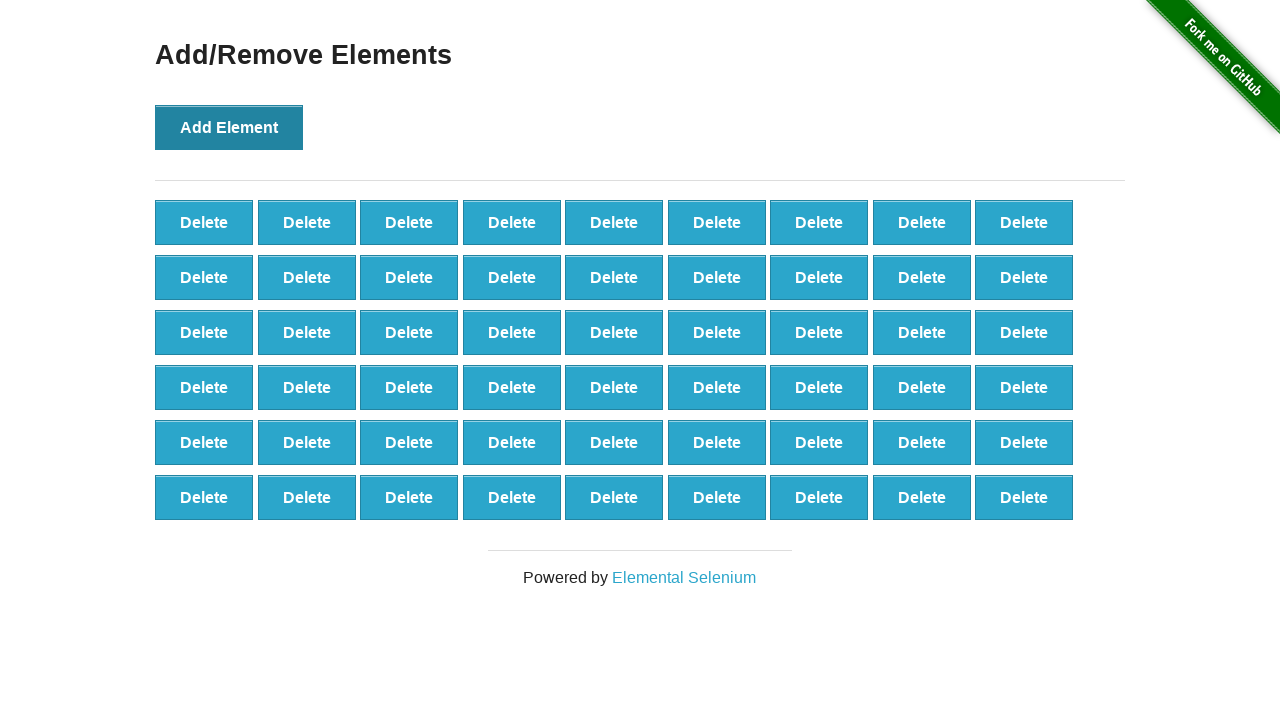

Clicked Add Element button (iteration 55/100) at (229, 127) on button[onclick='addElement()']
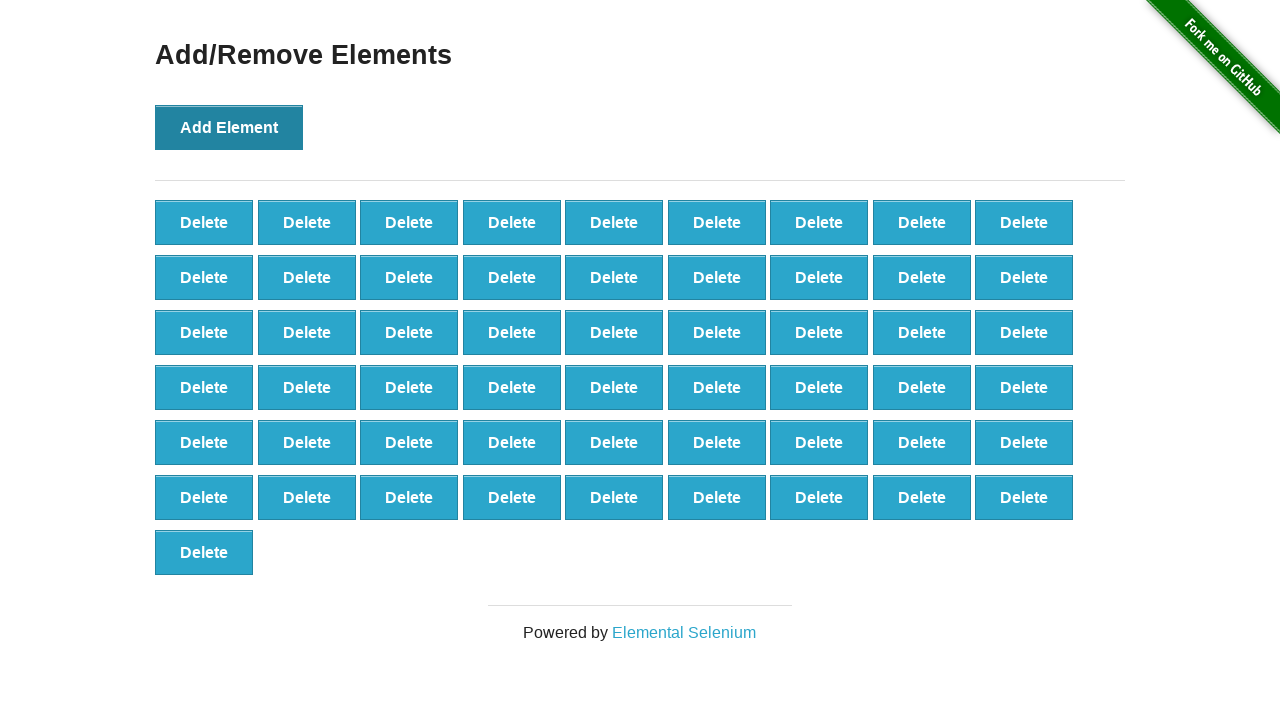

Clicked Add Element button (iteration 56/100) at (229, 127) on button[onclick='addElement()']
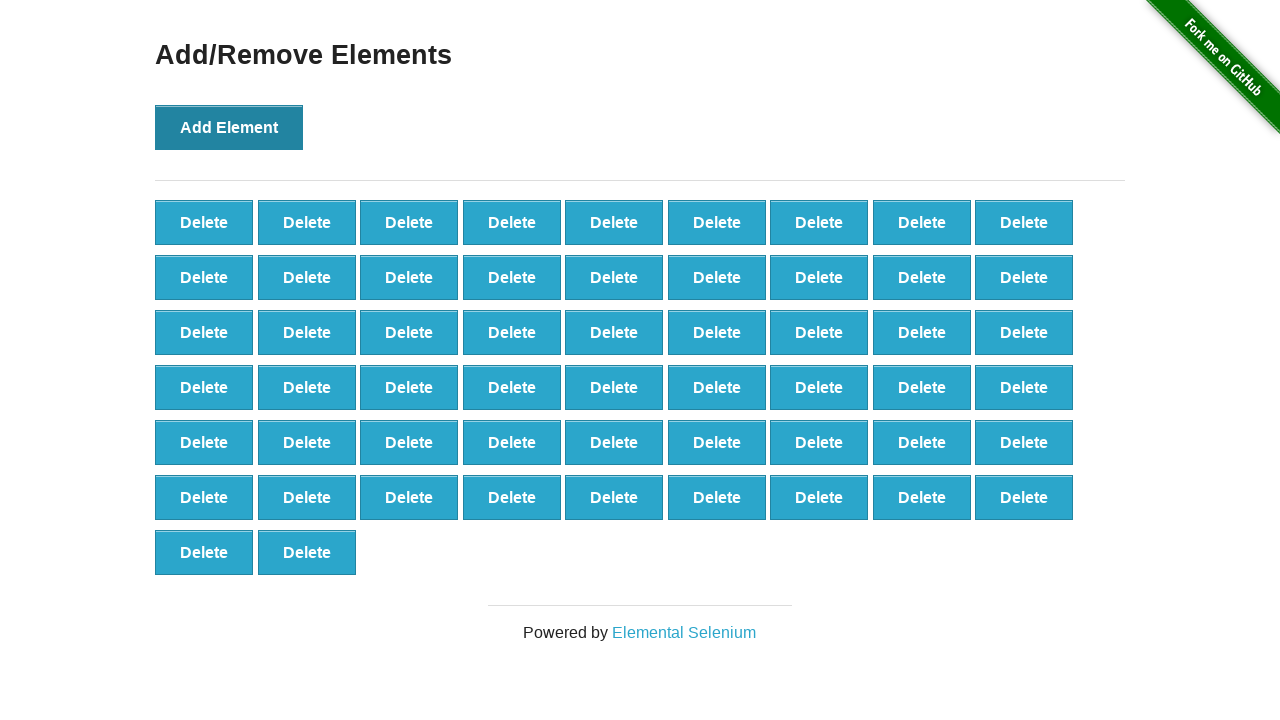

Clicked Add Element button (iteration 57/100) at (229, 127) on button[onclick='addElement()']
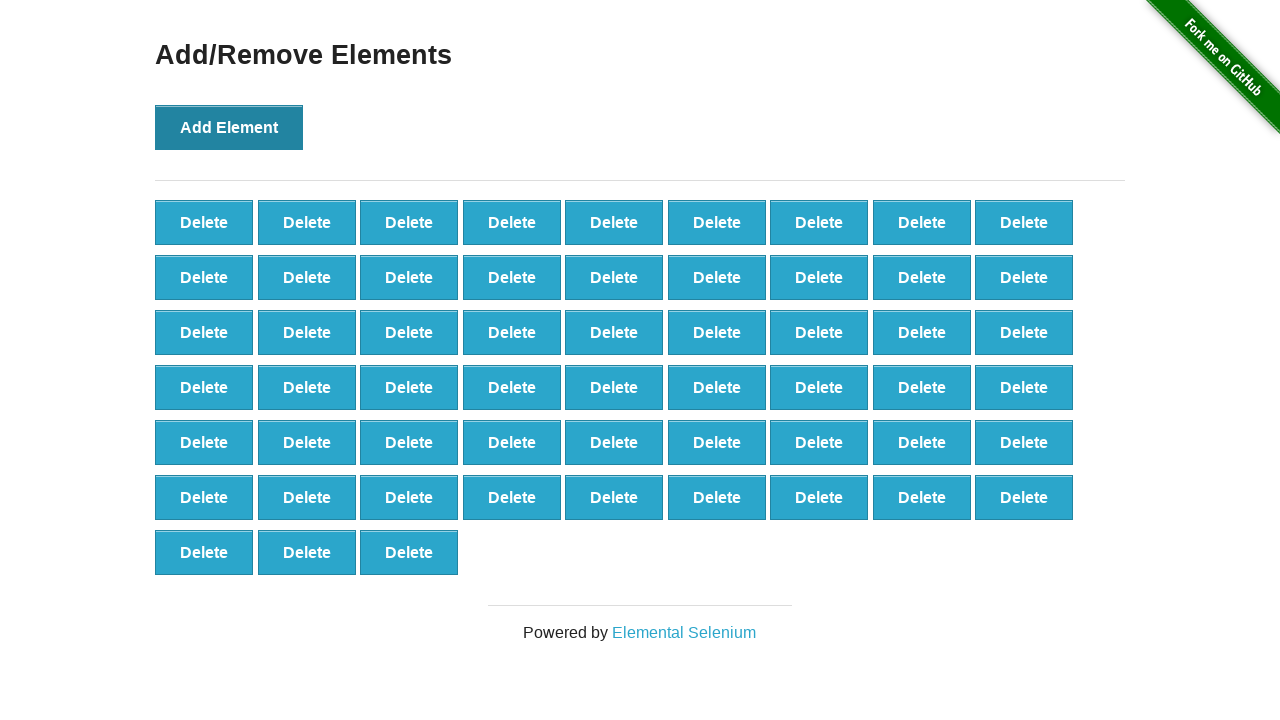

Clicked Add Element button (iteration 58/100) at (229, 127) on button[onclick='addElement()']
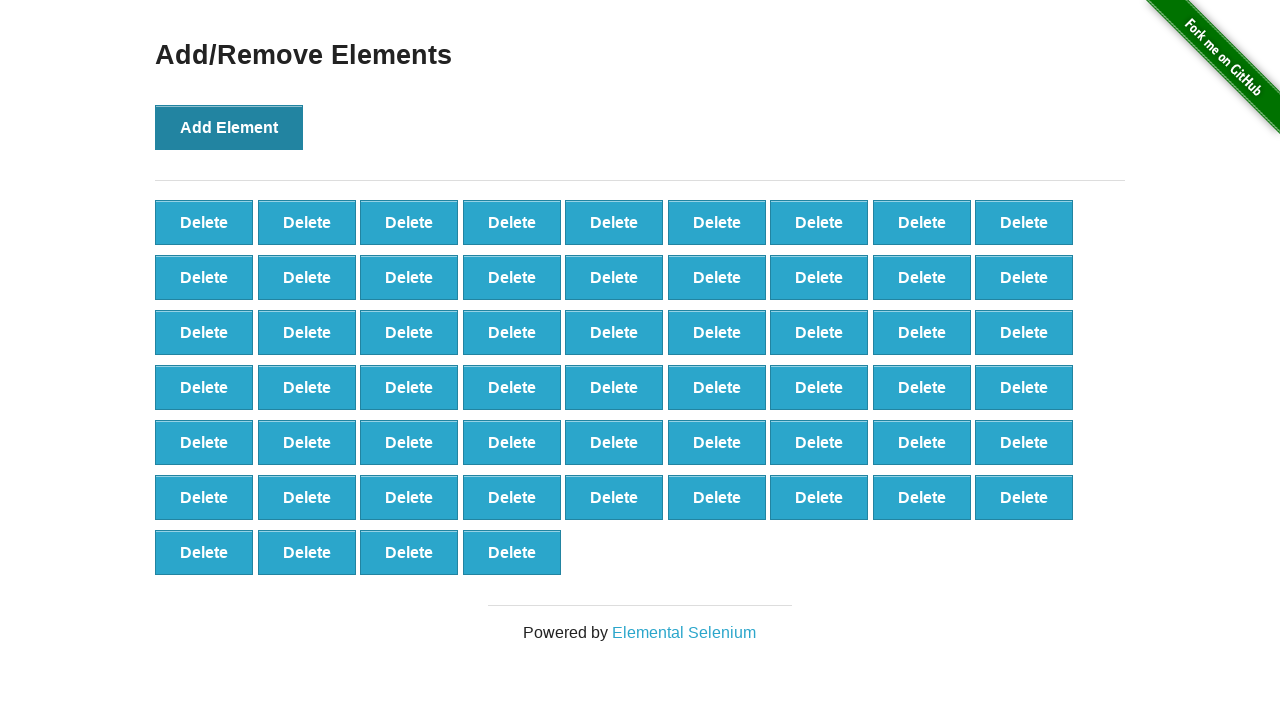

Clicked Add Element button (iteration 59/100) at (229, 127) on button[onclick='addElement()']
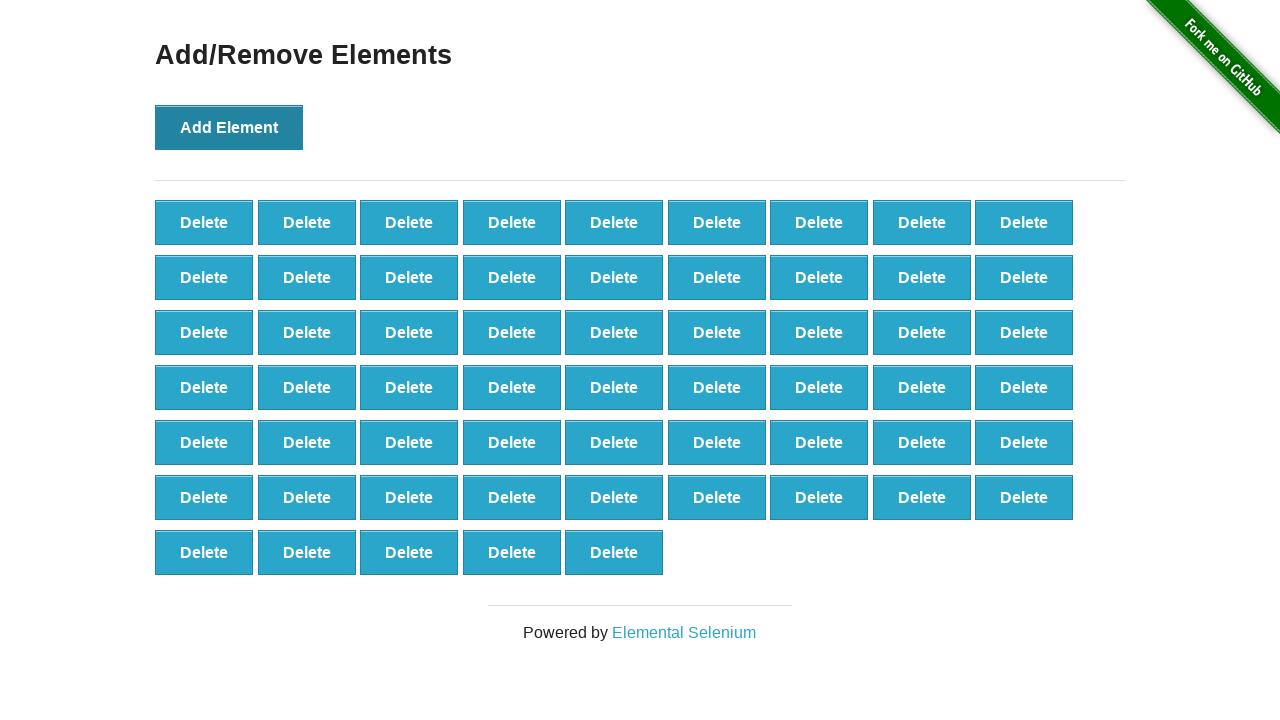

Clicked Add Element button (iteration 60/100) at (229, 127) on button[onclick='addElement()']
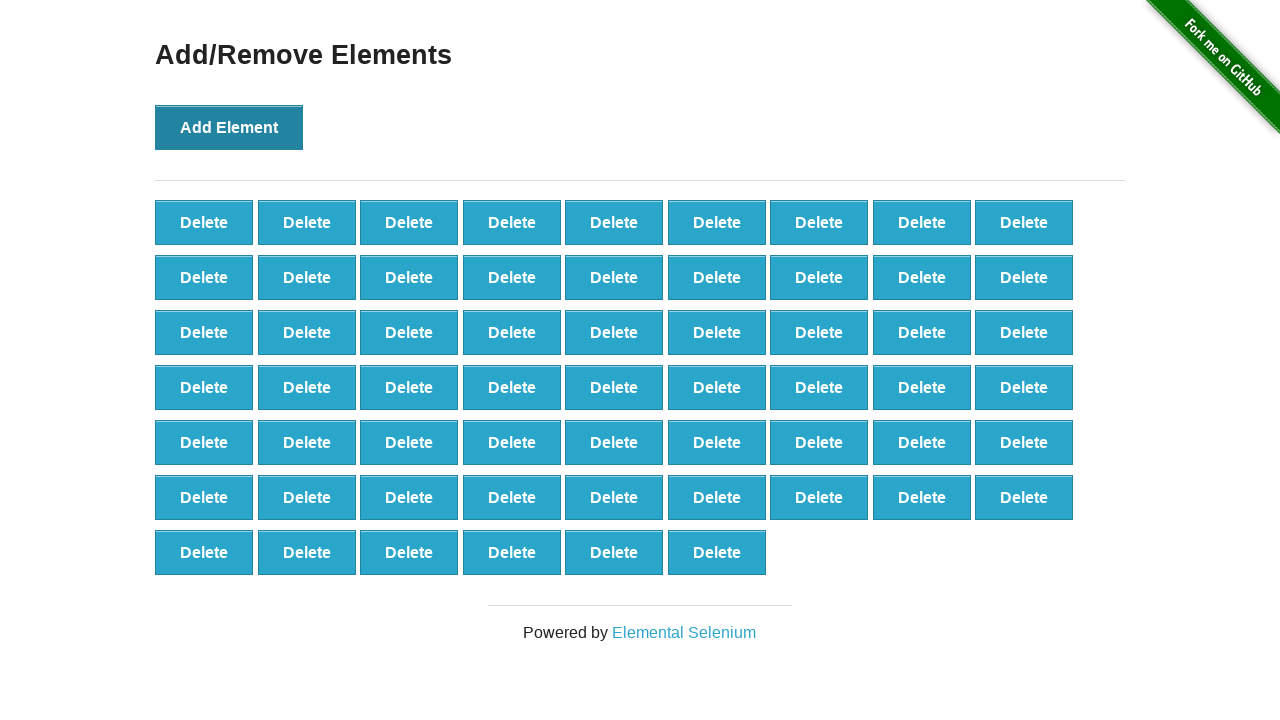

Clicked Add Element button (iteration 61/100) at (229, 127) on button[onclick='addElement()']
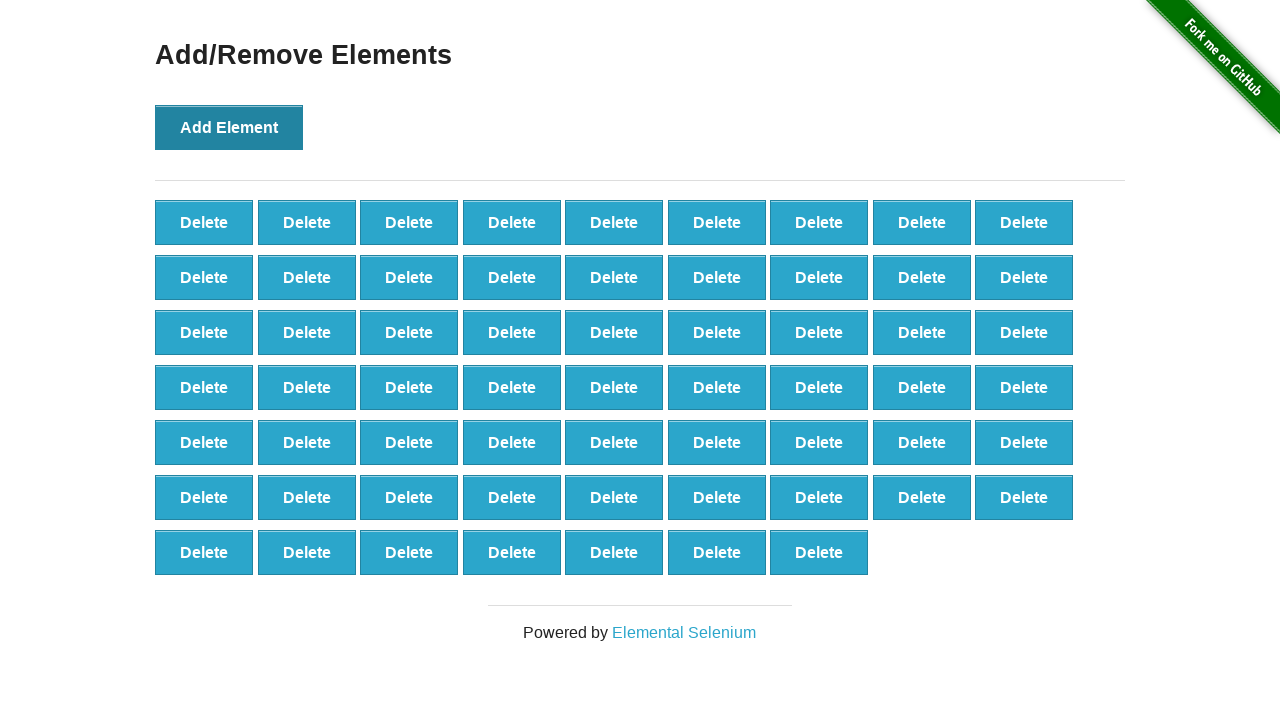

Clicked Add Element button (iteration 62/100) at (229, 127) on button[onclick='addElement()']
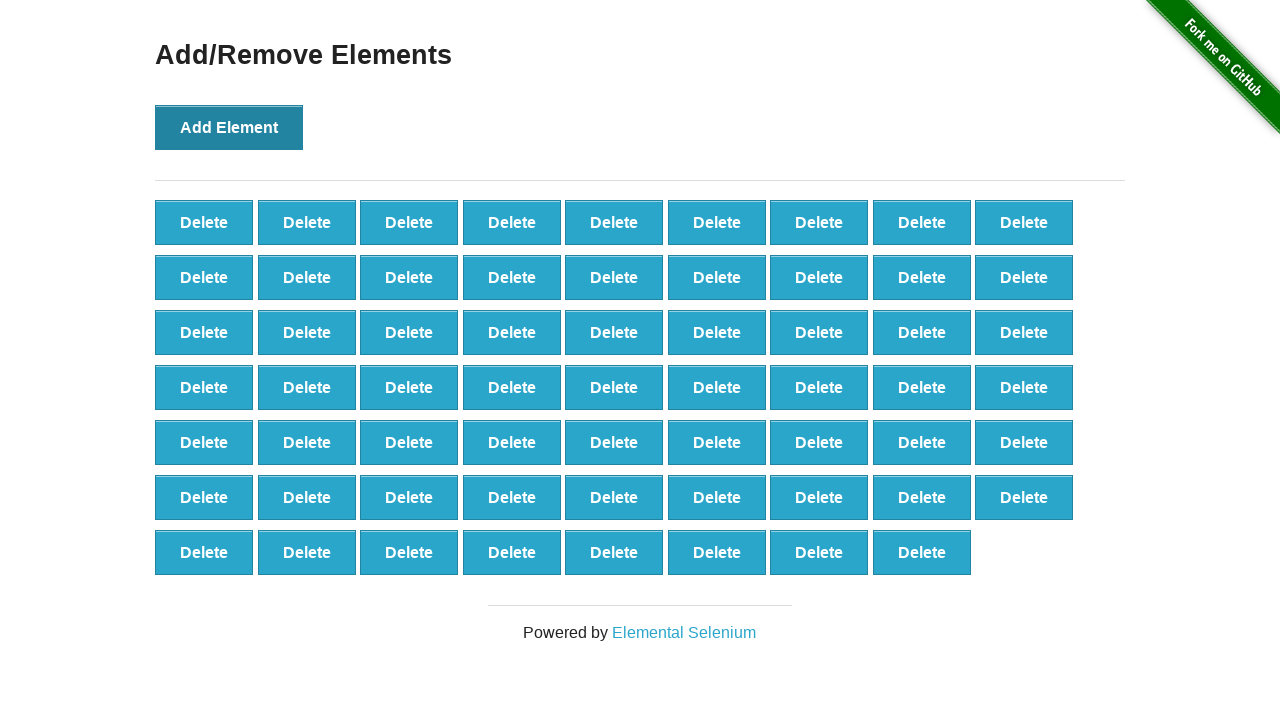

Clicked Add Element button (iteration 63/100) at (229, 127) on button[onclick='addElement()']
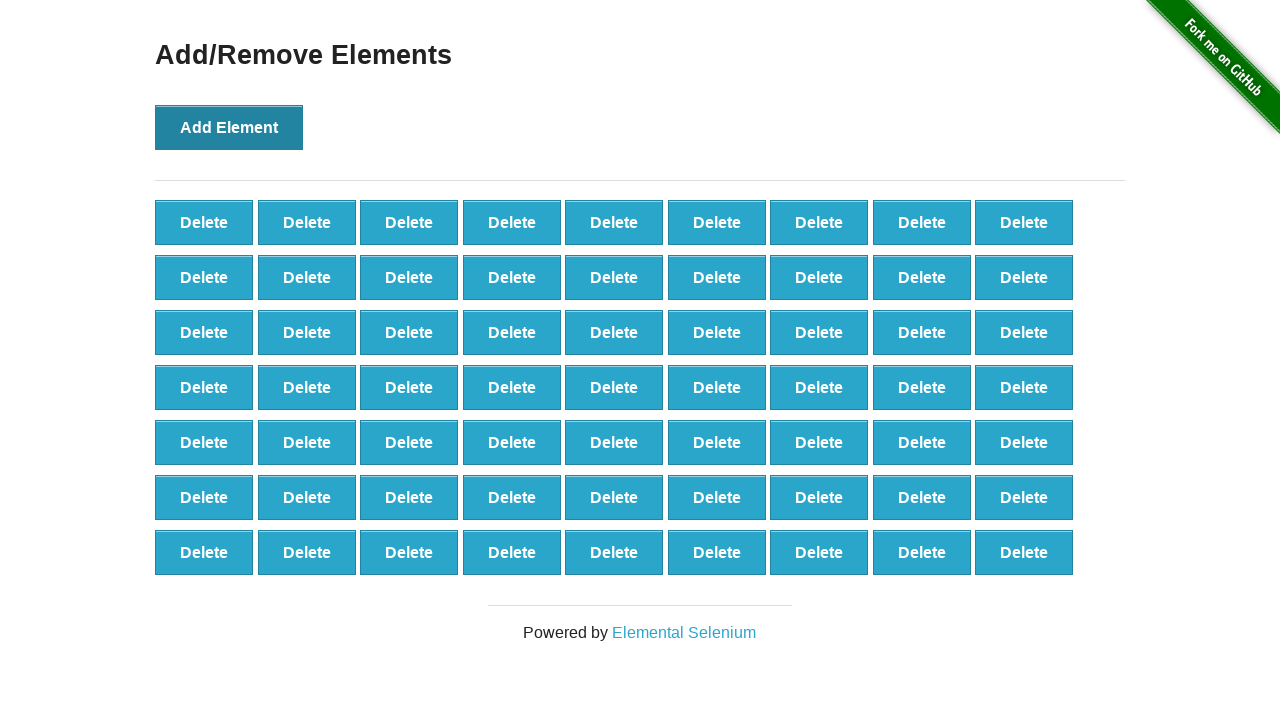

Clicked Add Element button (iteration 64/100) at (229, 127) on button[onclick='addElement()']
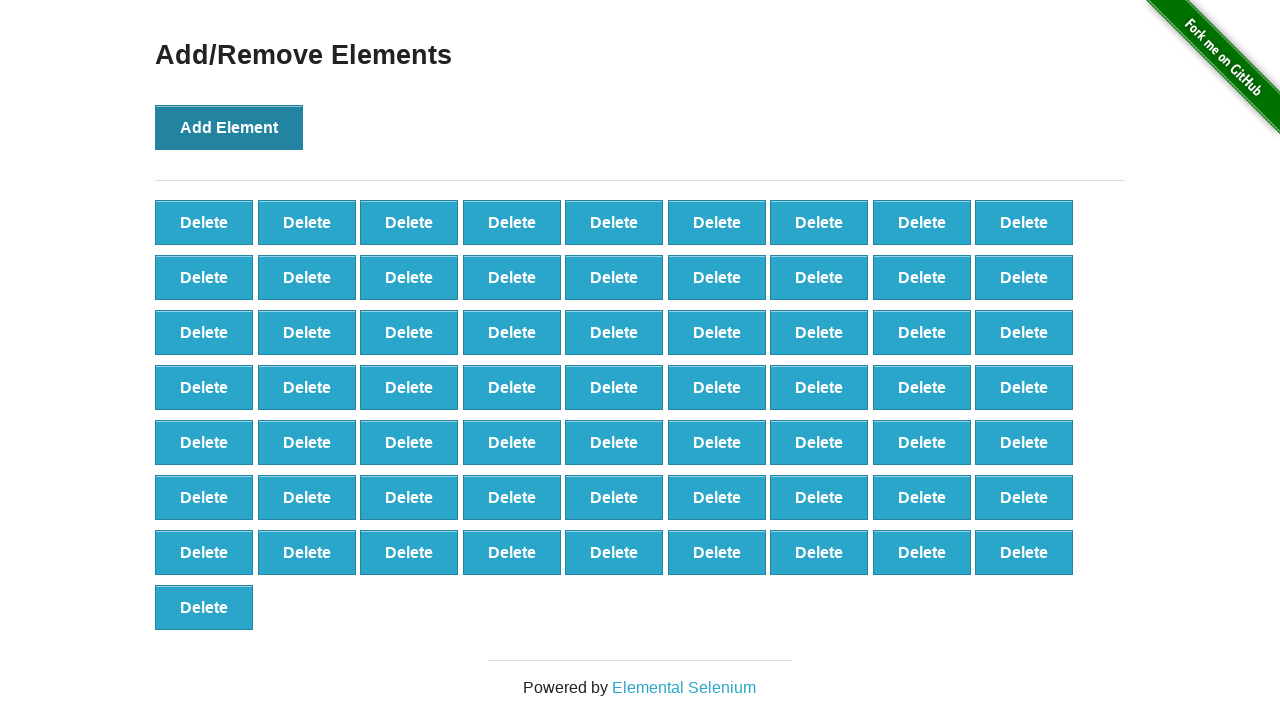

Clicked Add Element button (iteration 65/100) at (229, 127) on button[onclick='addElement()']
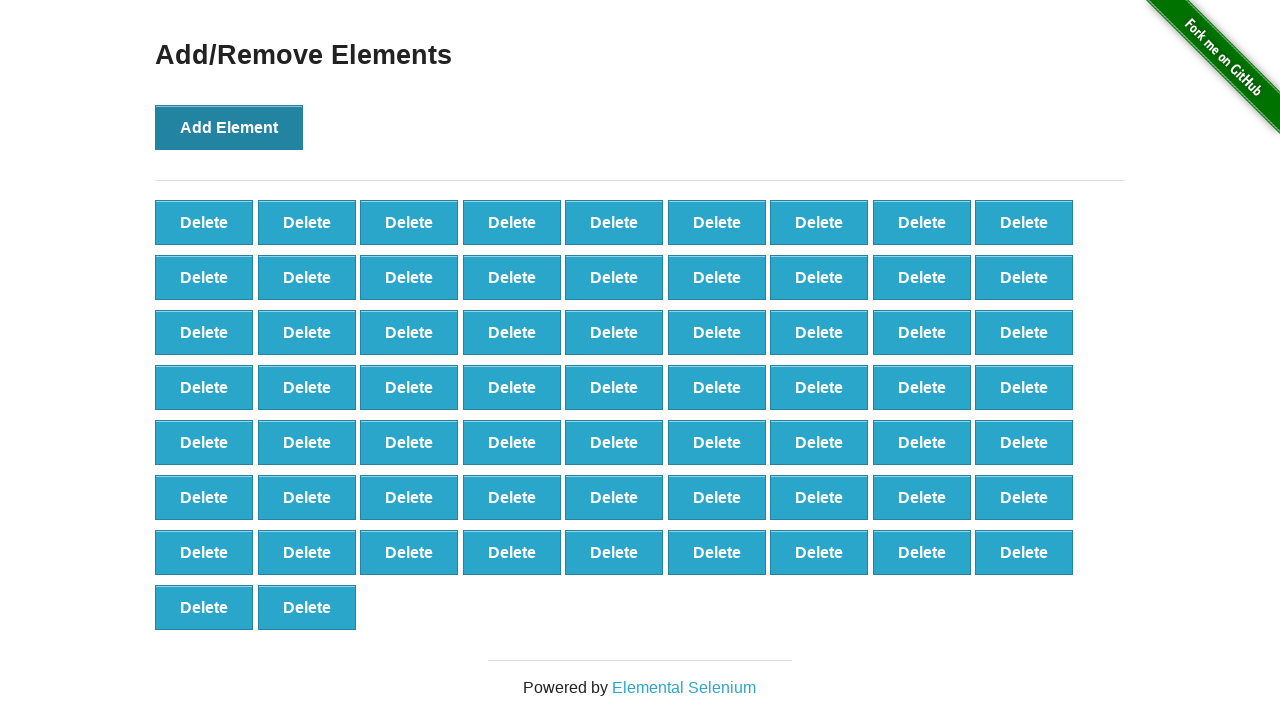

Clicked Add Element button (iteration 66/100) at (229, 127) on button[onclick='addElement()']
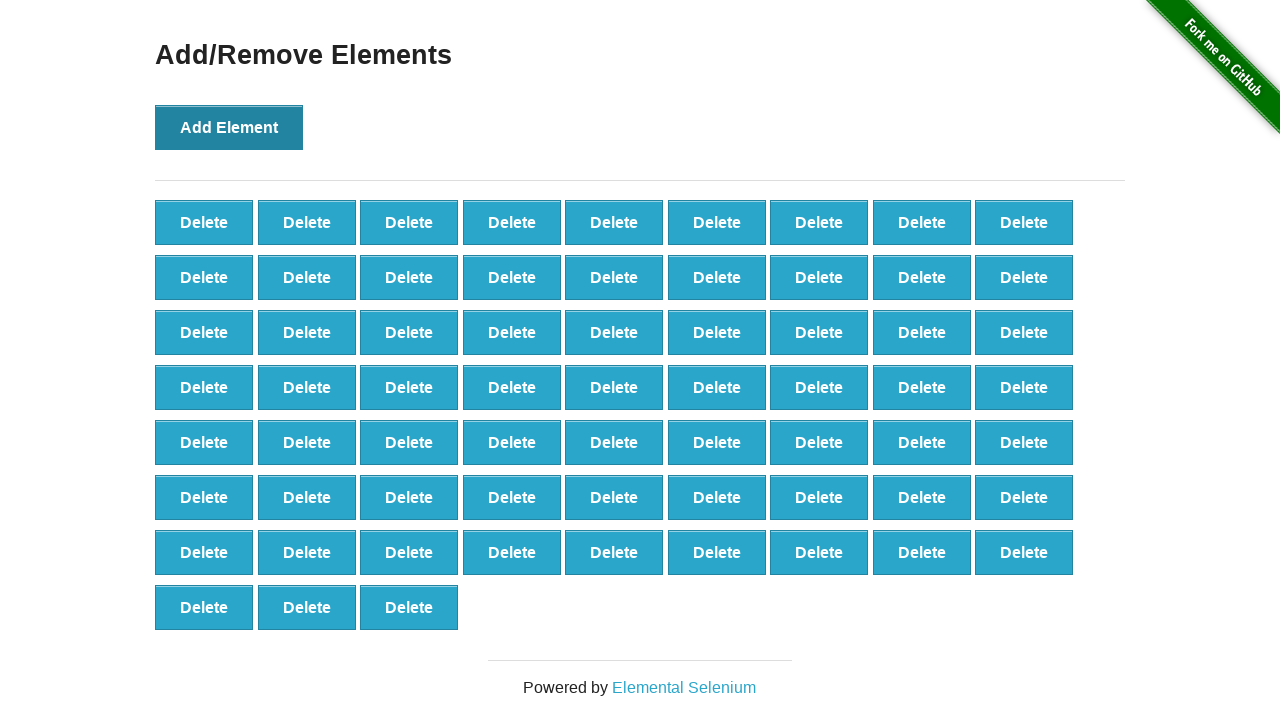

Clicked Add Element button (iteration 67/100) at (229, 127) on button[onclick='addElement()']
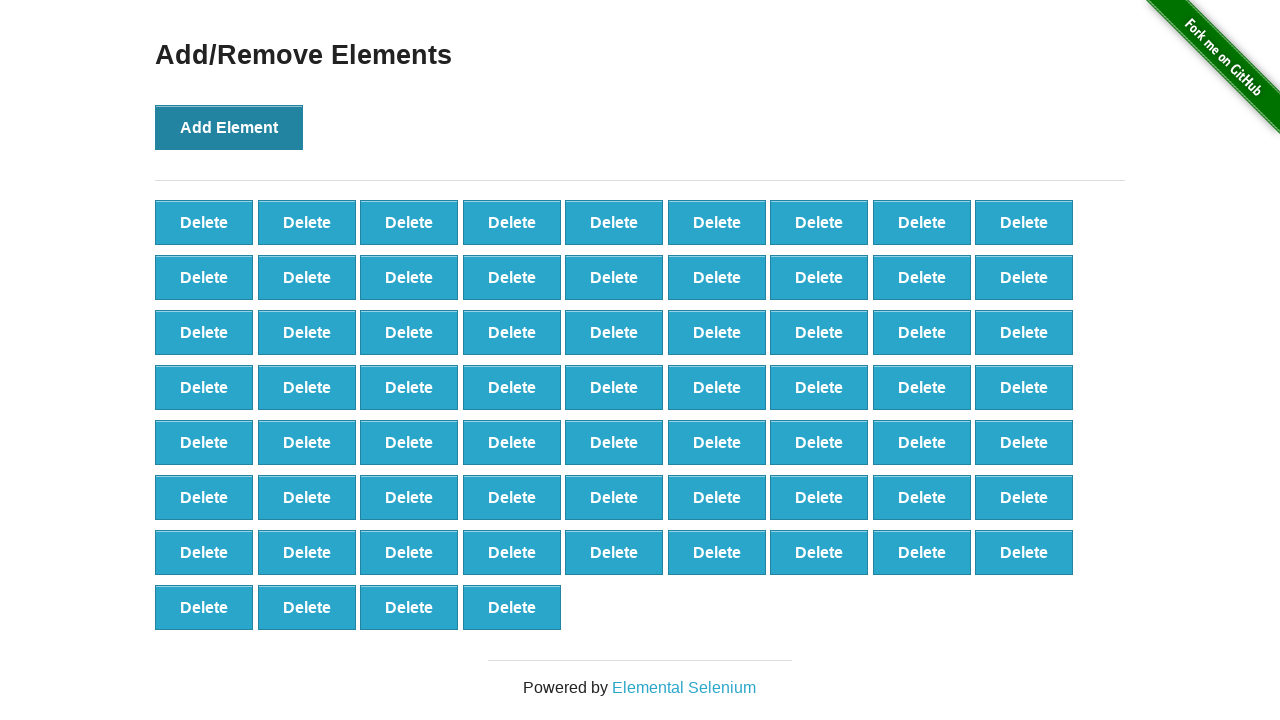

Clicked Add Element button (iteration 68/100) at (229, 127) on button[onclick='addElement()']
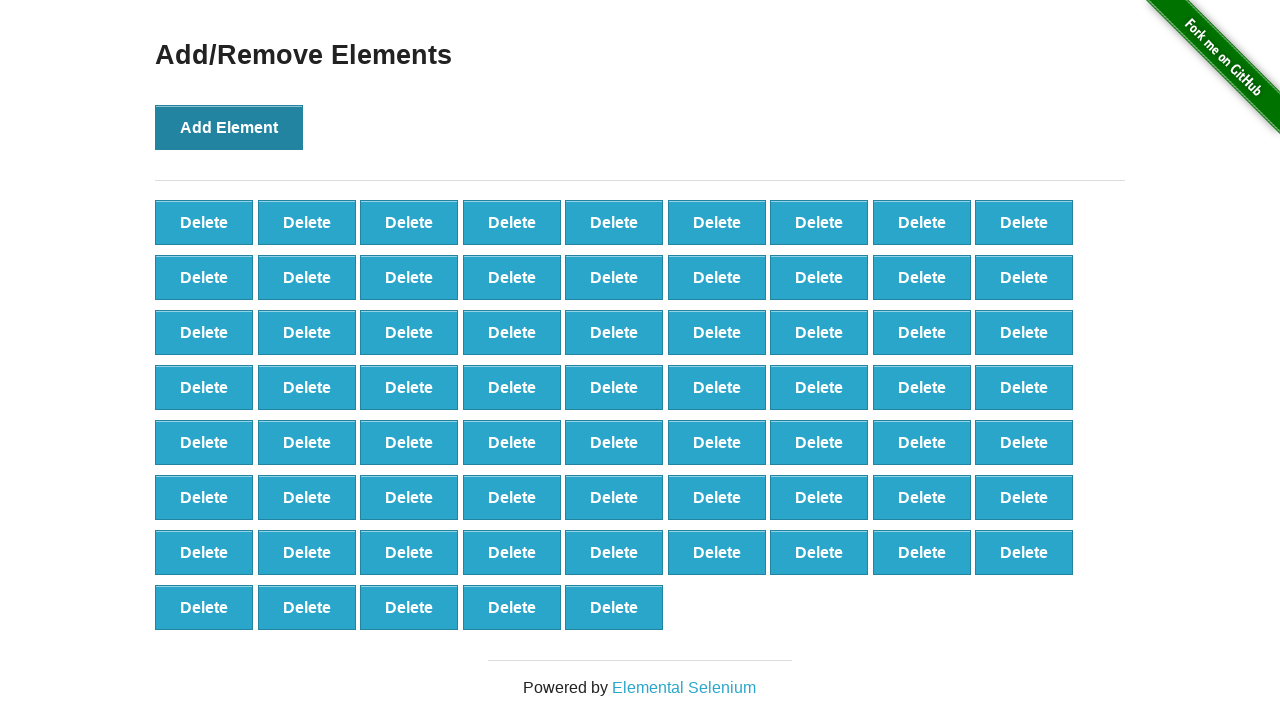

Clicked Add Element button (iteration 69/100) at (229, 127) on button[onclick='addElement()']
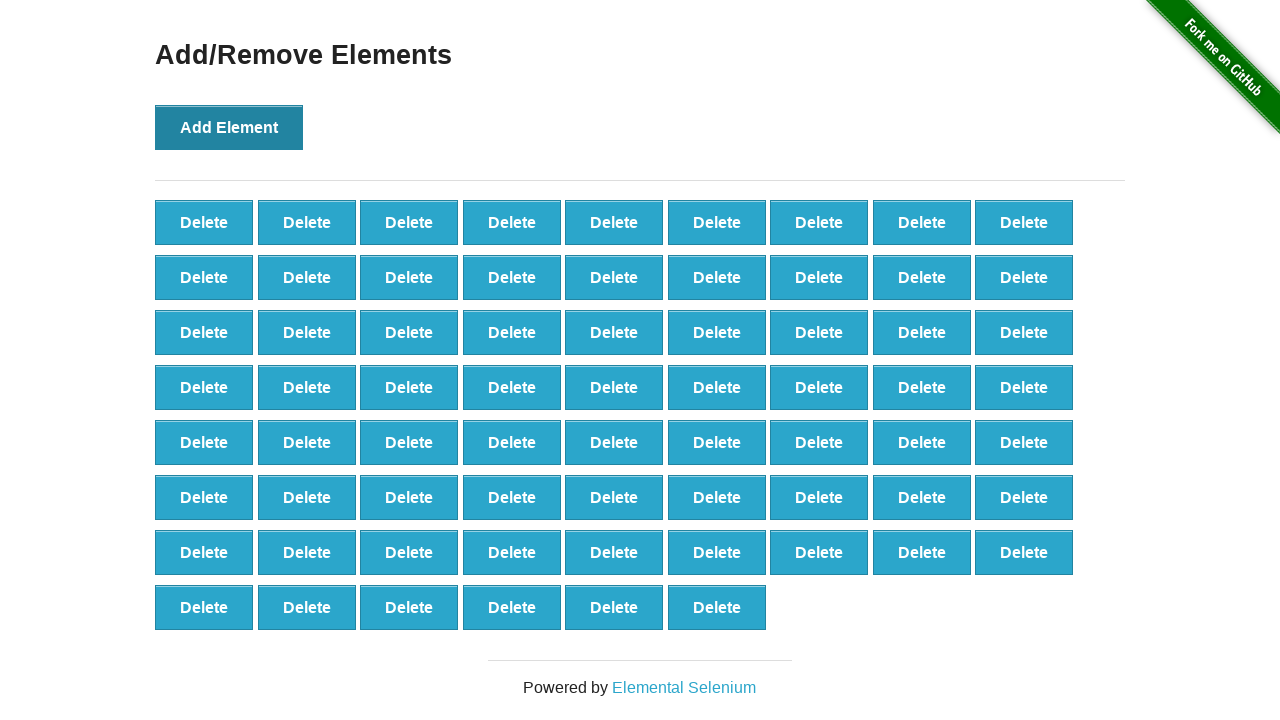

Clicked Add Element button (iteration 70/100) at (229, 127) on button[onclick='addElement()']
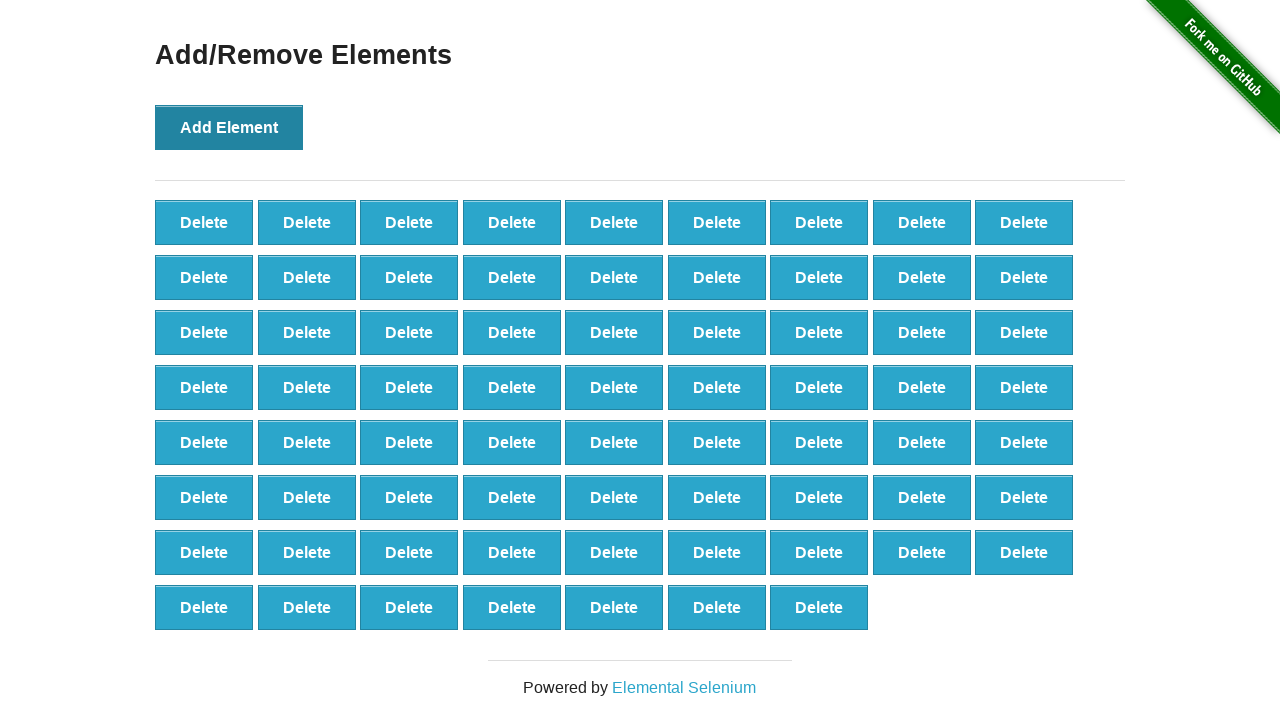

Clicked Add Element button (iteration 71/100) at (229, 127) on button[onclick='addElement()']
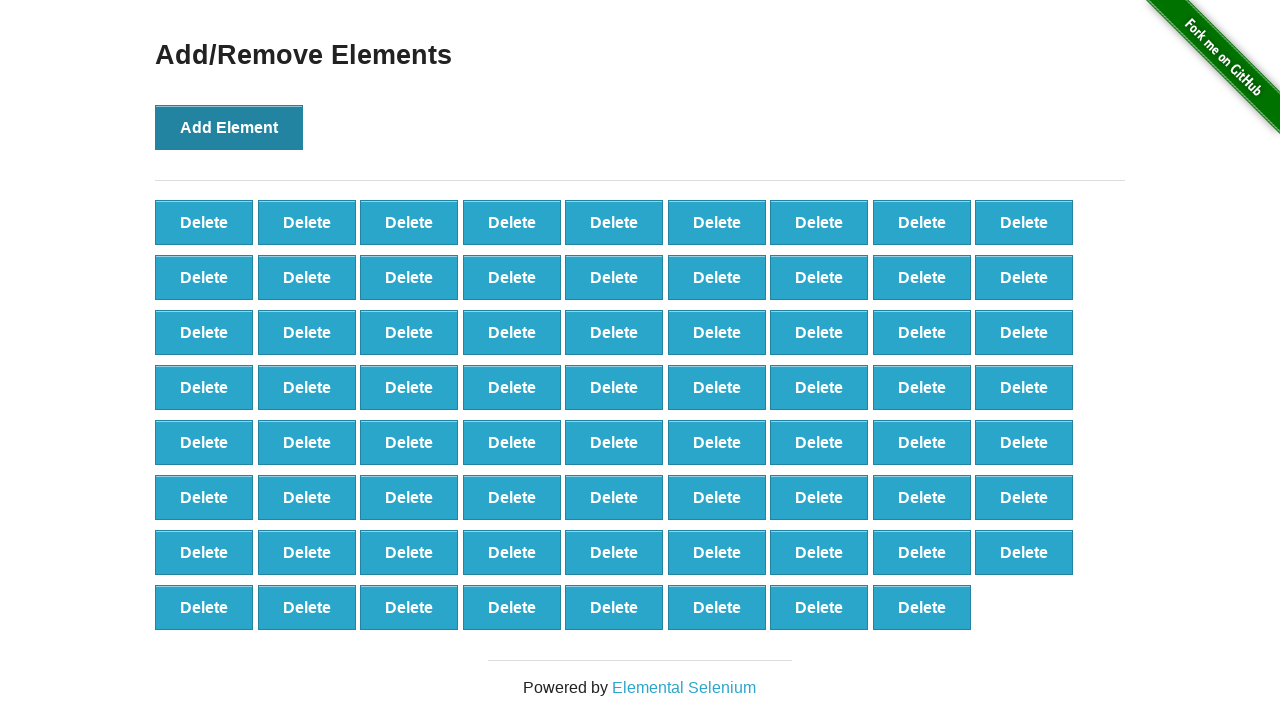

Clicked Add Element button (iteration 72/100) at (229, 127) on button[onclick='addElement()']
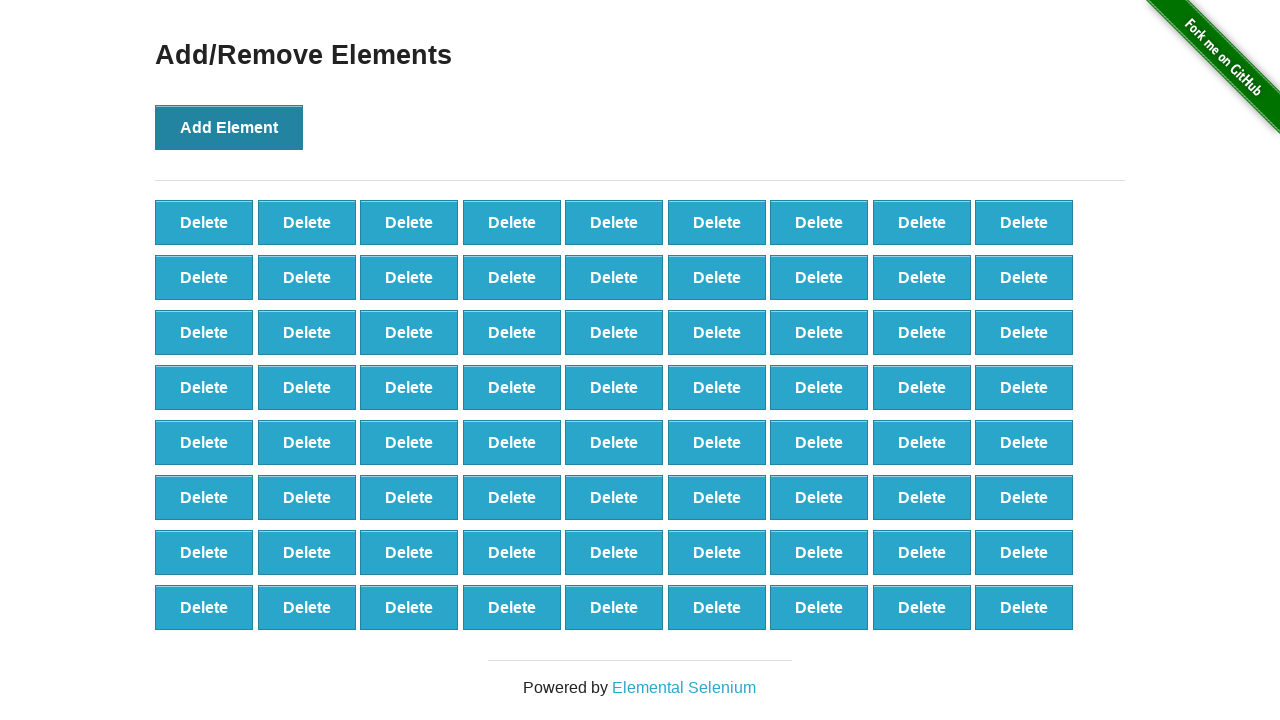

Clicked Add Element button (iteration 73/100) at (229, 127) on button[onclick='addElement()']
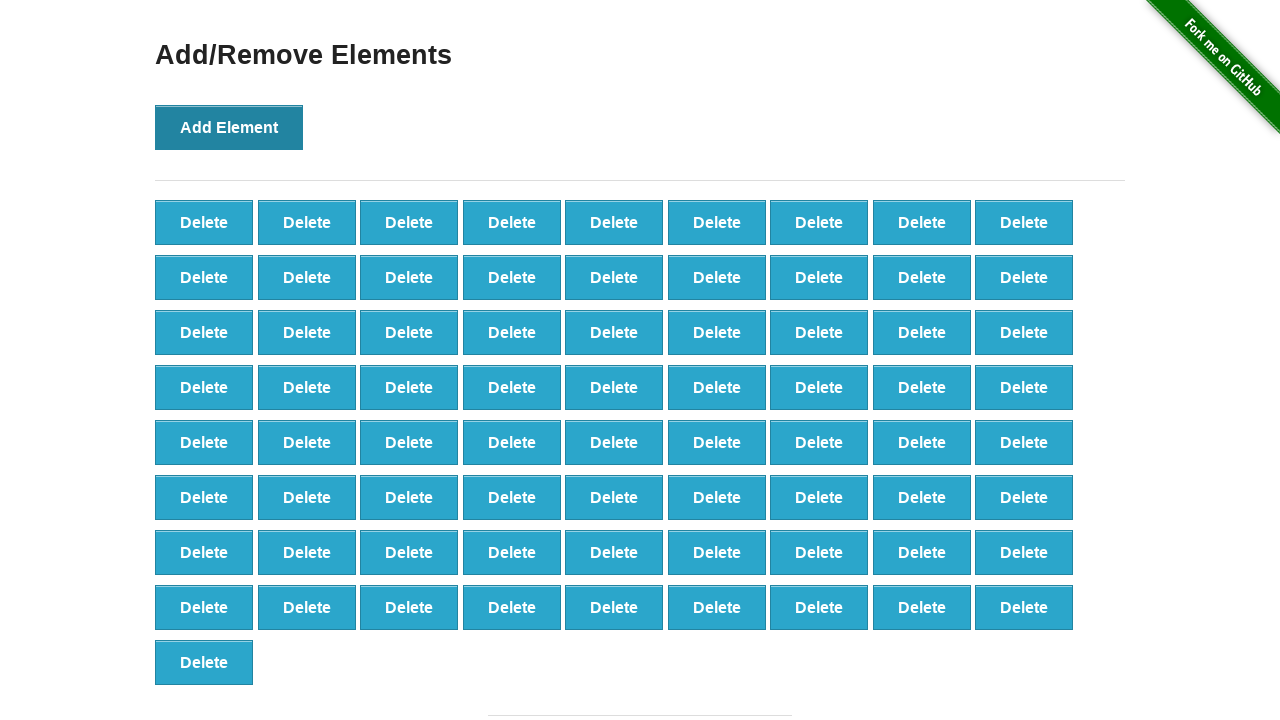

Clicked Add Element button (iteration 74/100) at (229, 127) on button[onclick='addElement()']
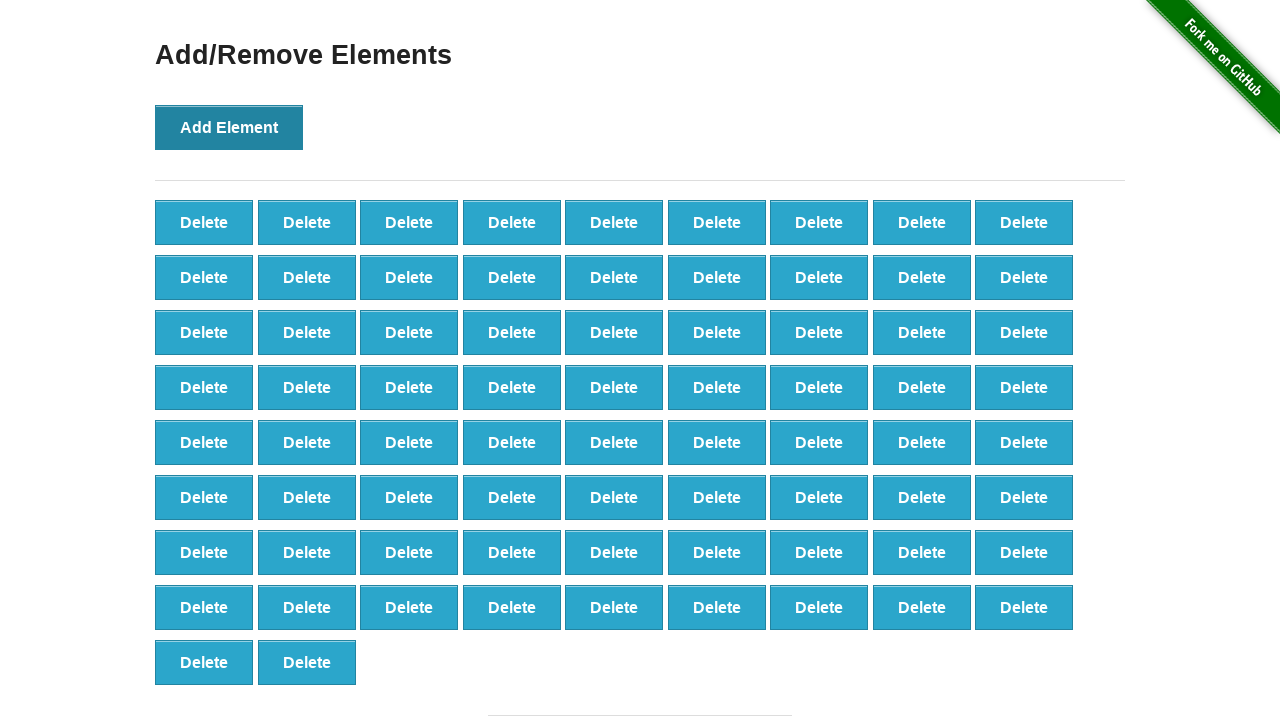

Clicked Add Element button (iteration 75/100) at (229, 127) on button[onclick='addElement()']
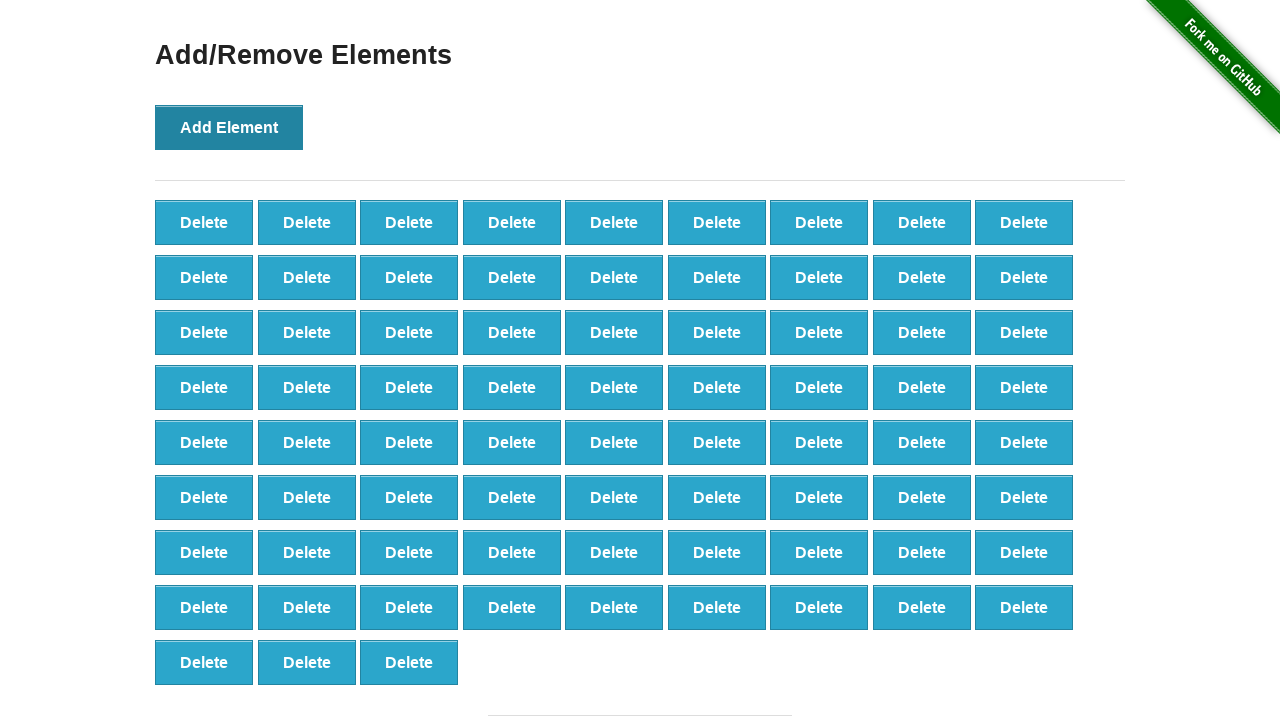

Clicked Add Element button (iteration 76/100) at (229, 127) on button[onclick='addElement()']
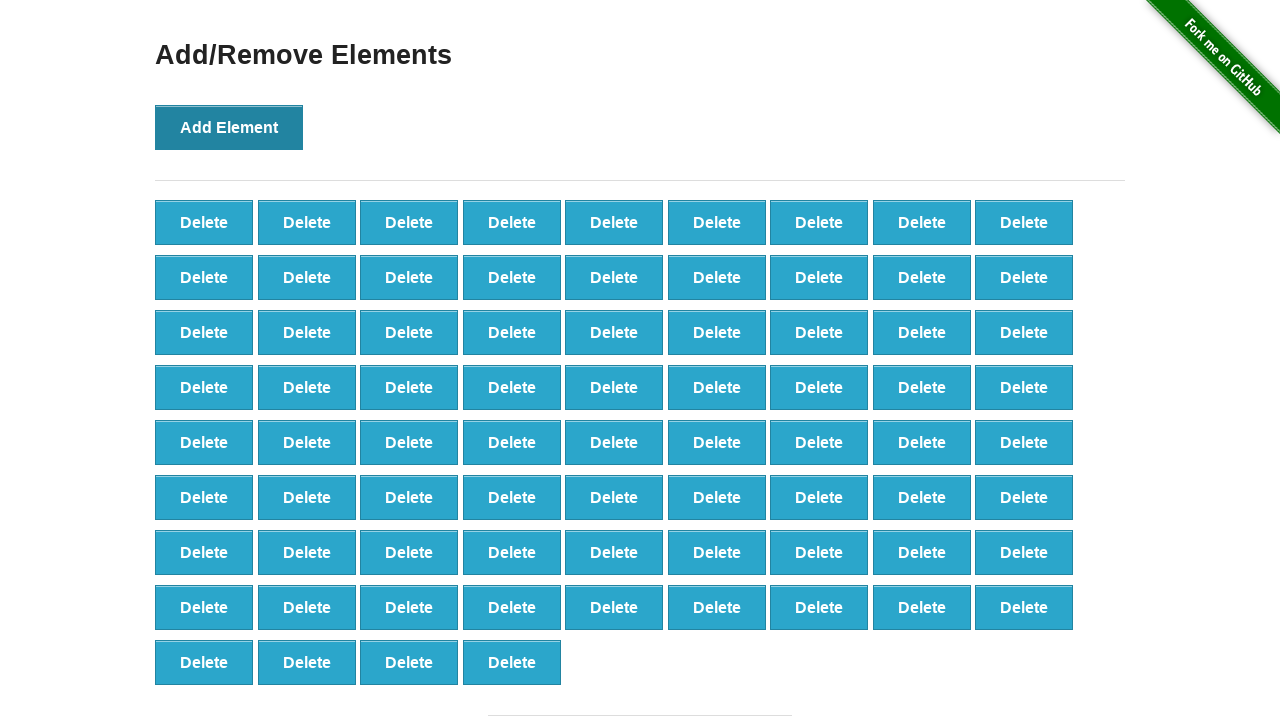

Clicked Add Element button (iteration 77/100) at (229, 127) on button[onclick='addElement()']
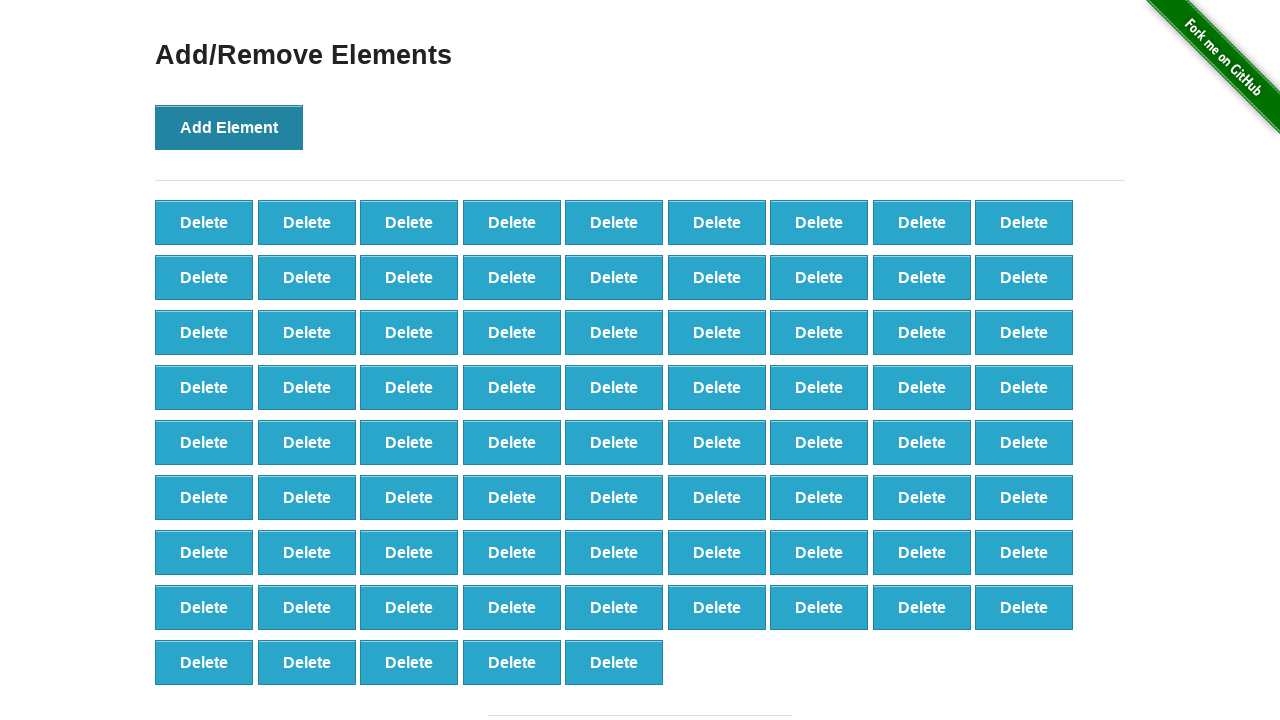

Clicked Add Element button (iteration 78/100) at (229, 127) on button[onclick='addElement()']
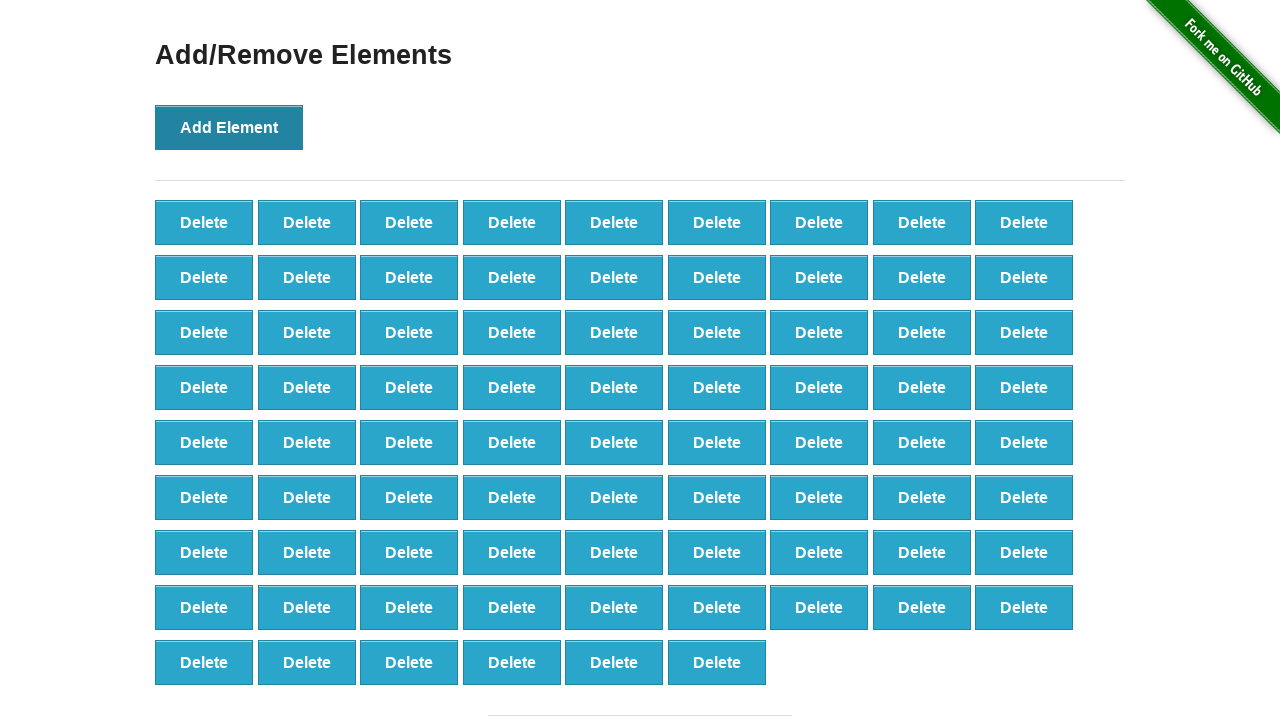

Clicked Add Element button (iteration 79/100) at (229, 127) on button[onclick='addElement()']
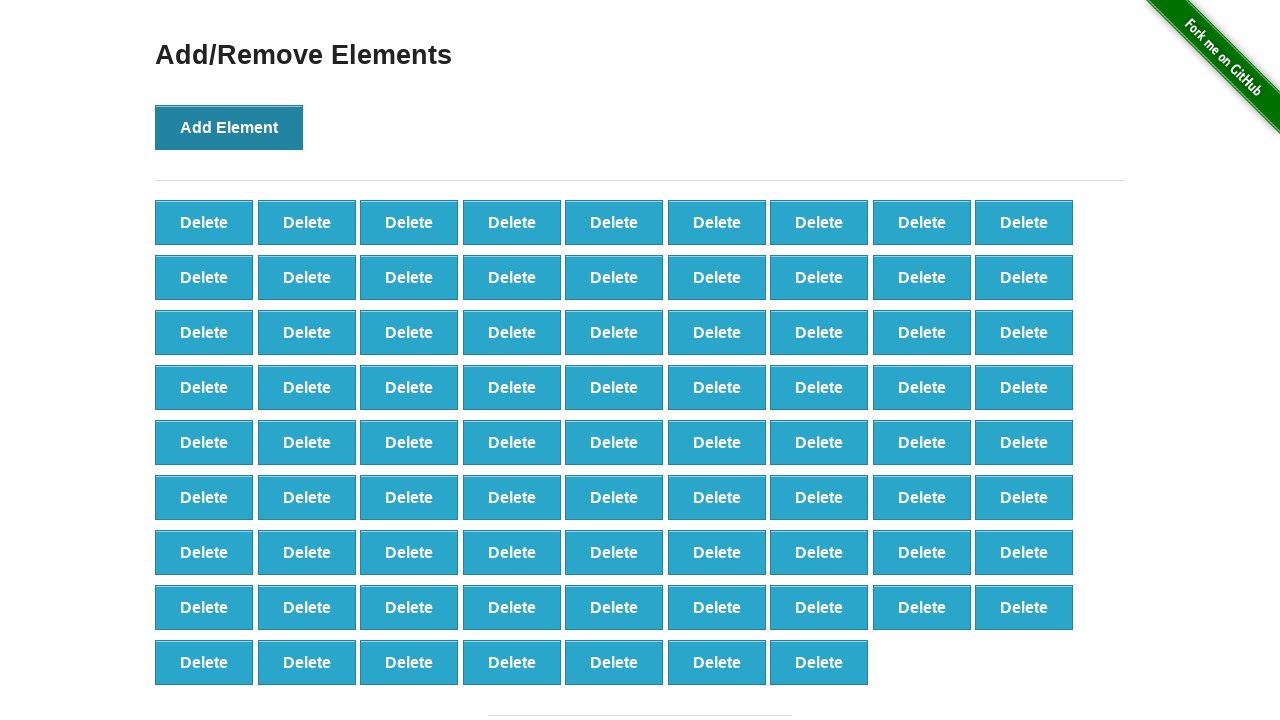

Clicked Add Element button (iteration 80/100) at (229, 127) on button[onclick='addElement()']
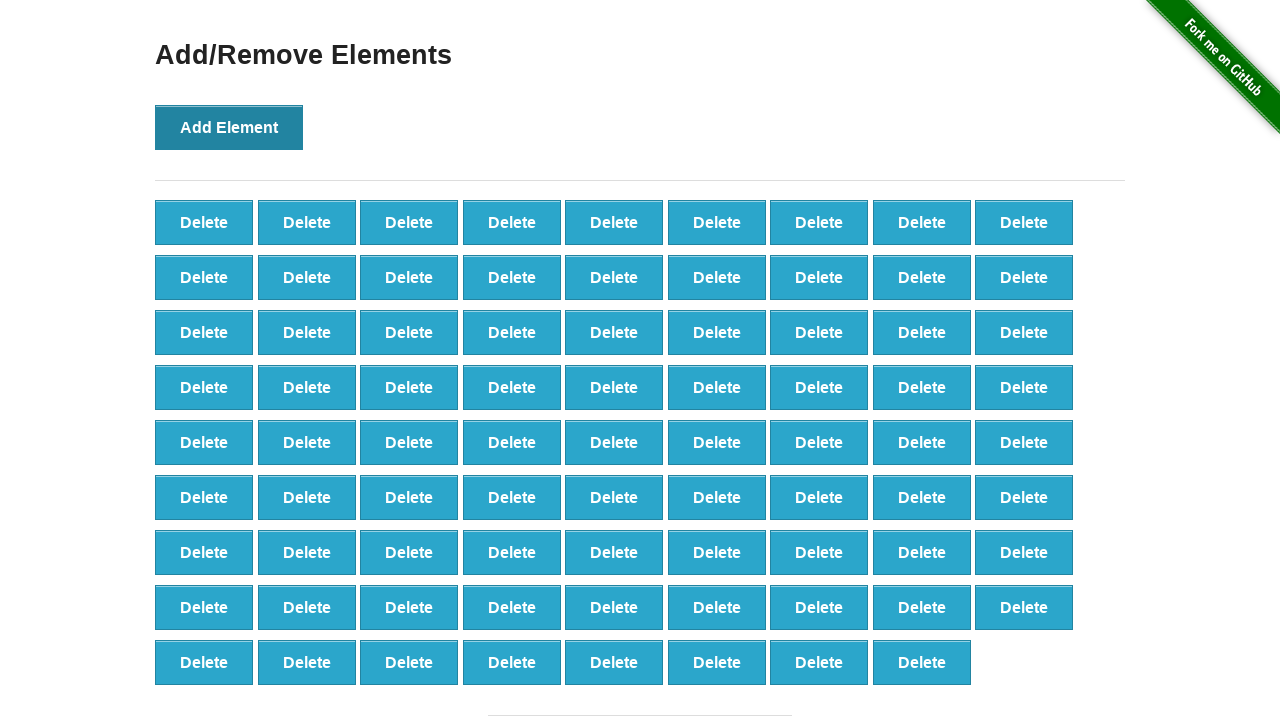

Clicked Add Element button (iteration 81/100) at (229, 127) on button[onclick='addElement()']
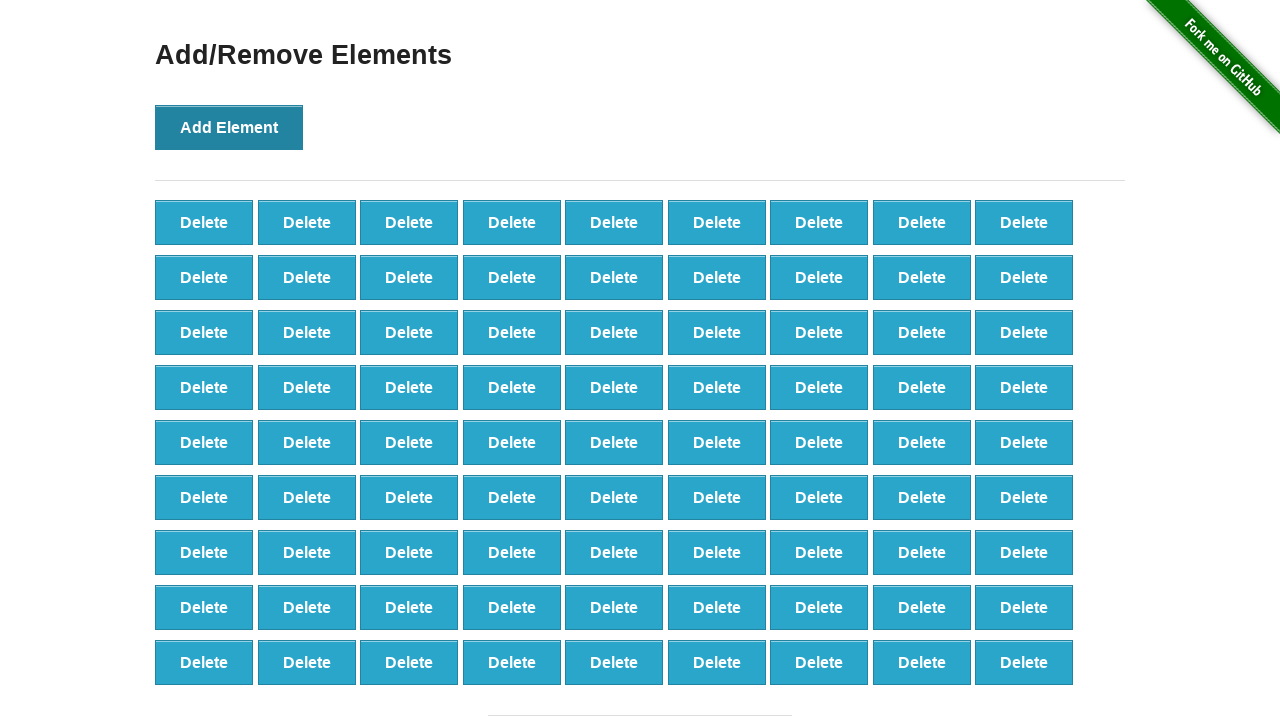

Clicked Add Element button (iteration 82/100) at (229, 127) on button[onclick='addElement()']
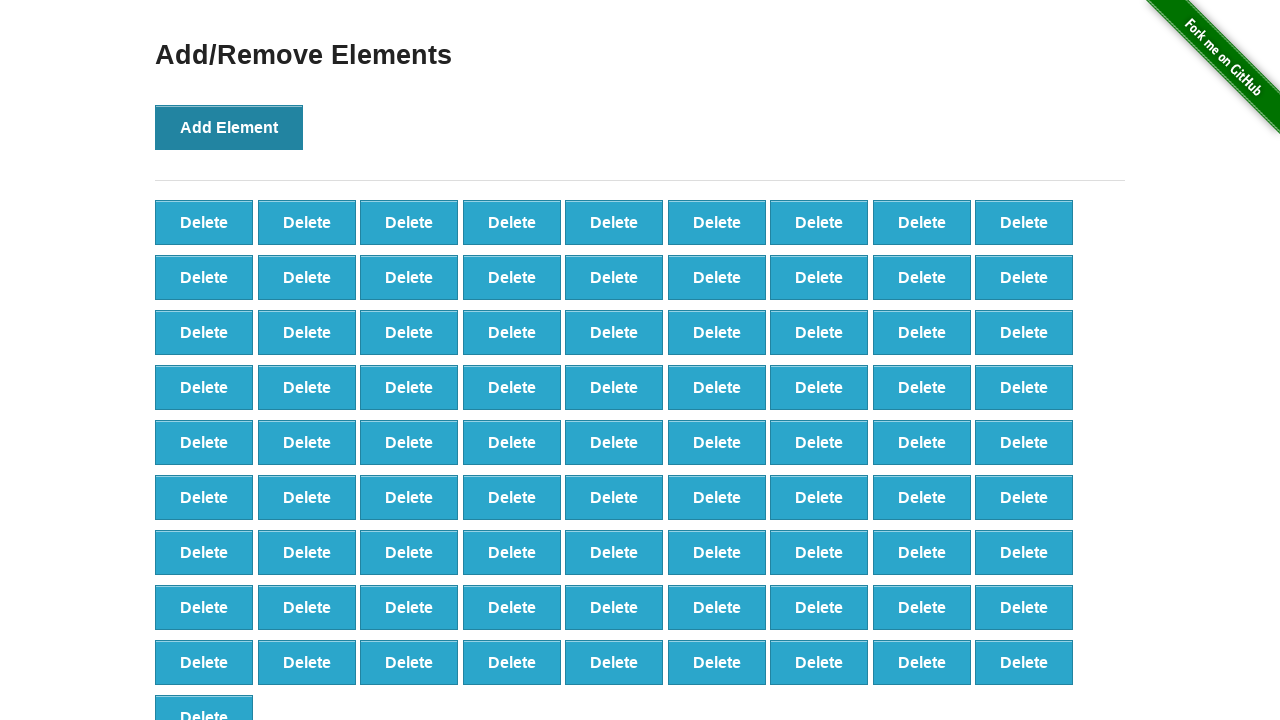

Clicked Add Element button (iteration 83/100) at (229, 127) on button[onclick='addElement()']
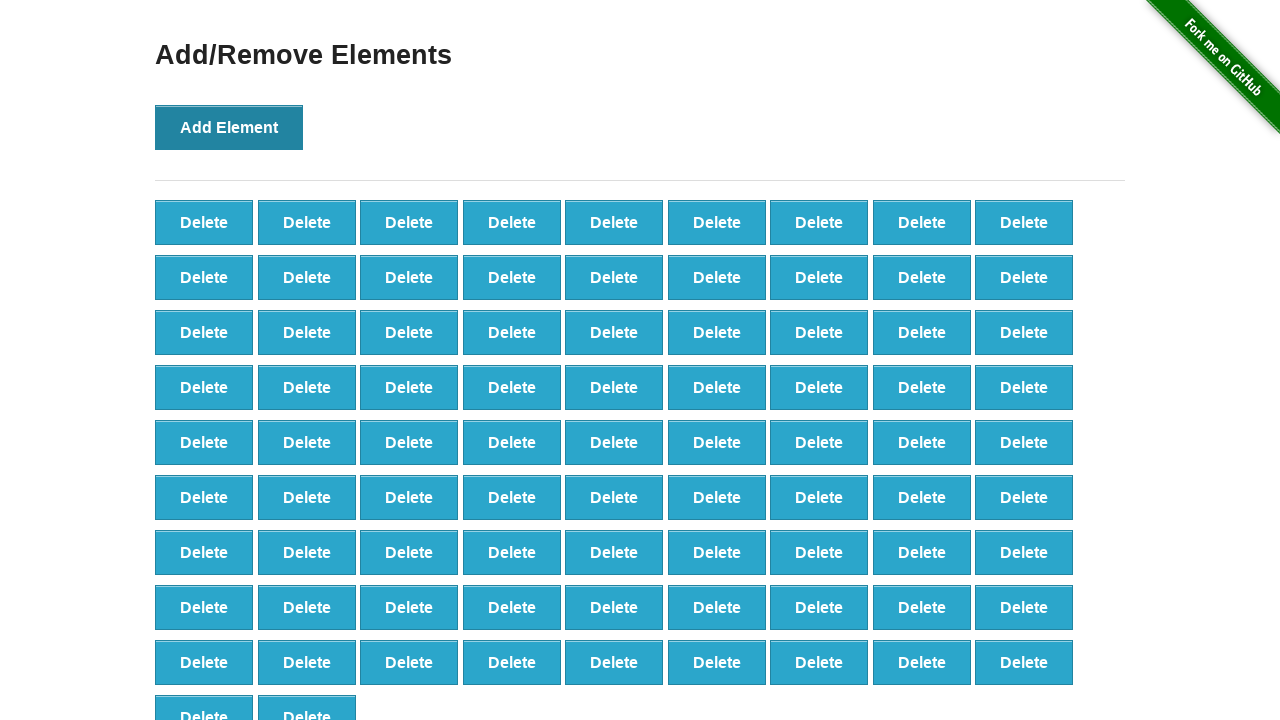

Clicked Add Element button (iteration 84/100) at (229, 127) on button[onclick='addElement()']
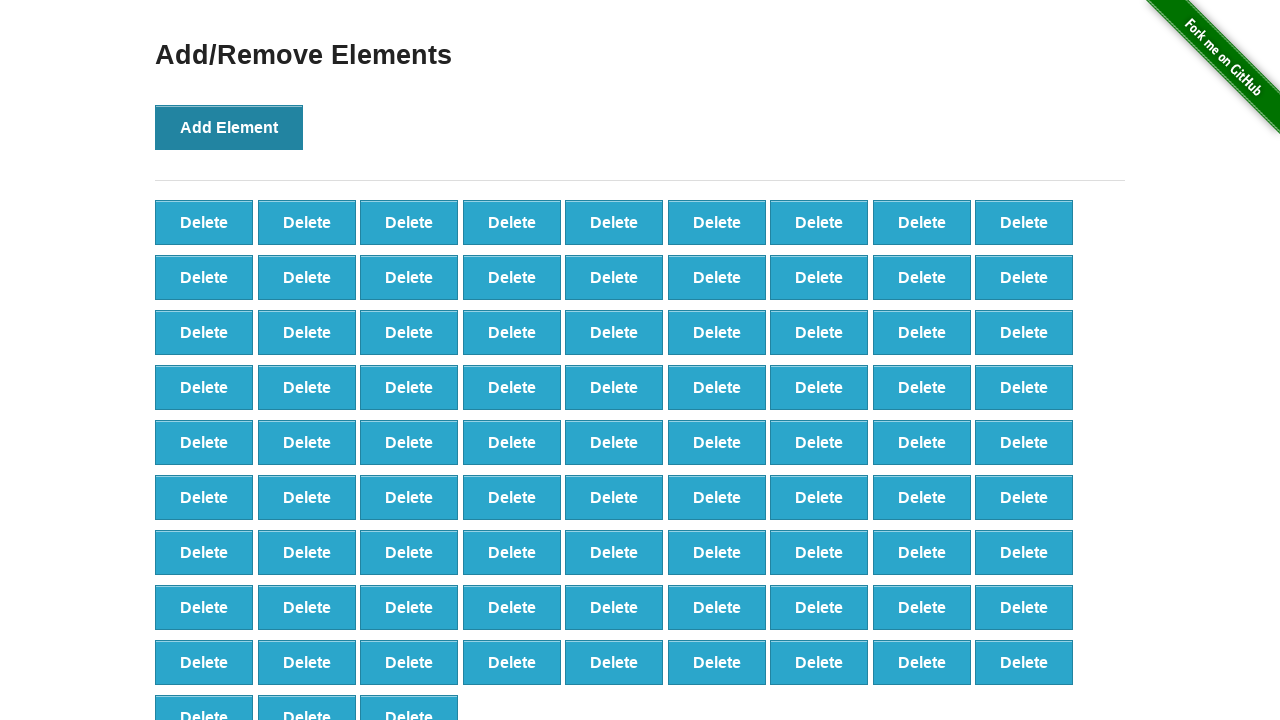

Clicked Add Element button (iteration 85/100) at (229, 127) on button[onclick='addElement()']
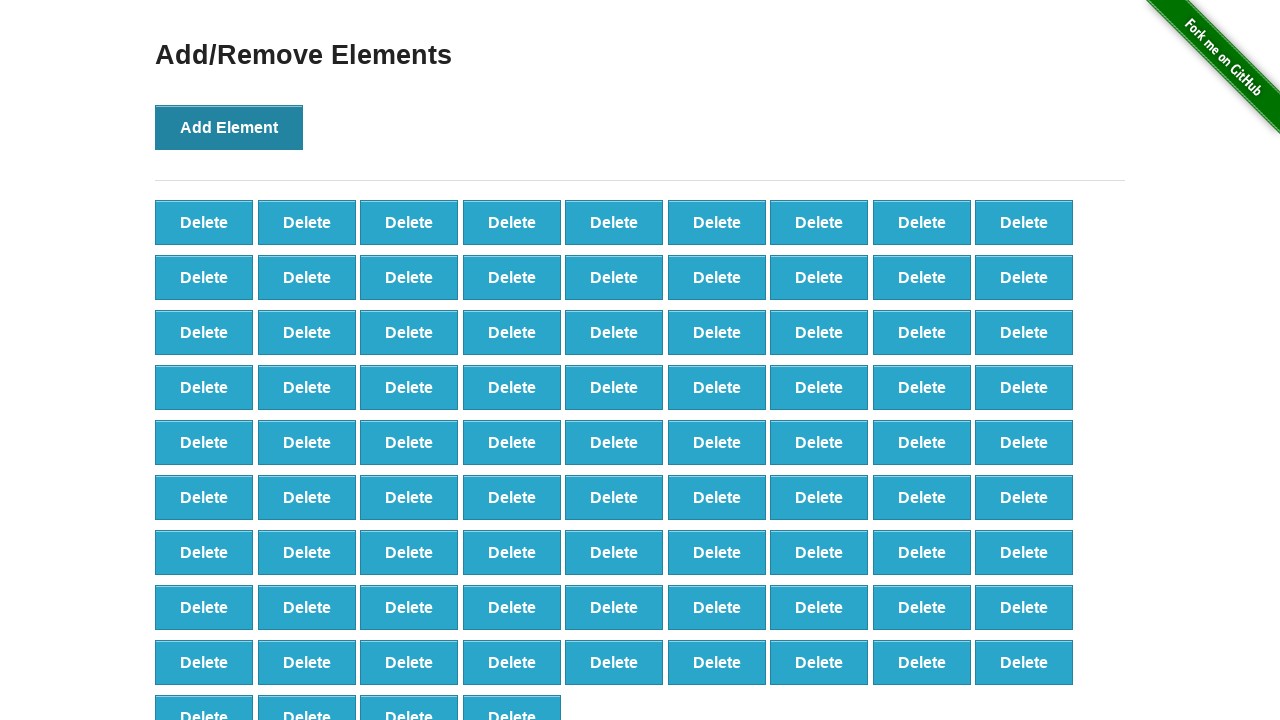

Clicked Add Element button (iteration 86/100) at (229, 127) on button[onclick='addElement()']
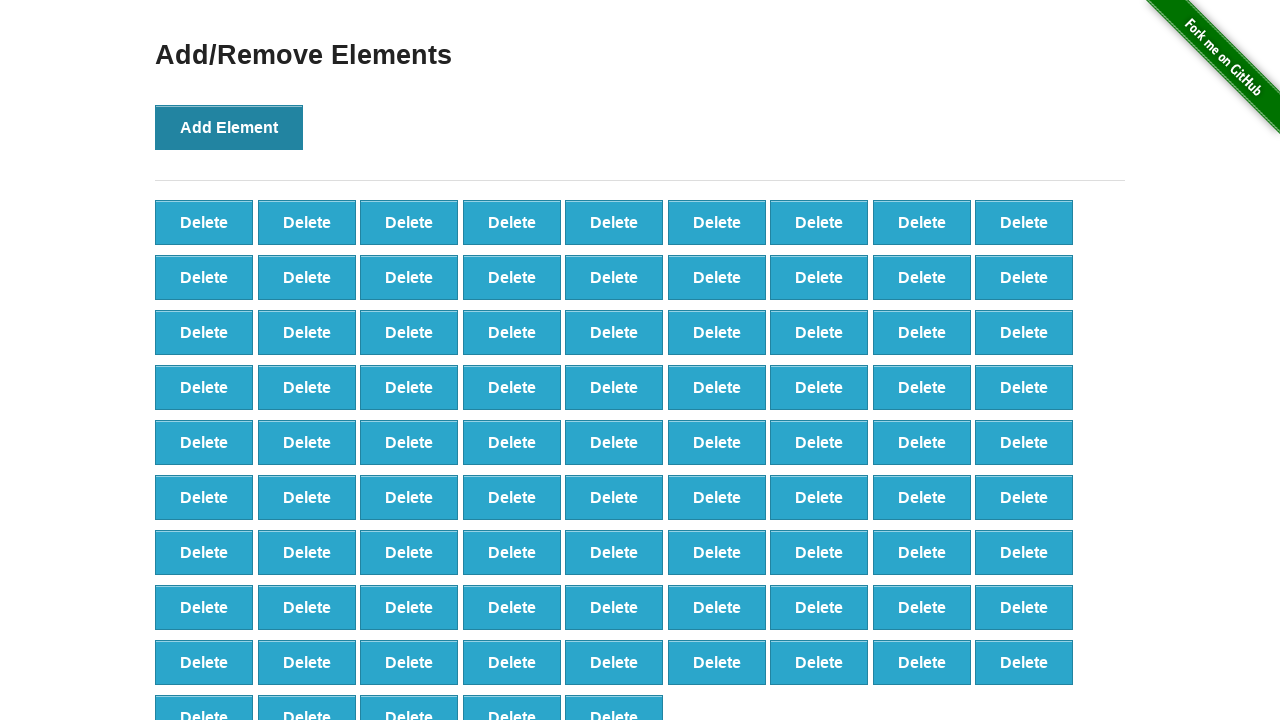

Clicked Add Element button (iteration 87/100) at (229, 127) on button[onclick='addElement()']
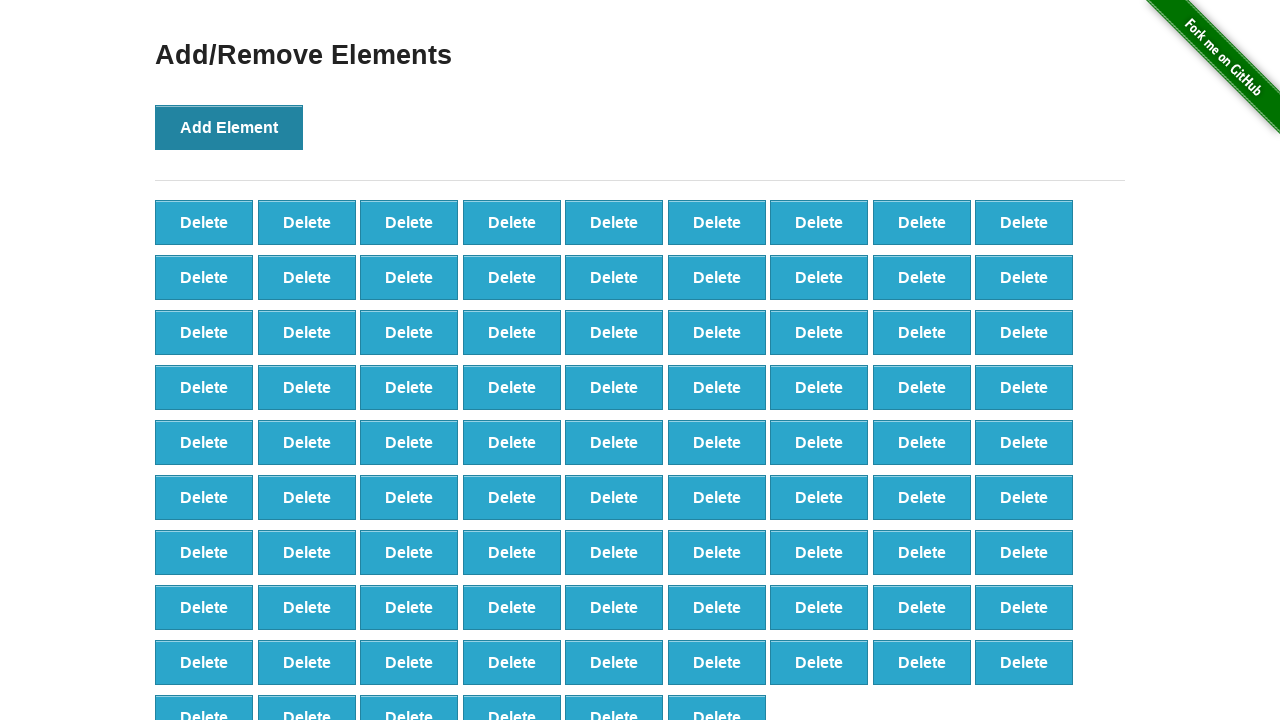

Clicked Add Element button (iteration 88/100) at (229, 127) on button[onclick='addElement()']
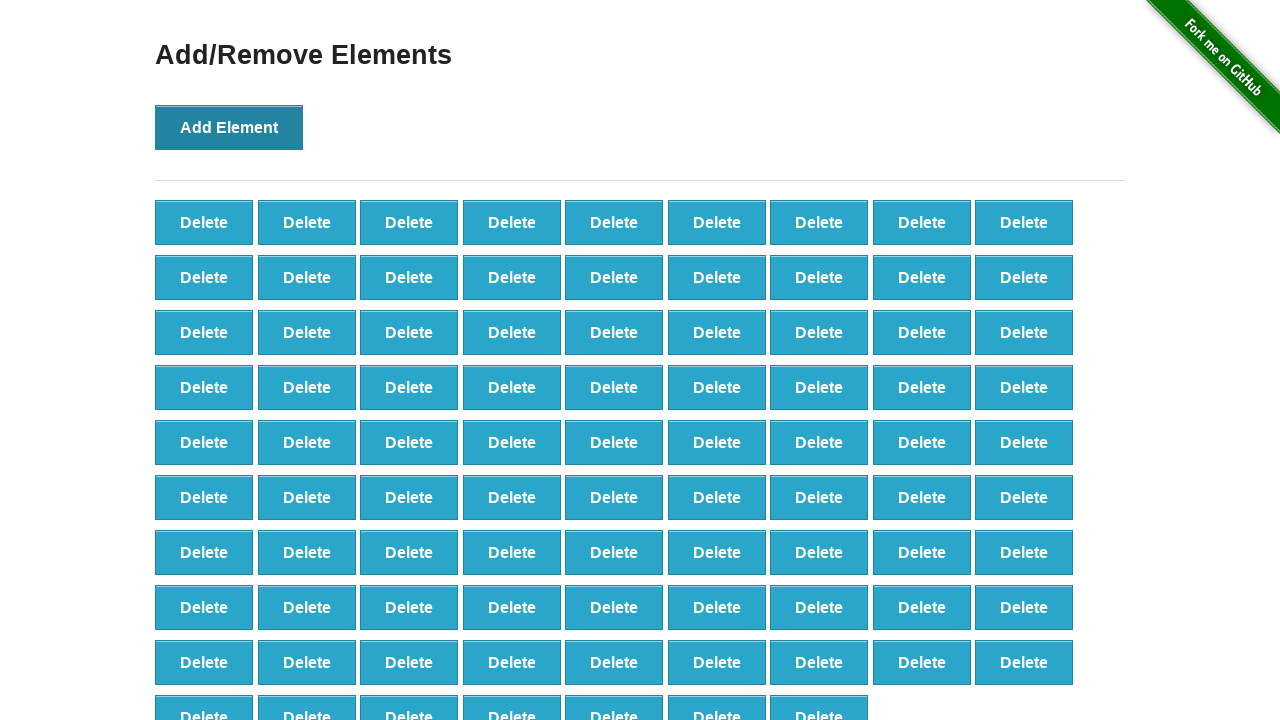

Clicked Add Element button (iteration 89/100) at (229, 127) on button[onclick='addElement()']
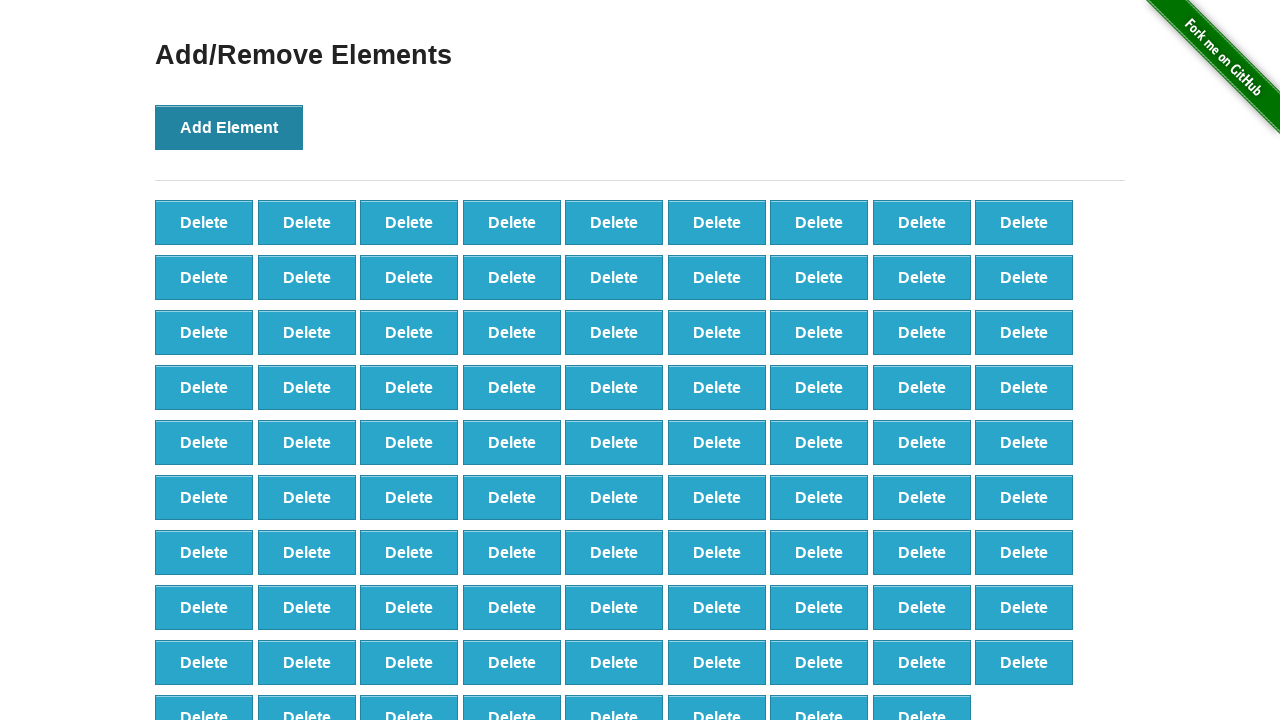

Clicked Add Element button (iteration 90/100) at (229, 127) on button[onclick='addElement()']
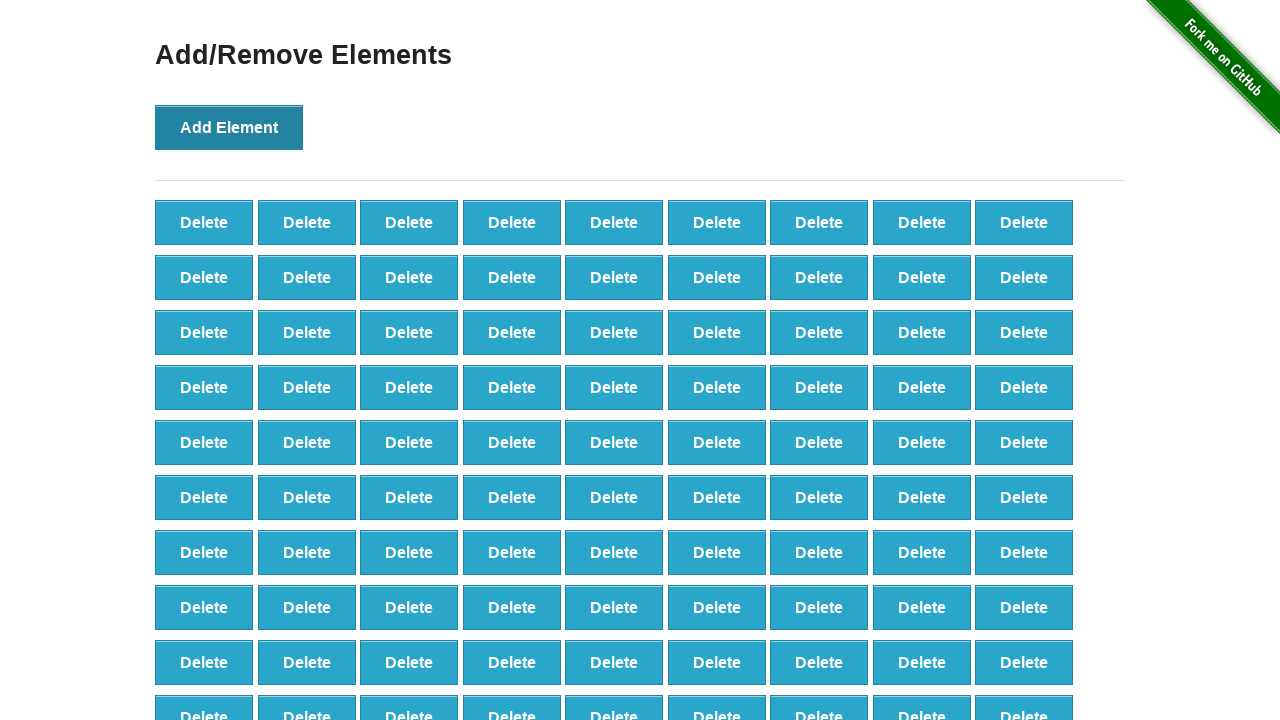

Clicked Add Element button (iteration 91/100) at (229, 127) on button[onclick='addElement()']
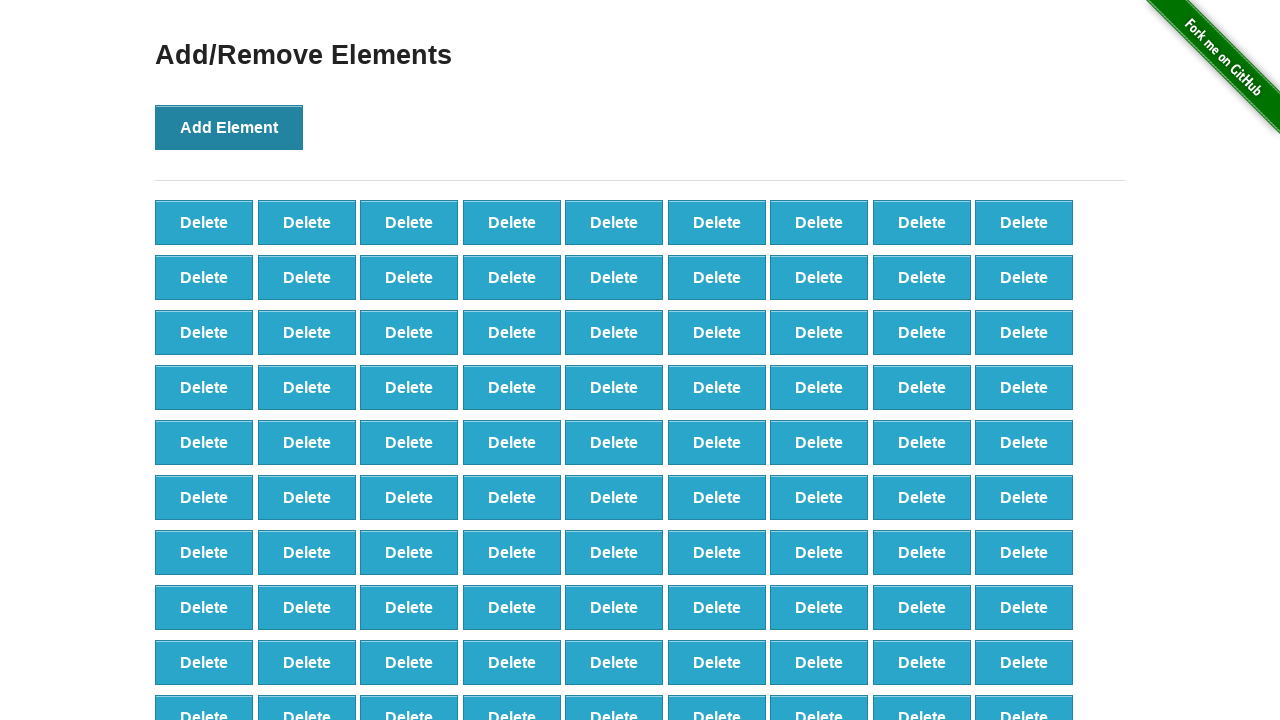

Clicked Add Element button (iteration 92/100) at (229, 127) on button[onclick='addElement()']
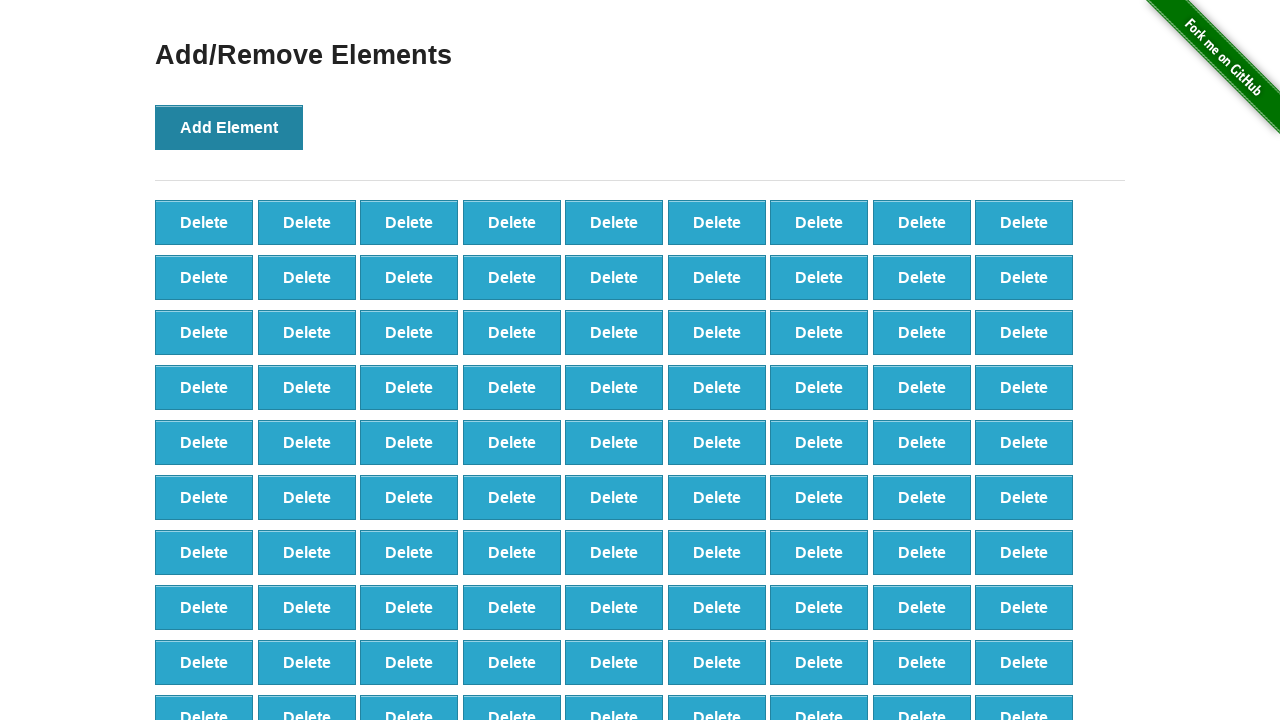

Clicked Add Element button (iteration 93/100) at (229, 127) on button[onclick='addElement()']
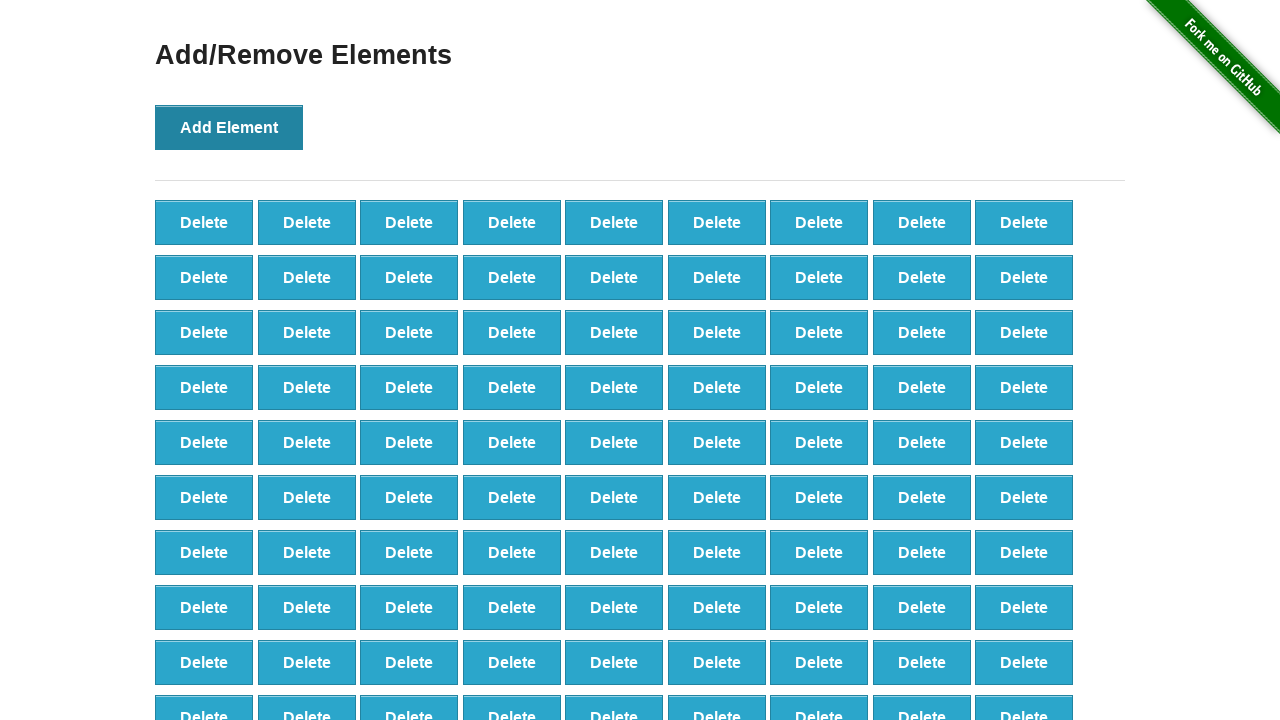

Clicked Add Element button (iteration 94/100) at (229, 127) on button[onclick='addElement()']
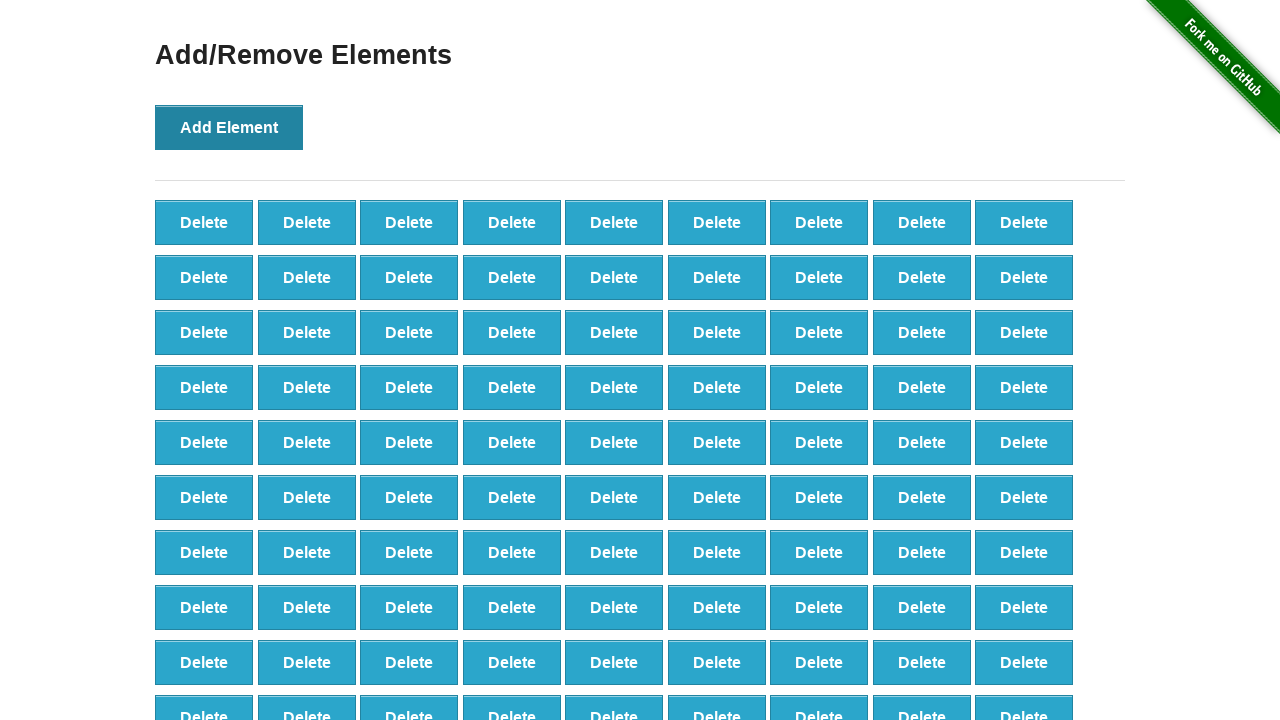

Clicked Add Element button (iteration 95/100) at (229, 127) on button[onclick='addElement()']
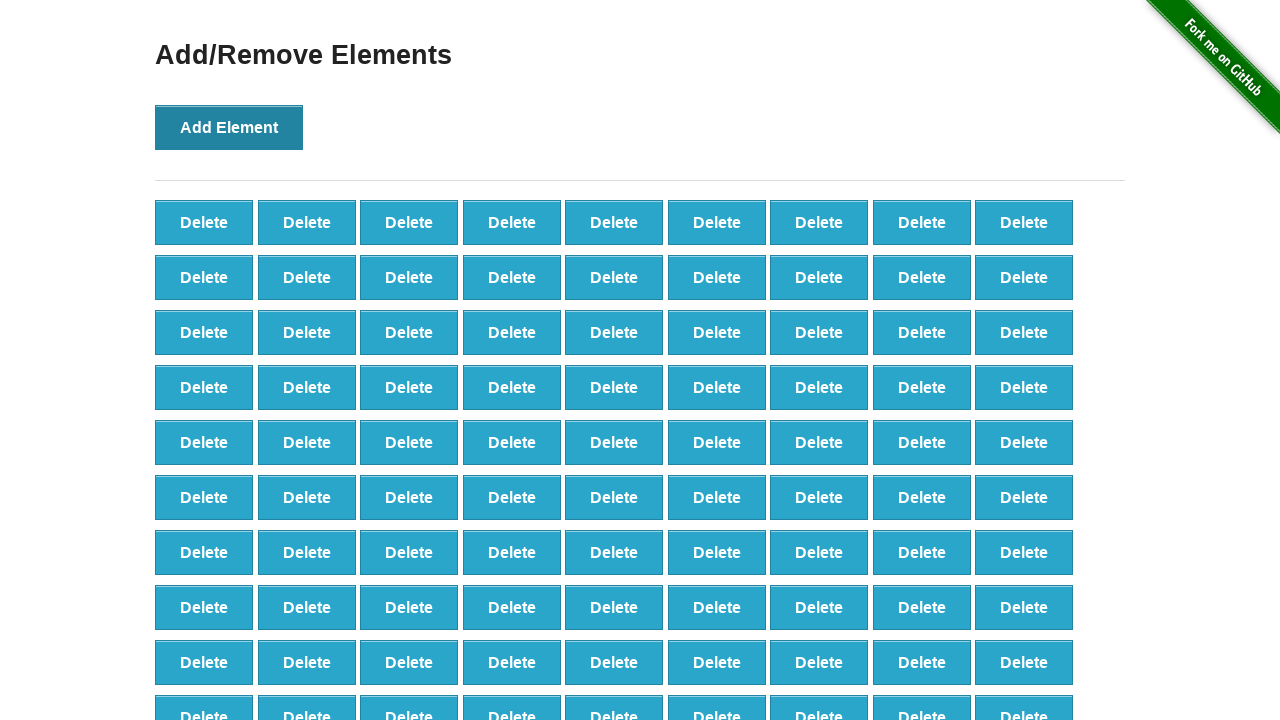

Clicked Add Element button (iteration 96/100) at (229, 127) on button[onclick='addElement()']
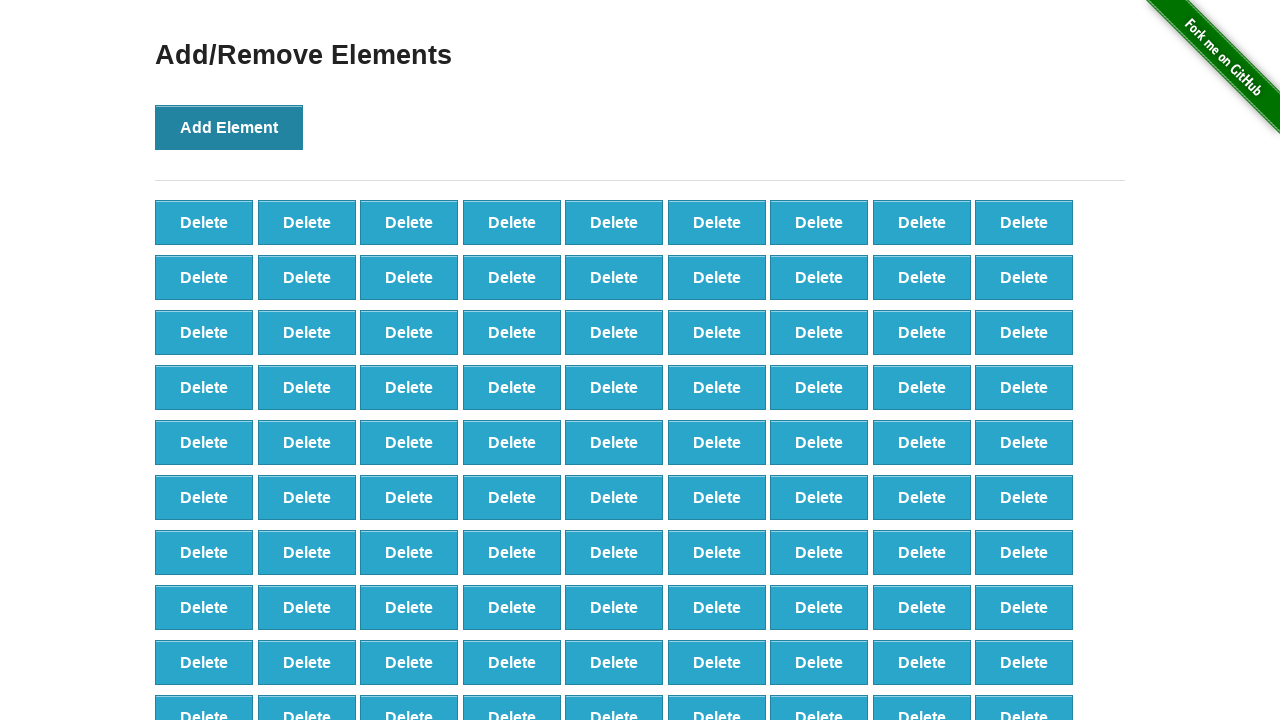

Clicked Add Element button (iteration 97/100) at (229, 127) on button[onclick='addElement()']
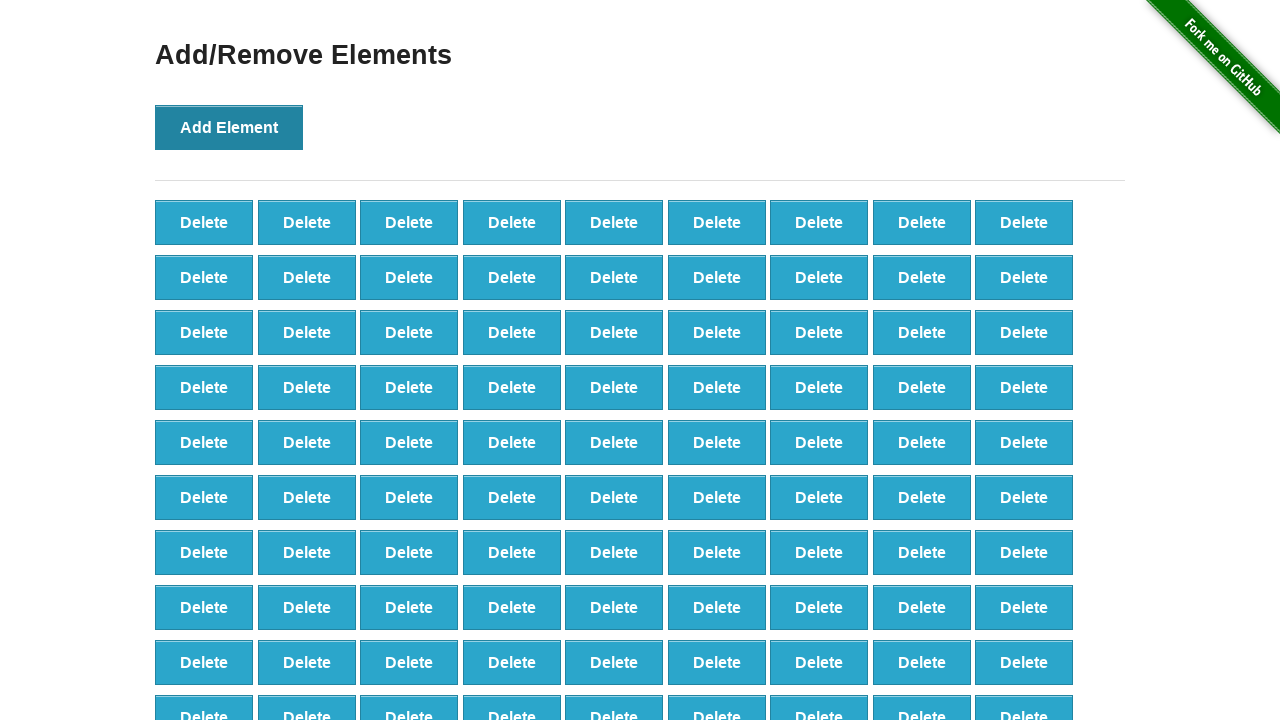

Clicked Add Element button (iteration 98/100) at (229, 127) on button[onclick='addElement()']
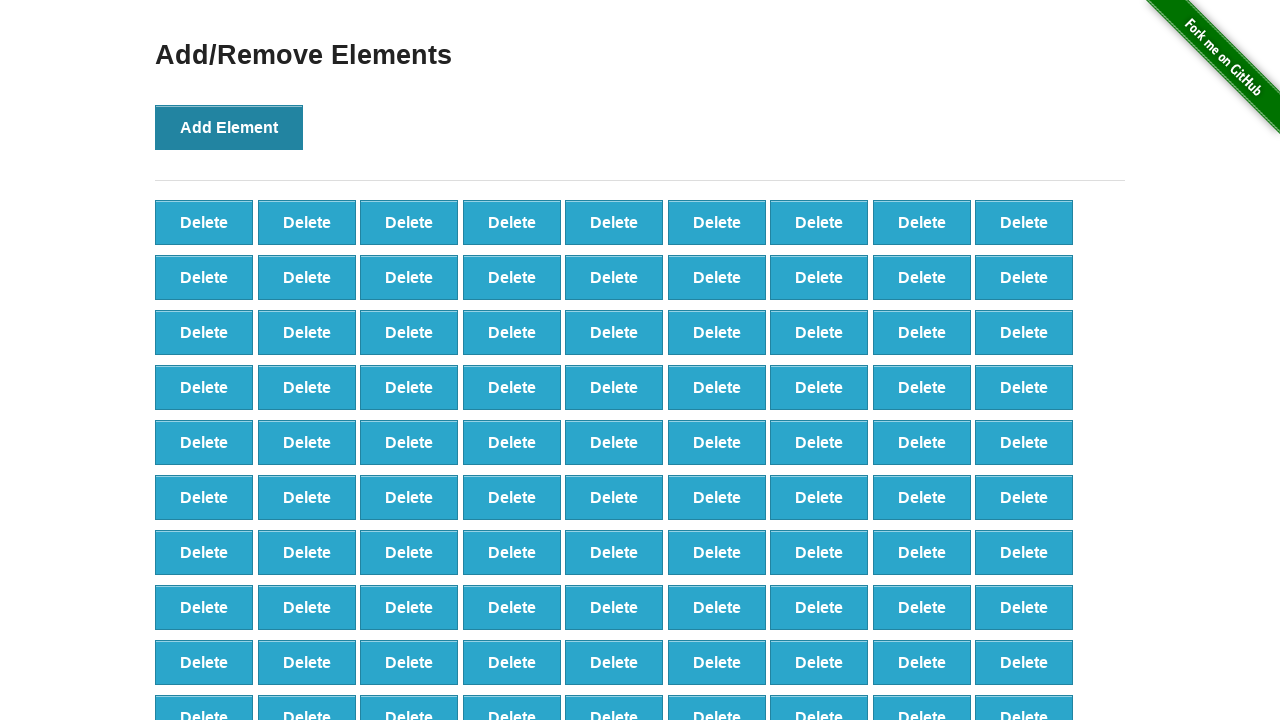

Clicked Add Element button (iteration 99/100) at (229, 127) on button[onclick='addElement()']
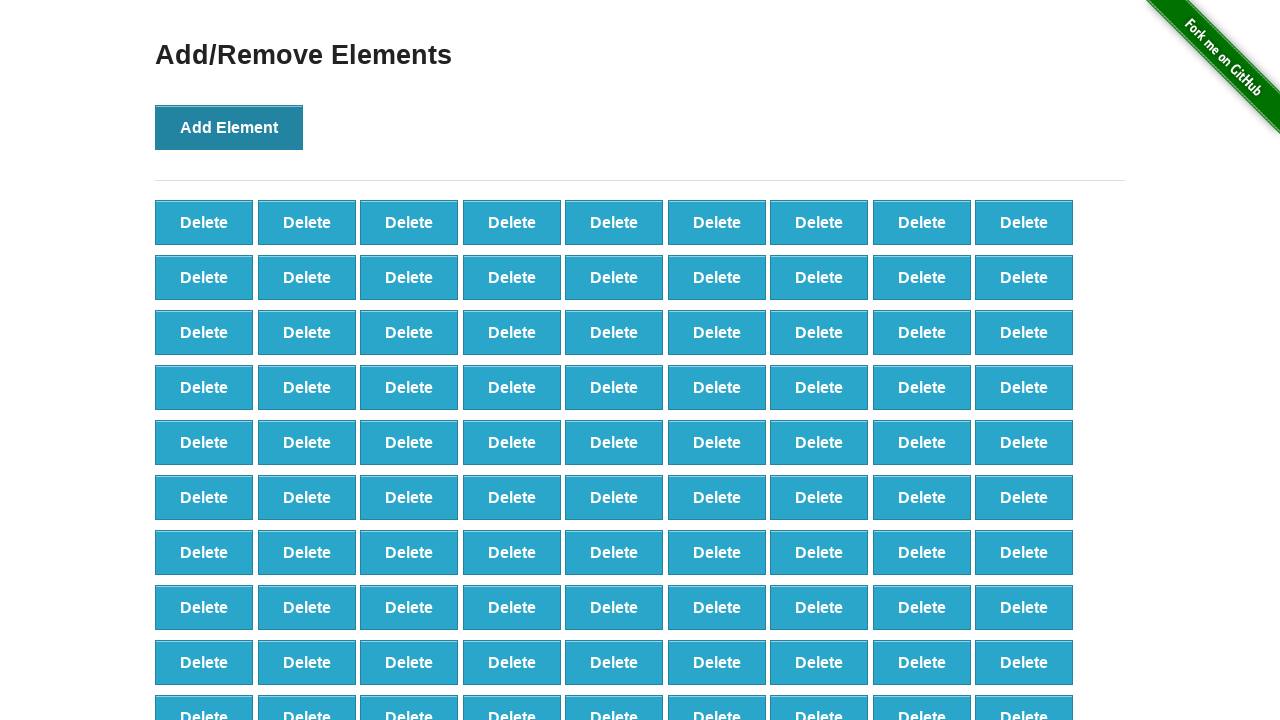

Clicked Add Element button (iteration 100/100) at (229, 127) on button[onclick='addElement()']
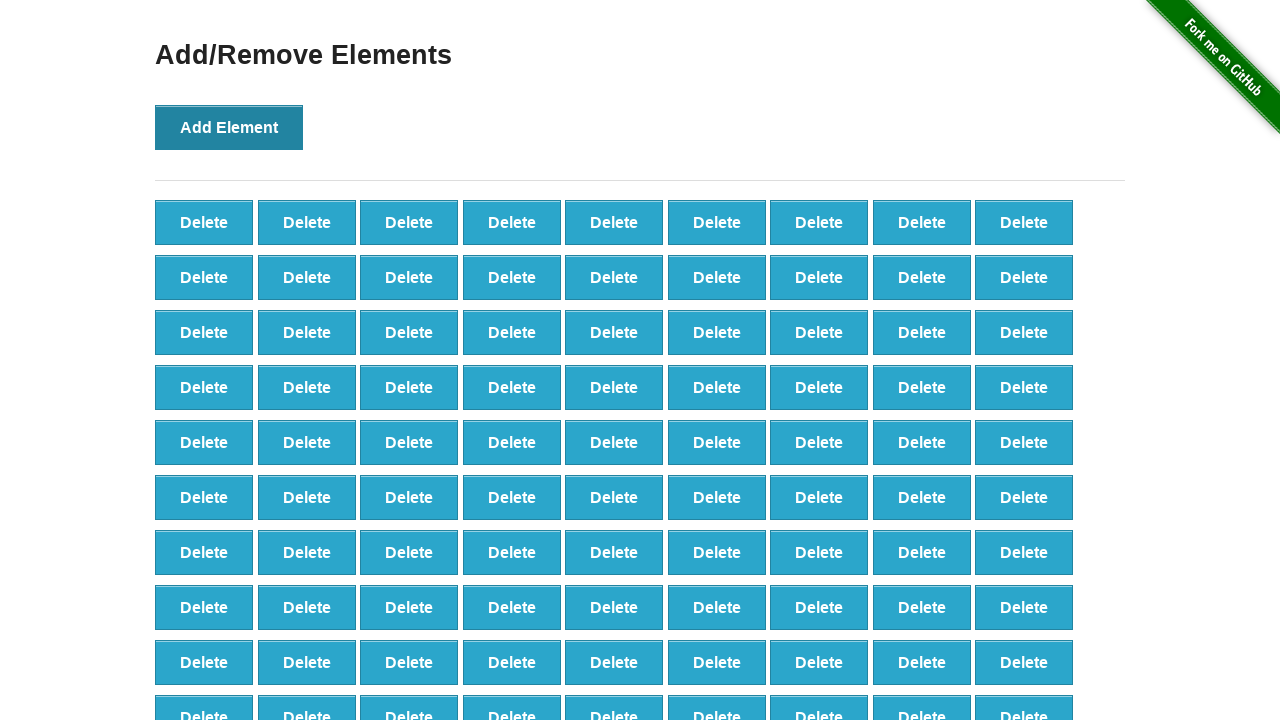

Verified that 100 delete buttons were created
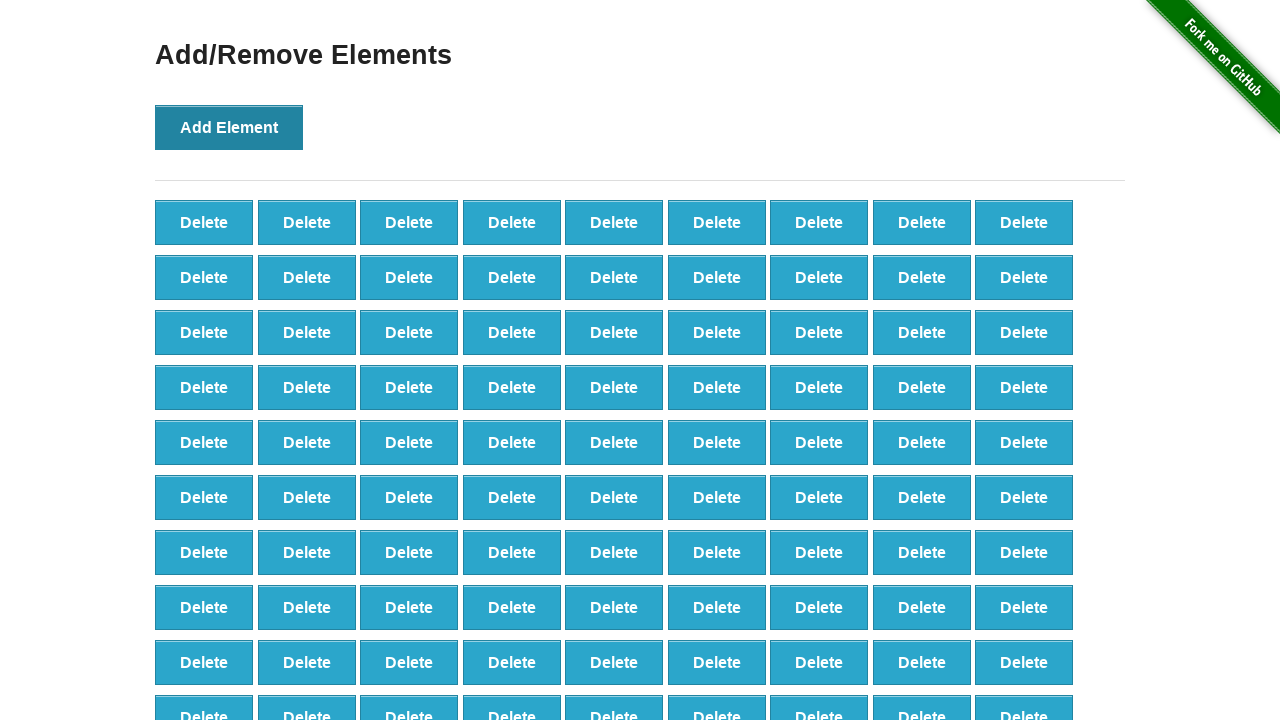

Deleted element (iteration 1/90) at (204, 222) on button.added-manually >> nth=0
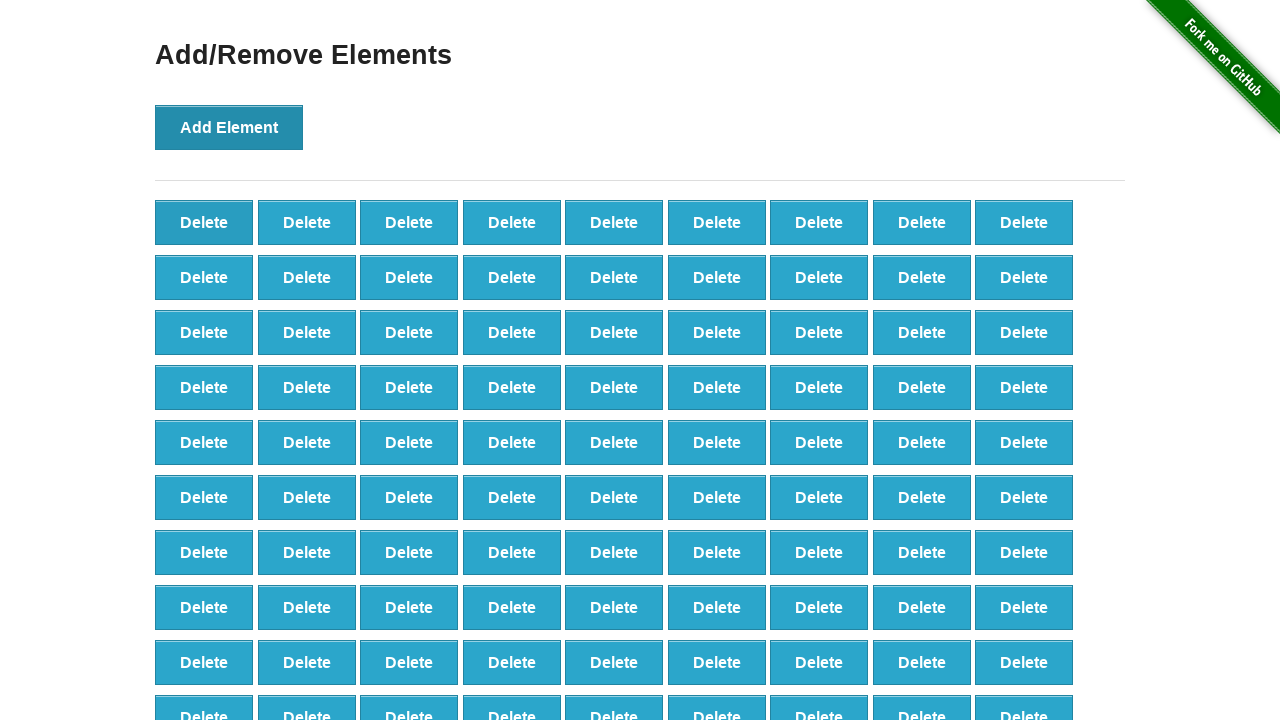

Deleted element (iteration 2/90) at (204, 222) on button.added-manually >> nth=0
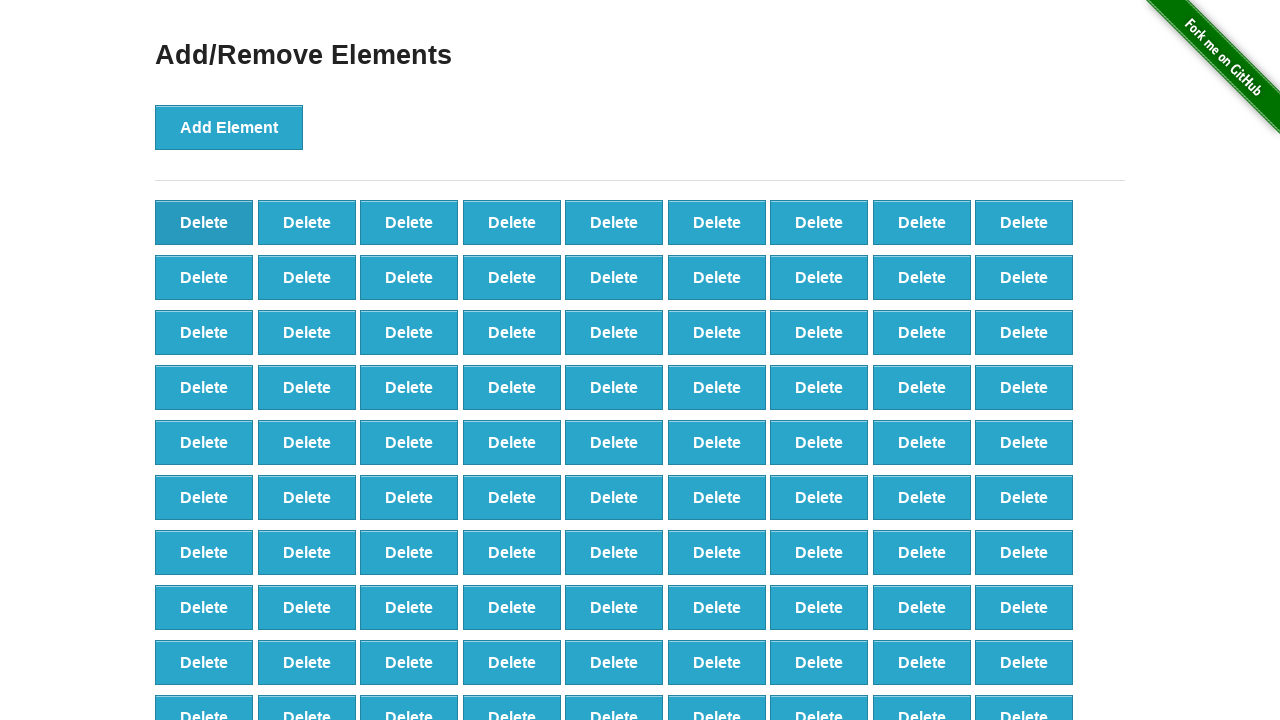

Deleted element (iteration 3/90) at (204, 222) on button.added-manually >> nth=0
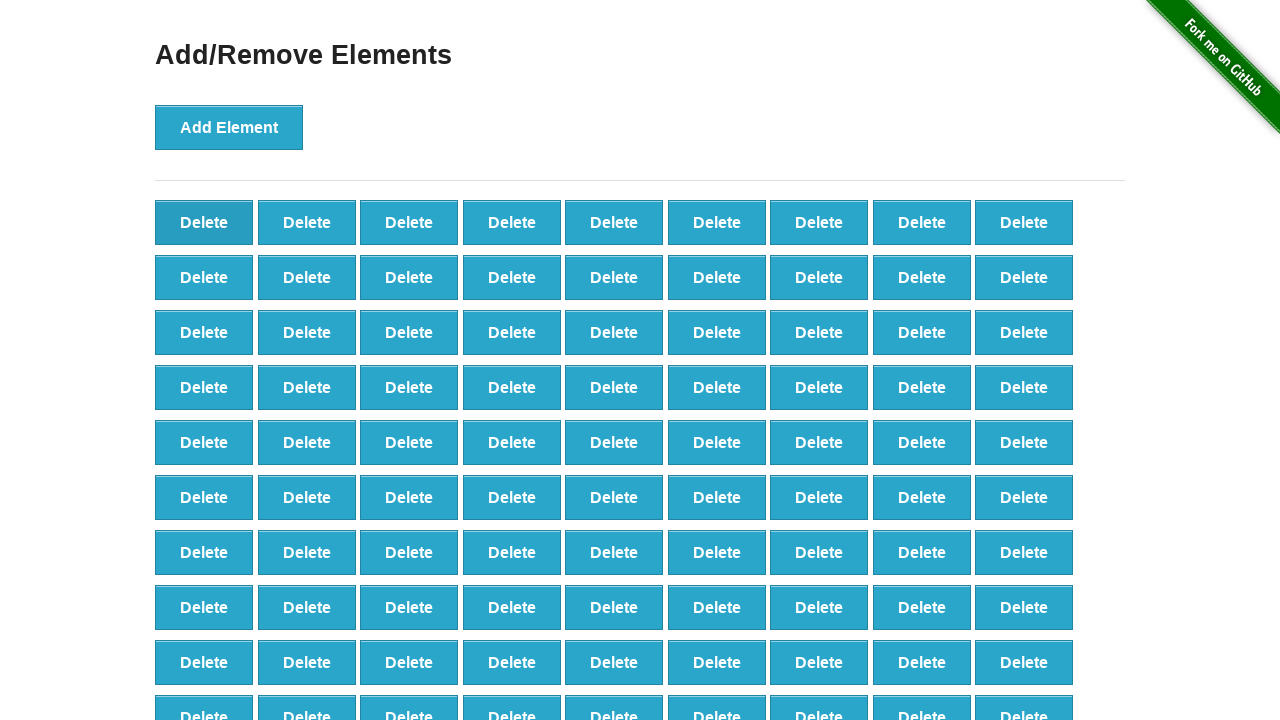

Deleted element (iteration 4/90) at (204, 222) on button.added-manually >> nth=0
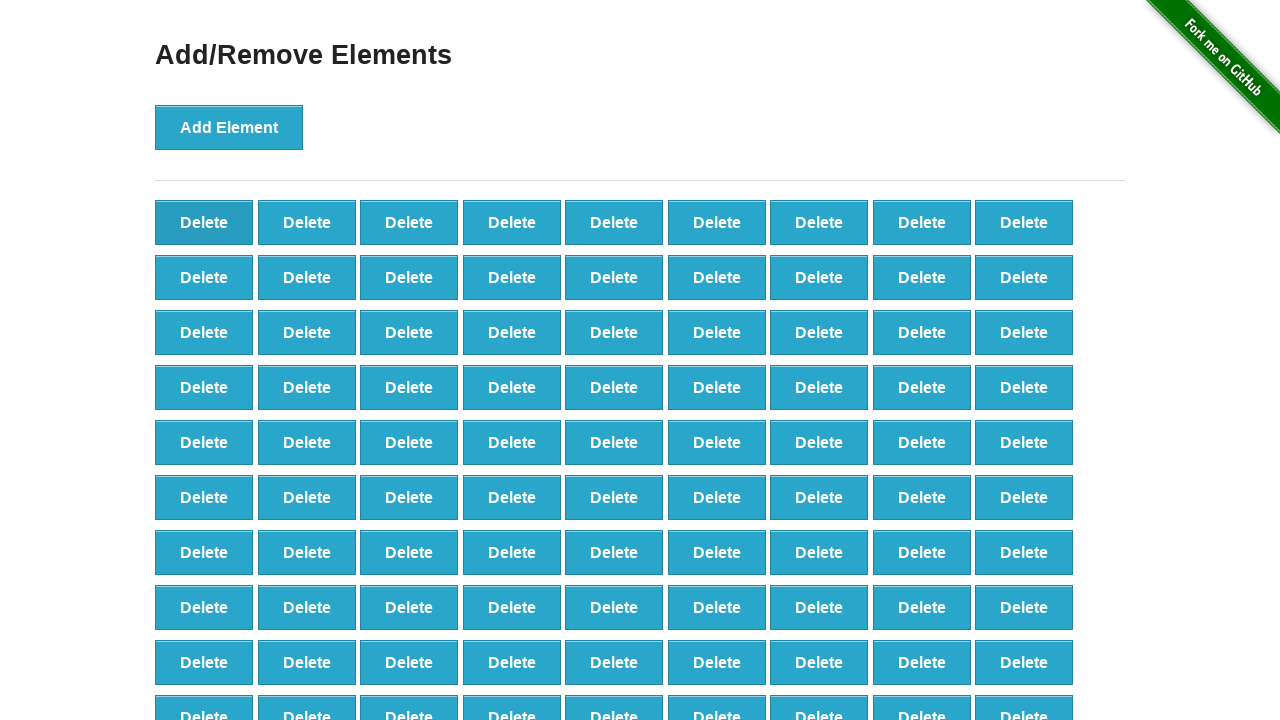

Deleted element (iteration 5/90) at (204, 222) on button.added-manually >> nth=0
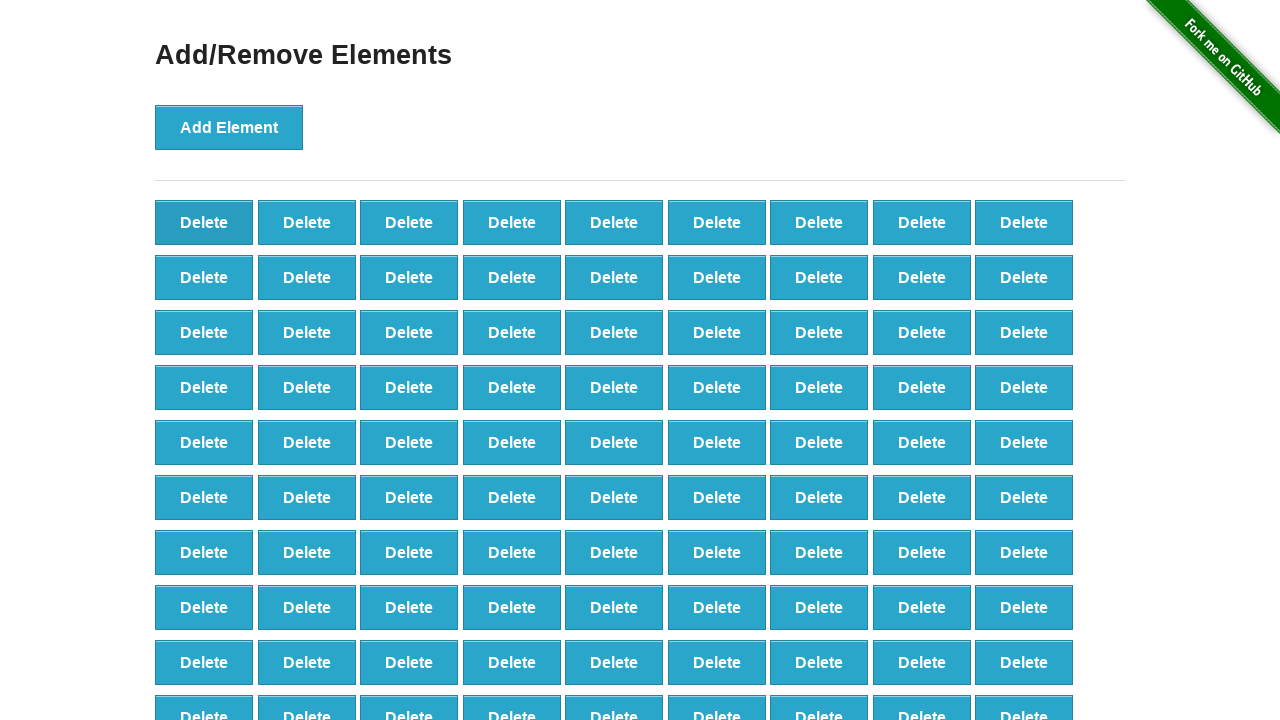

Deleted element (iteration 6/90) at (204, 222) on button.added-manually >> nth=0
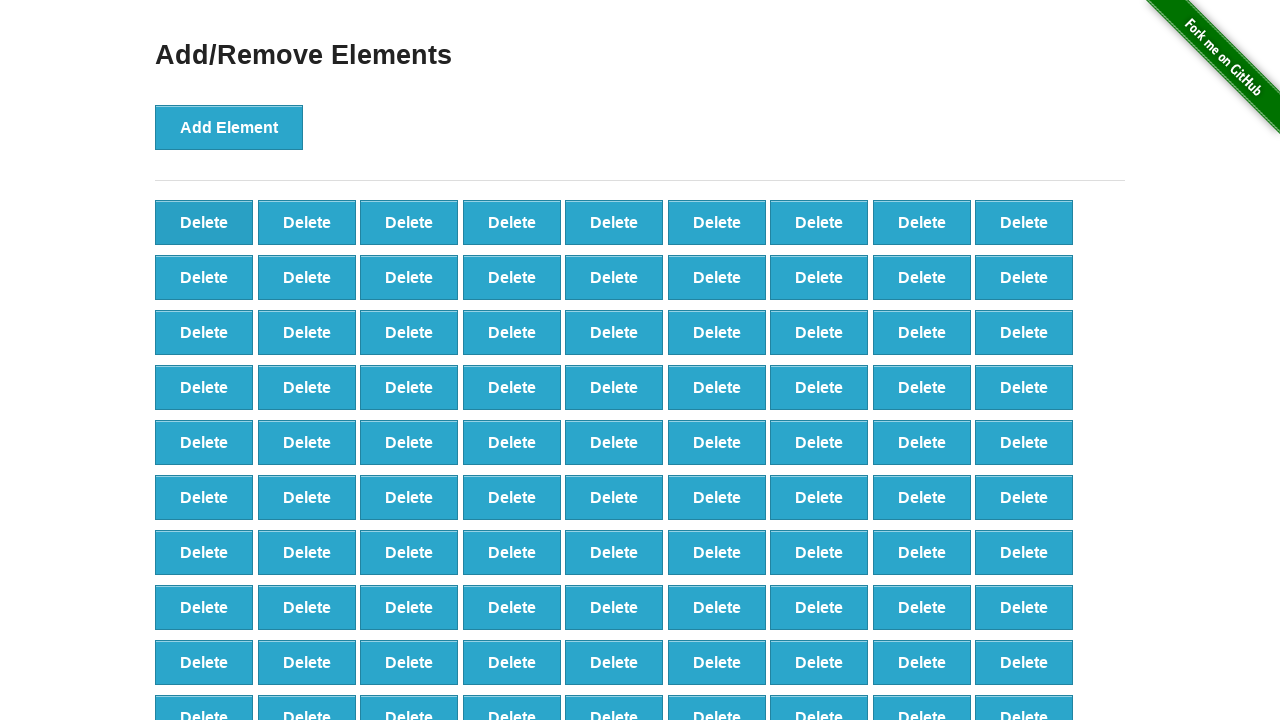

Deleted element (iteration 7/90) at (204, 222) on button.added-manually >> nth=0
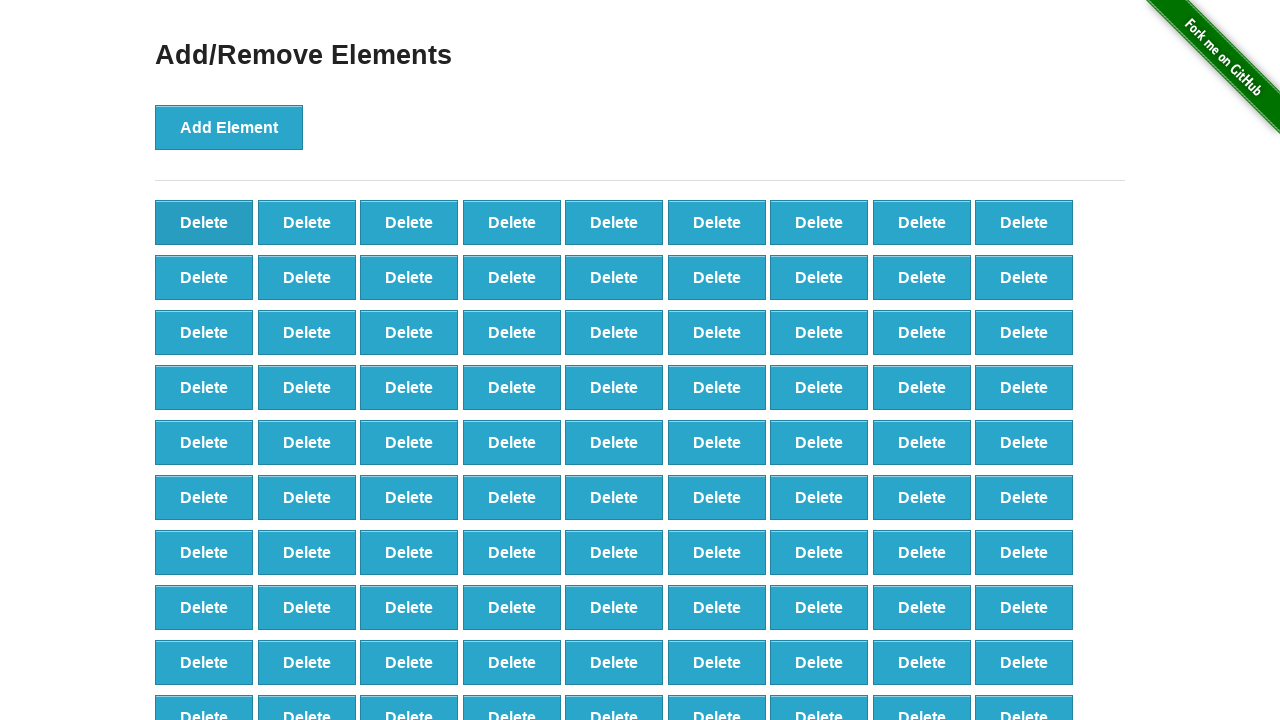

Deleted element (iteration 8/90) at (204, 222) on button.added-manually >> nth=0
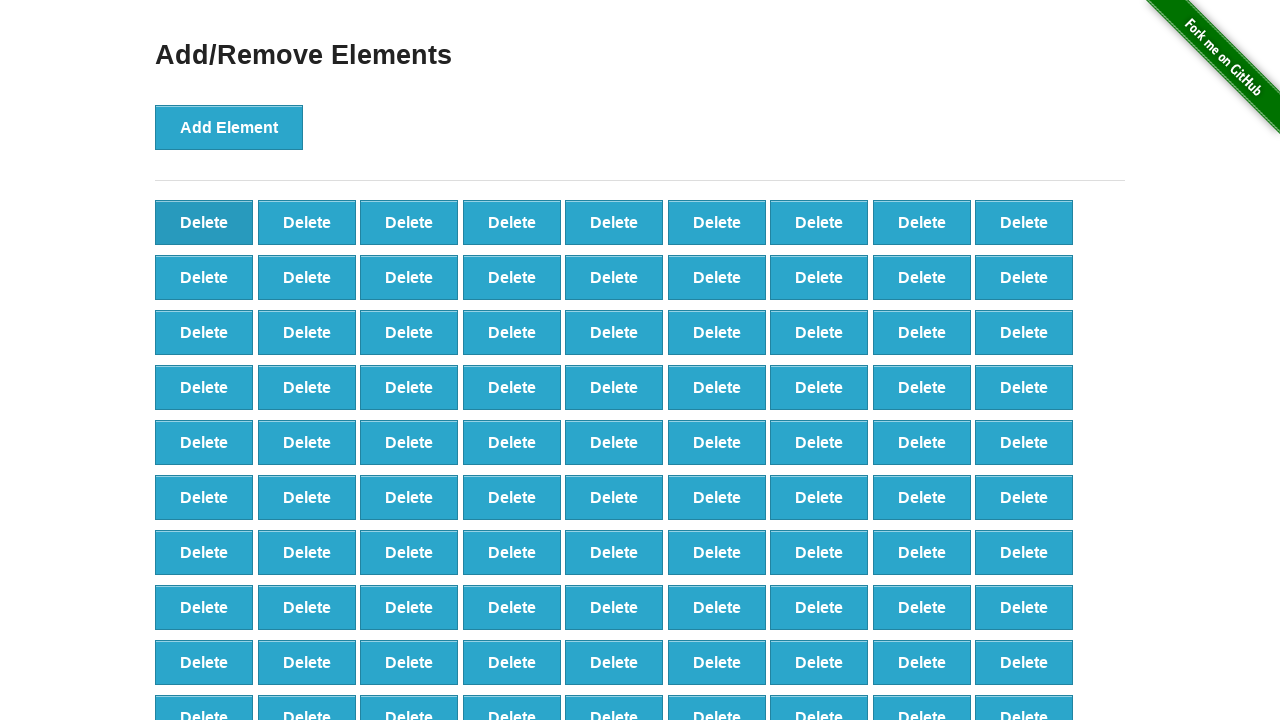

Deleted element (iteration 9/90) at (204, 222) on button.added-manually >> nth=0
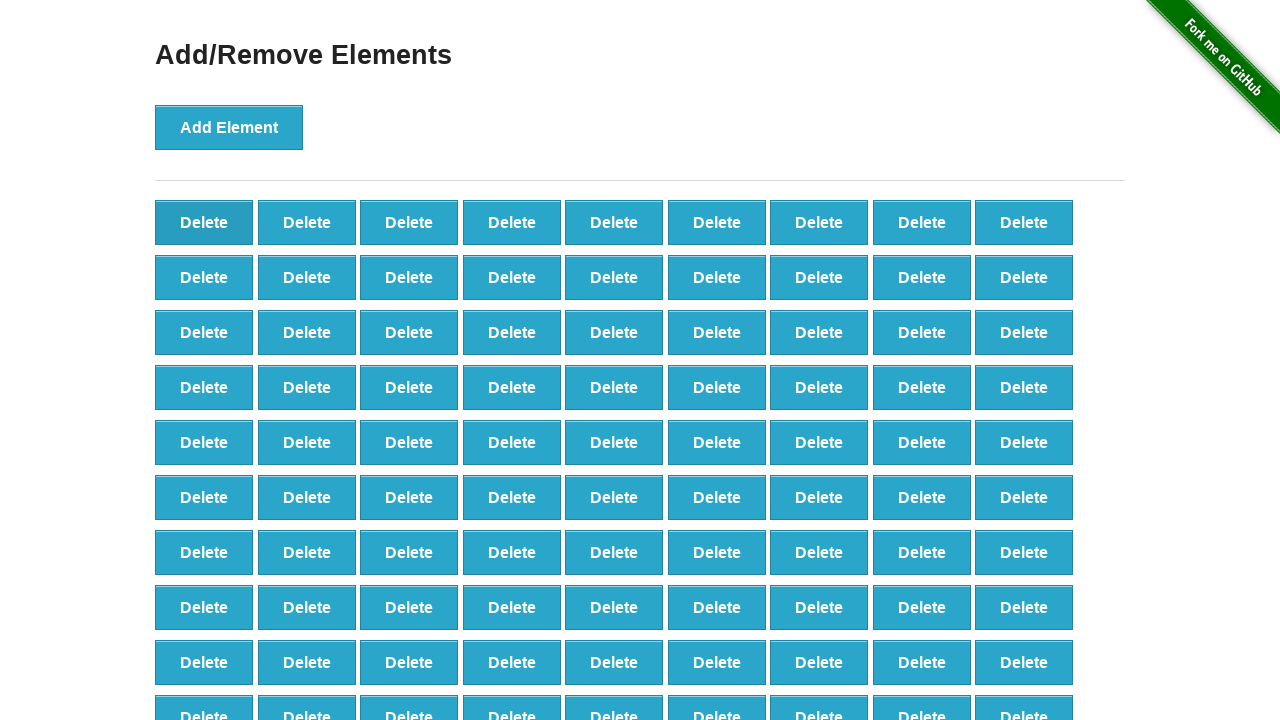

Deleted element (iteration 10/90) at (204, 222) on button.added-manually >> nth=0
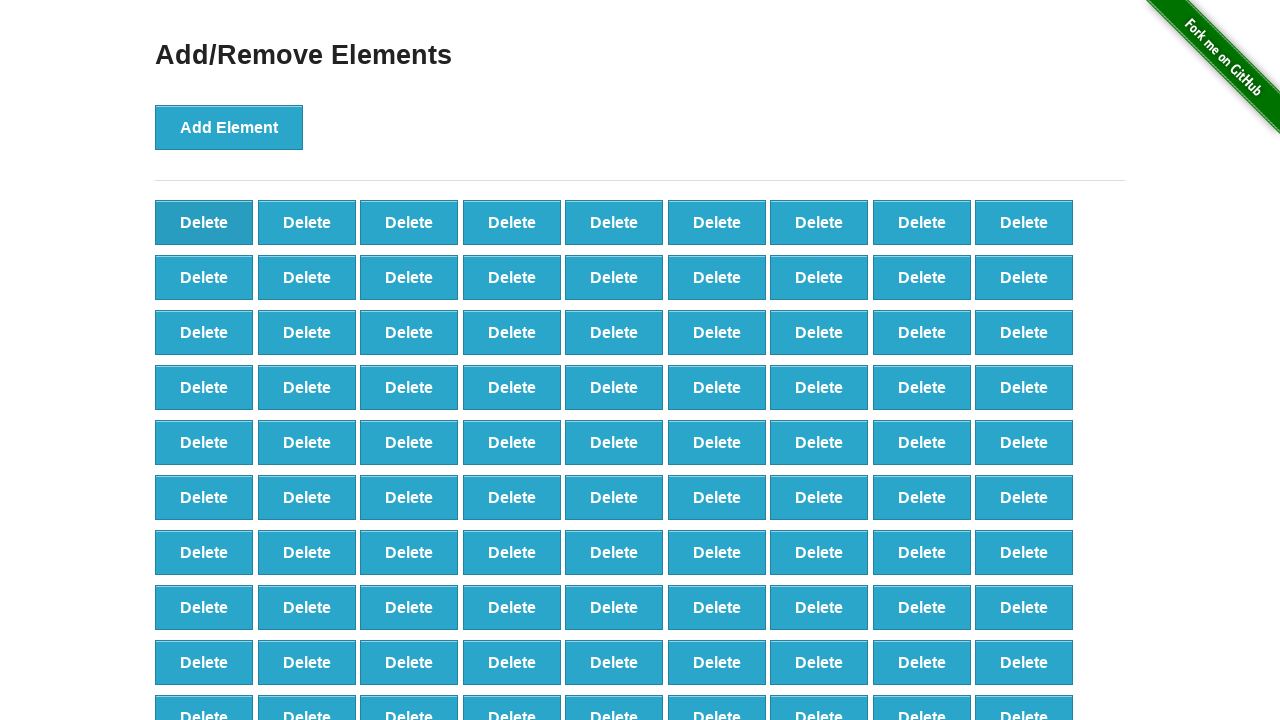

Deleted element (iteration 11/90) at (204, 222) on button.added-manually >> nth=0
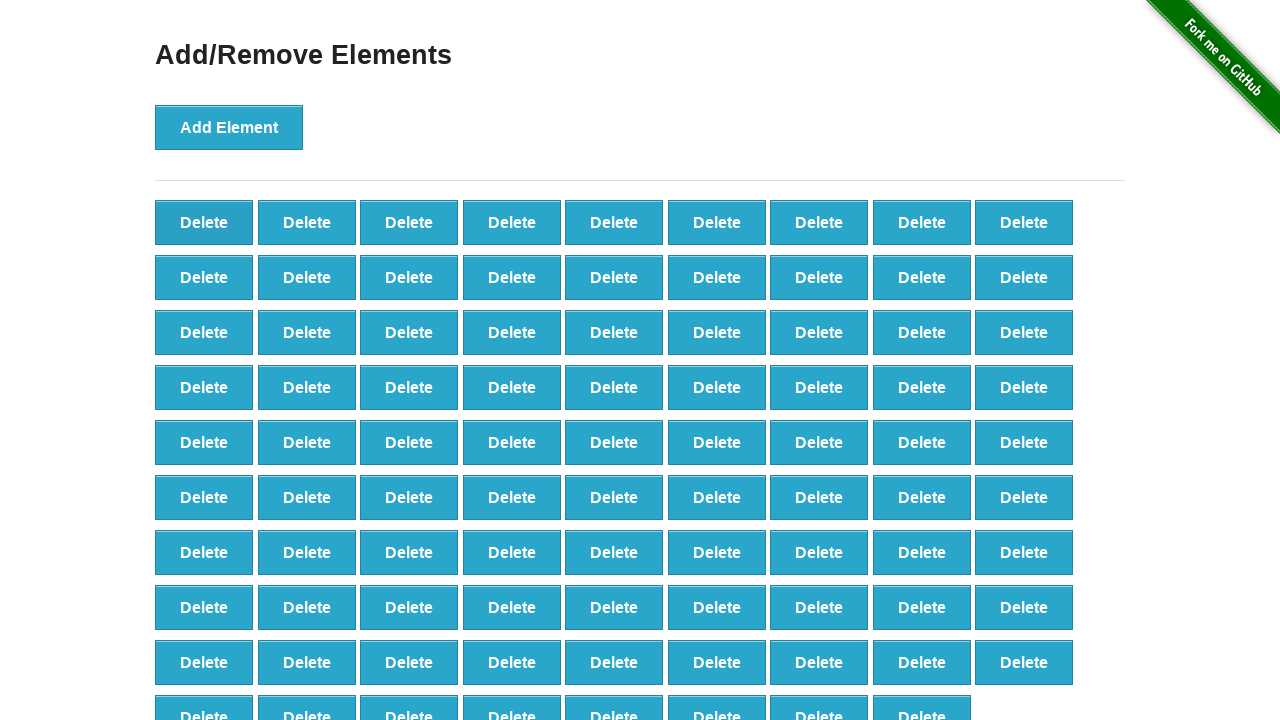

Deleted element (iteration 12/90) at (204, 222) on button.added-manually >> nth=0
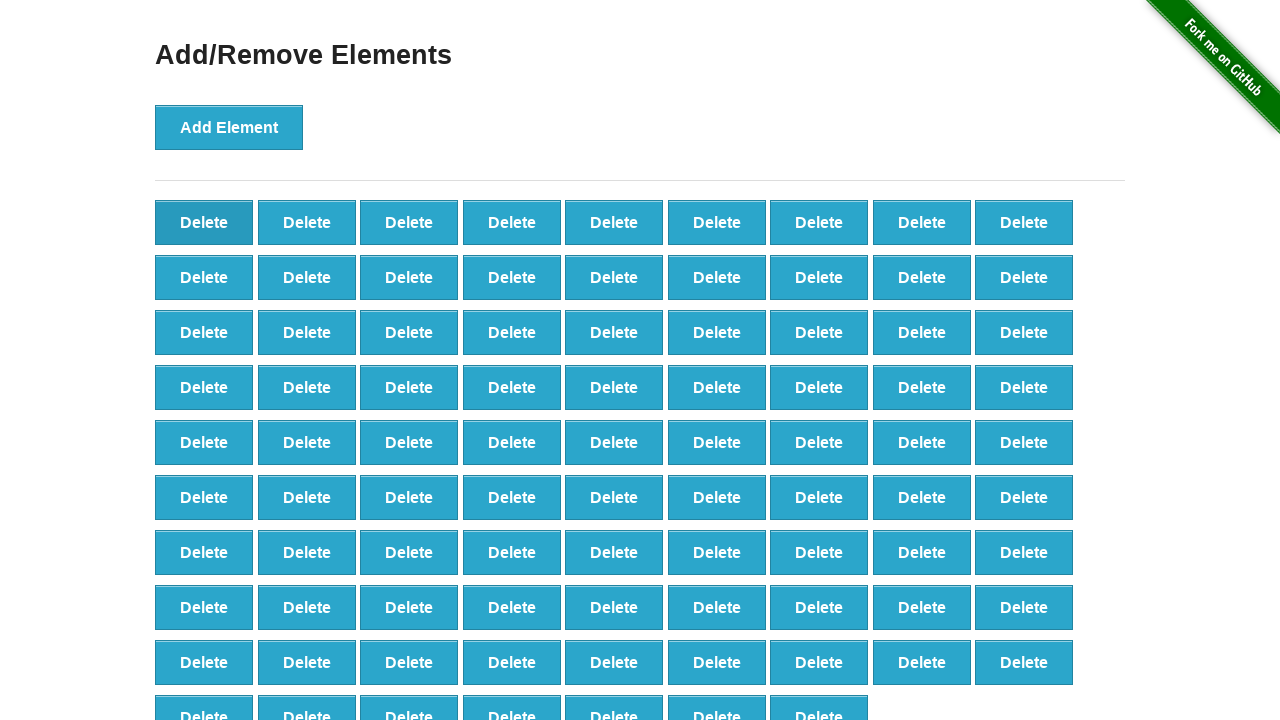

Deleted element (iteration 13/90) at (204, 222) on button.added-manually >> nth=0
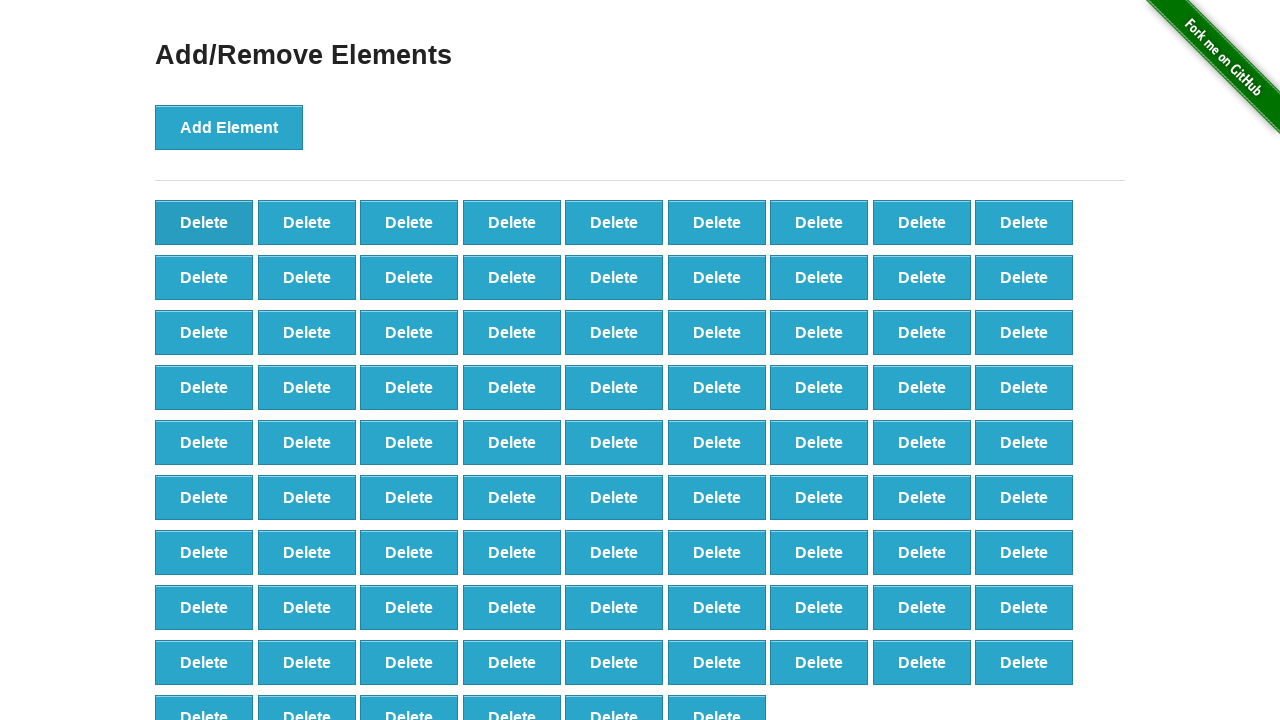

Deleted element (iteration 14/90) at (204, 222) on button.added-manually >> nth=0
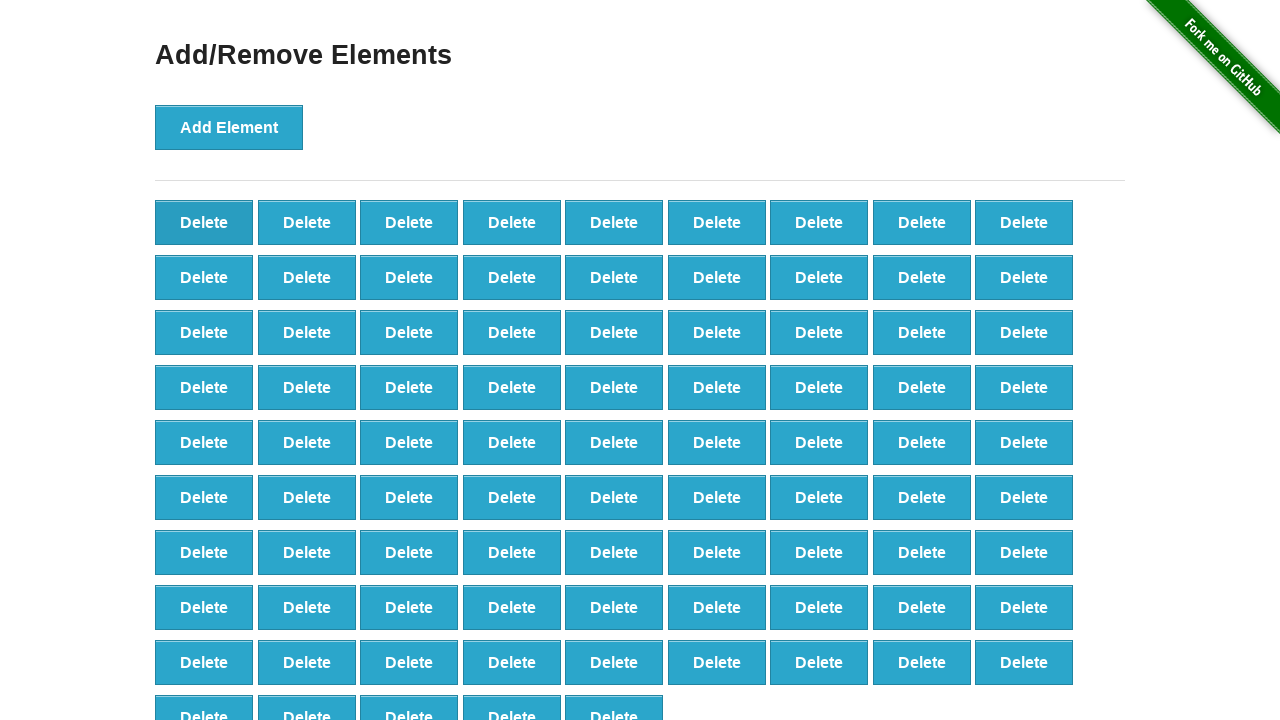

Deleted element (iteration 15/90) at (204, 222) on button.added-manually >> nth=0
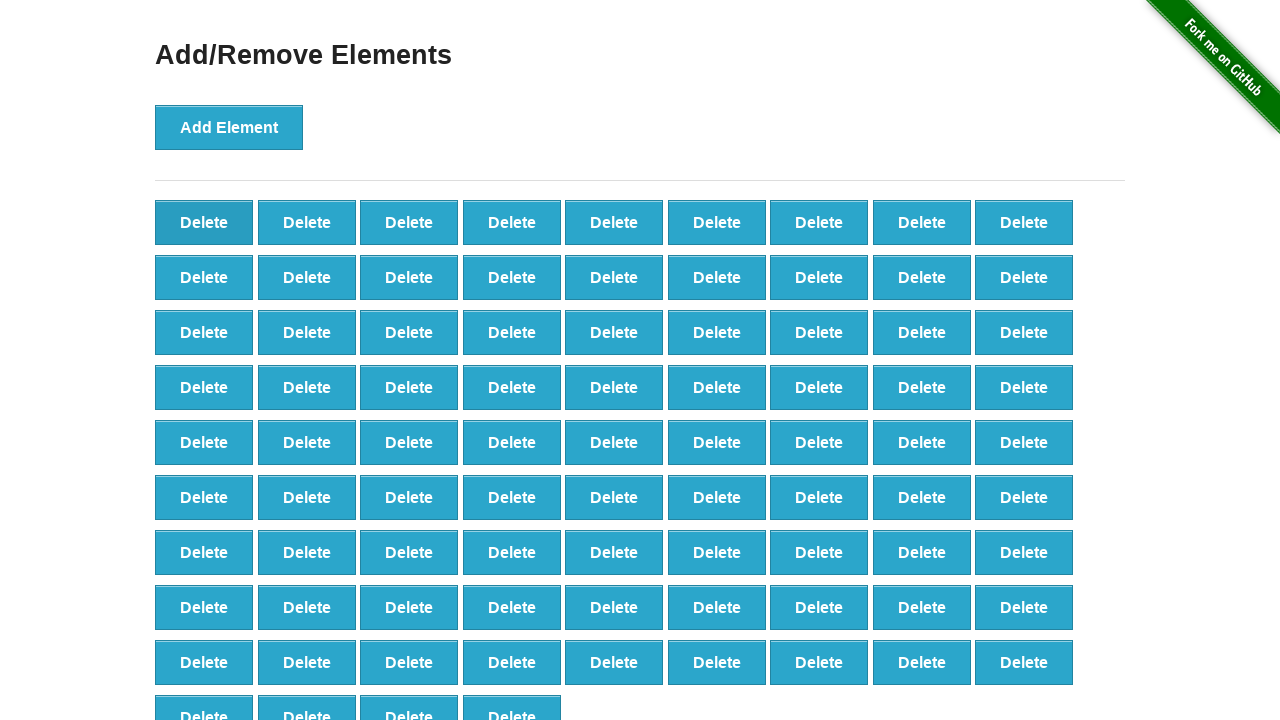

Deleted element (iteration 16/90) at (204, 222) on button.added-manually >> nth=0
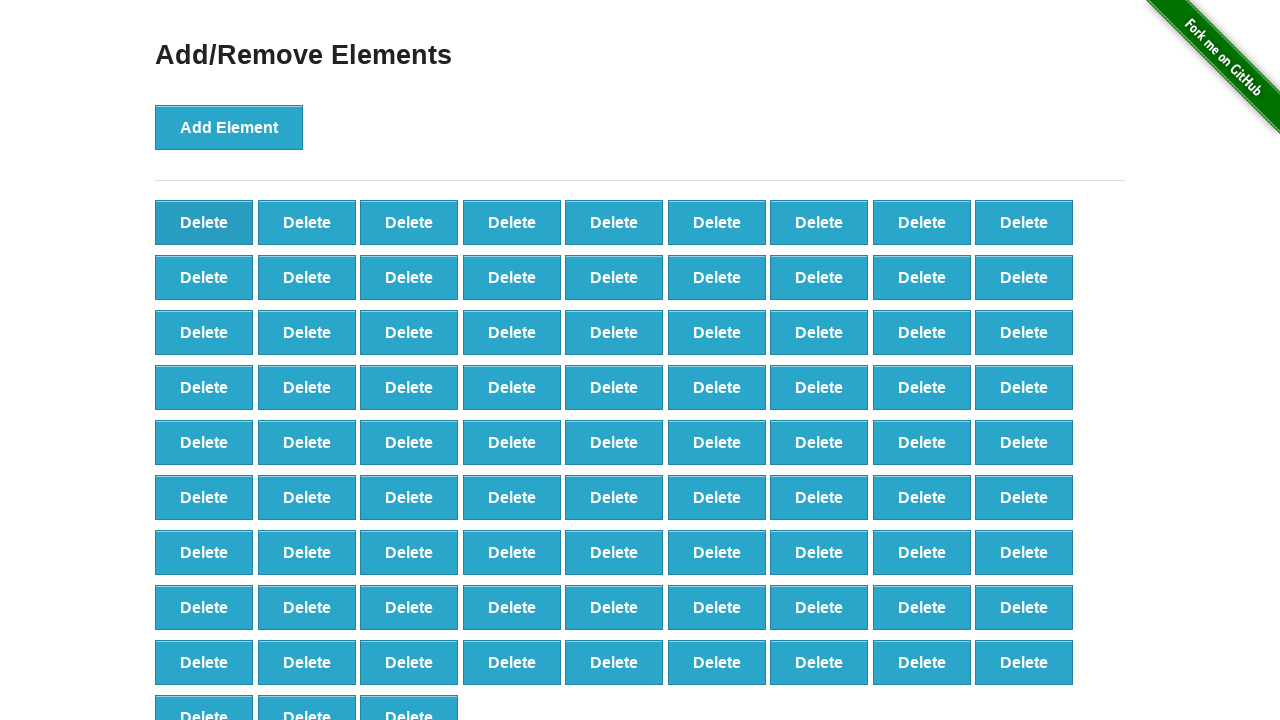

Deleted element (iteration 17/90) at (204, 222) on button.added-manually >> nth=0
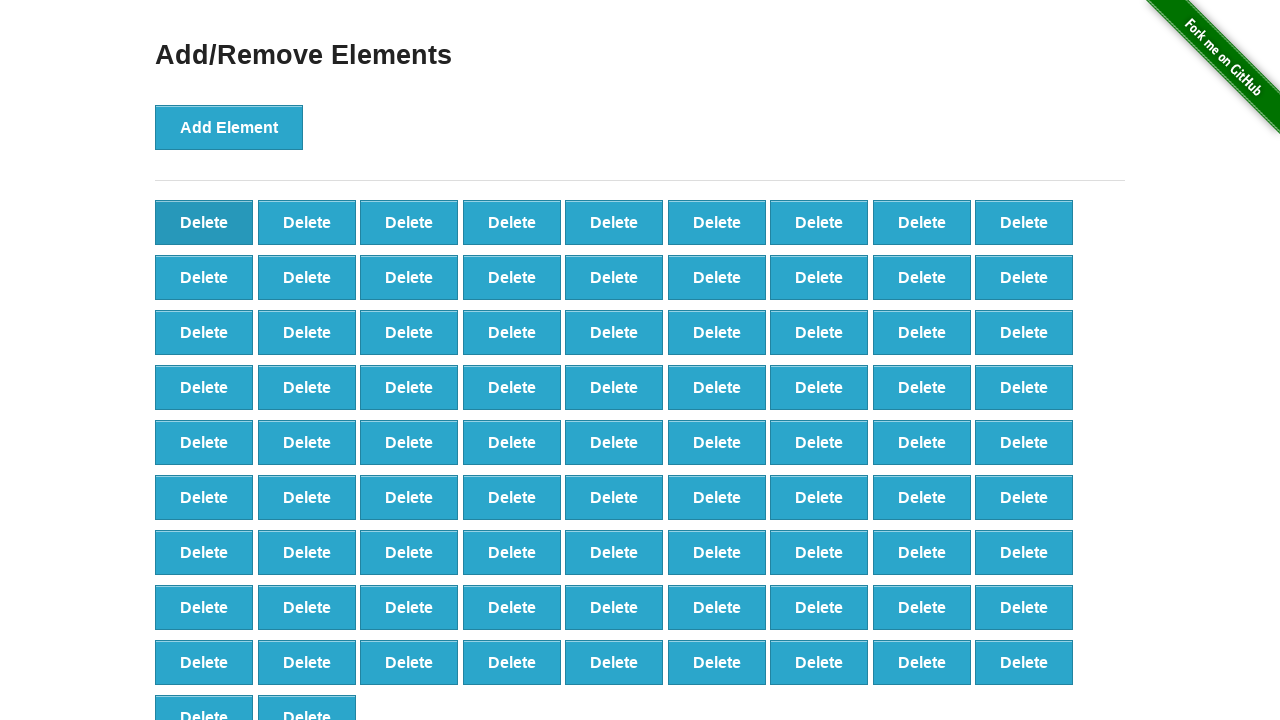

Deleted element (iteration 18/90) at (204, 222) on button.added-manually >> nth=0
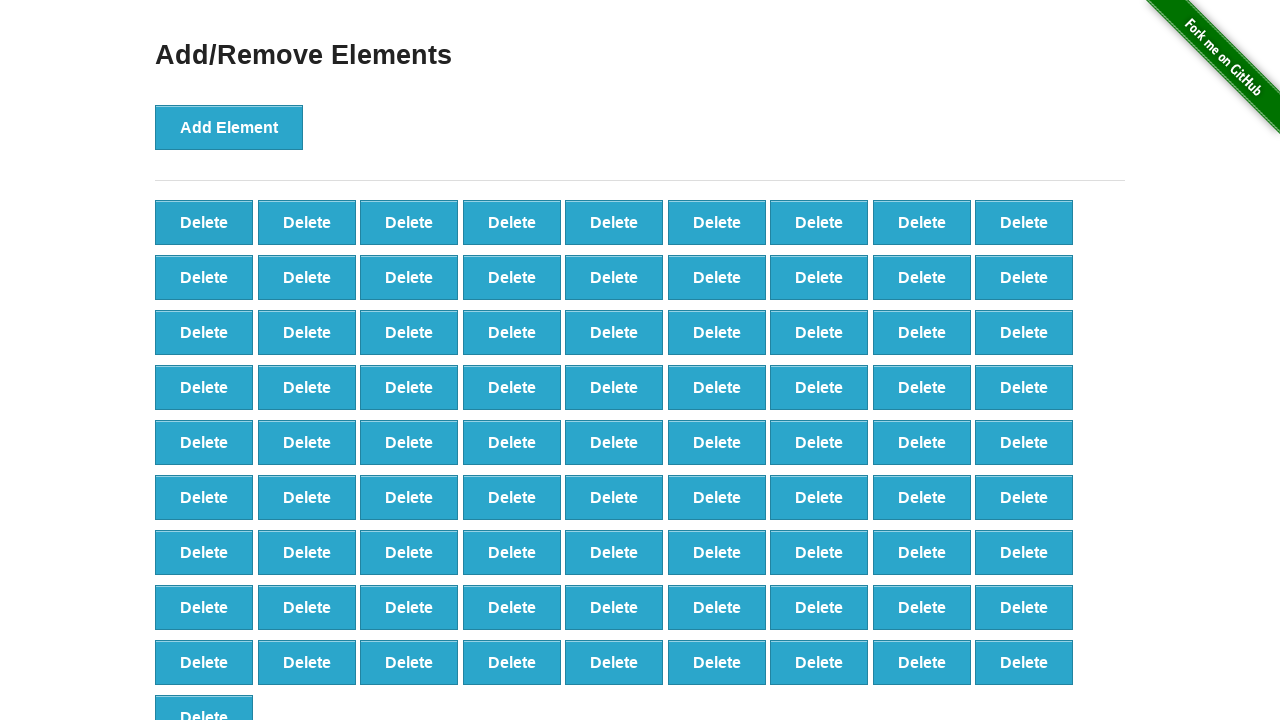

Deleted element (iteration 19/90) at (204, 222) on button.added-manually >> nth=0
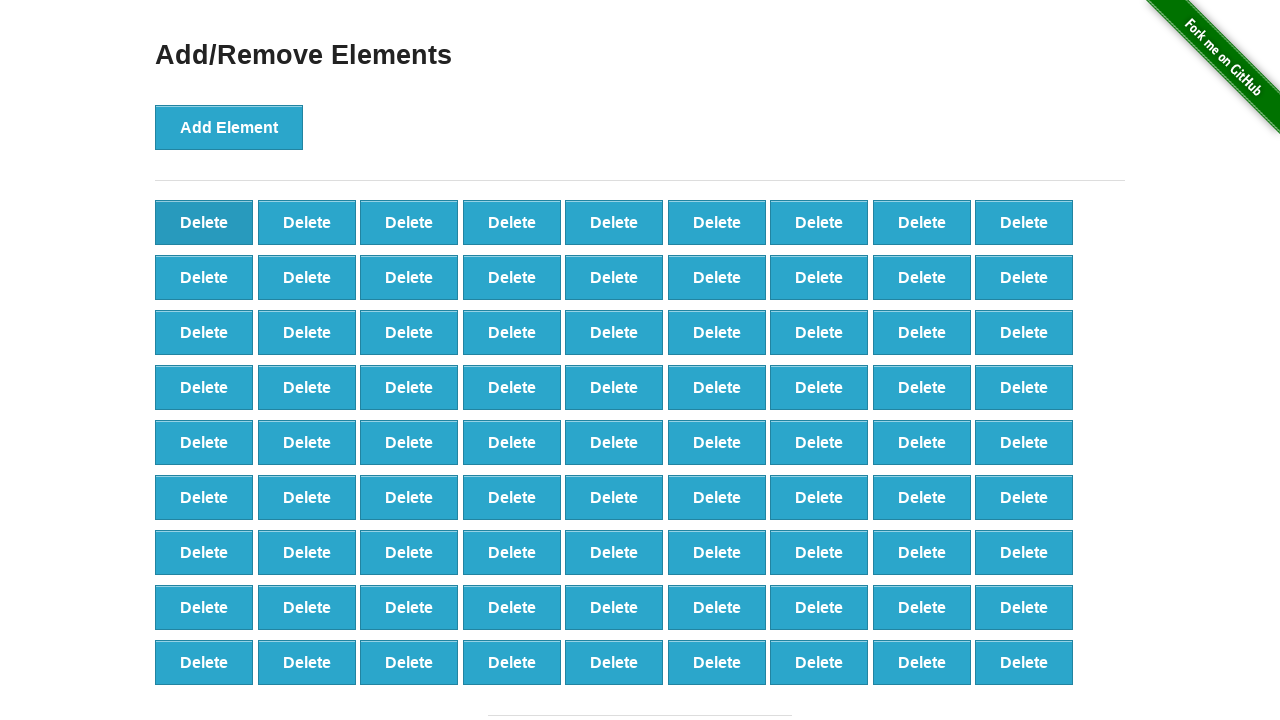

Deleted element (iteration 20/90) at (204, 222) on button.added-manually >> nth=0
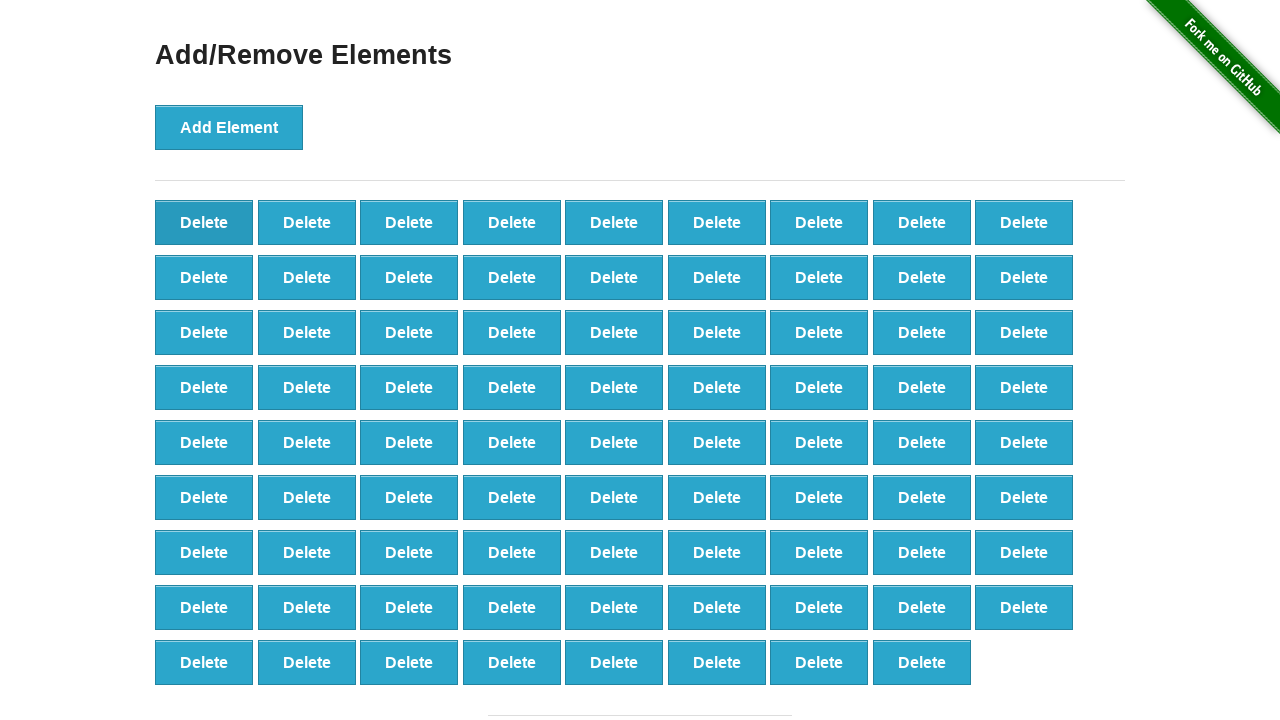

Deleted element (iteration 21/90) at (204, 222) on button.added-manually >> nth=0
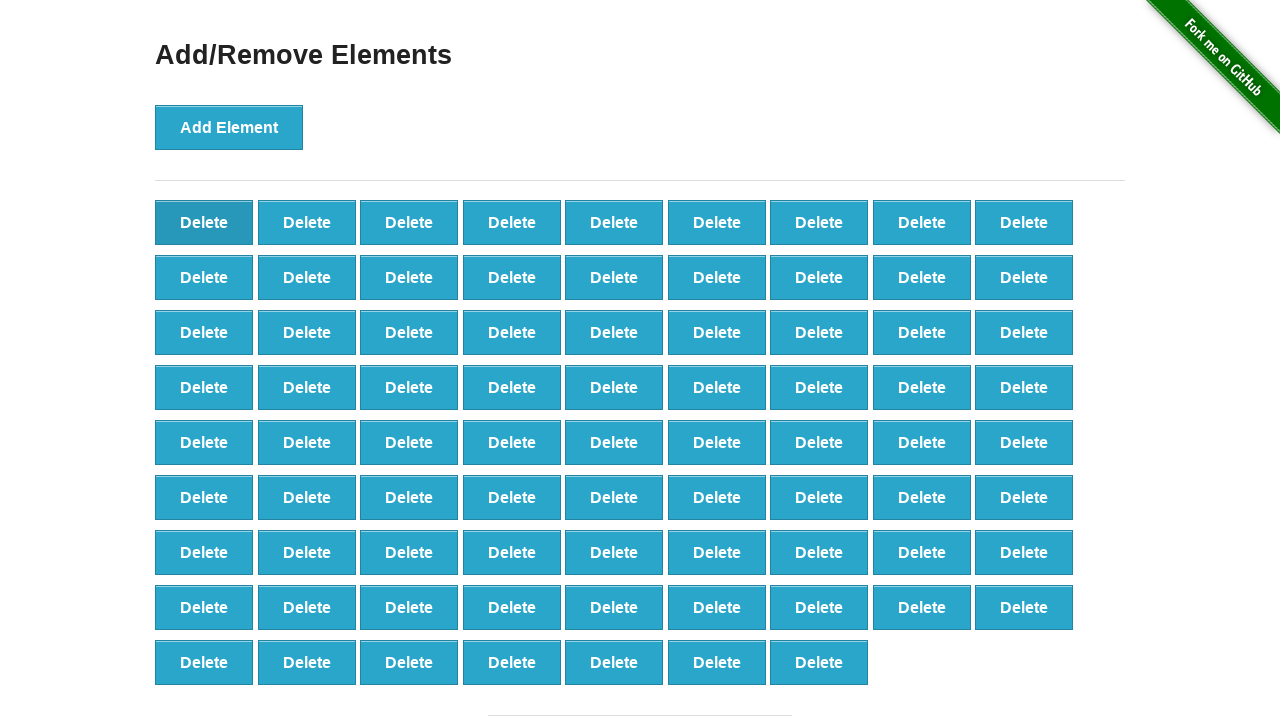

Deleted element (iteration 22/90) at (204, 222) on button.added-manually >> nth=0
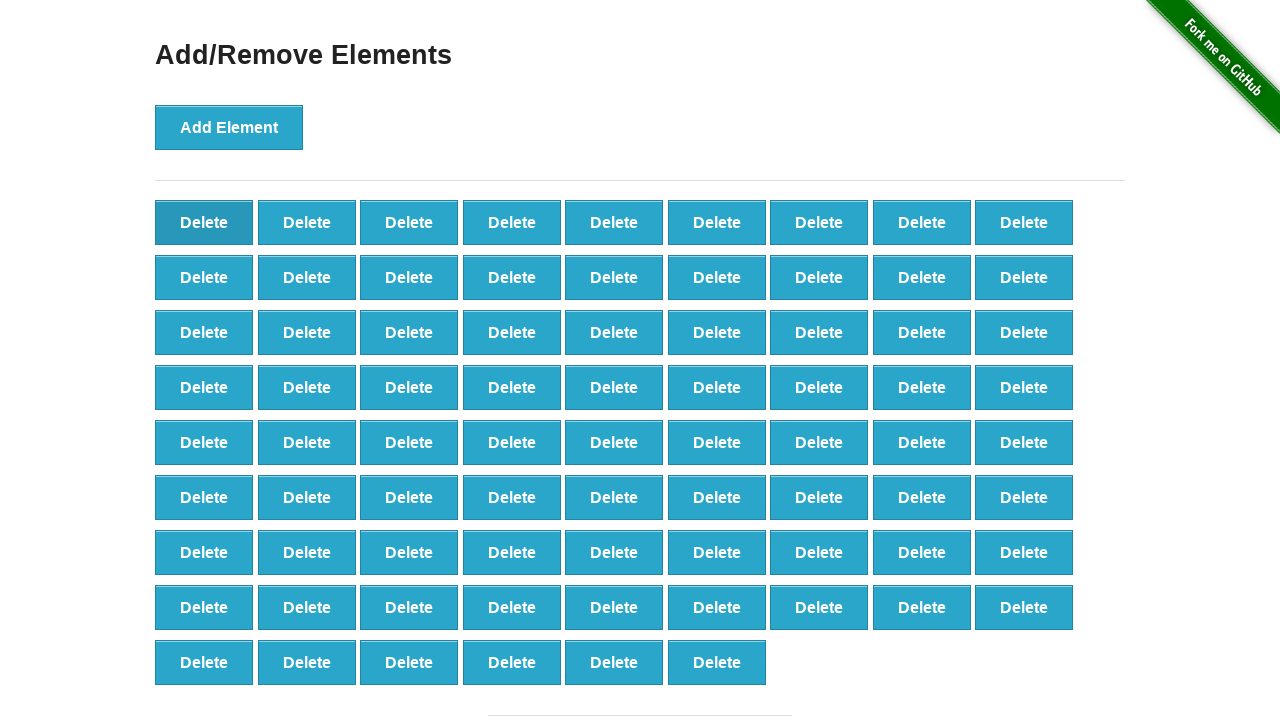

Deleted element (iteration 23/90) at (204, 222) on button.added-manually >> nth=0
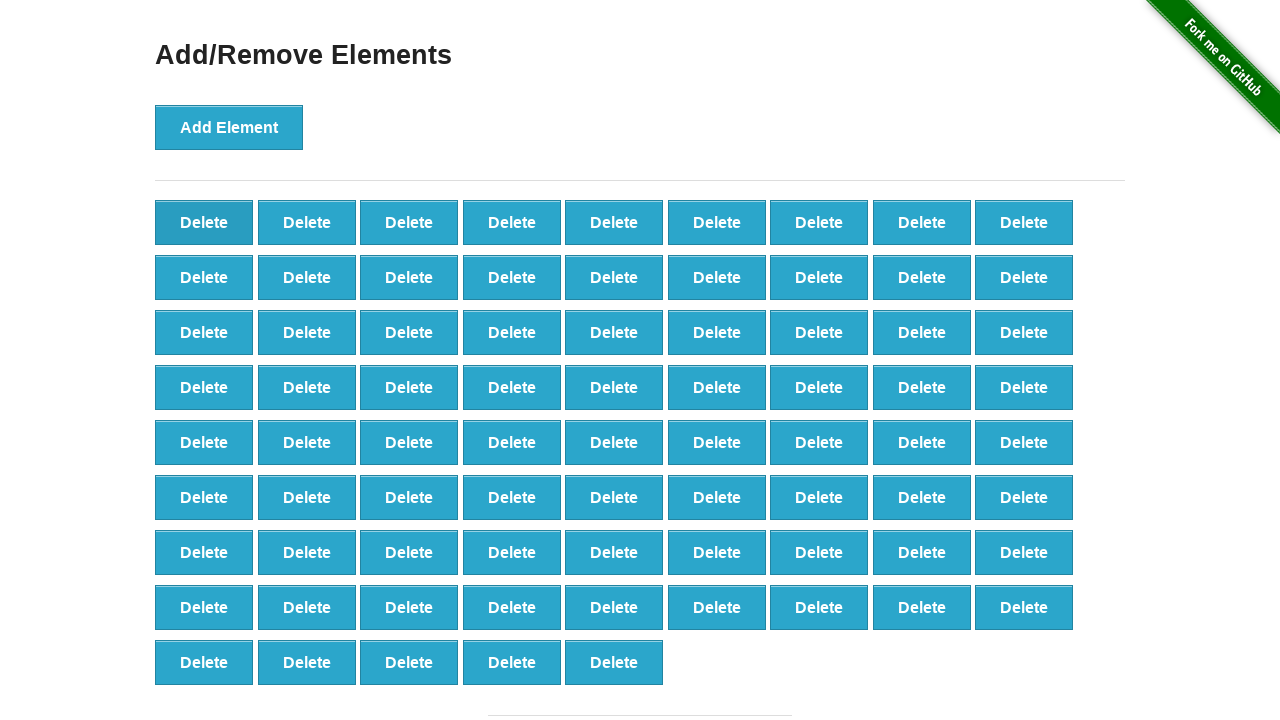

Deleted element (iteration 24/90) at (204, 222) on button.added-manually >> nth=0
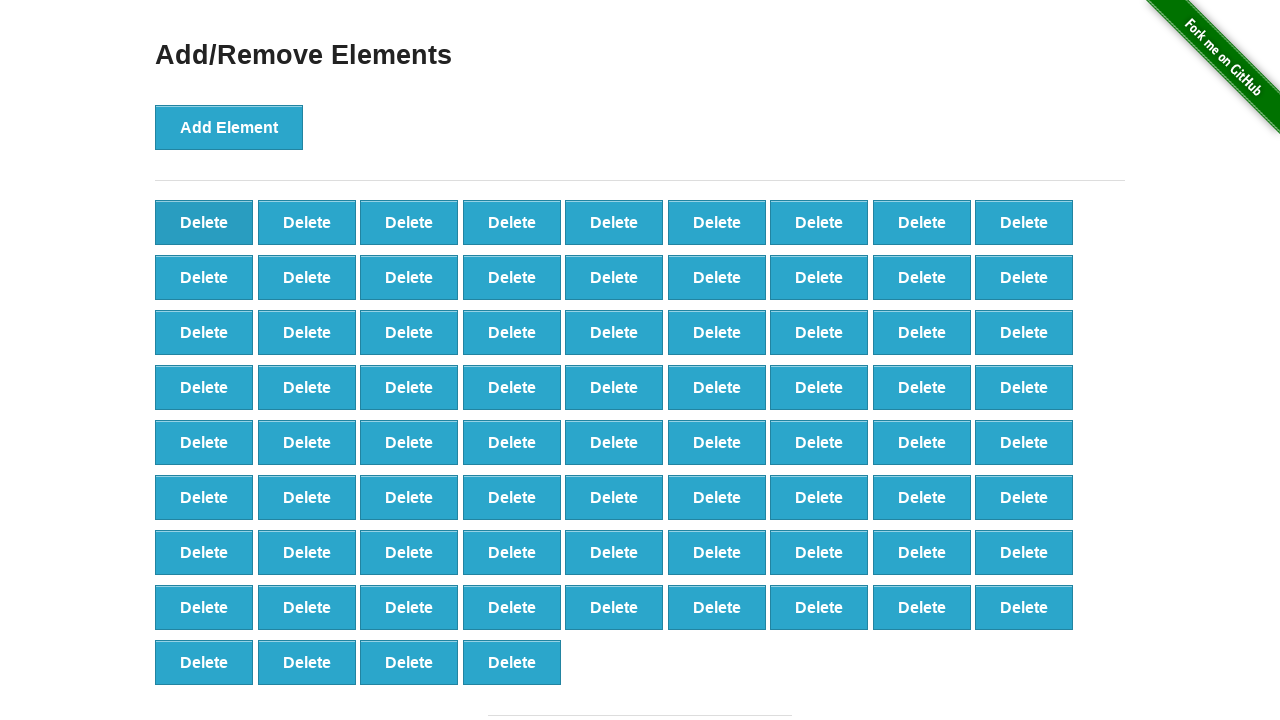

Deleted element (iteration 25/90) at (204, 222) on button.added-manually >> nth=0
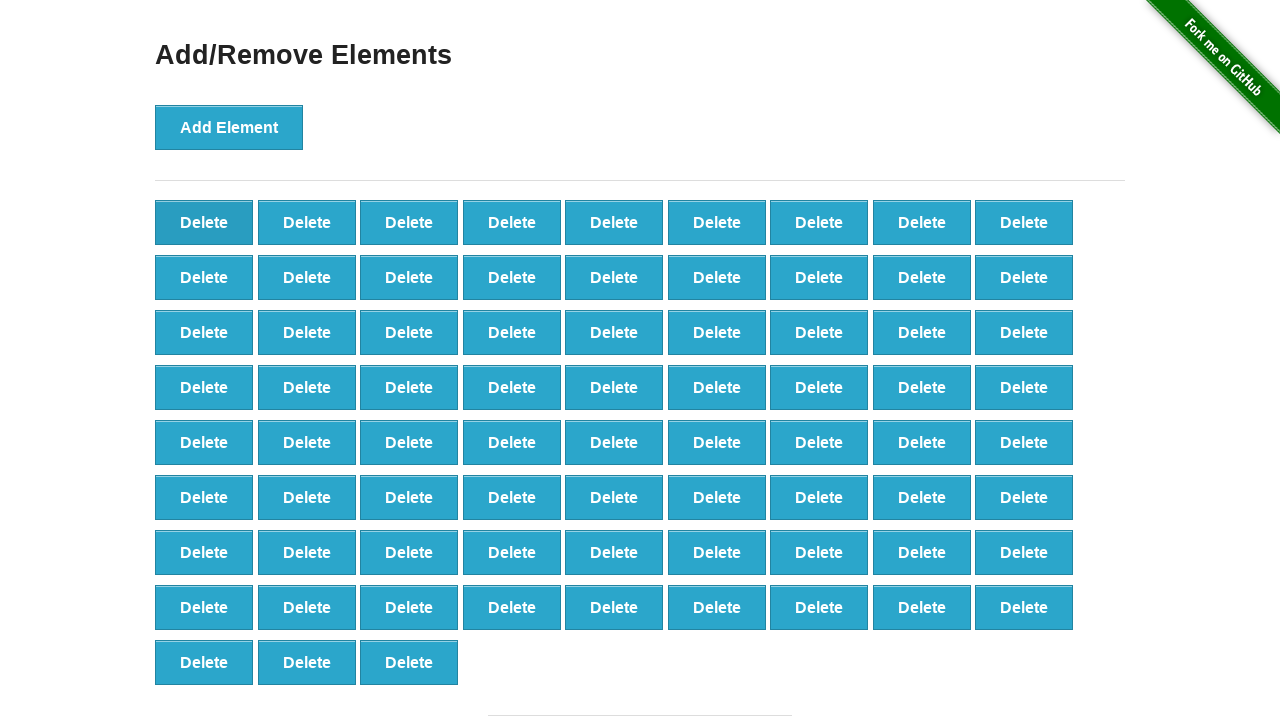

Deleted element (iteration 26/90) at (204, 222) on button.added-manually >> nth=0
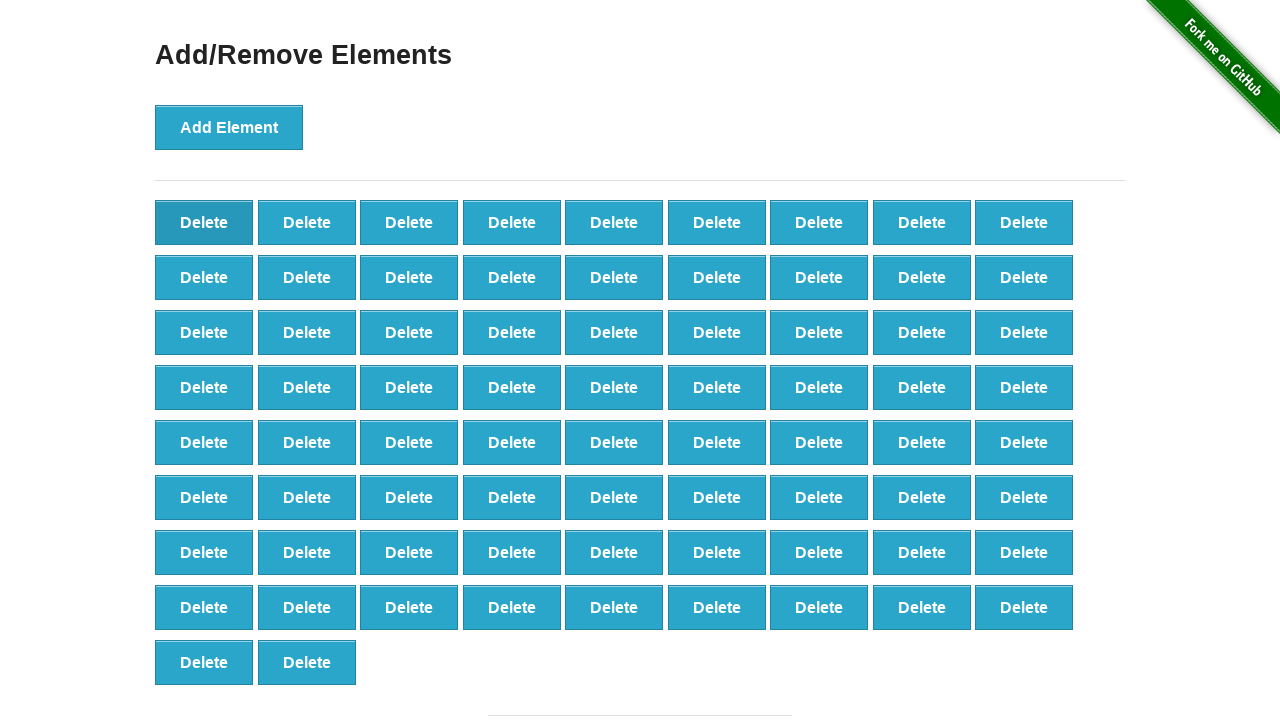

Deleted element (iteration 27/90) at (204, 222) on button.added-manually >> nth=0
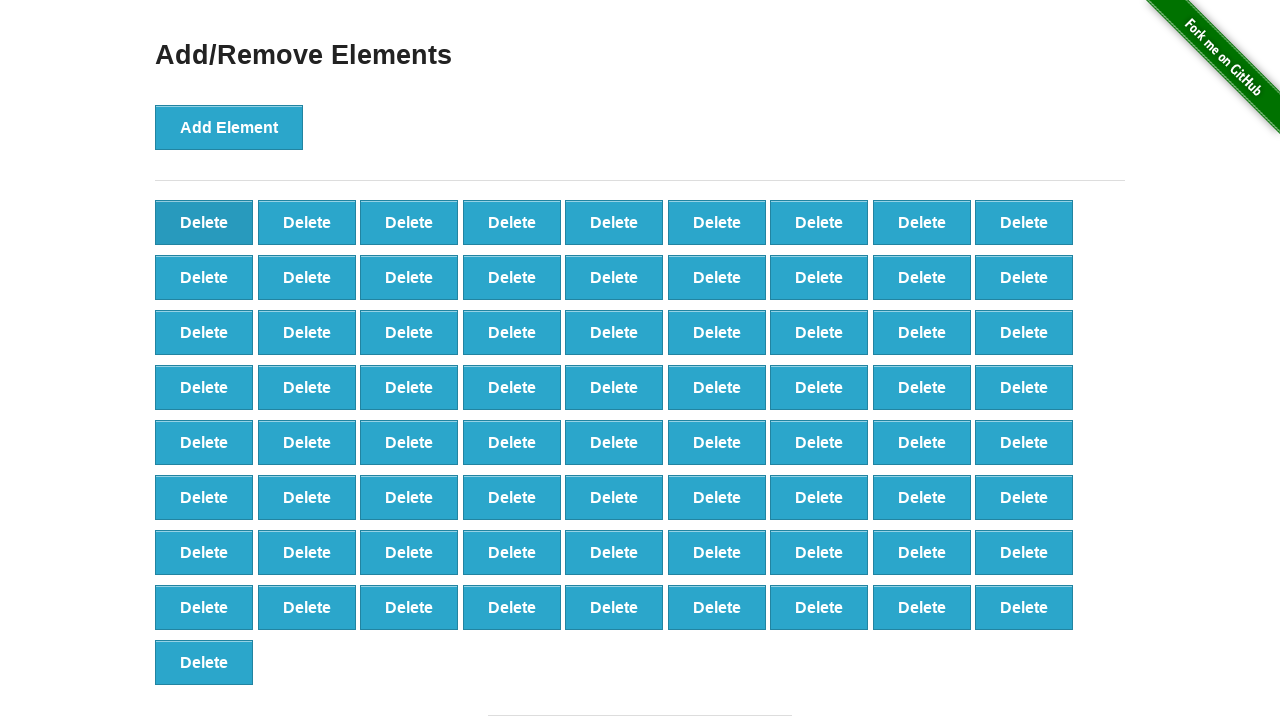

Deleted element (iteration 28/90) at (204, 222) on button.added-manually >> nth=0
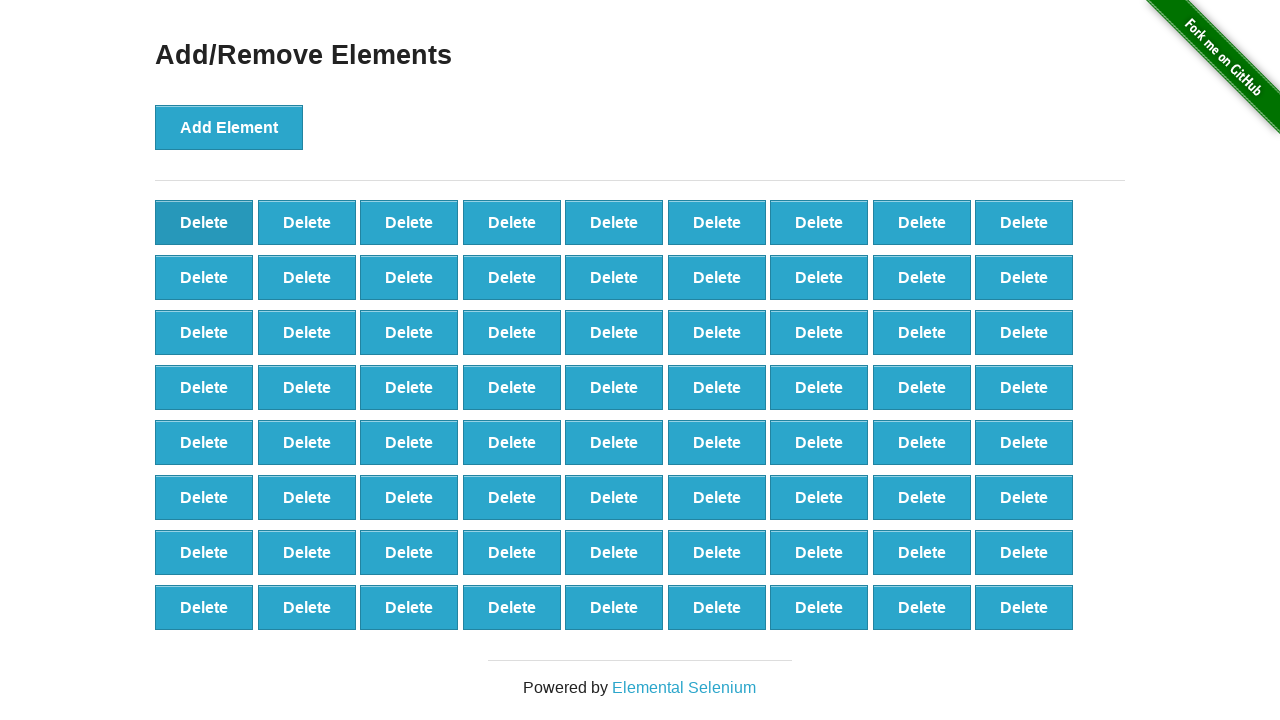

Deleted element (iteration 29/90) at (204, 222) on button.added-manually >> nth=0
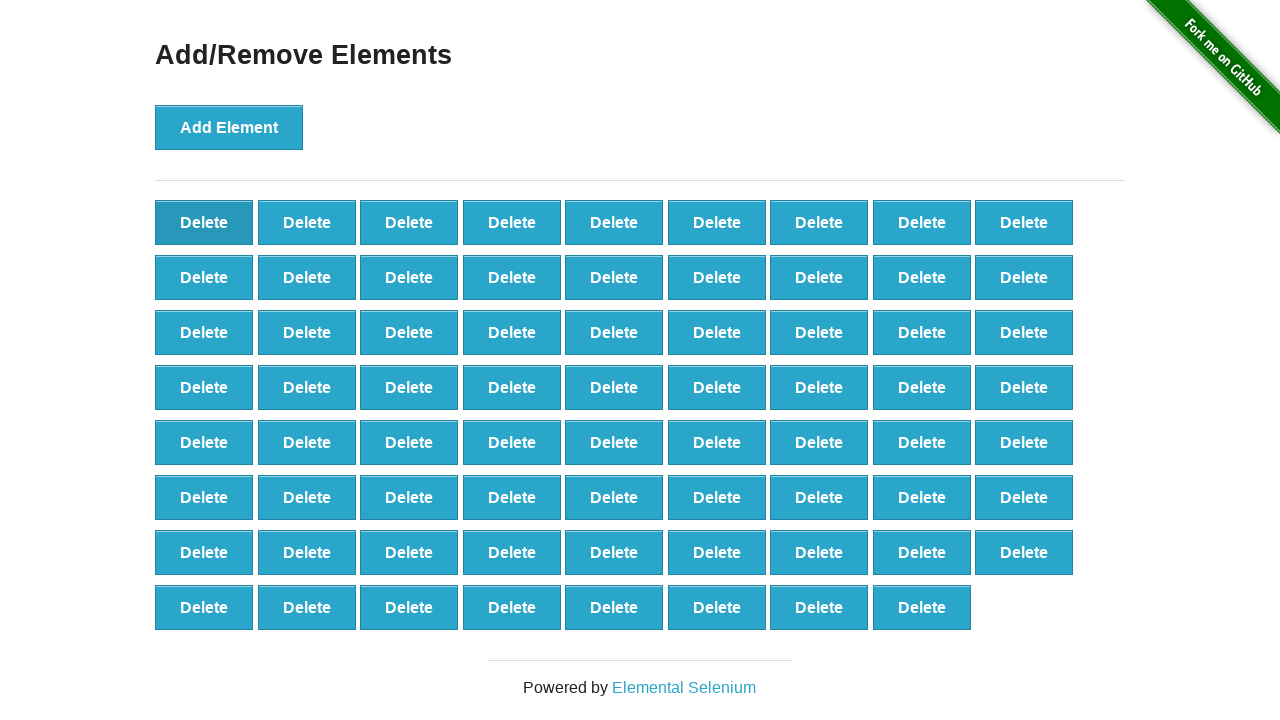

Deleted element (iteration 30/90) at (204, 222) on button.added-manually >> nth=0
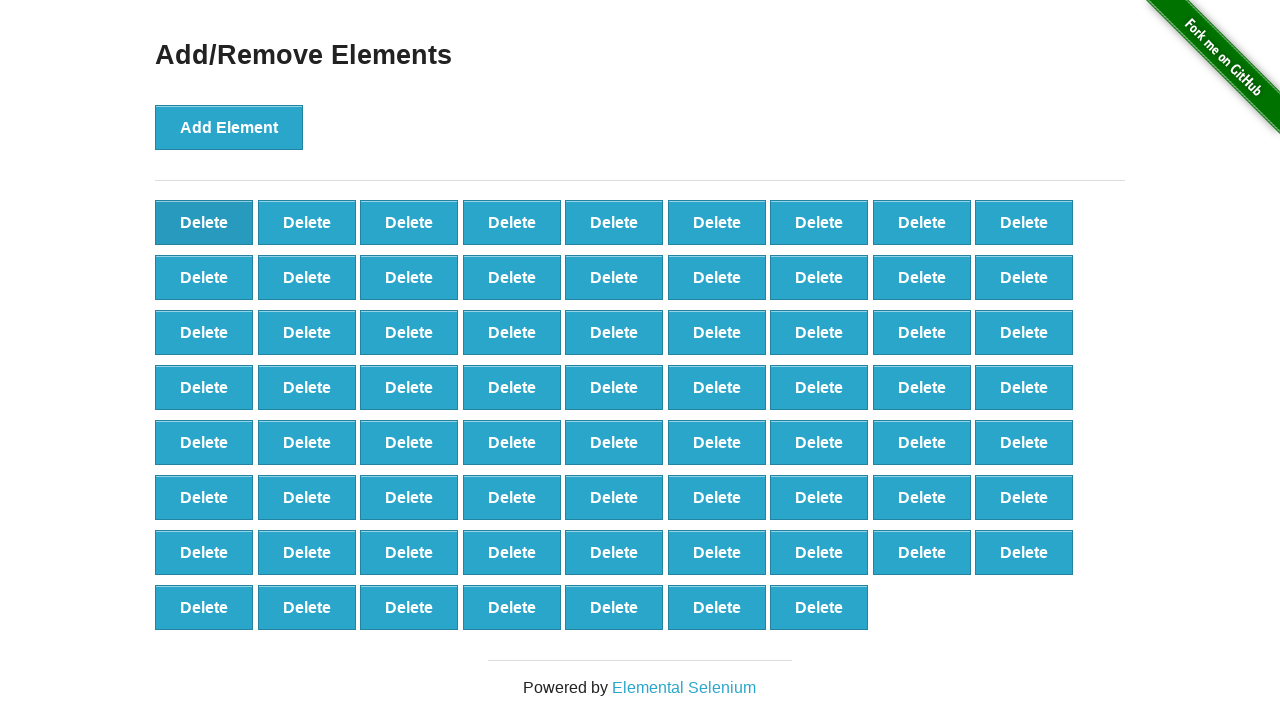

Deleted element (iteration 31/90) at (204, 222) on button.added-manually >> nth=0
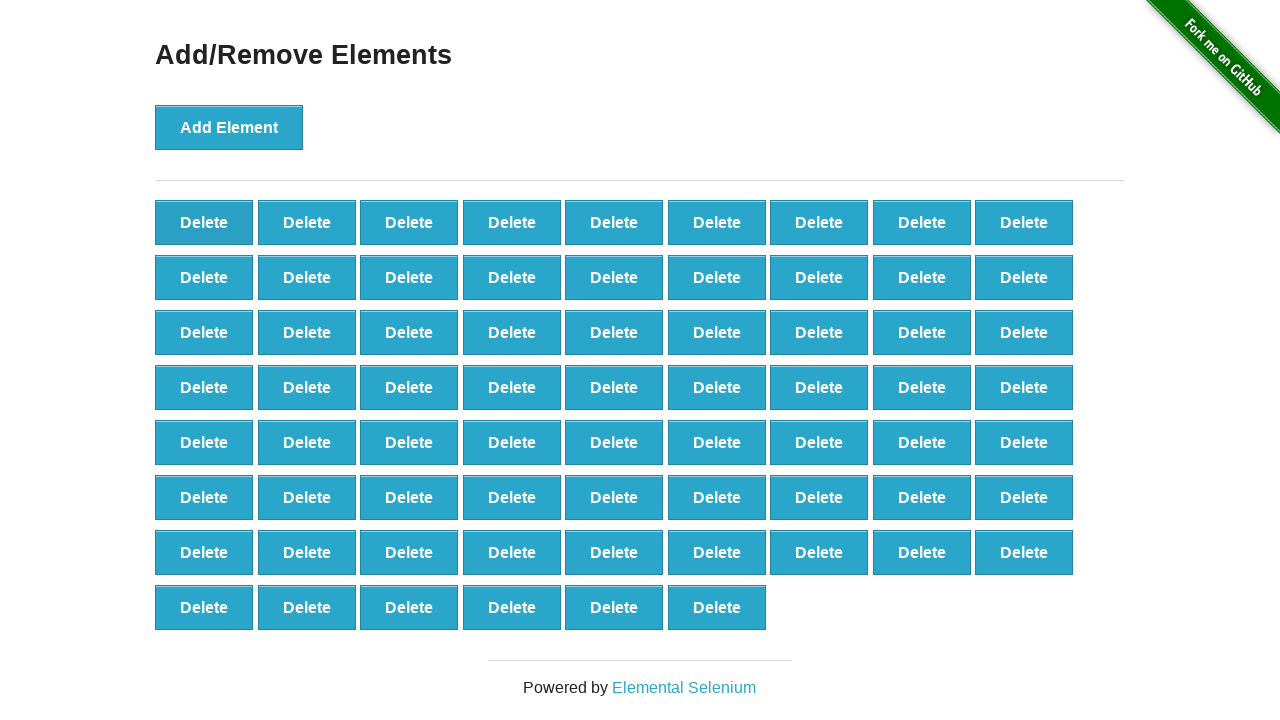

Deleted element (iteration 32/90) at (204, 222) on button.added-manually >> nth=0
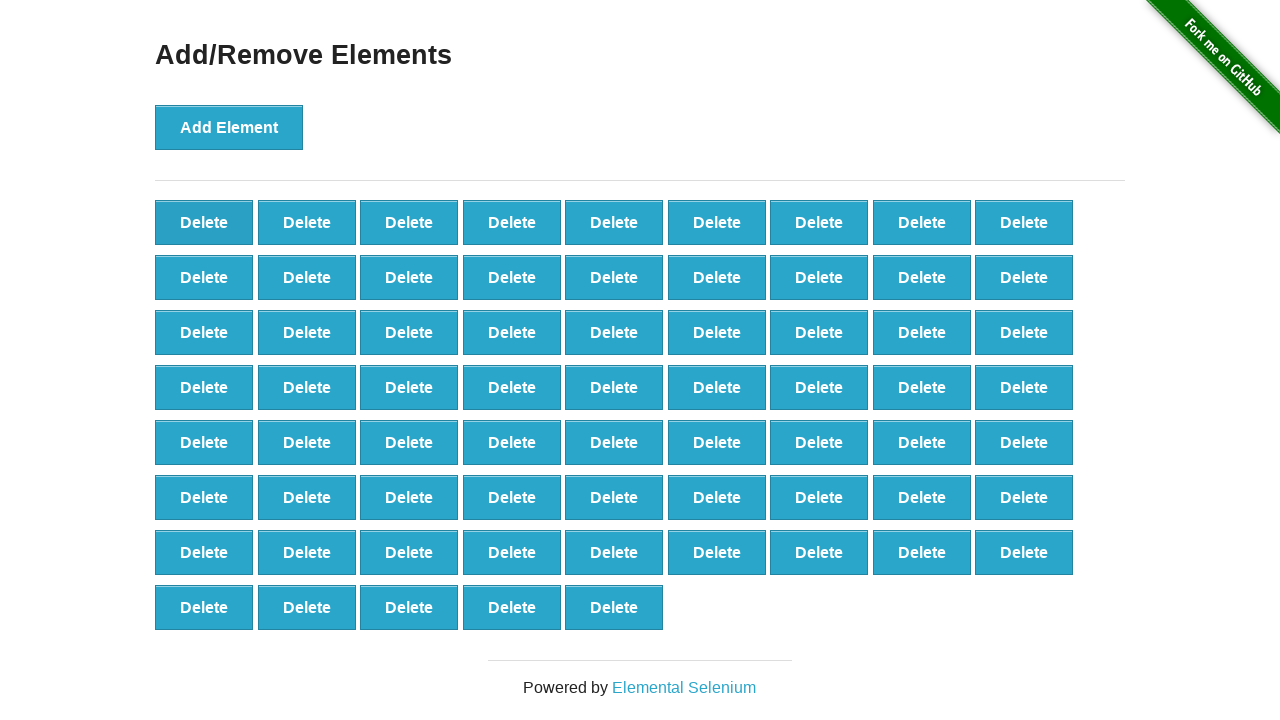

Deleted element (iteration 33/90) at (204, 222) on button.added-manually >> nth=0
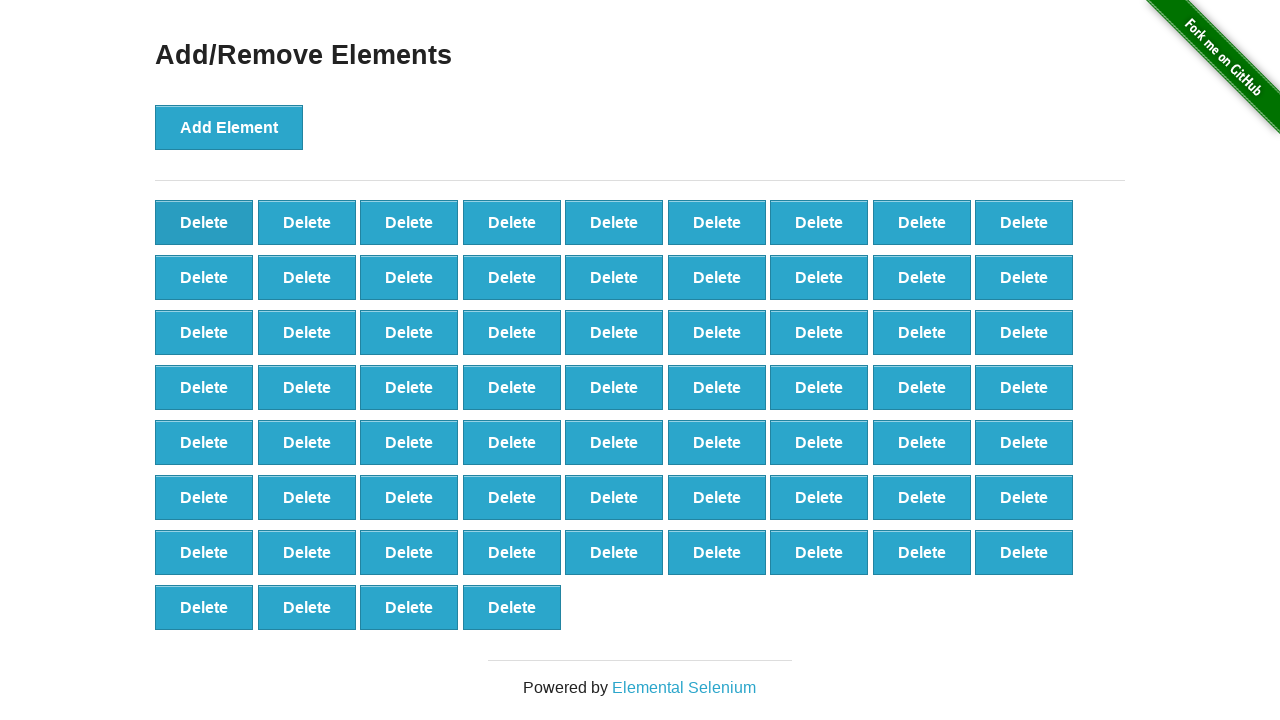

Deleted element (iteration 34/90) at (204, 222) on button.added-manually >> nth=0
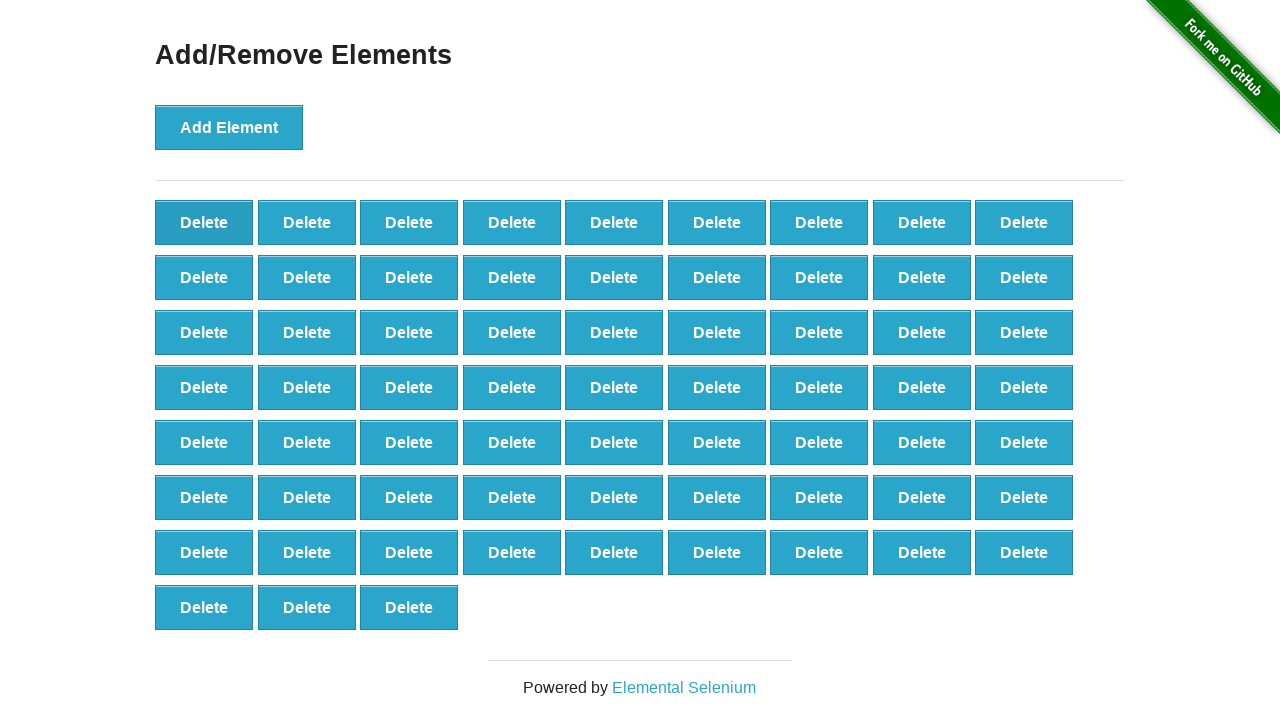

Deleted element (iteration 35/90) at (204, 222) on button.added-manually >> nth=0
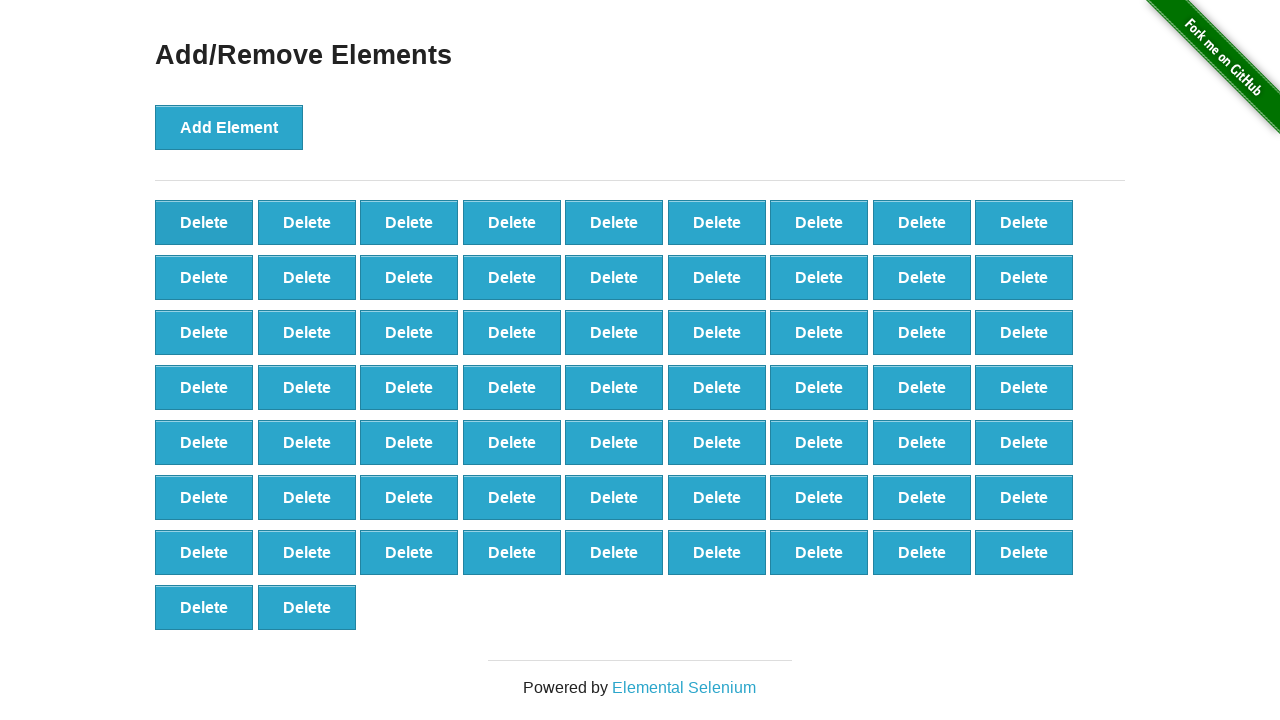

Deleted element (iteration 36/90) at (204, 222) on button.added-manually >> nth=0
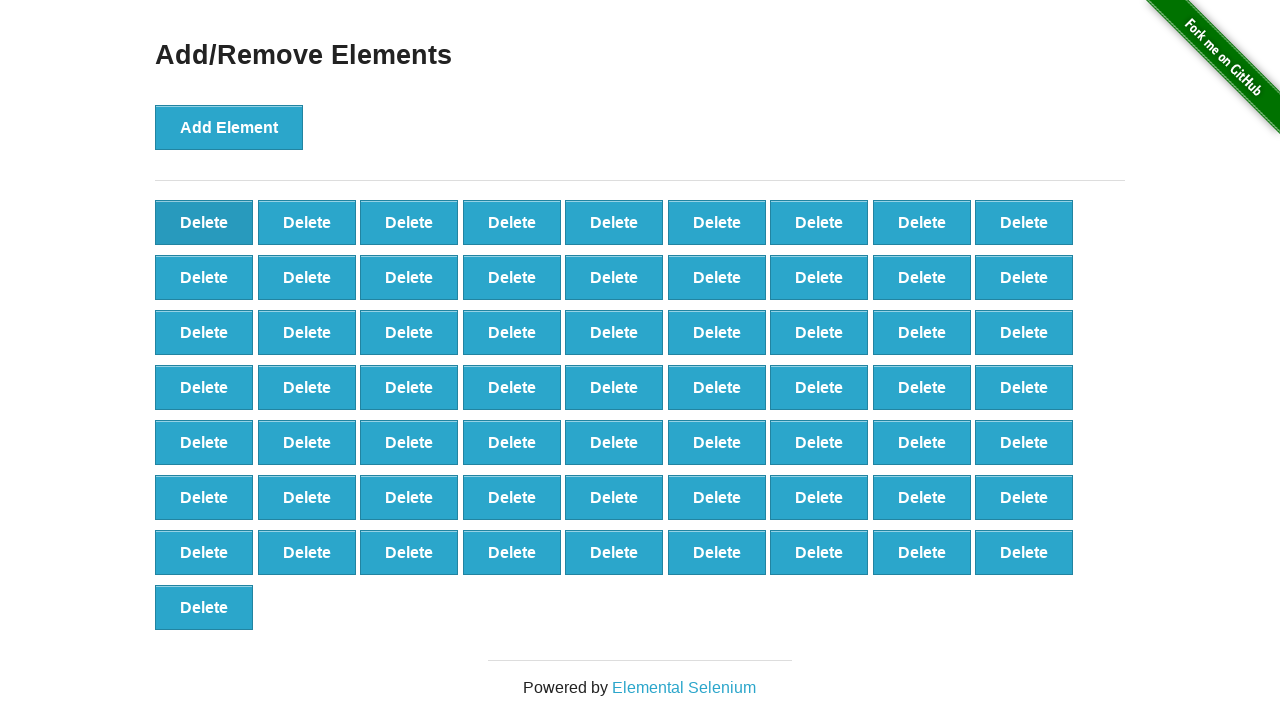

Deleted element (iteration 37/90) at (204, 222) on button.added-manually >> nth=0
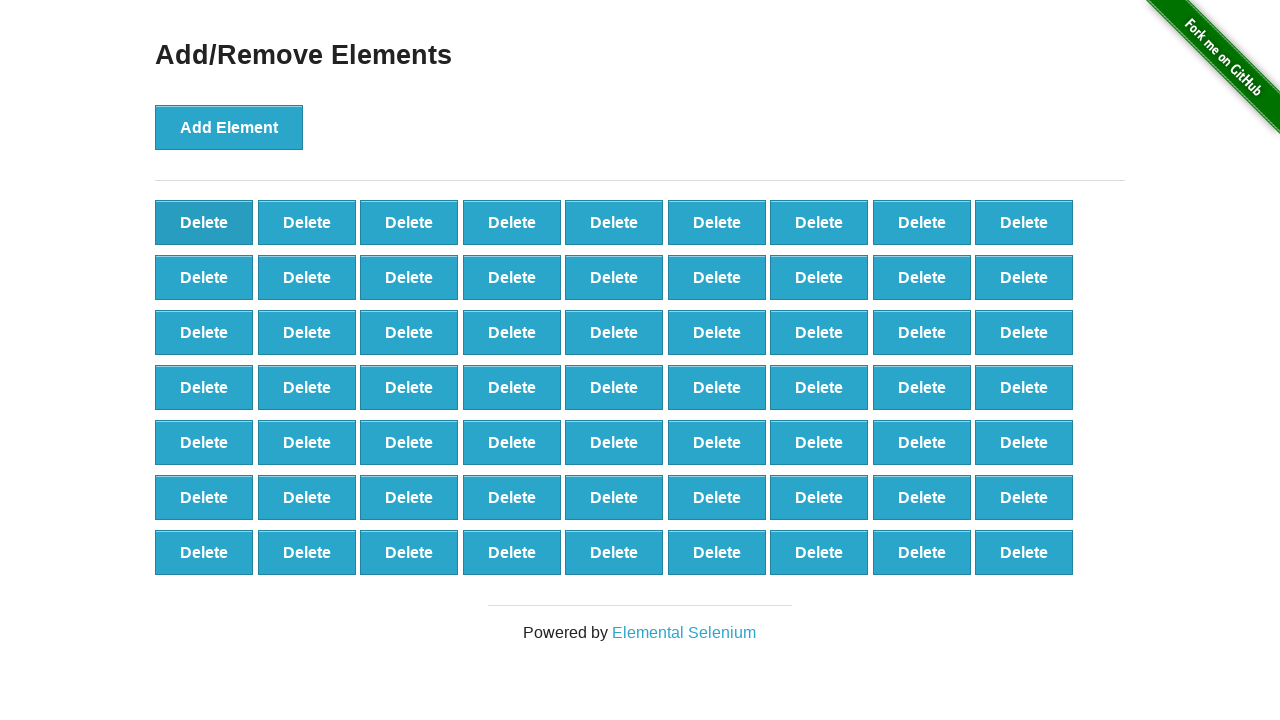

Deleted element (iteration 38/90) at (204, 222) on button.added-manually >> nth=0
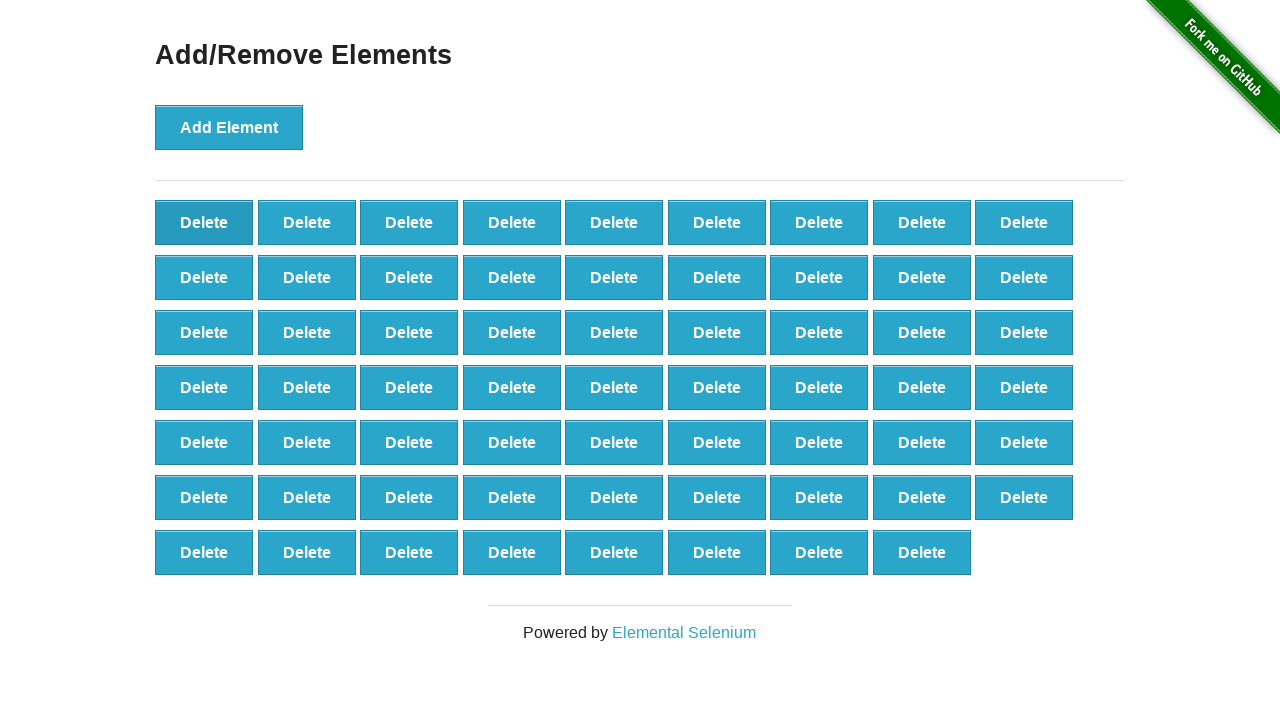

Deleted element (iteration 39/90) at (204, 222) on button.added-manually >> nth=0
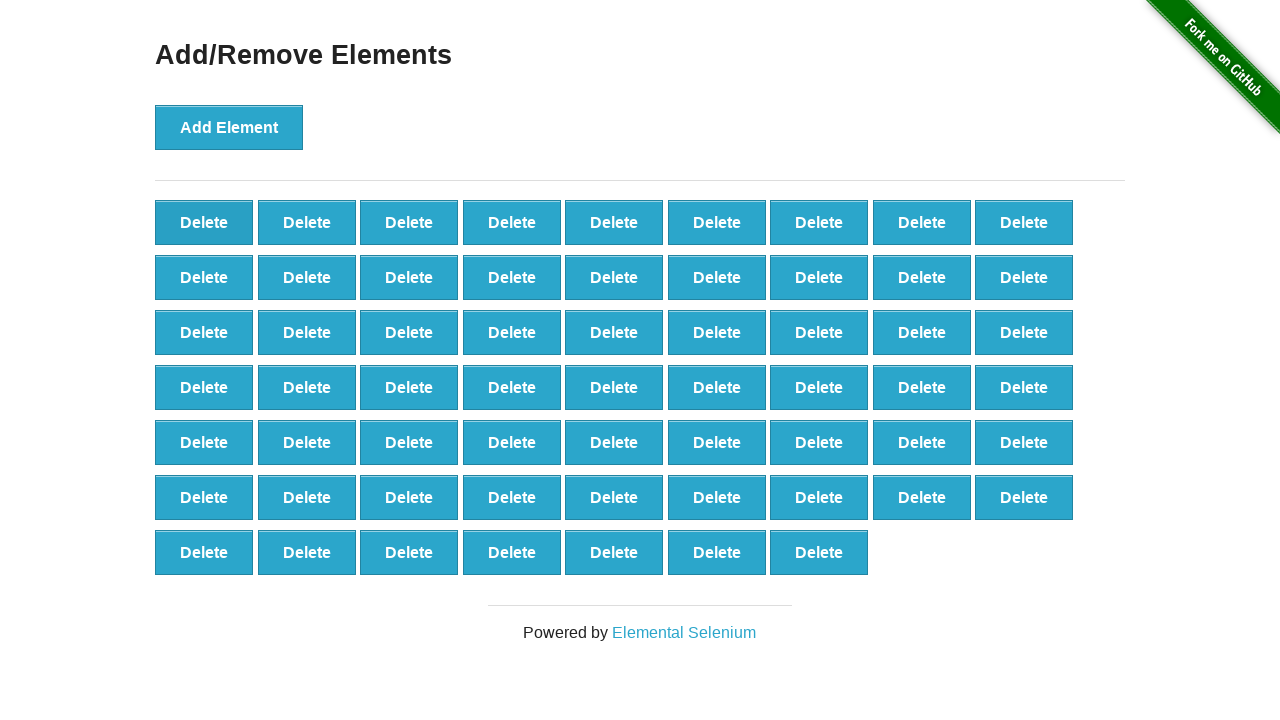

Deleted element (iteration 40/90) at (204, 222) on button.added-manually >> nth=0
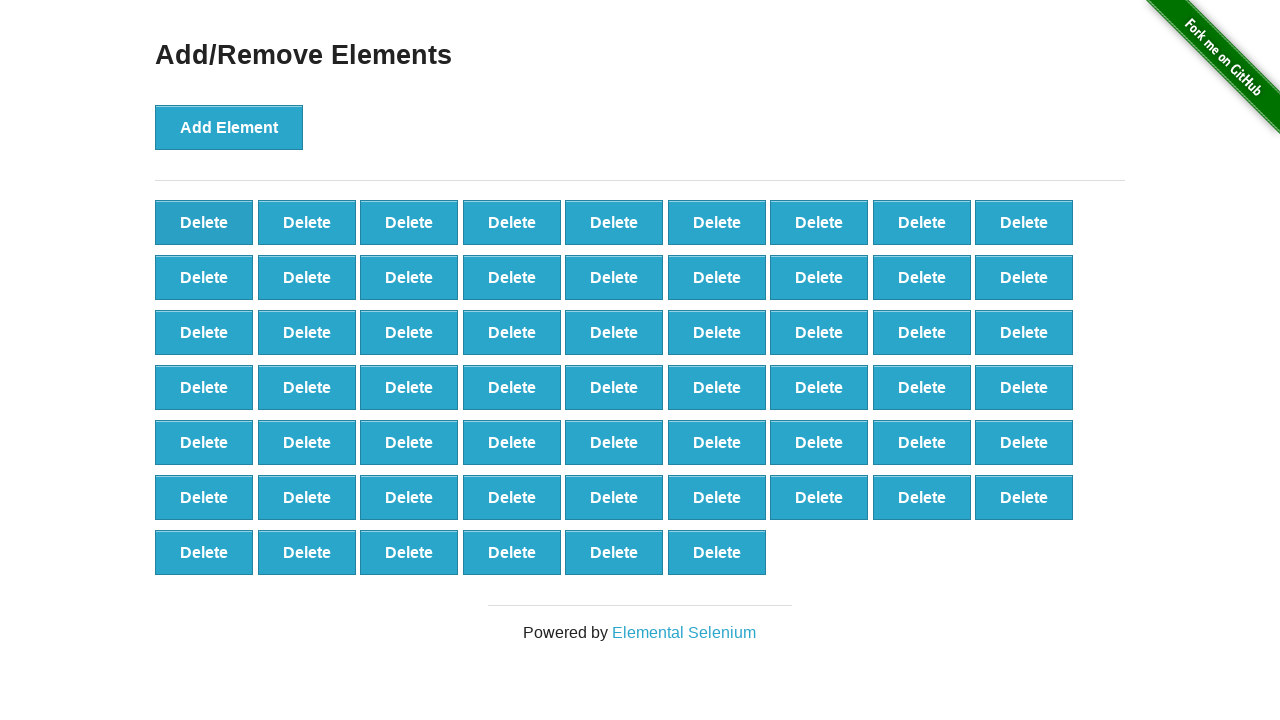

Deleted element (iteration 41/90) at (204, 222) on button.added-manually >> nth=0
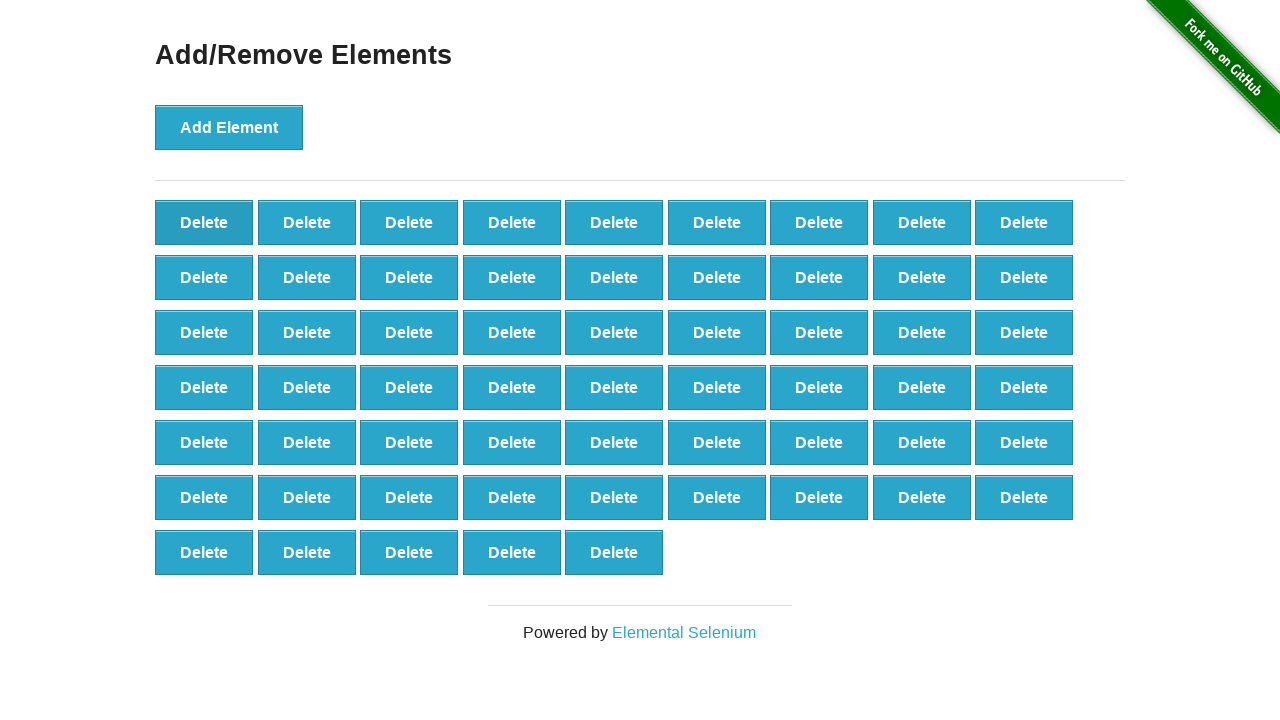

Deleted element (iteration 42/90) at (204, 222) on button.added-manually >> nth=0
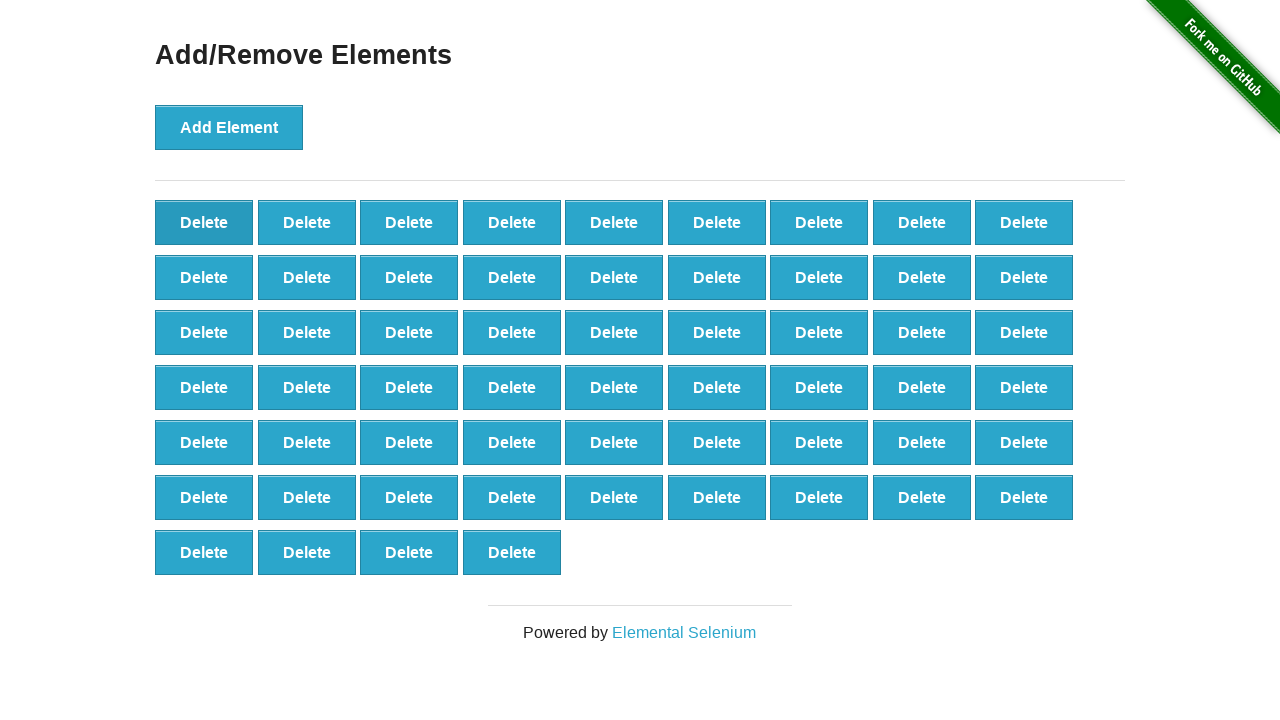

Deleted element (iteration 43/90) at (204, 222) on button.added-manually >> nth=0
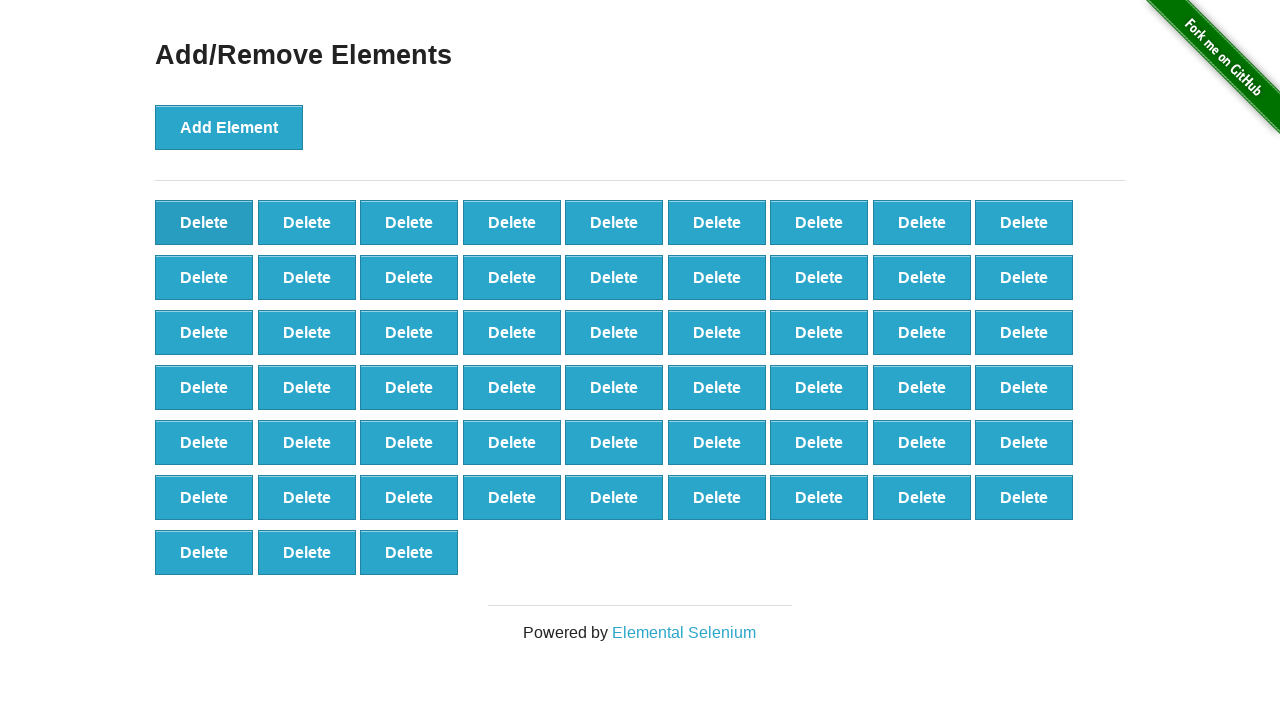

Deleted element (iteration 44/90) at (204, 222) on button.added-manually >> nth=0
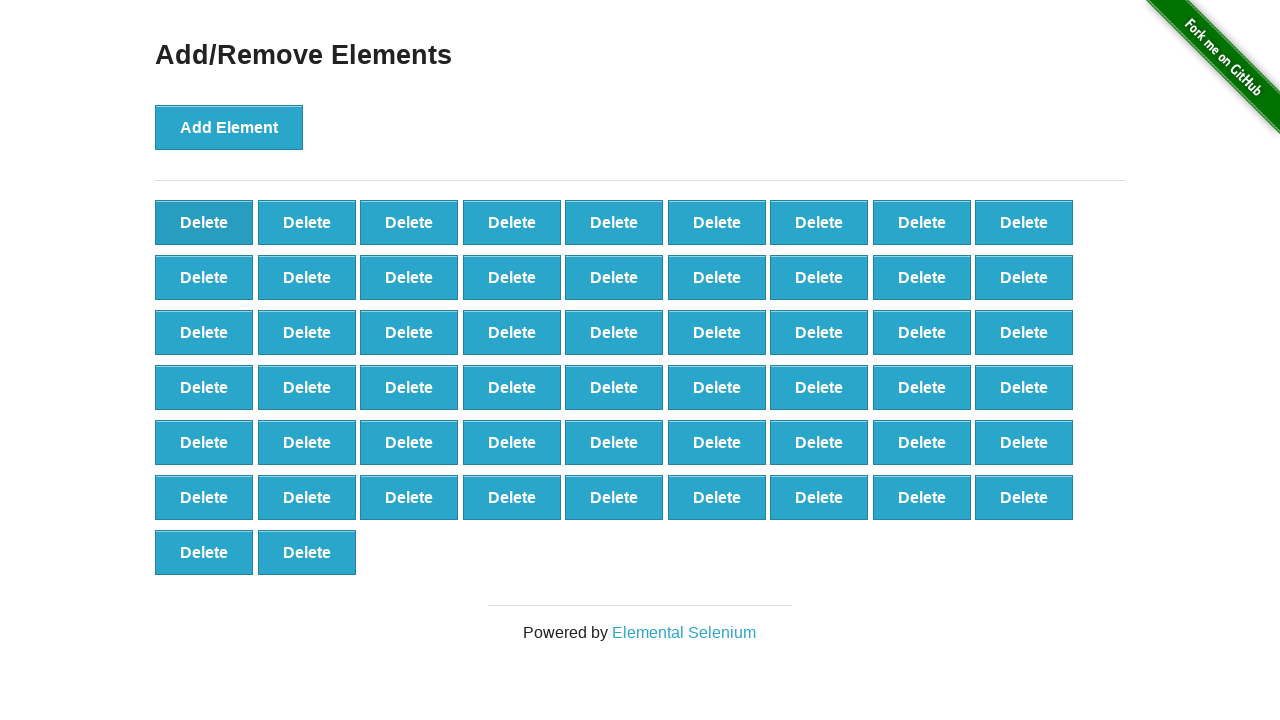

Deleted element (iteration 45/90) at (204, 222) on button.added-manually >> nth=0
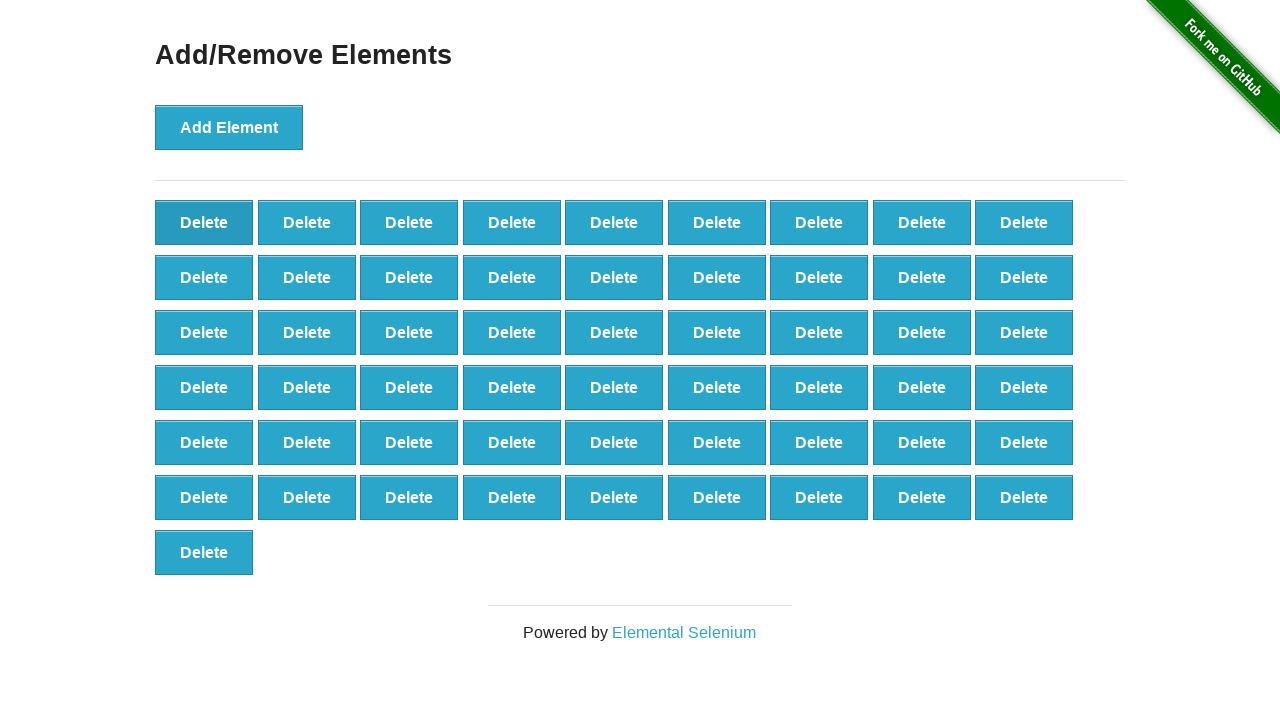

Deleted element (iteration 46/90) at (204, 222) on button.added-manually >> nth=0
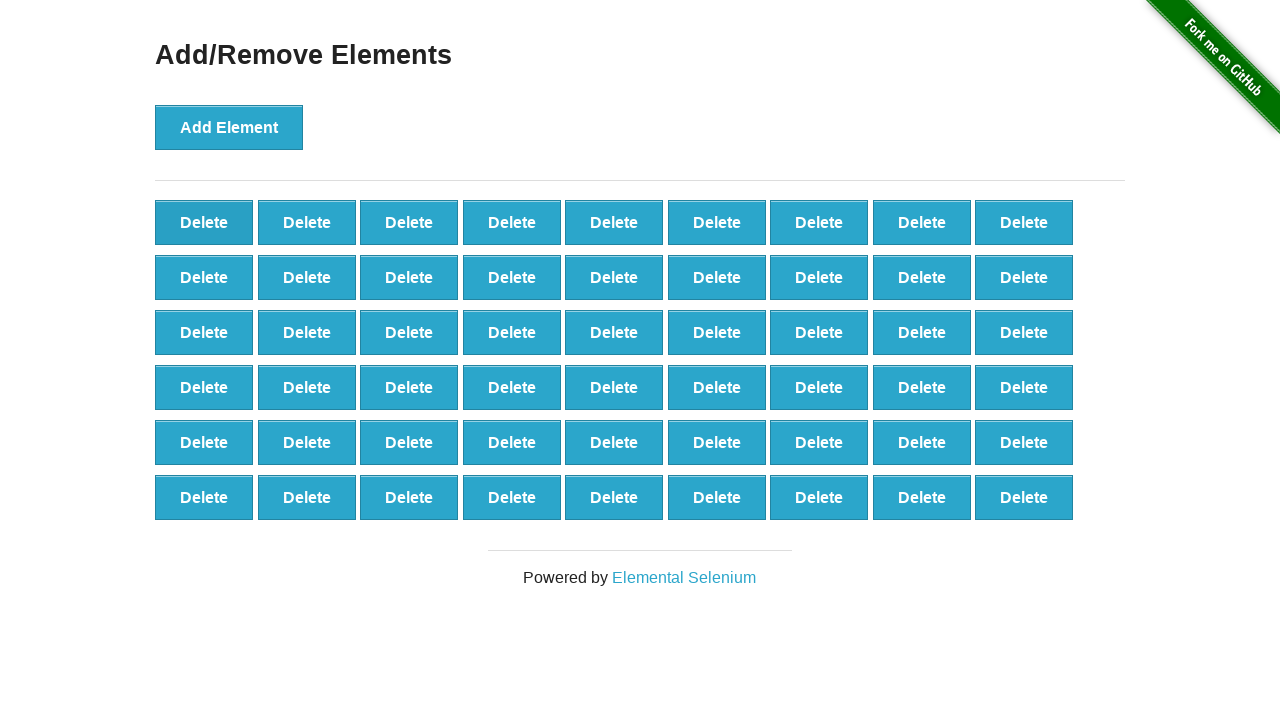

Deleted element (iteration 47/90) at (204, 222) on button.added-manually >> nth=0
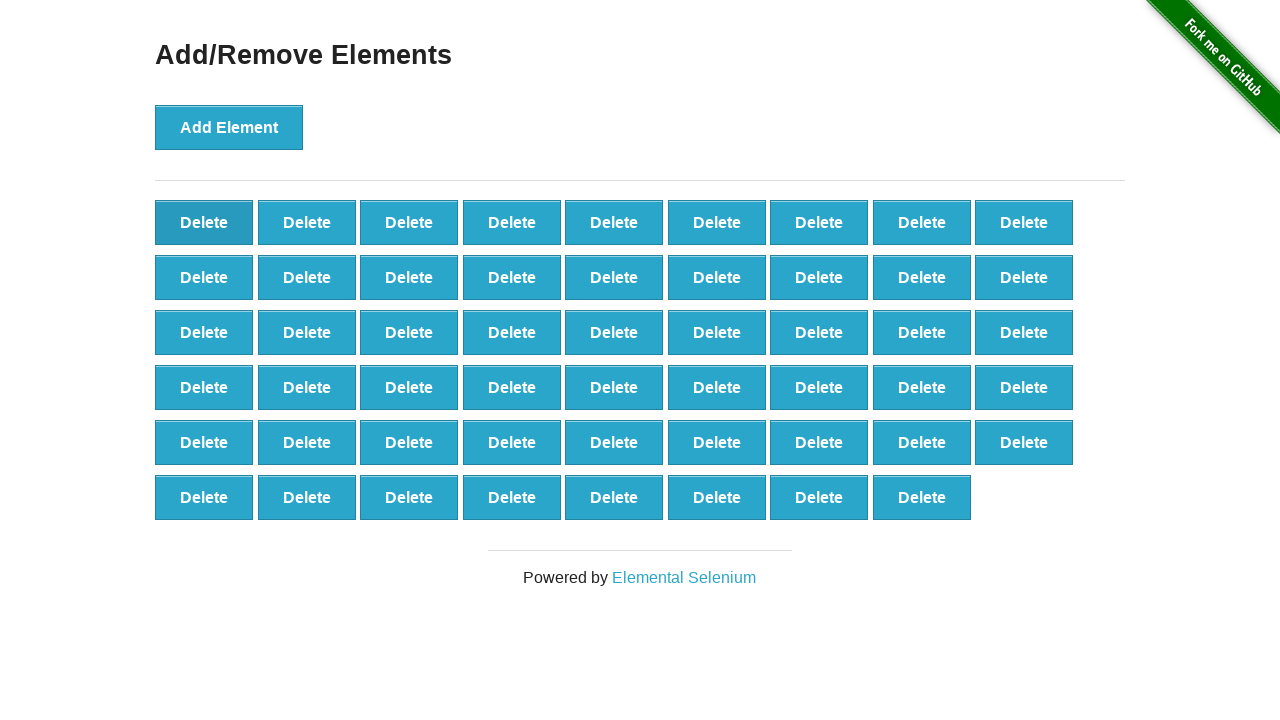

Deleted element (iteration 48/90) at (204, 222) on button.added-manually >> nth=0
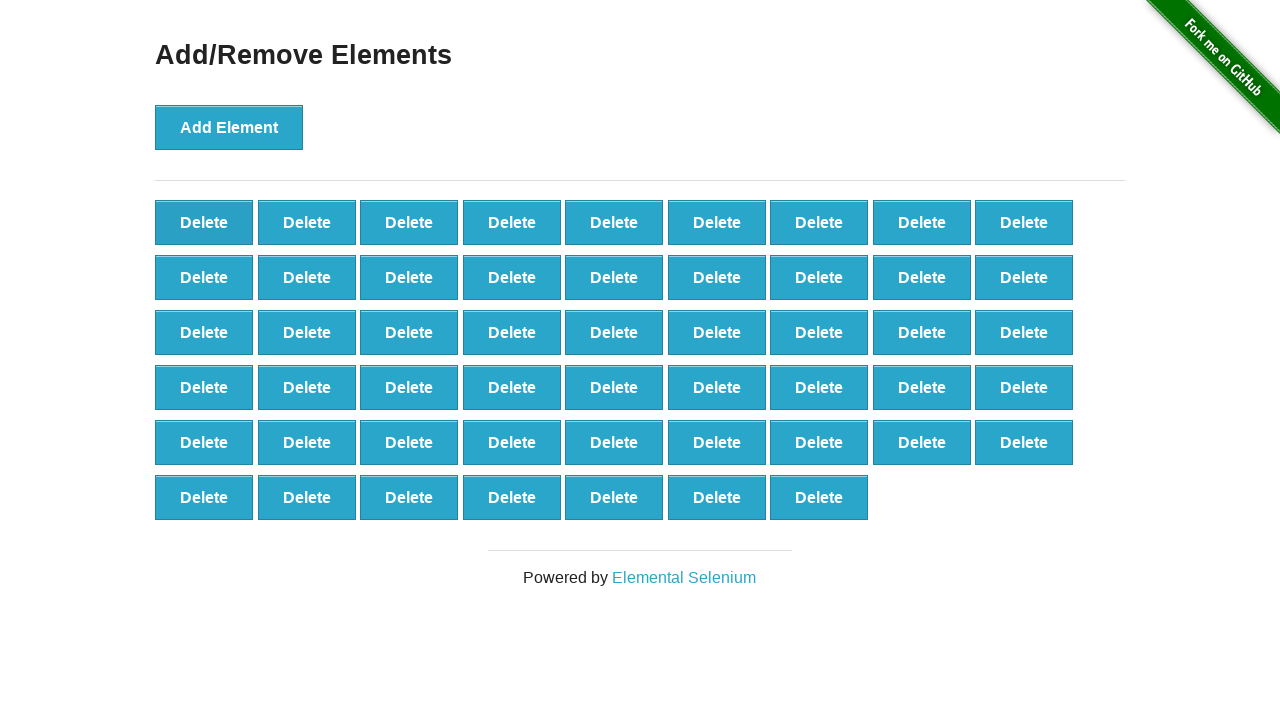

Deleted element (iteration 49/90) at (204, 222) on button.added-manually >> nth=0
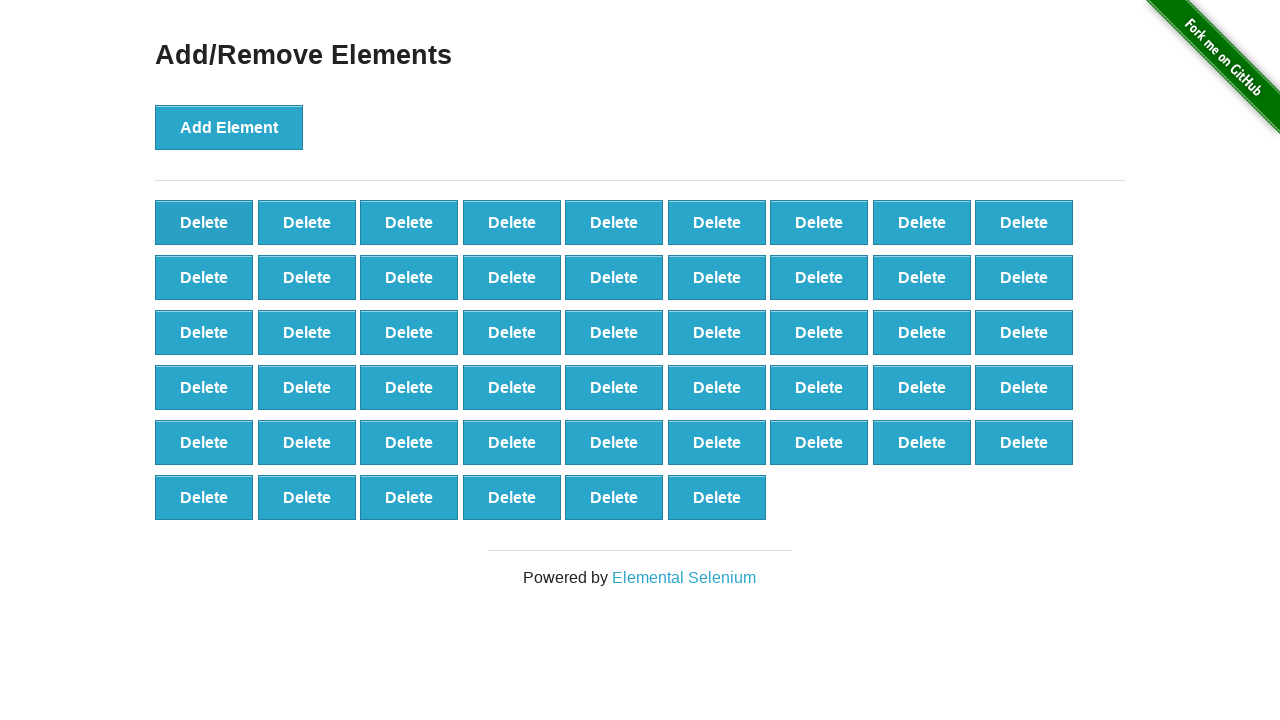

Deleted element (iteration 50/90) at (204, 222) on button.added-manually >> nth=0
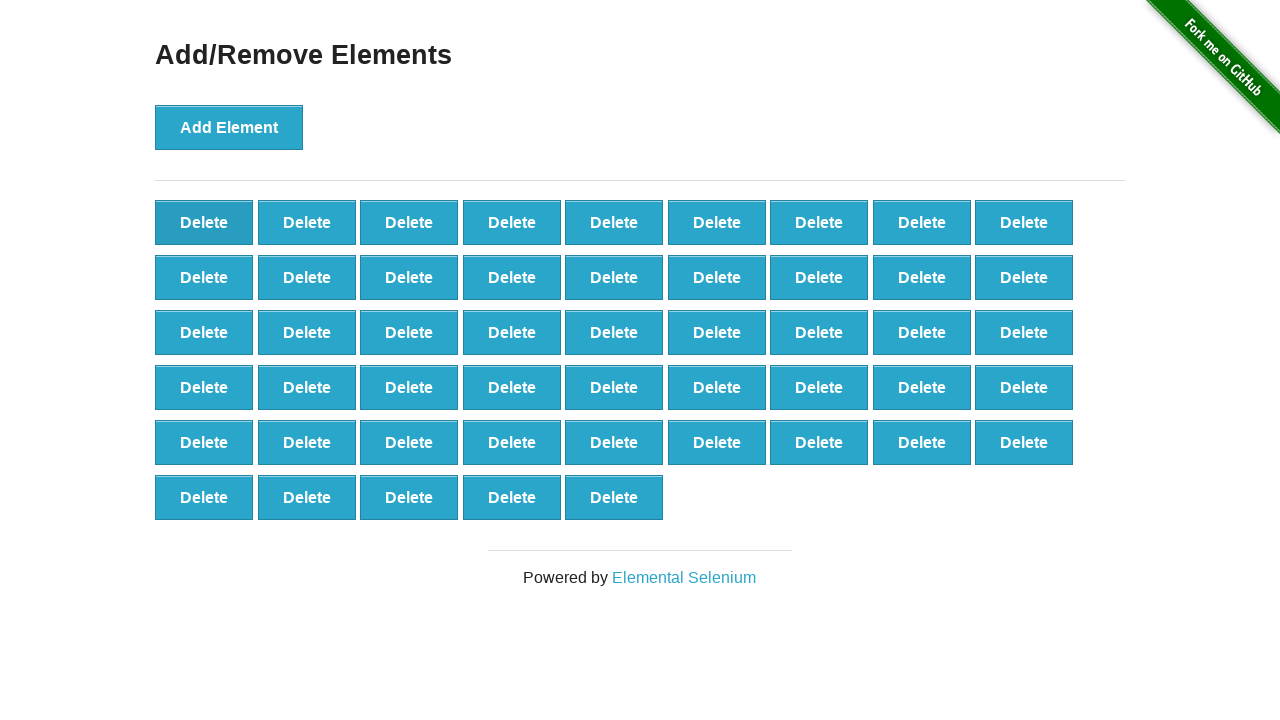

Deleted element (iteration 51/90) at (204, 222) on button.added-manually >> nth=0
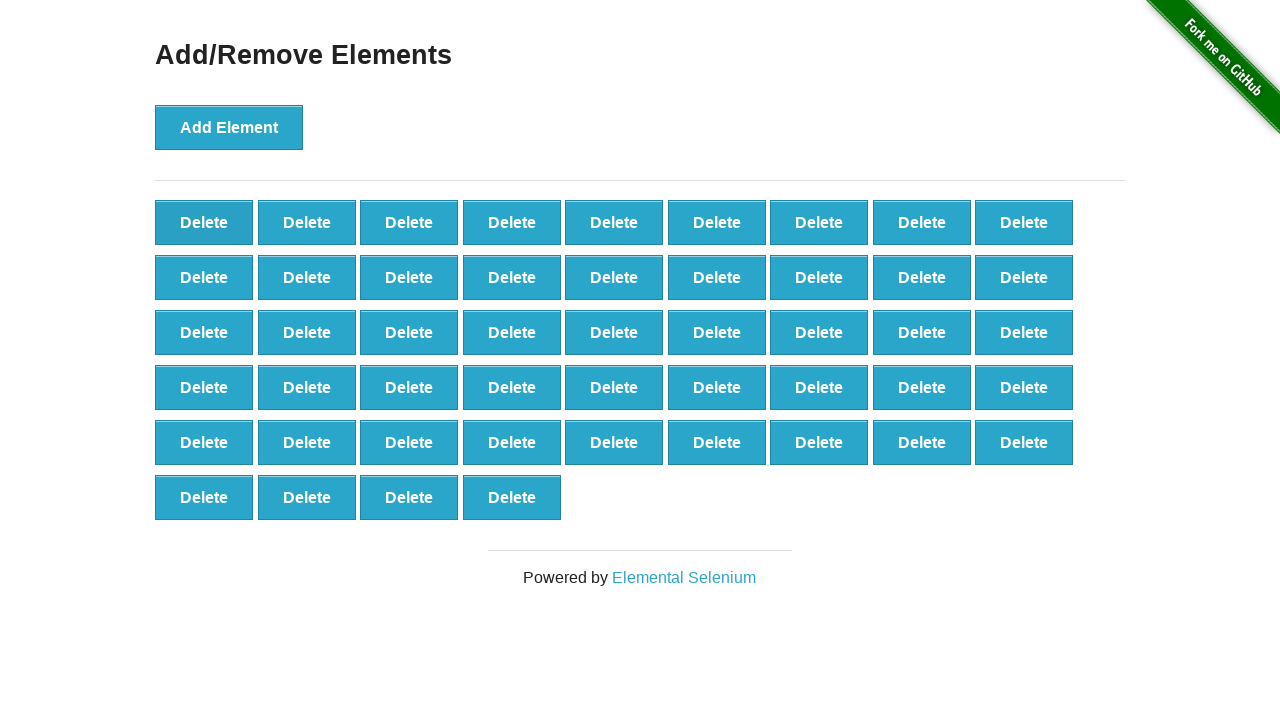

Deleted element (iteration 52/90) at (204, 222) on button.added-manually >> nth=0
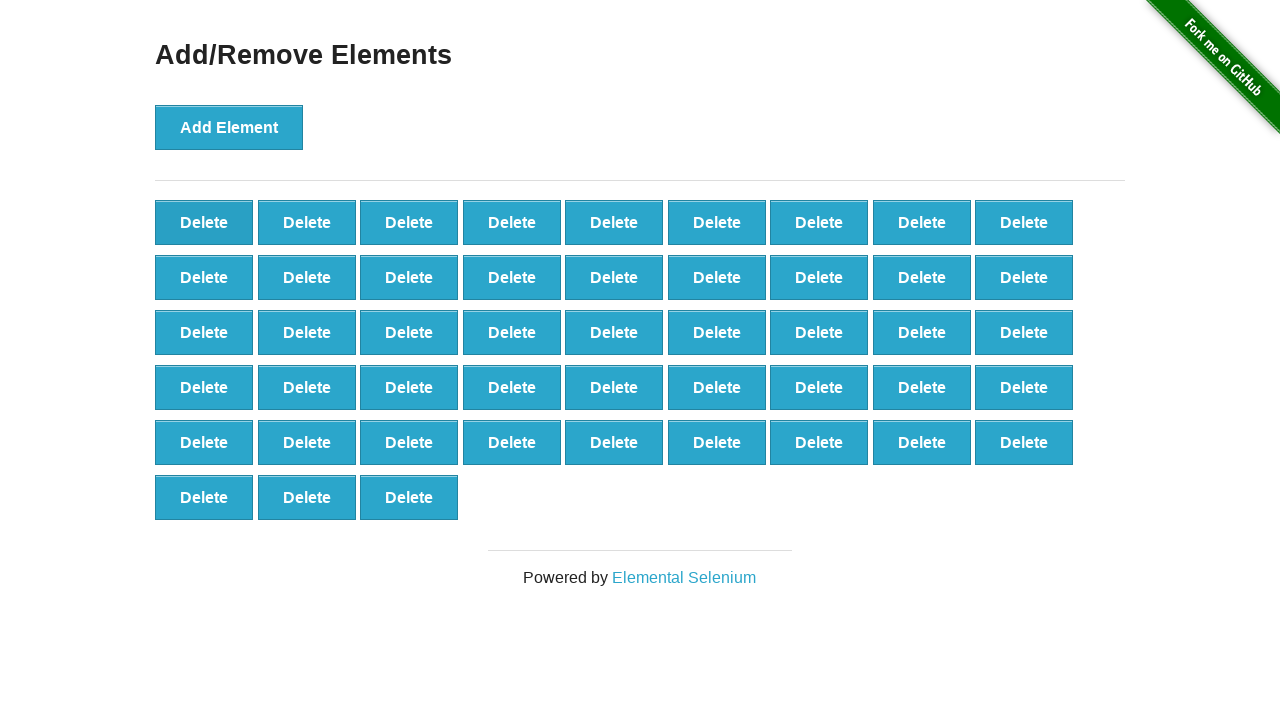

Deleted element (iteration 53/90) at (204, 222) on button.added-manually >> nth=0
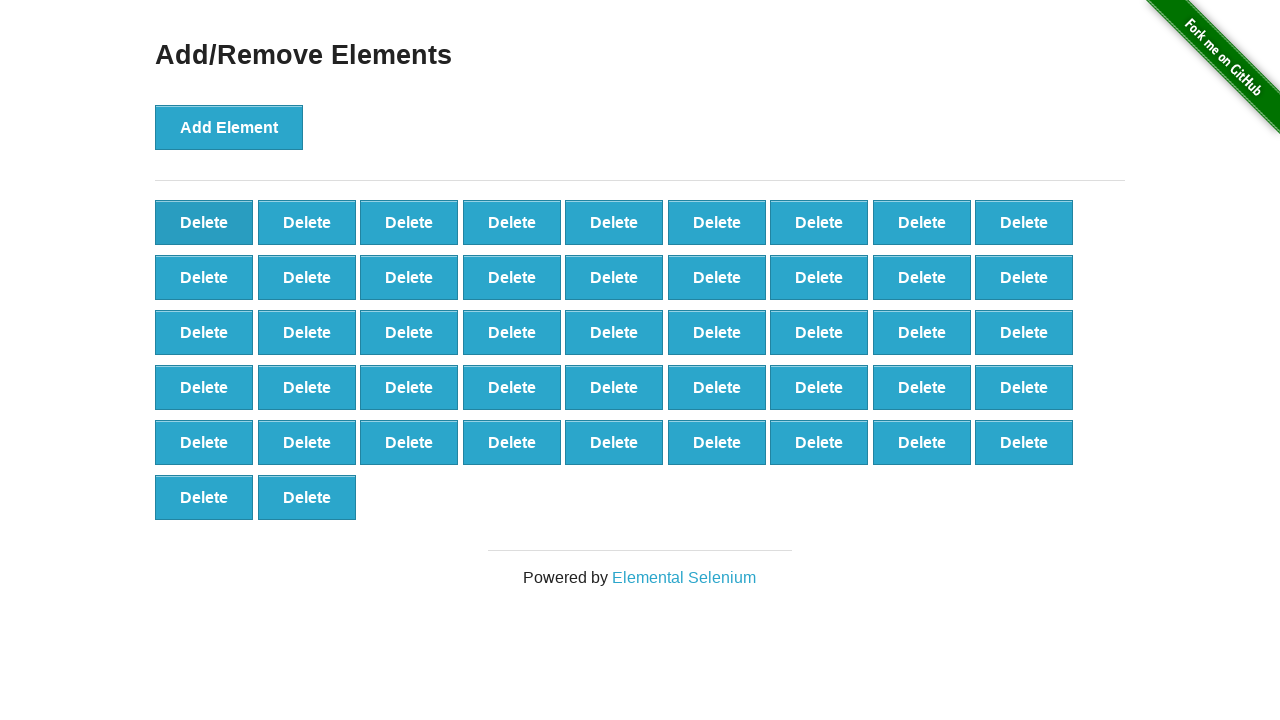

Deleted element (iteration 54/90) at (204, 222) on button.added-manually >> nth=0
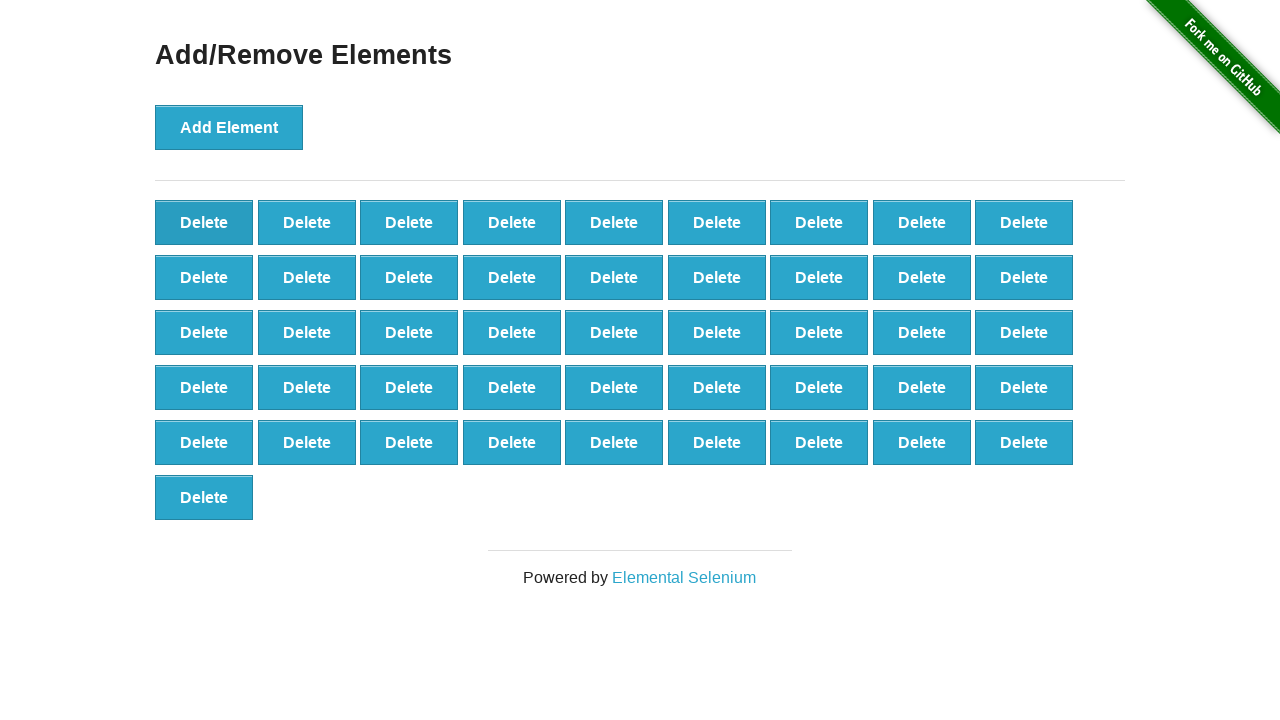

Deleted element (iteration 55/90) at (204, 222) on button.added-manually >> nth=0
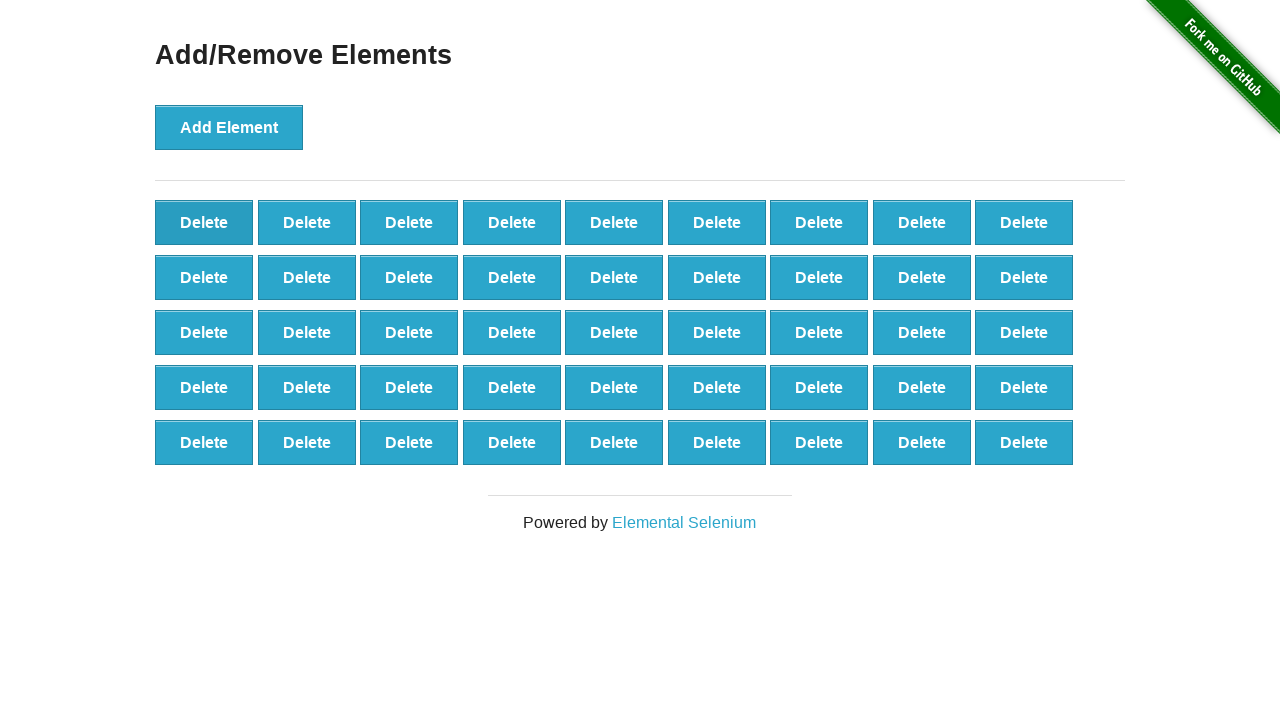

Deleted element (iteration 56/90) at (204, 222) on button.added-manually >> nth=0
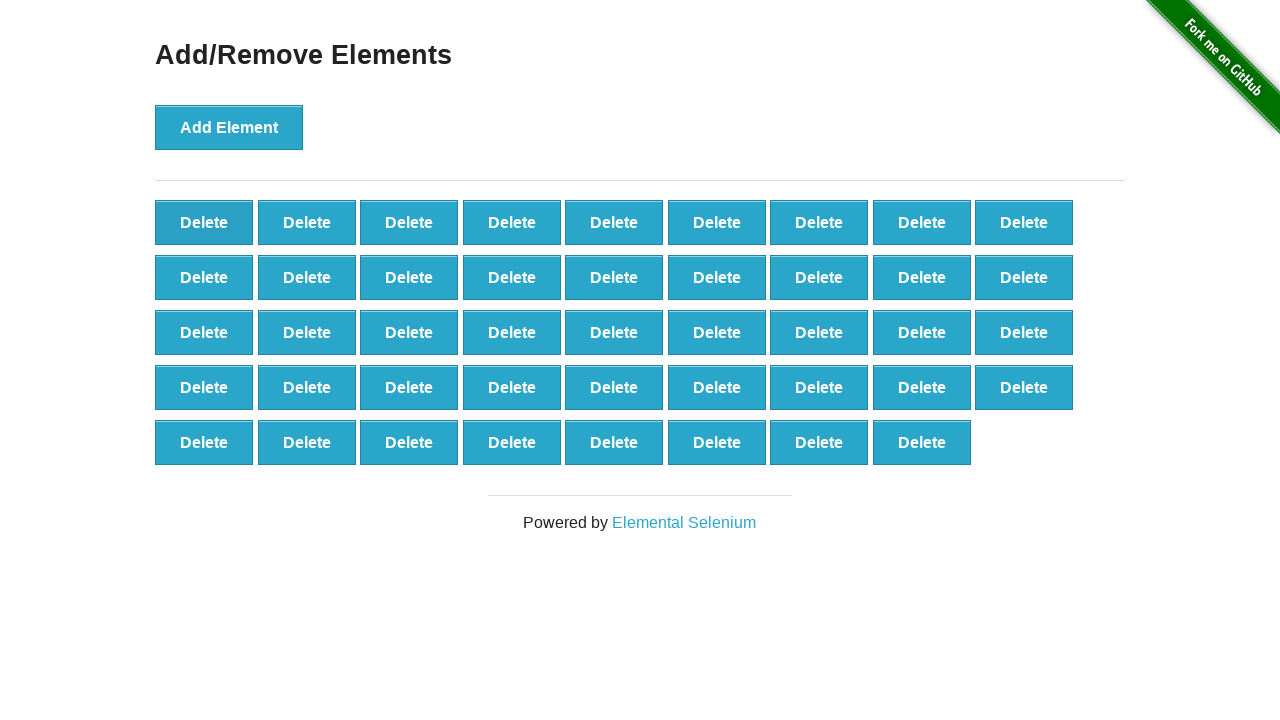

Deleted element (iteration 57/90) at (204, 222) on button.added-manually >> nth=0
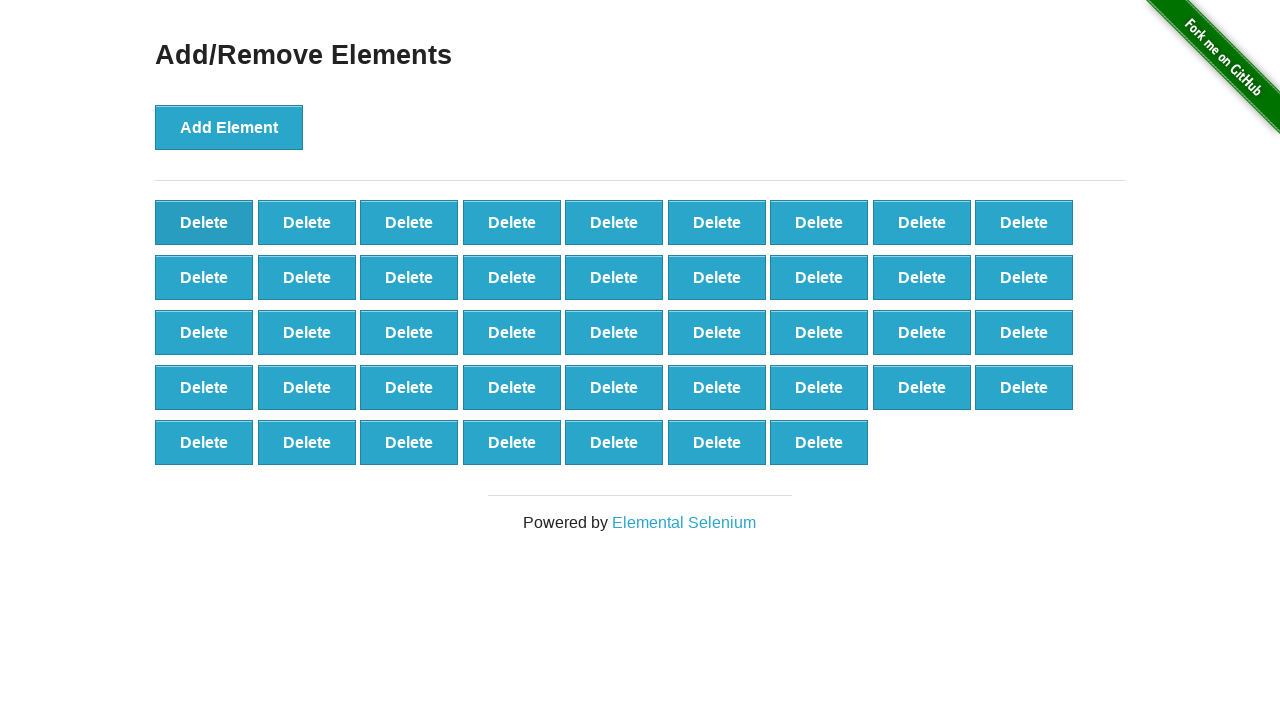

Deleted element (iteration 58/90) at (204, 222) on button.added-manually >> nth=0
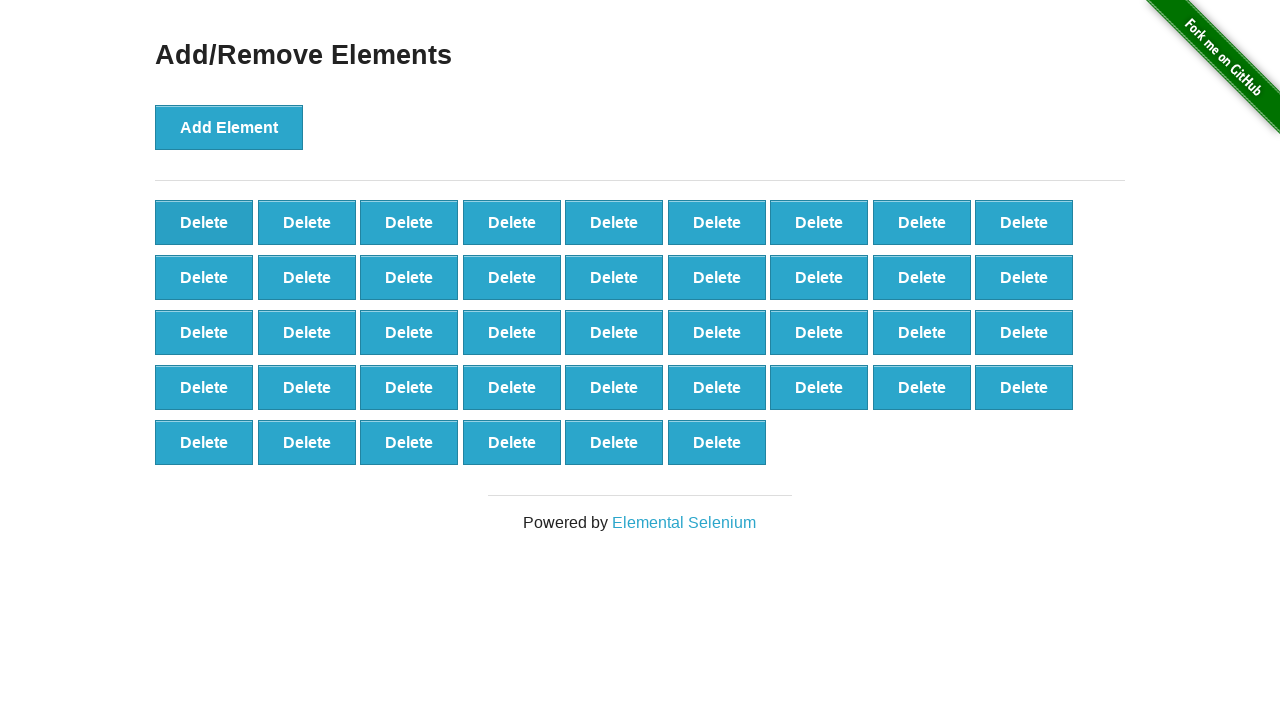

Deleted element (iteration 59/90) at (204, 222) on button.added-manually >> nth=0
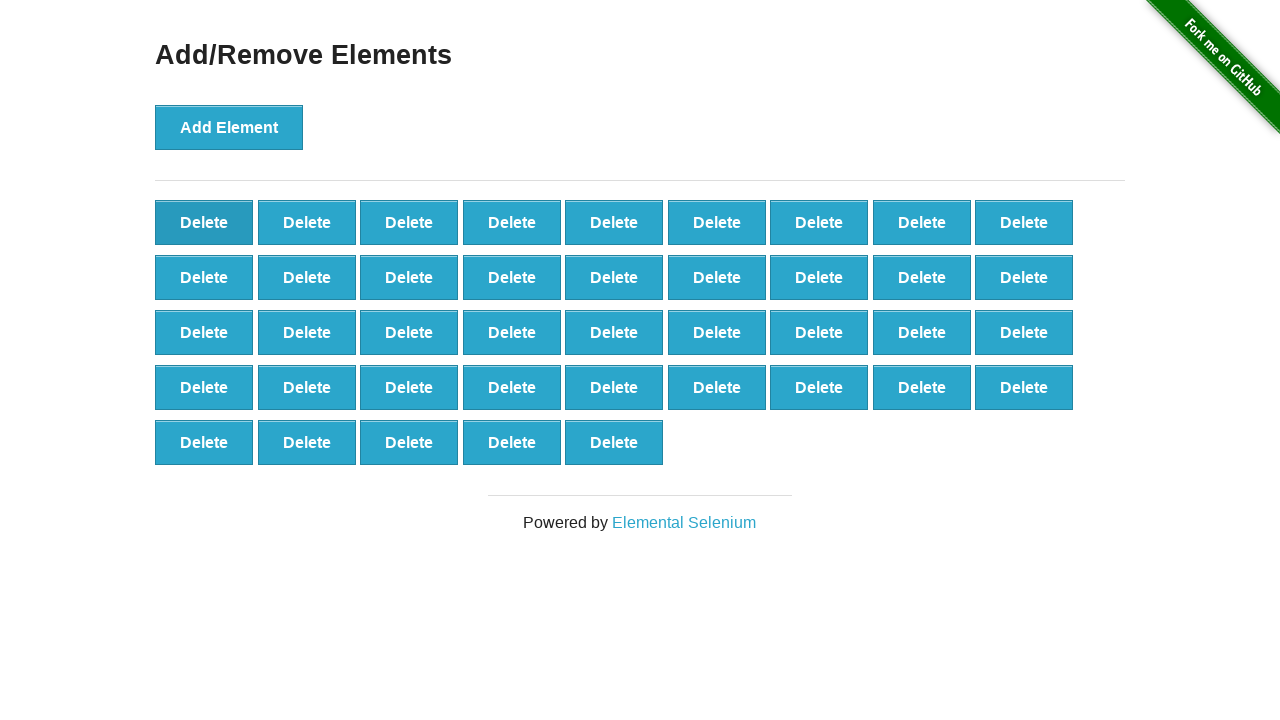

Deleted element (iteration 60/90) at (204, 222) on button.added-manually >> nth=0
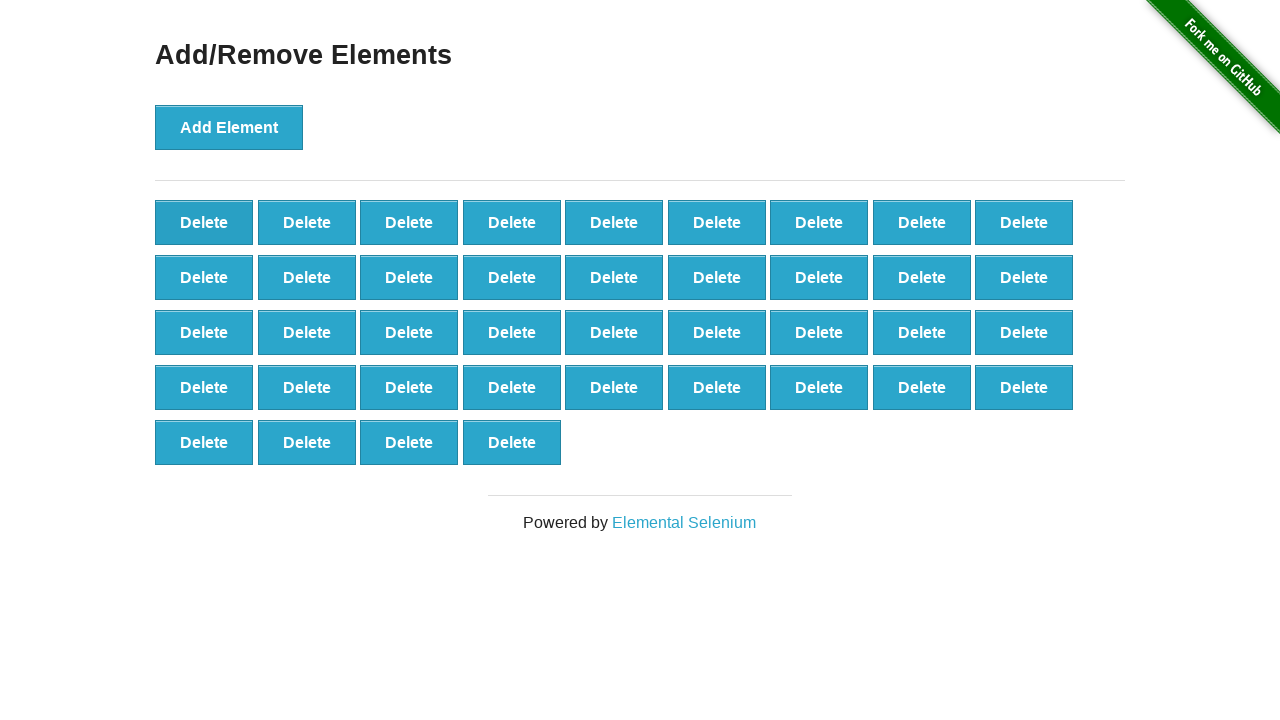

Deleted element (iteration 61/90) at (204, 222) on button.added-manually >> nth=0
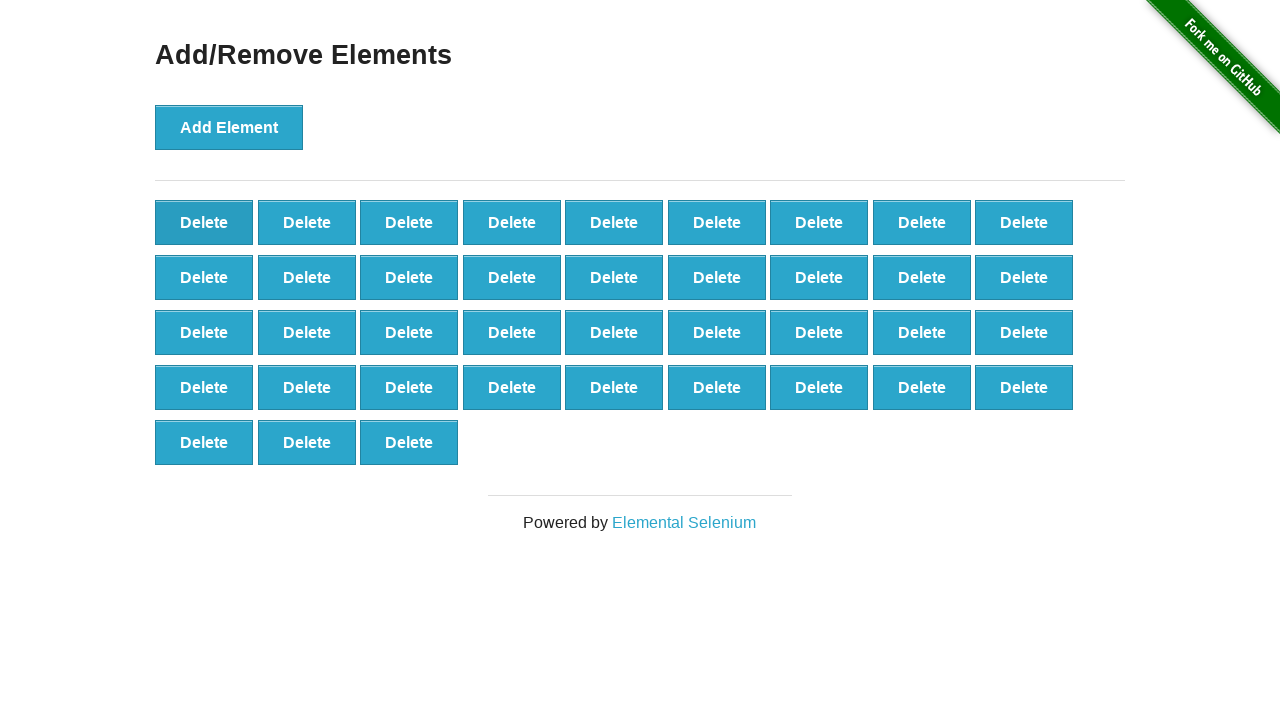

Deleted element (iteration 62/90) at (204, 222) on button.added-manually >> nth=0
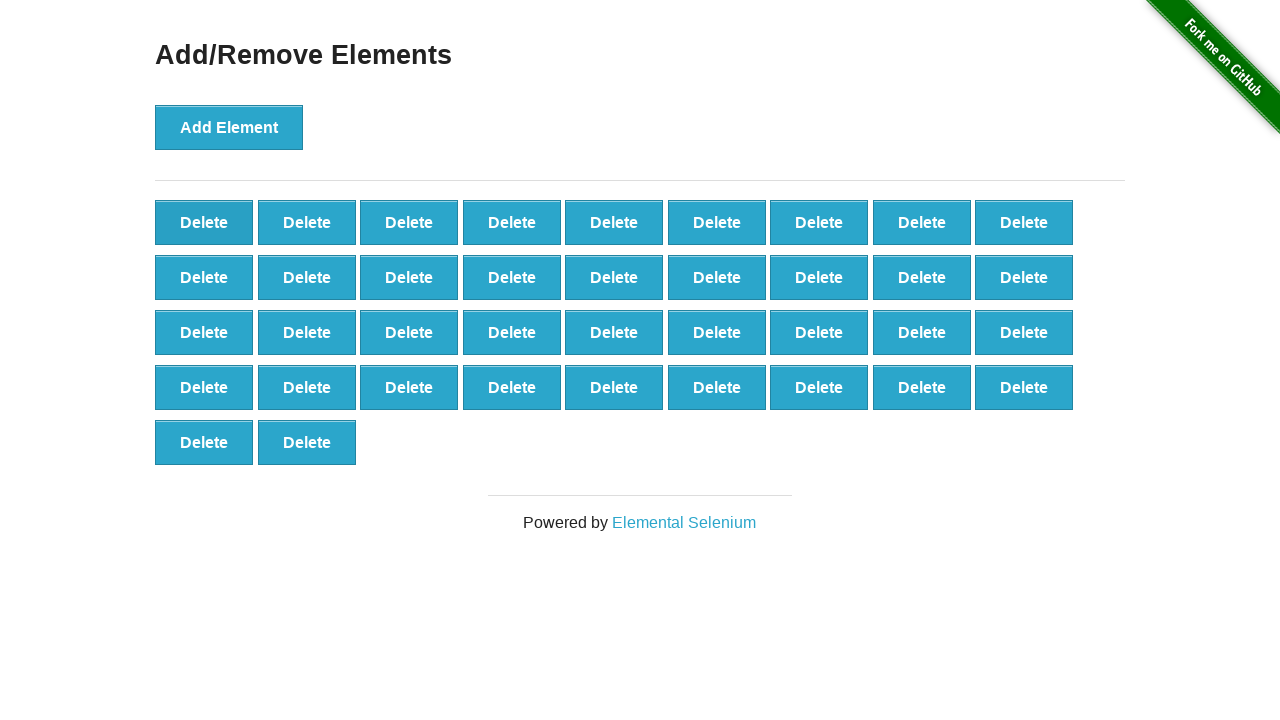

Deleted element (iteration 63/90) at (204, 222) on button.added-manually >> nth=0
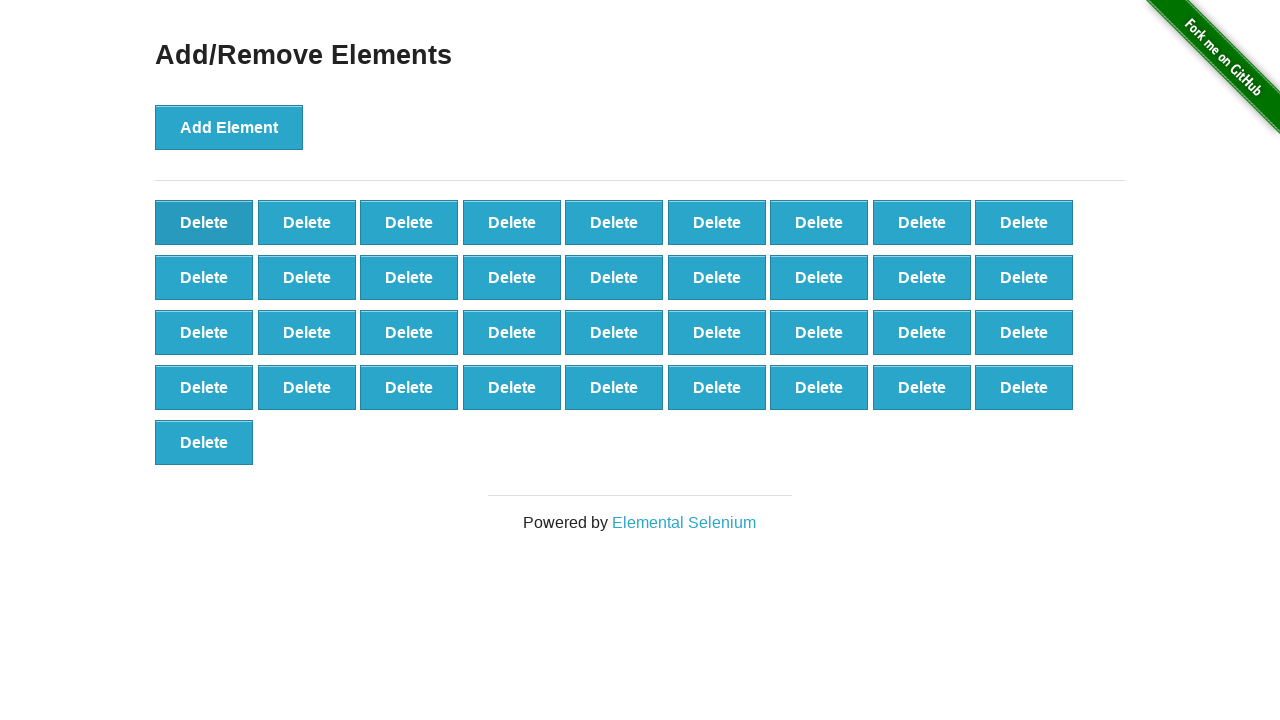

Deleted element (iteration 64/90) at (204, 222) on button.added-manually >> nth=0
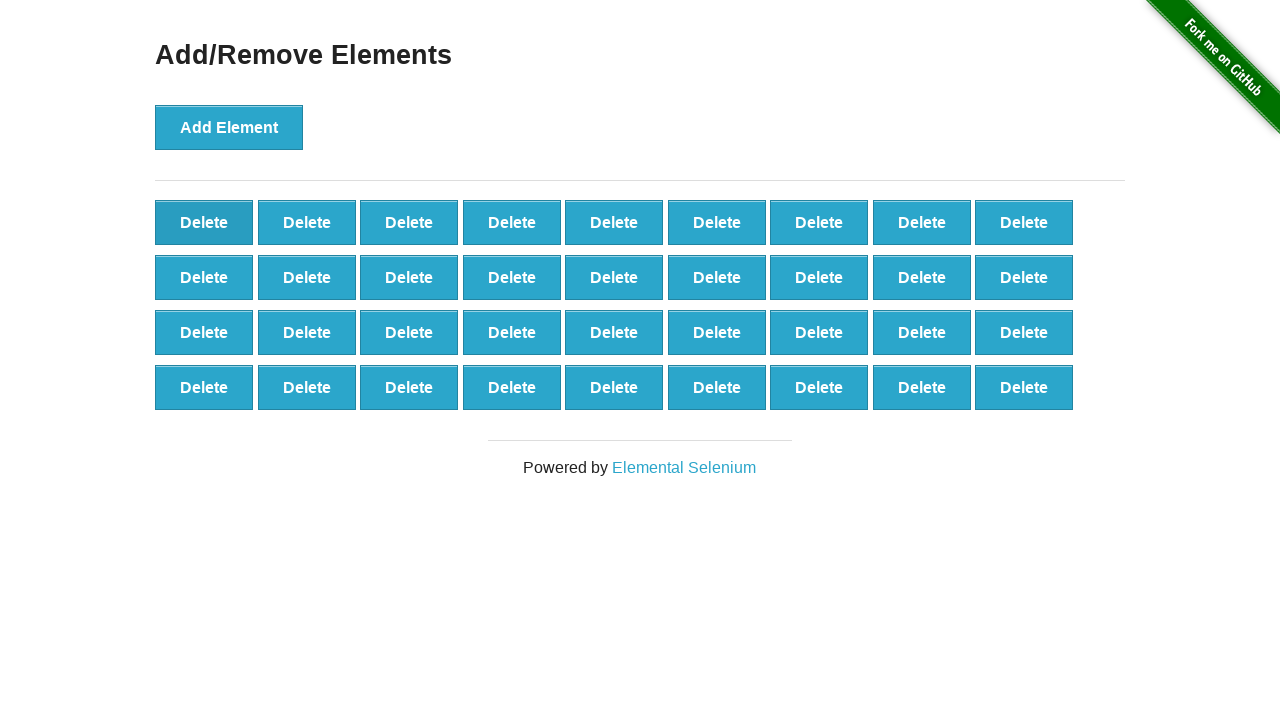

Deleted element (iteration 65/90) at (204, 222) on button.added-manually >> nth=0
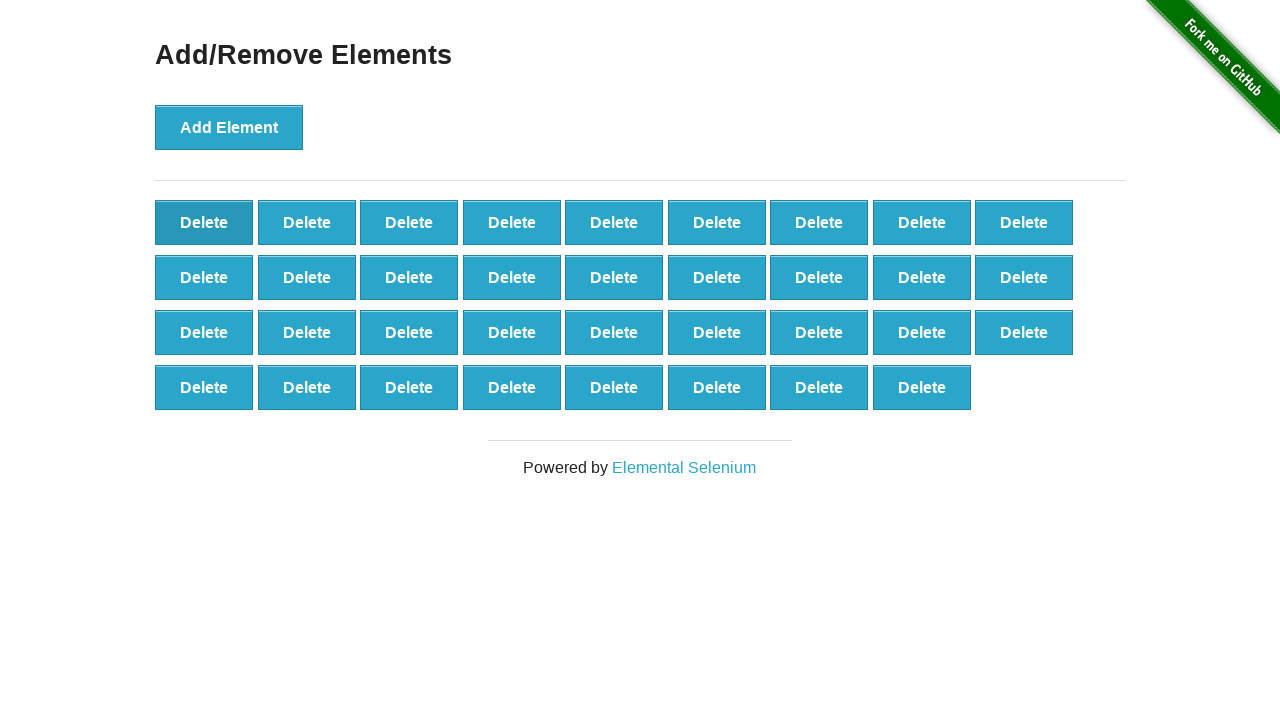

Deleted element (iteration 66/90) at (204, 222) on button.added-manually >> nth=0
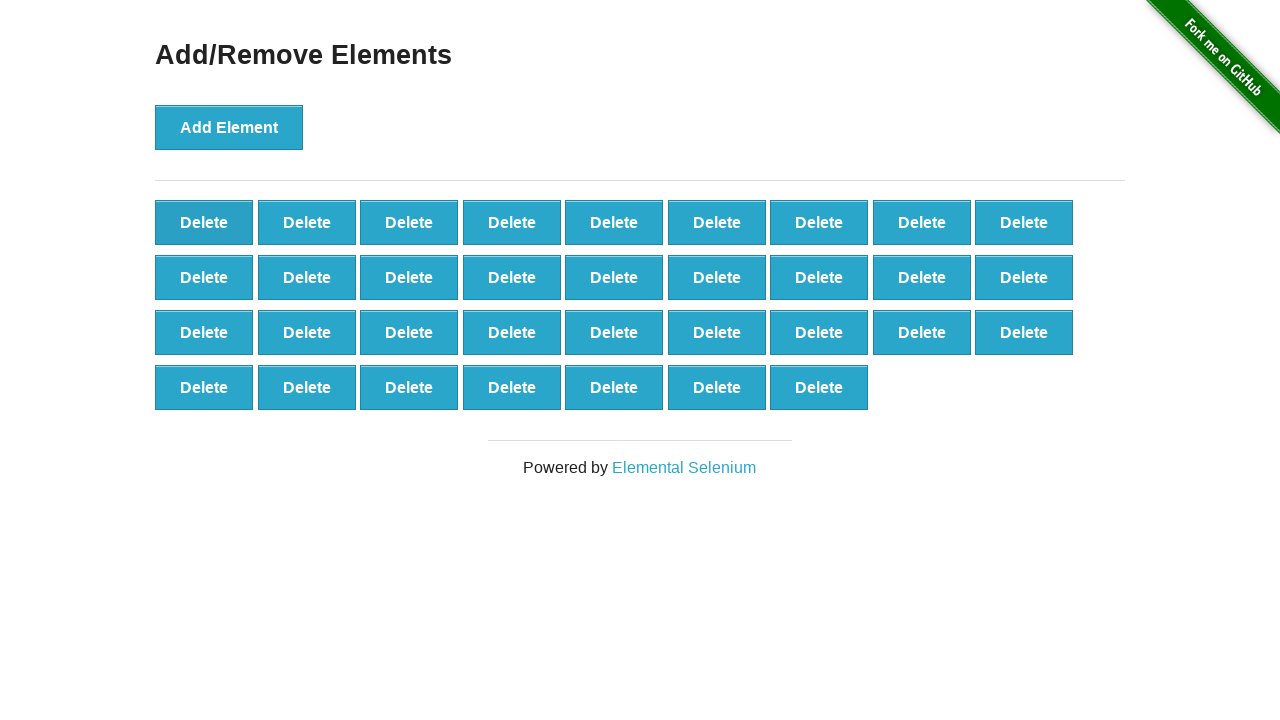

Deleted element (iteration 67/90) at (204, 222) on button.added-manually >> nth=0
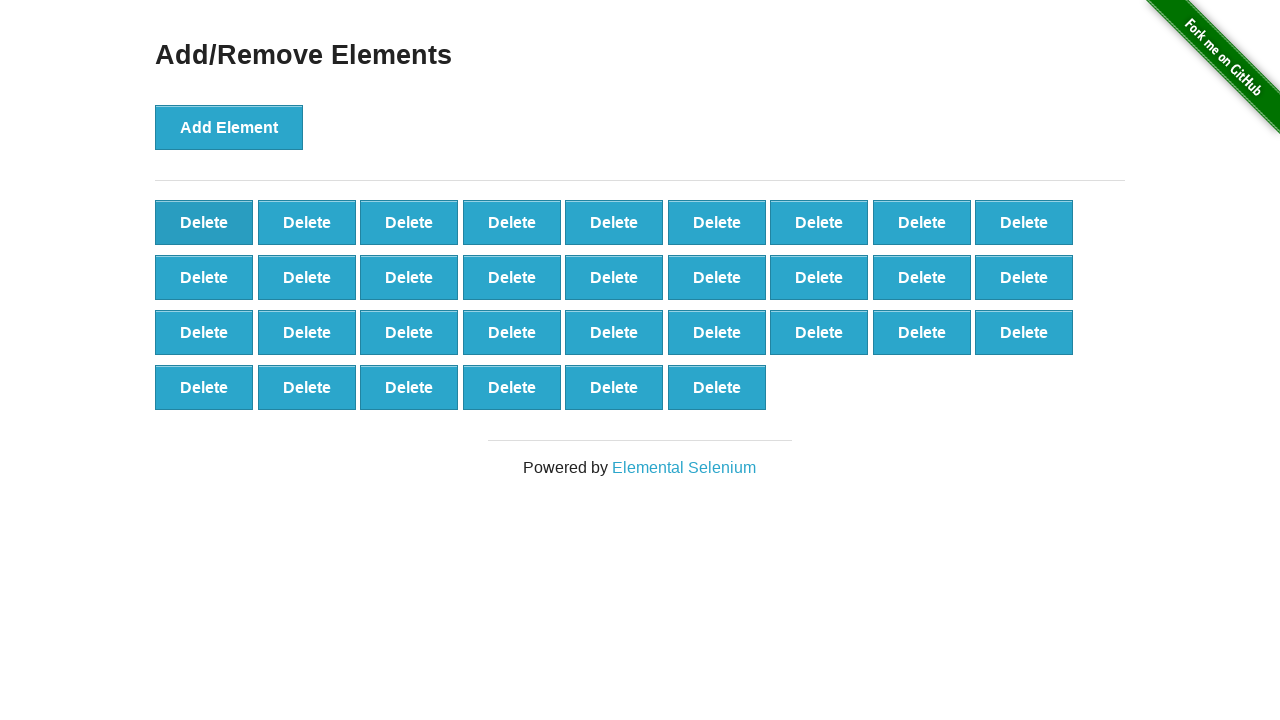

Deleted element (iteration 68/90) at (204, 222) on button.added-manually >> nth=0
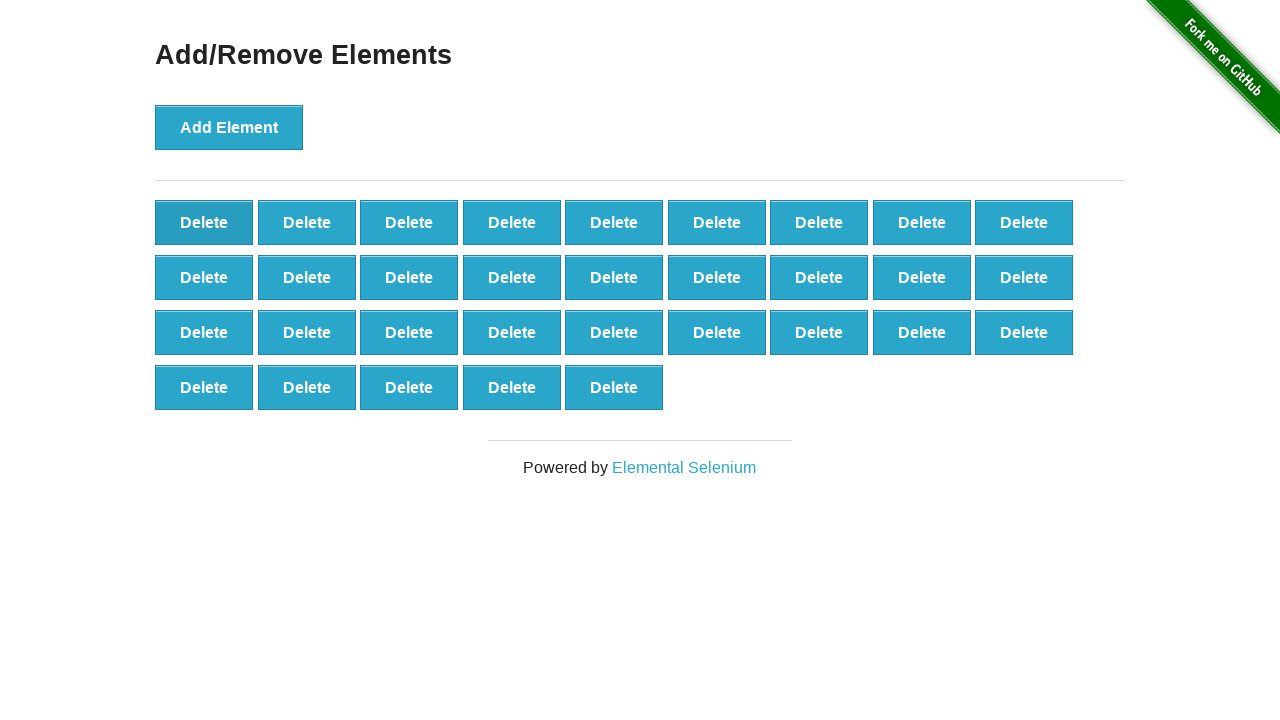

Deleted element (iteration 69/90) at (204, 222) on button.added-manually >> nth=0
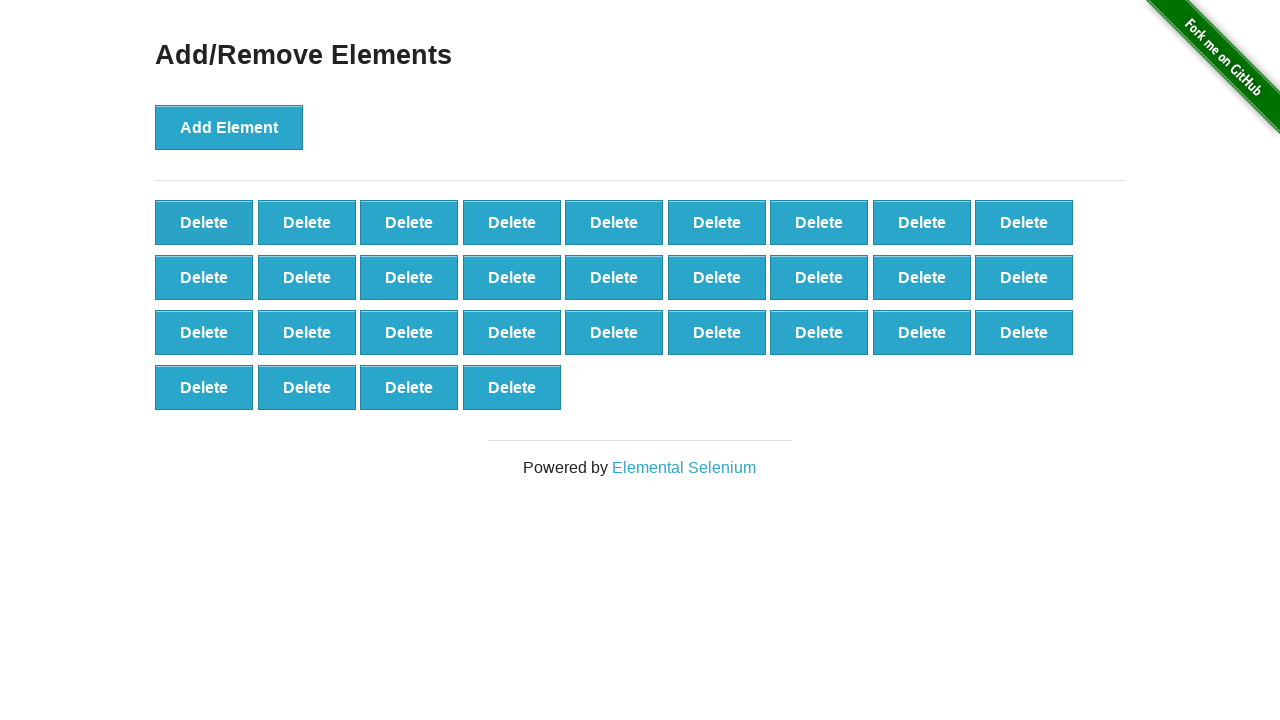

Deleted element (iteration 70/90) at (204, 222) on button.added-manually >> nth=0
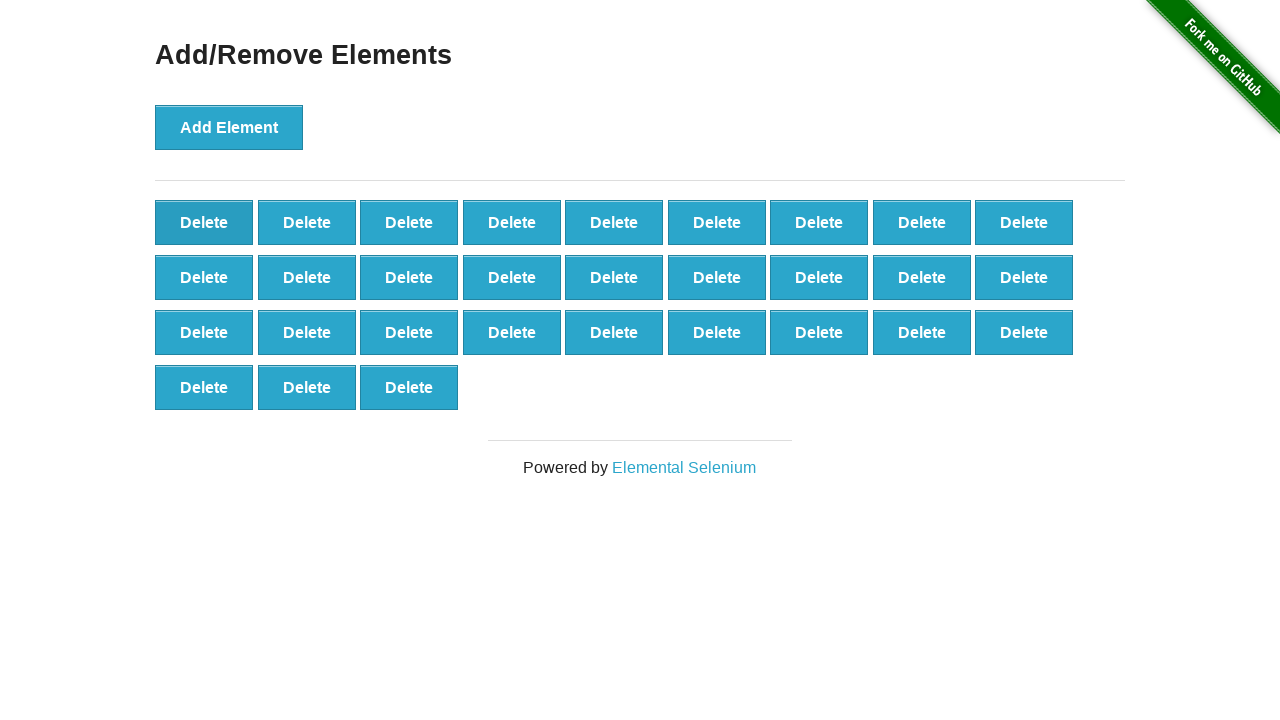

Deleted element (iteration 71/90) at (204, 222) on button.added-manually >> nth=0
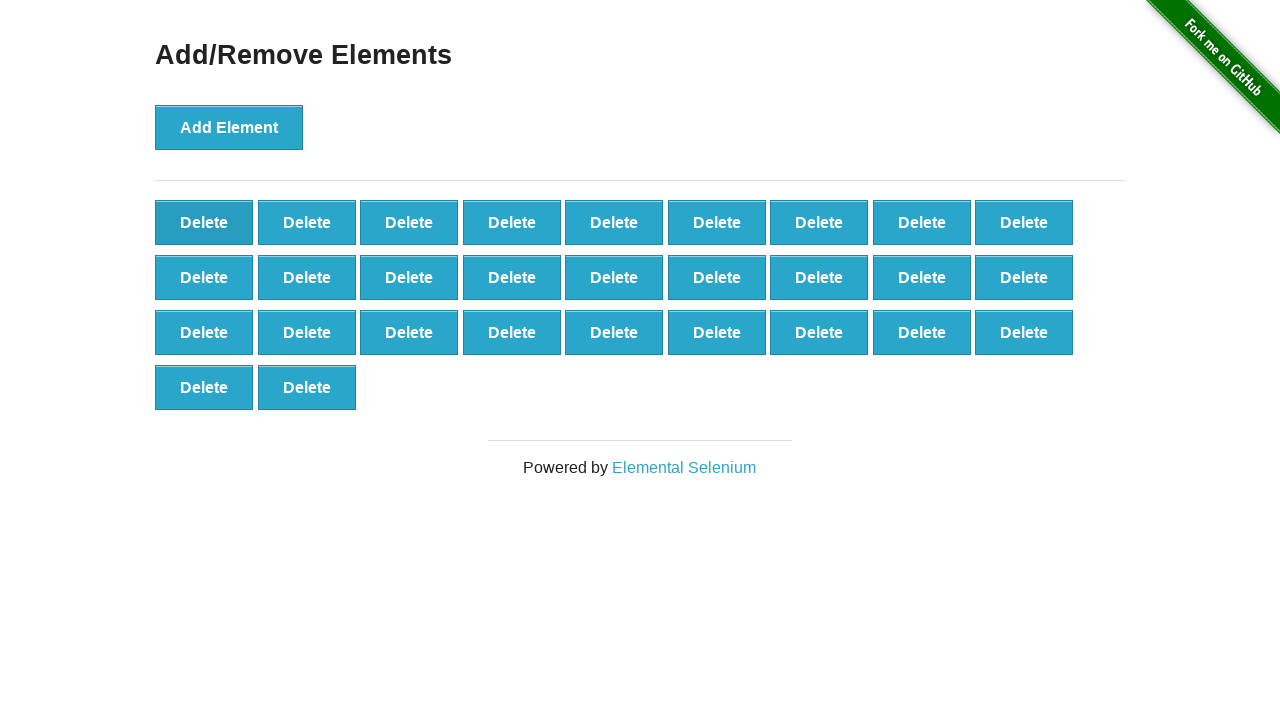

Deleted element (iteration 72/90) at (204, 222) on button.added-manually >> nth=0
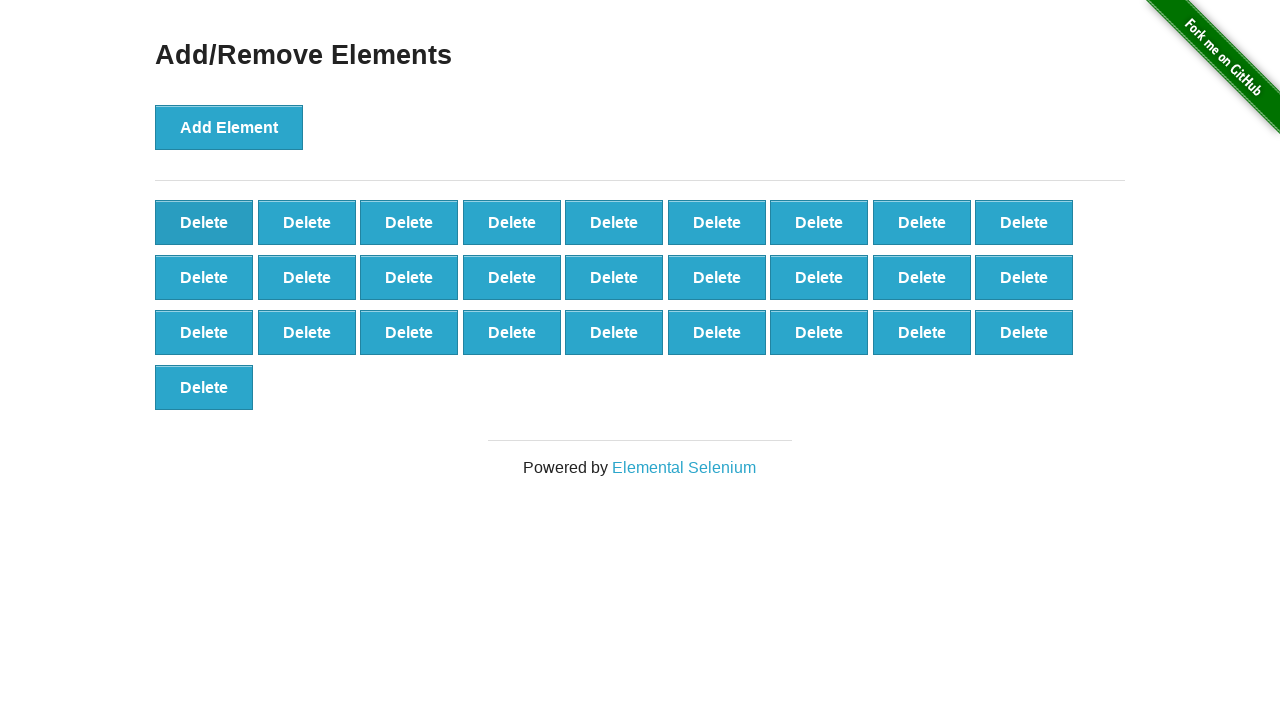

Deleted element (iteration 73/90) at (204, 222) on button.added-manually >> nth=0
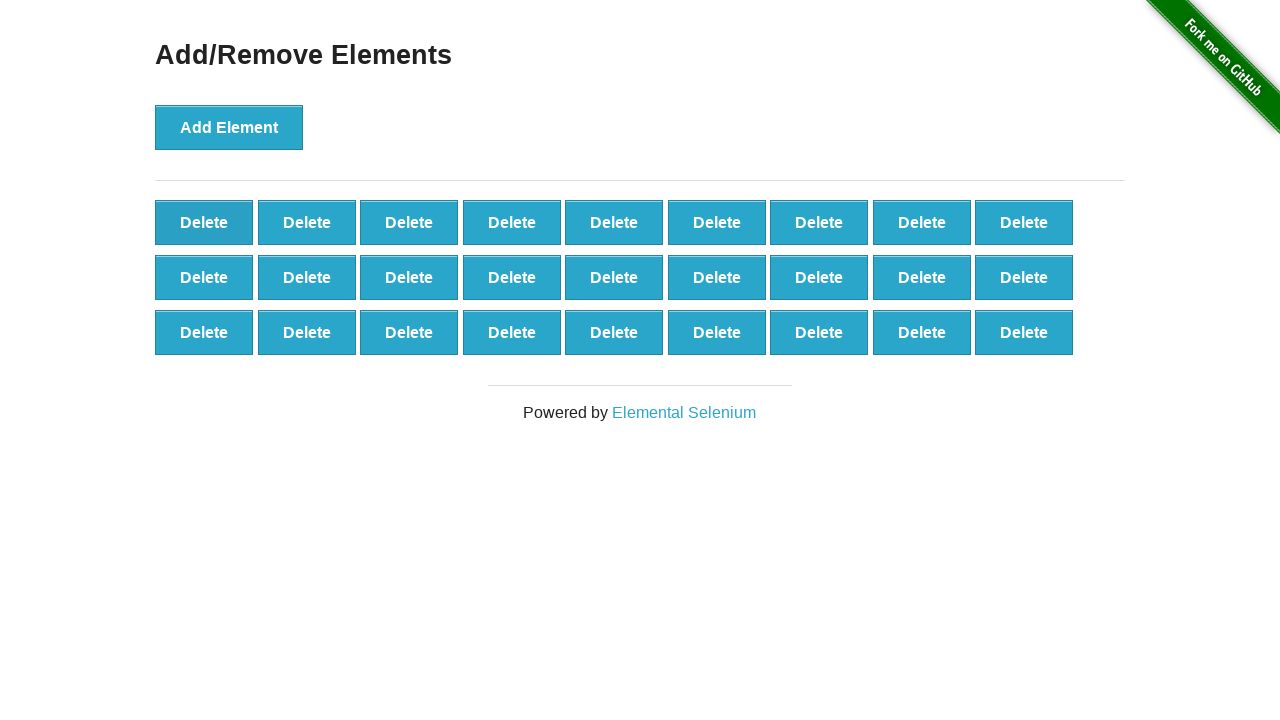

Deleted element (iteration 74/90) at (204, 222) on button.added-manually >> nth=0
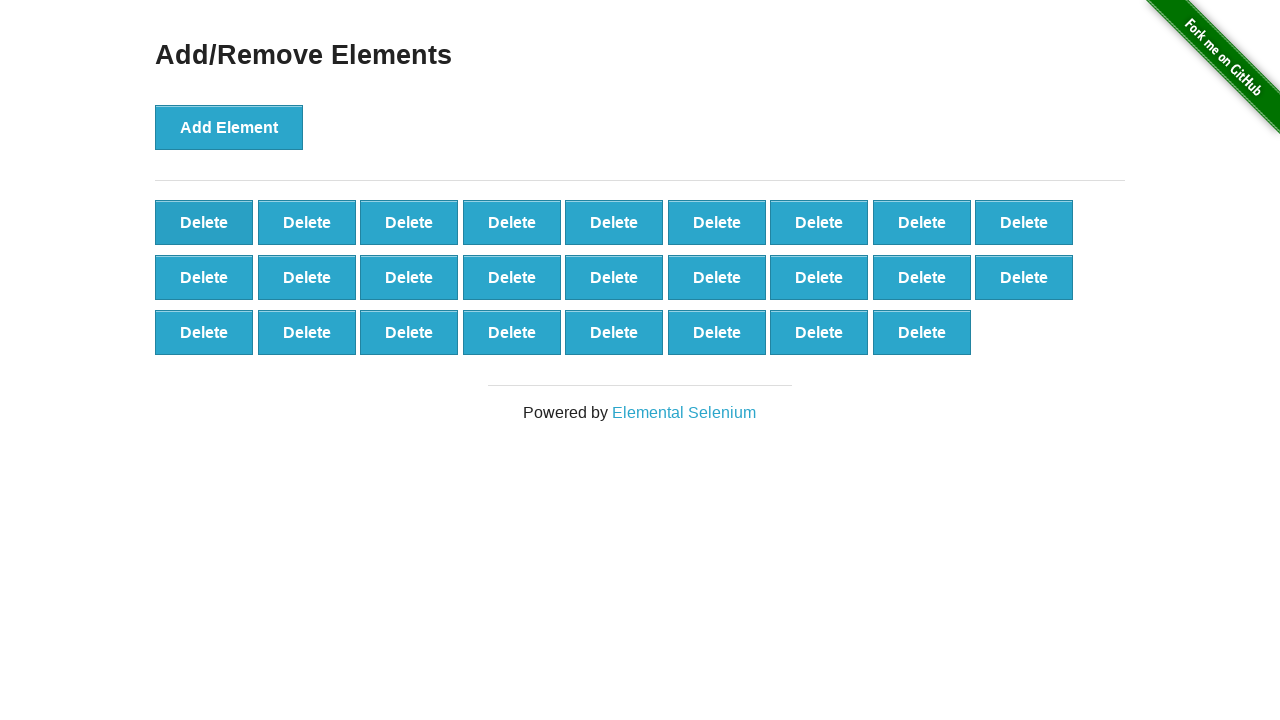

Deleted element (iteration 75/90) at (204, 222) on button.added-manually >> nth=0
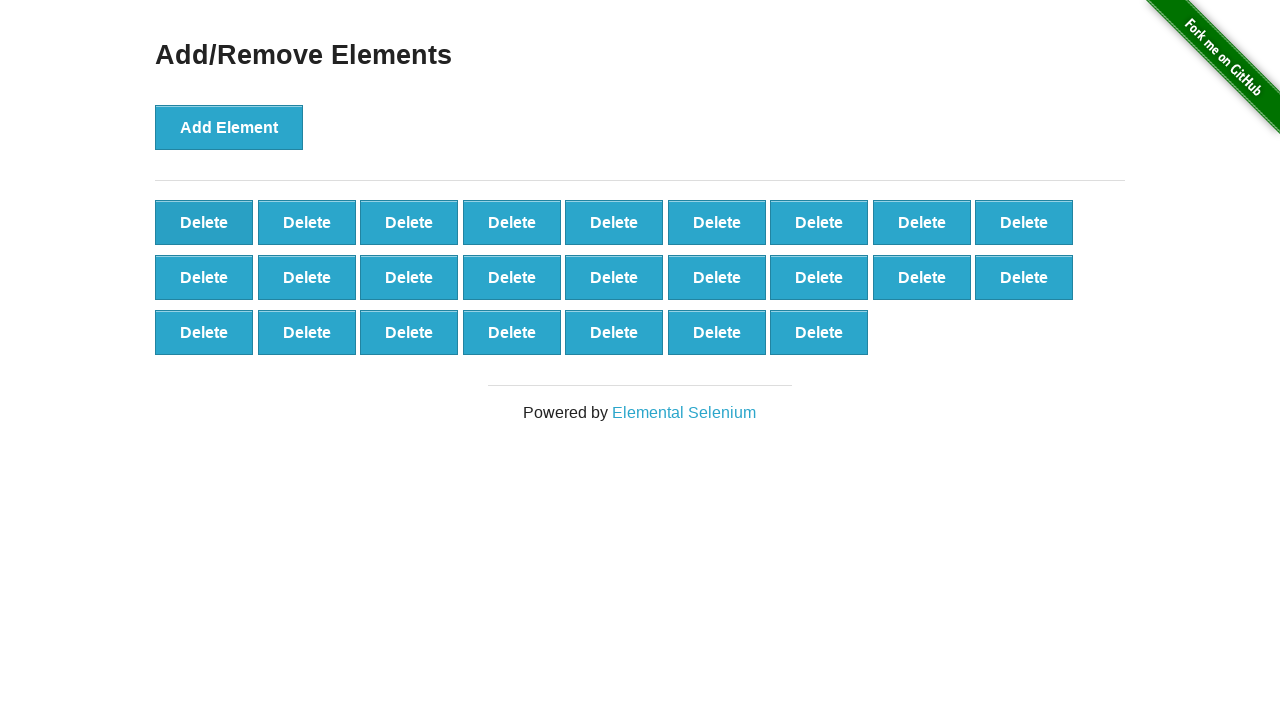

Deleted element (iteration 76/90) at (204, 222) on button.added-manually >> nth=0
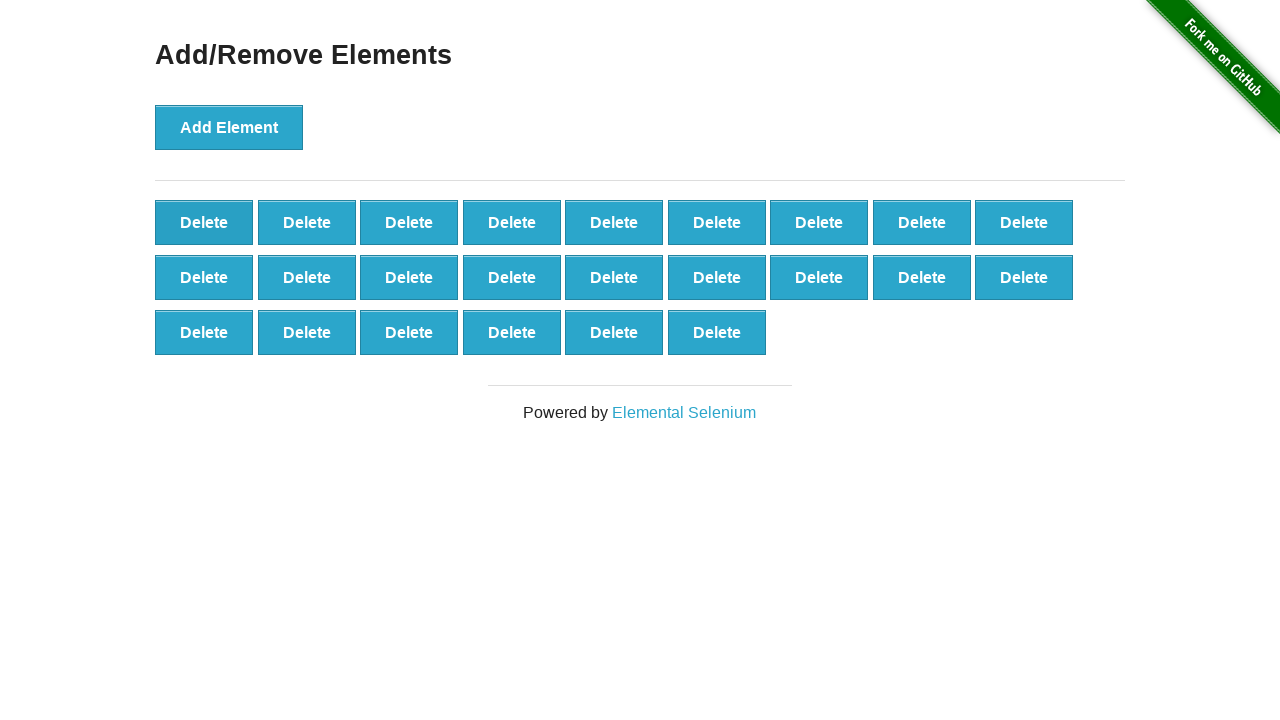

Deleted element (iteration 77/90) at (204, 222) on button.added-manually >> nth=0
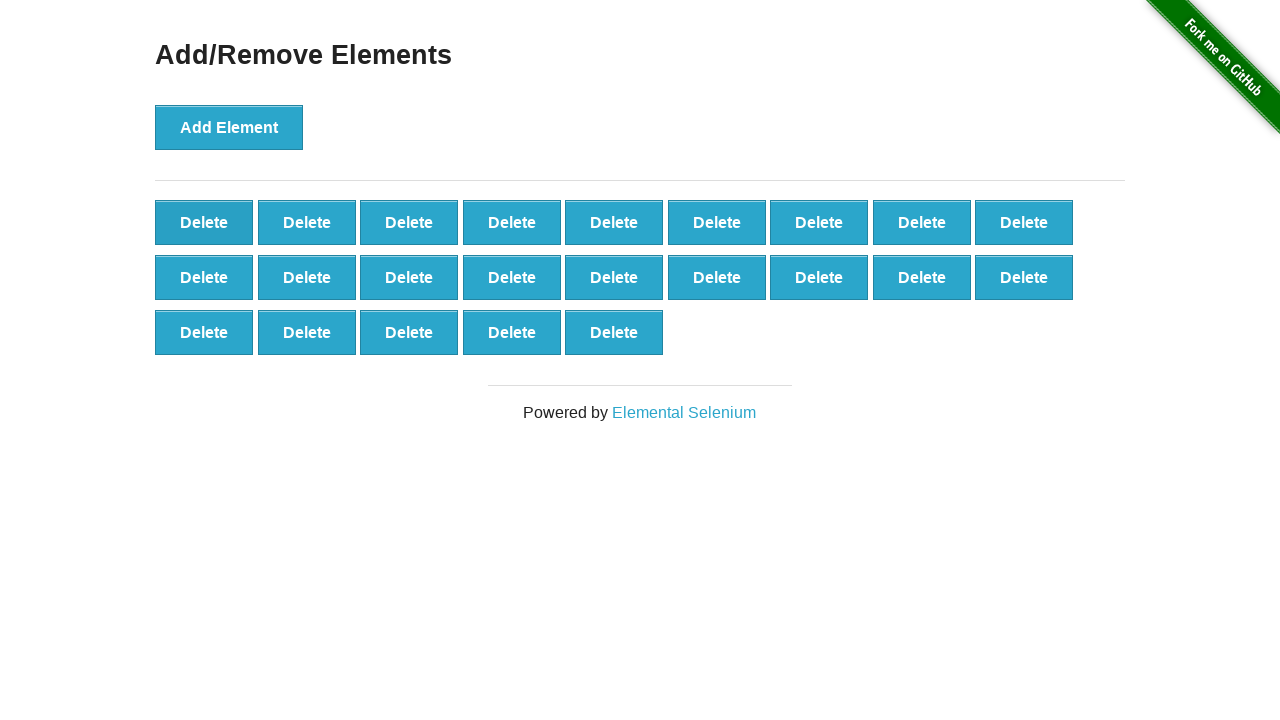

Deleted element (iteration 78/90) at (204, 222) on button.added-manually >> nth=0
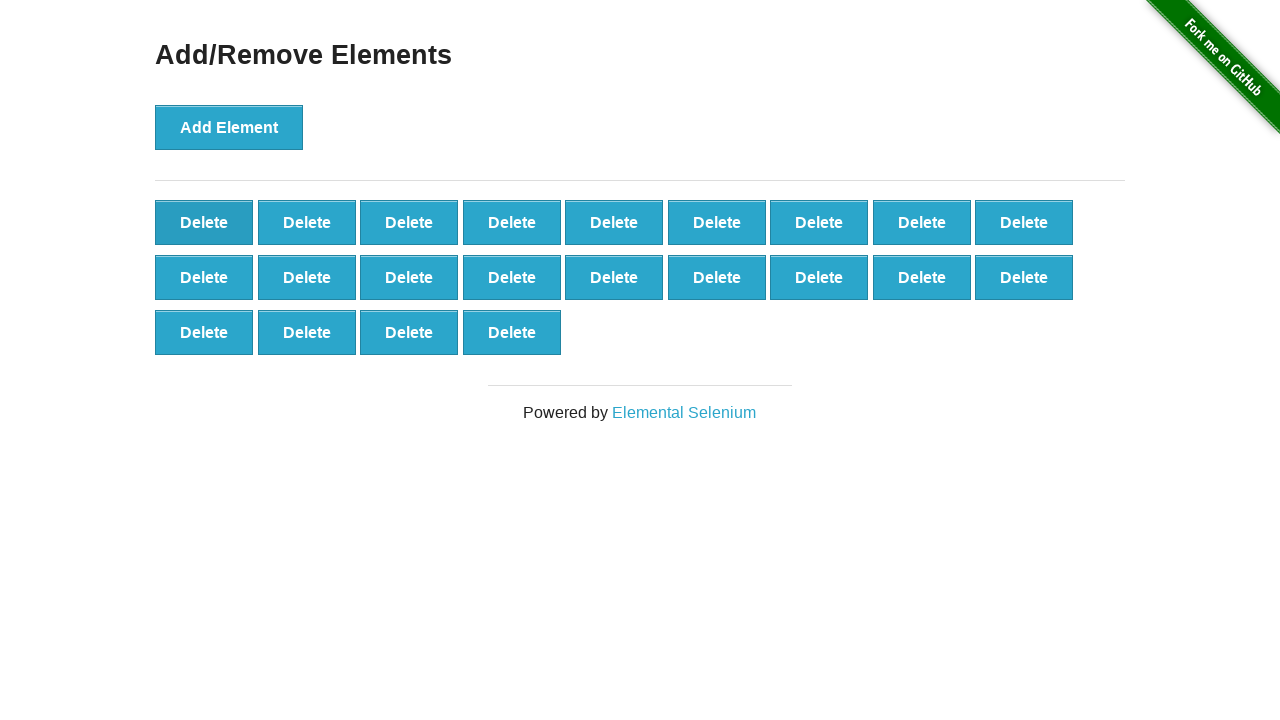

Deleted element (iteration 79/90) at (204, 222) on button.added-manually >> nth=0
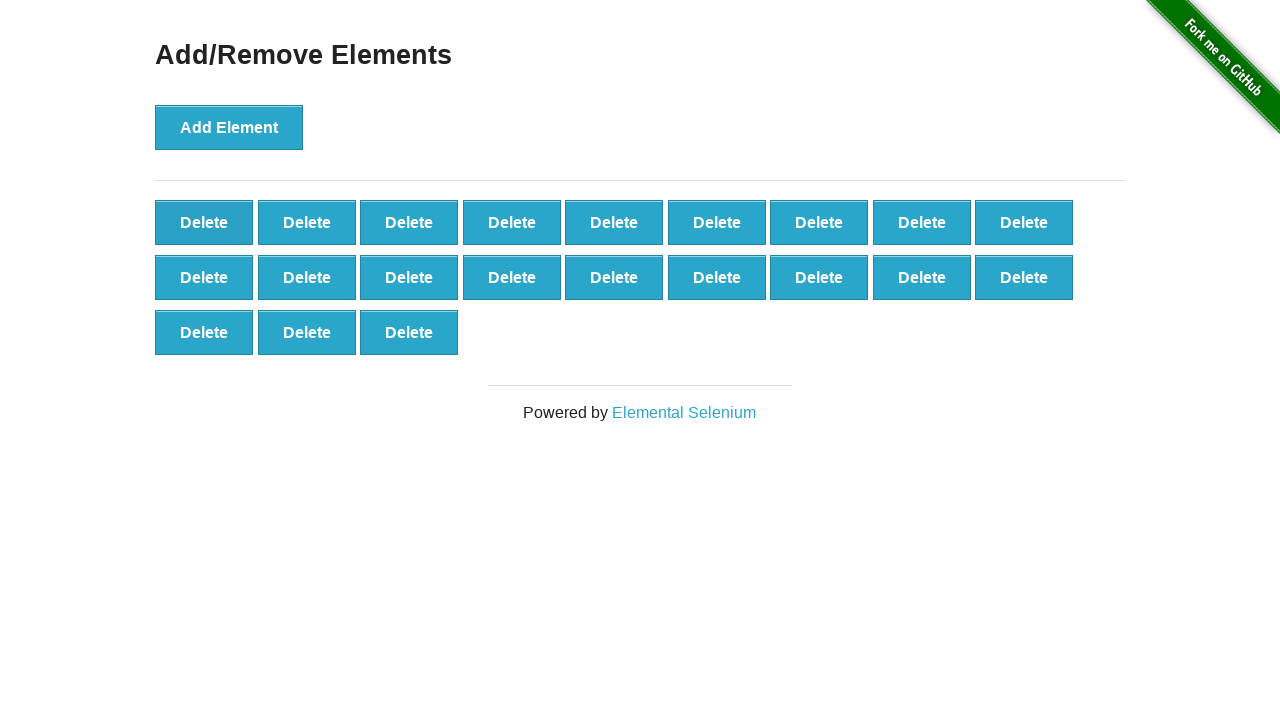

Deleted element (iteration 80/90) at (204, 222) on button.added-manually >> nth=0
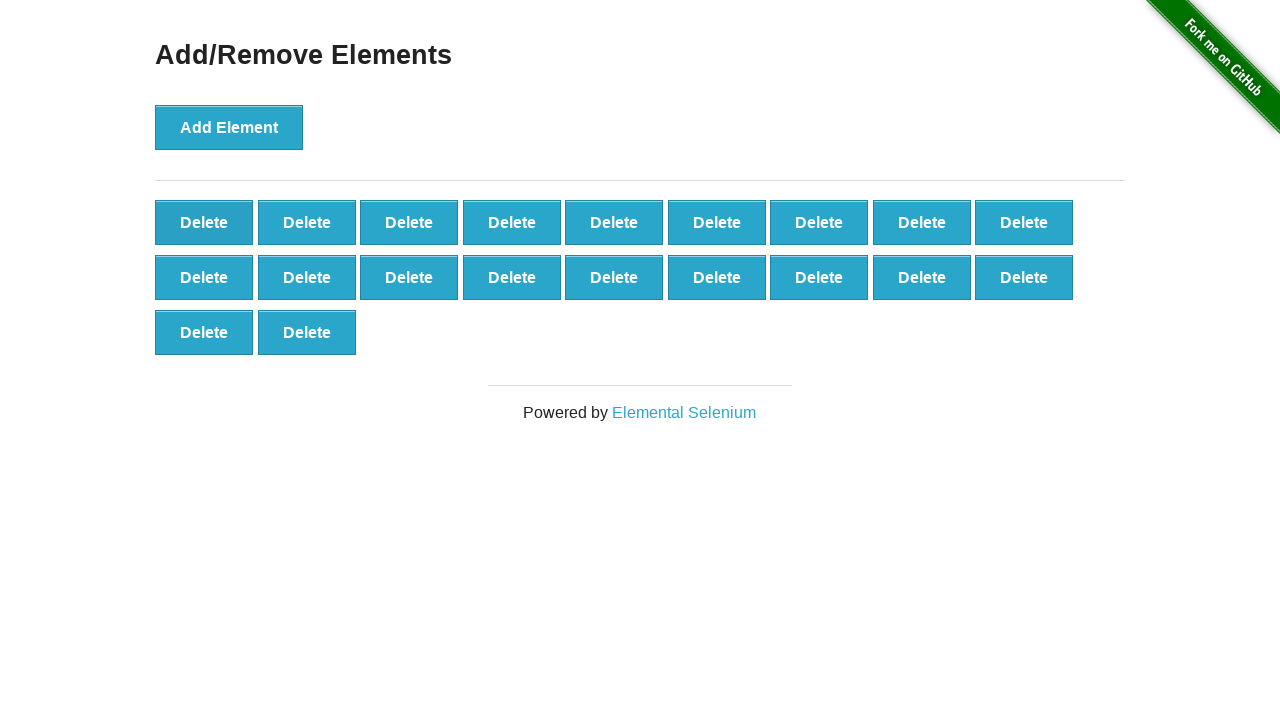

Deleted element (iteration 81/90) at (204, 222) on button.added-manually >> nth=0
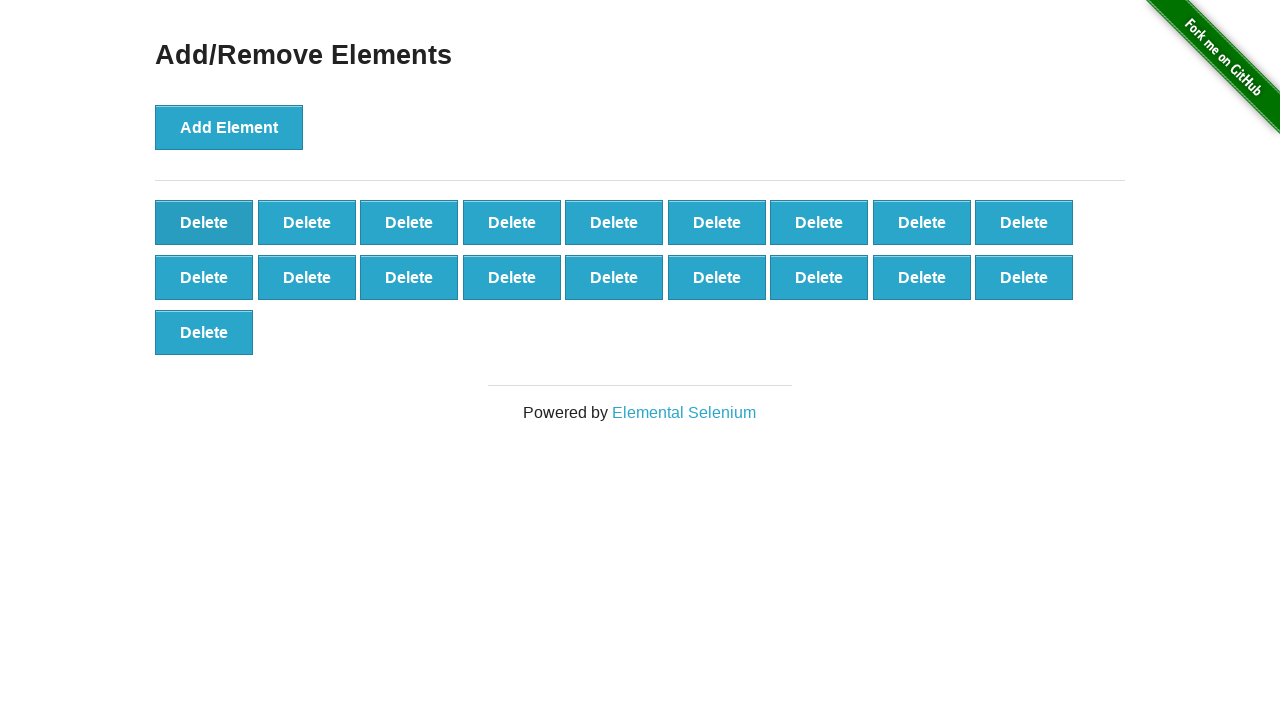

Deleted element (iteration 82/90) at (204, 222) on button.added-manually >> nth=0
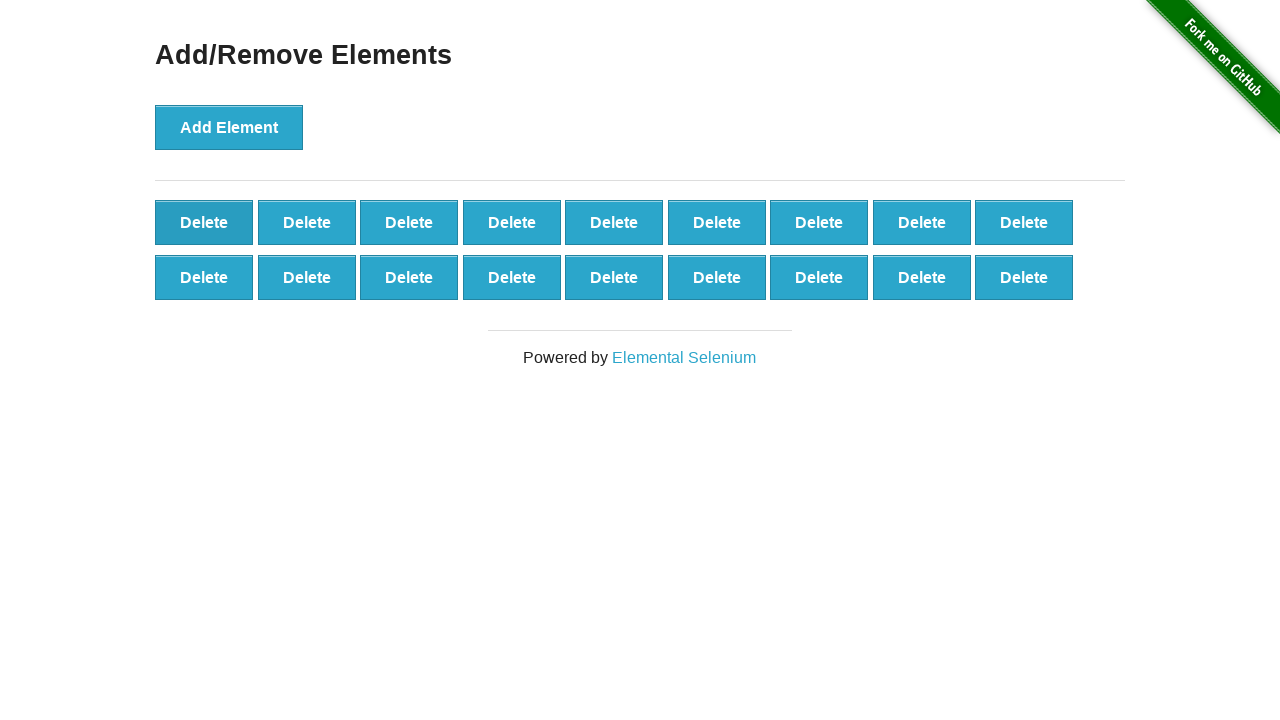

Deleted element (iteration 83/90) at (204, 222) on button.added-manually >> nth=0
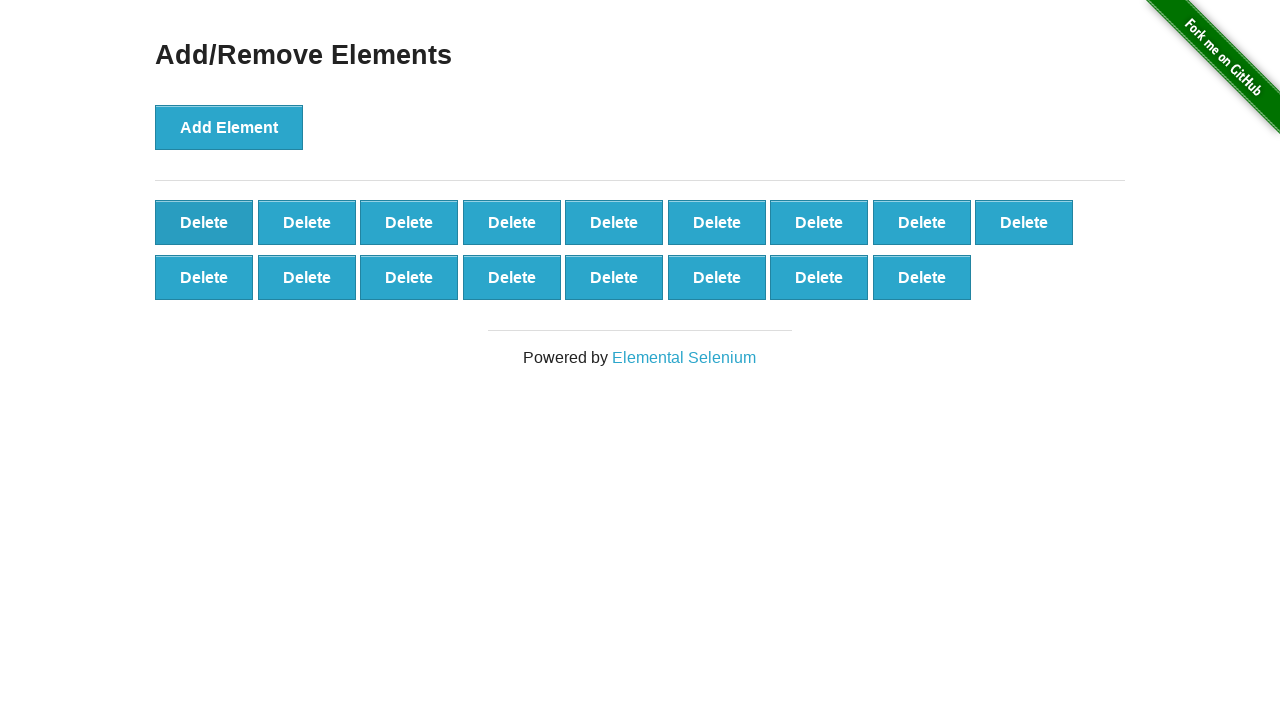

Deleted element (iteration 84/90) at (204, 222) on button.added-manually >> nth=0
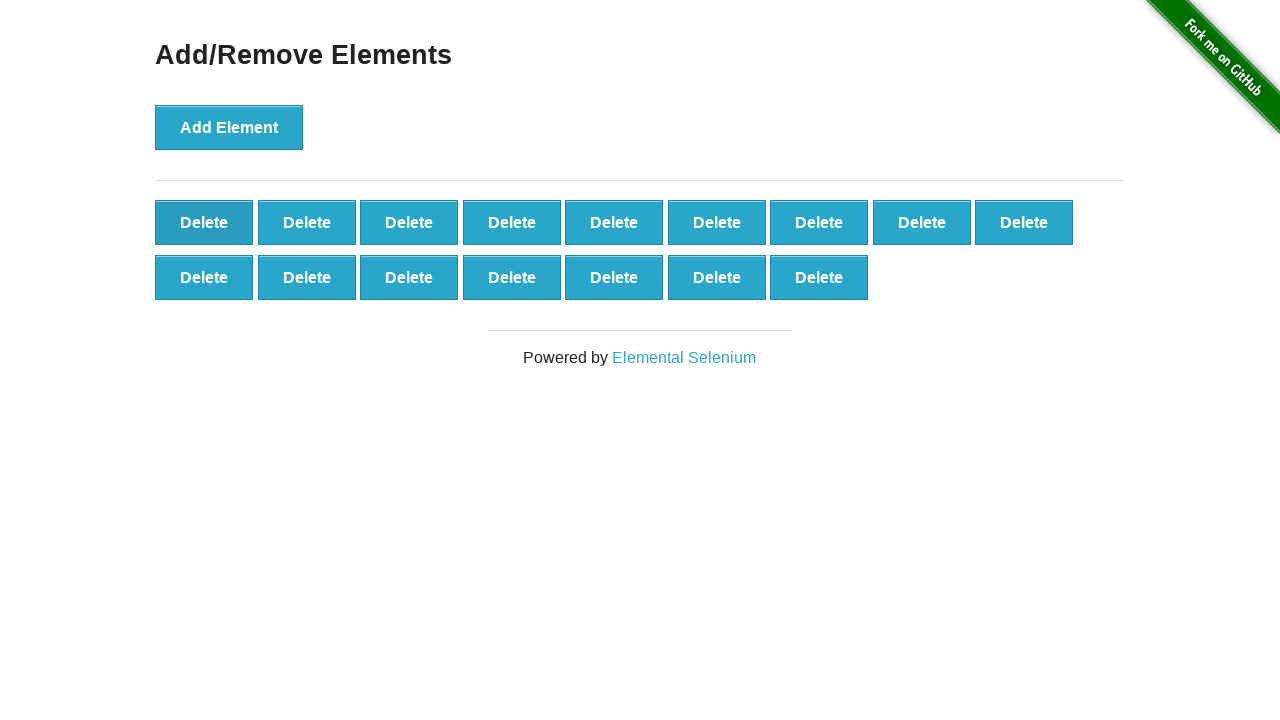

Deleted element (iteration 85/90) at (204, 222) on button.added-manually >> nth=0
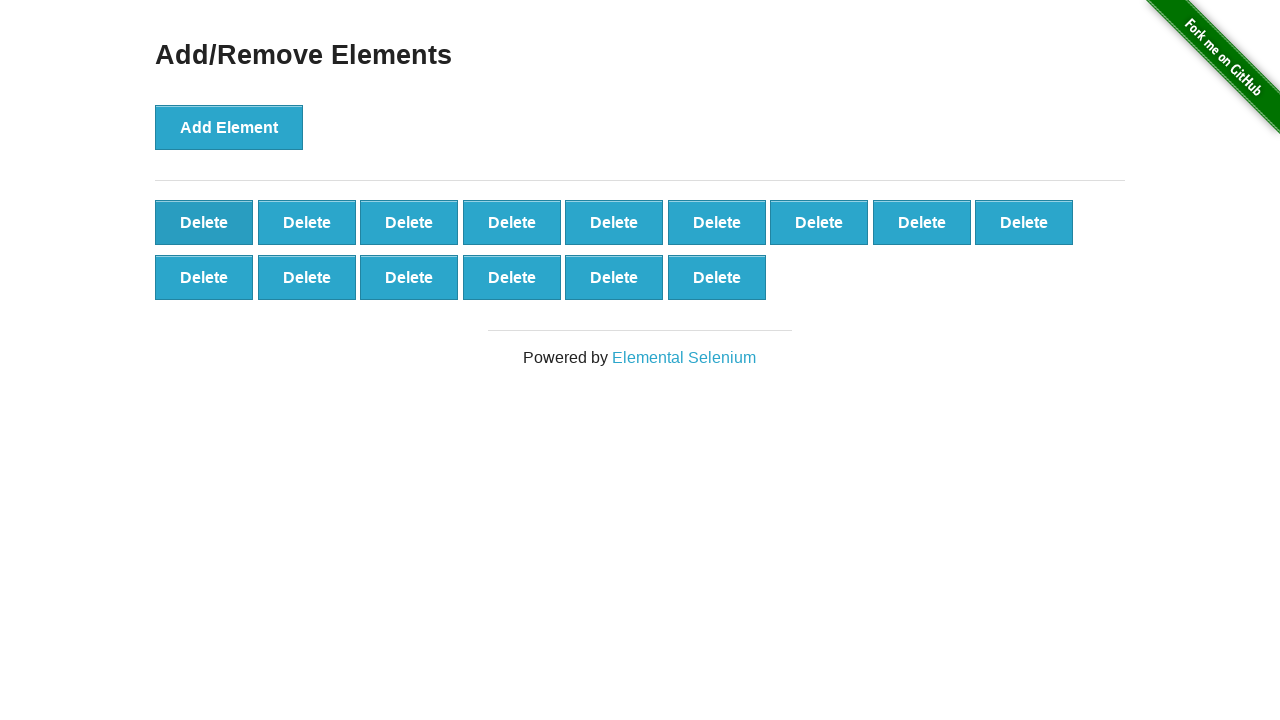

Deleted element (iteration 86/90) at (204, 222) on button.added-manually >> nth=0
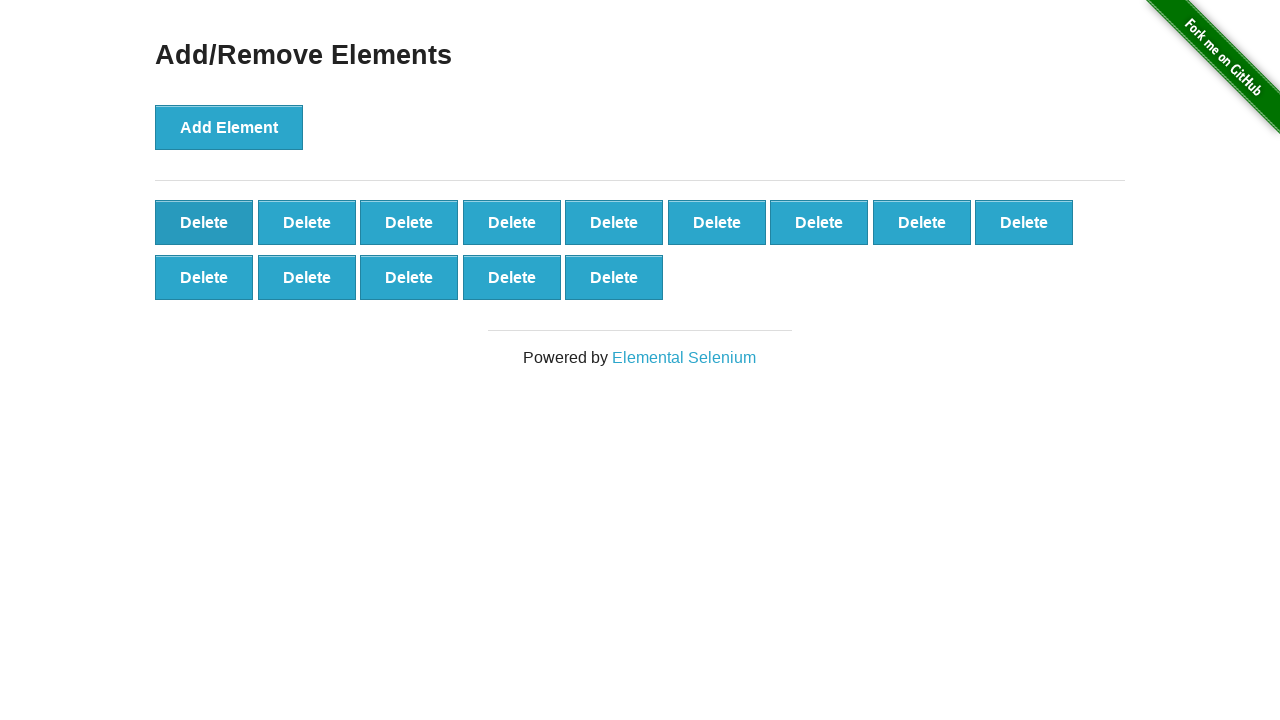

Deleted element (iteration 87/90) at (204, 222) on button.added-manually >> nth=0
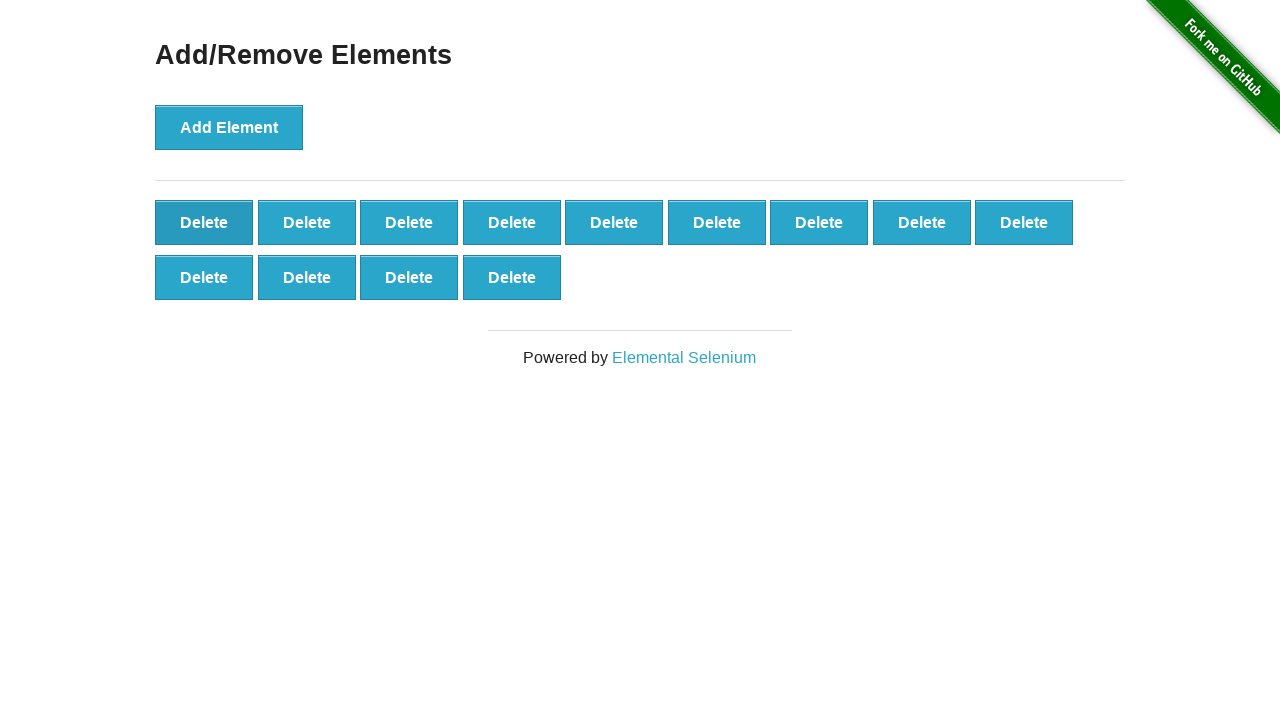

Deleted element (iteration 88/90) at (204, 222) on button.added-manually >> nth=0
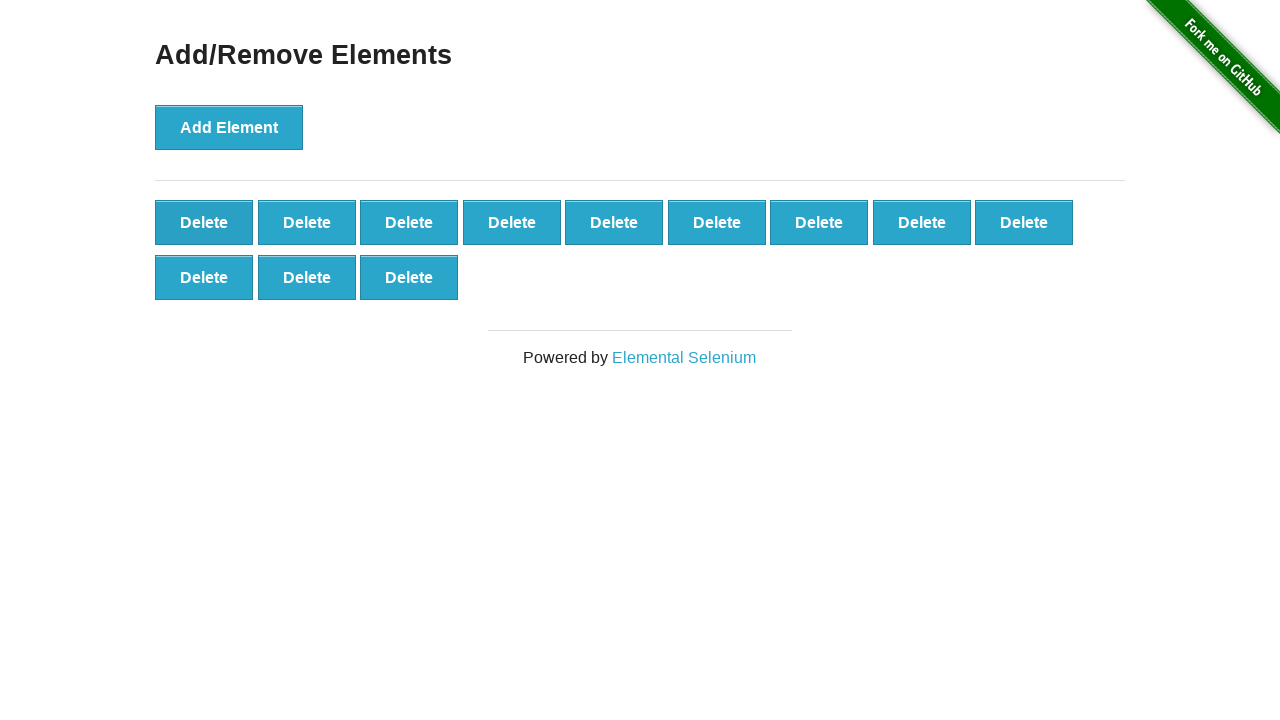

Deleted element (iteration 89/90) at (204, 222) on button.added-manually >> nth=0
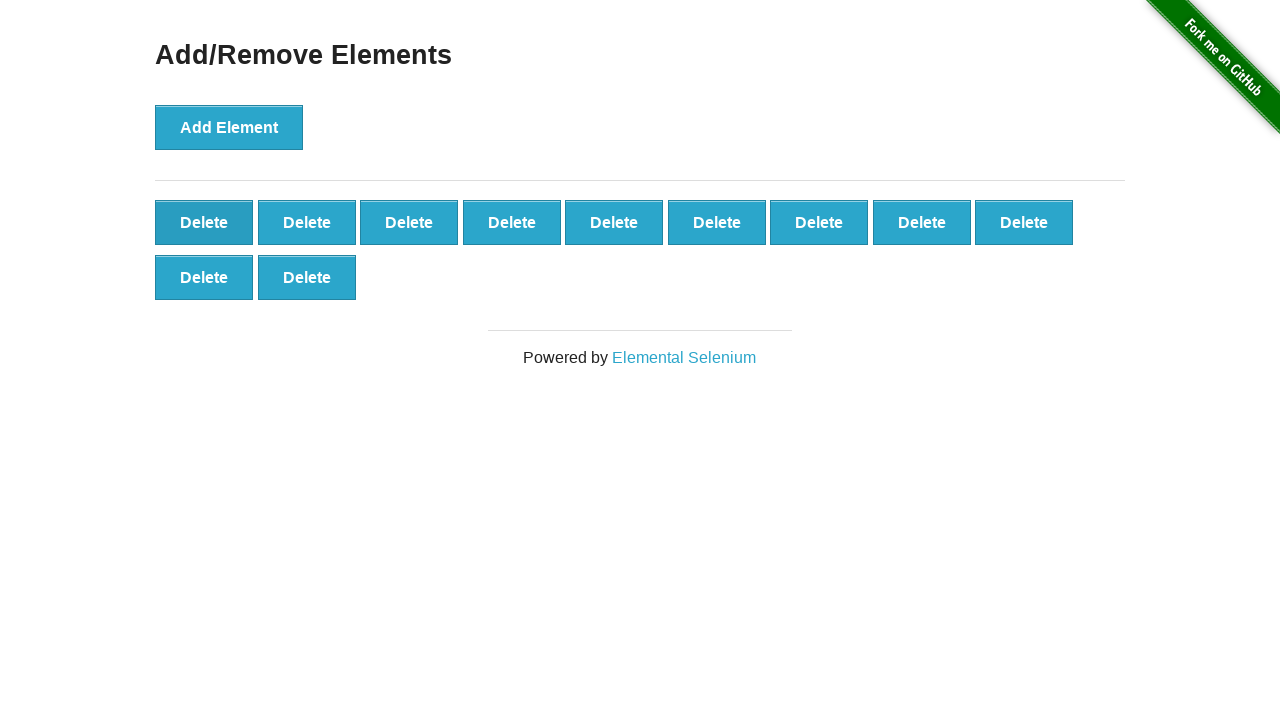

Deleted element (iteration 90/90) at (204, 222) on button.added-manually >> nth=0
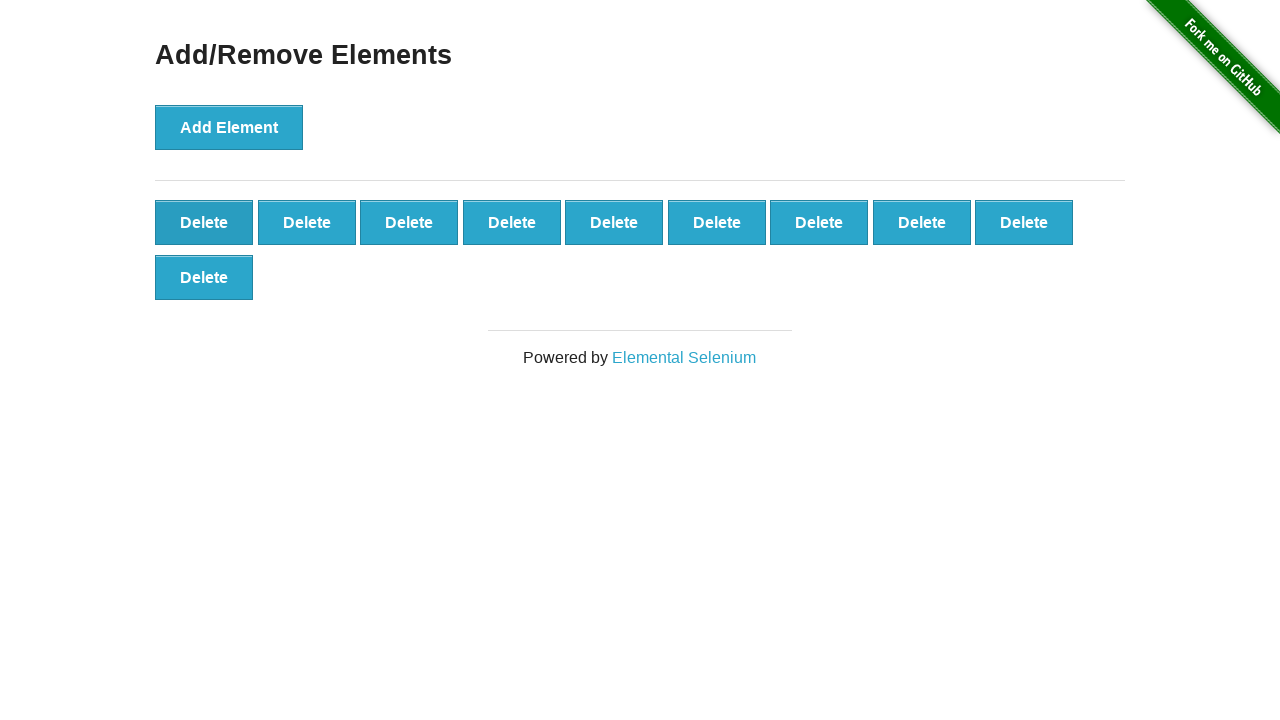

Verified that 10 delete buttons remain after deleting 90 elements
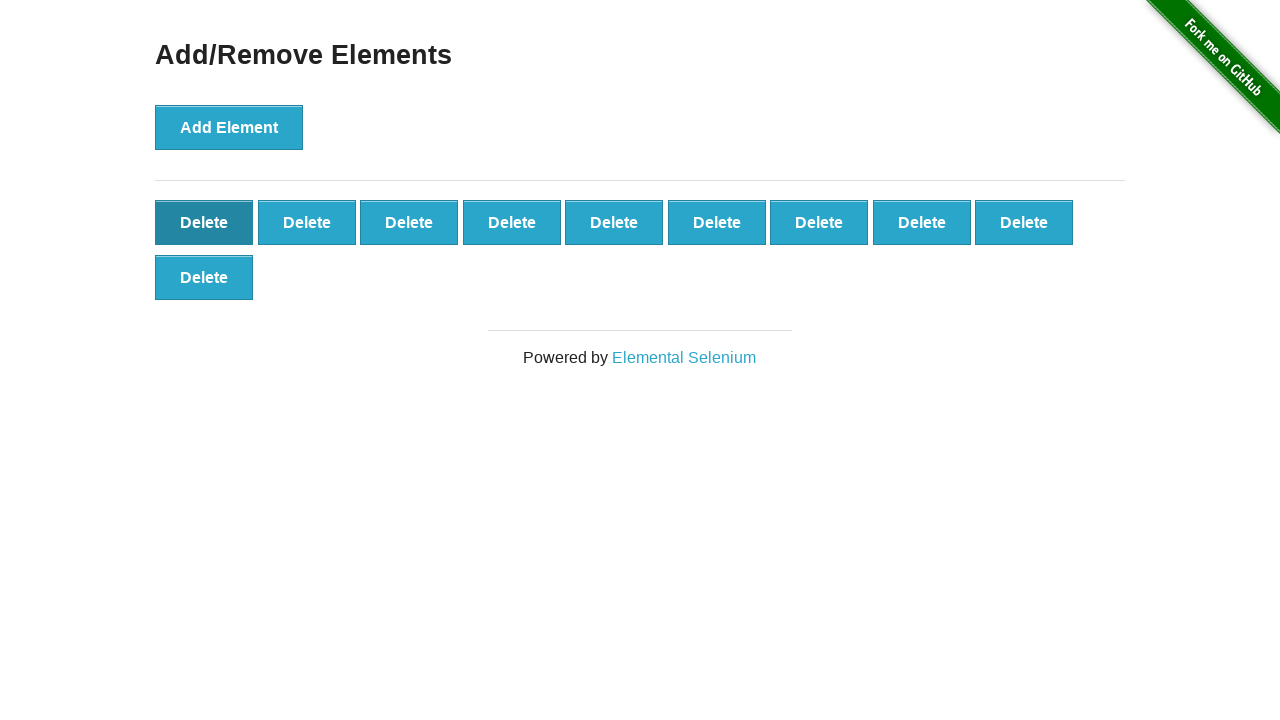

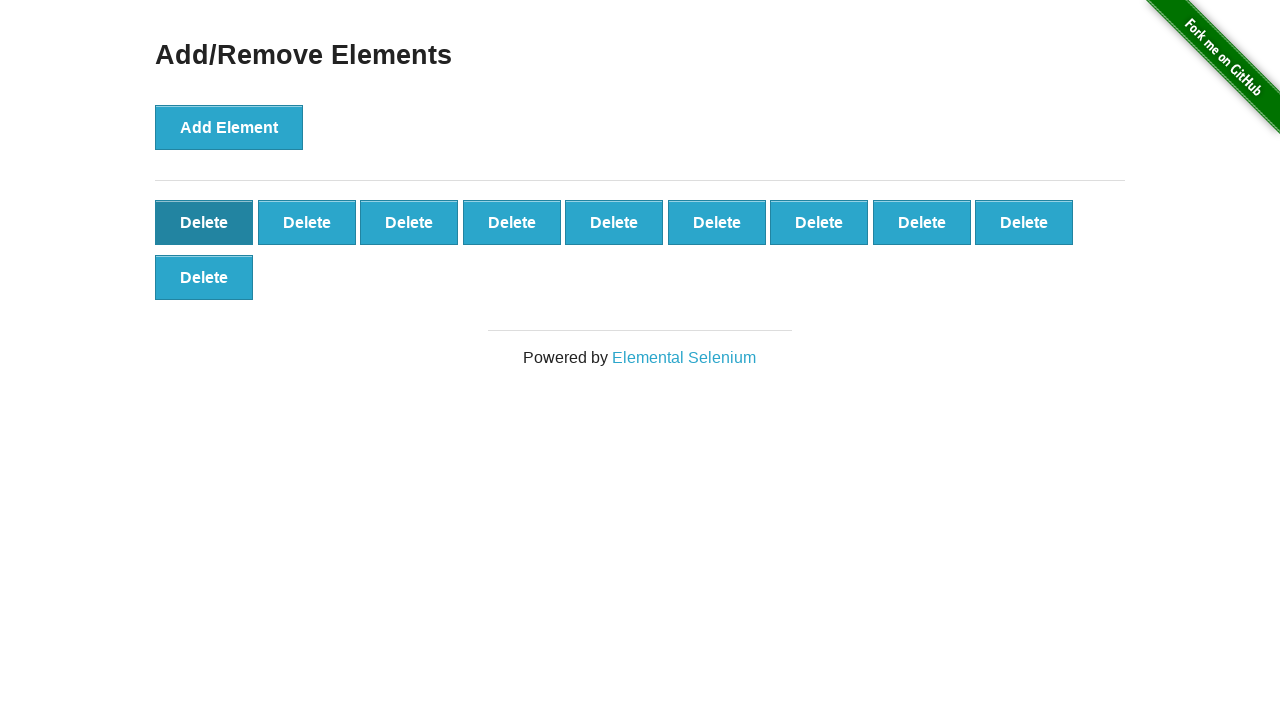